Tests dropdown functionality by clicking on the country dropdown and iterating through all available options

Starting URL: https://practice.expandtesting.com/dropdown

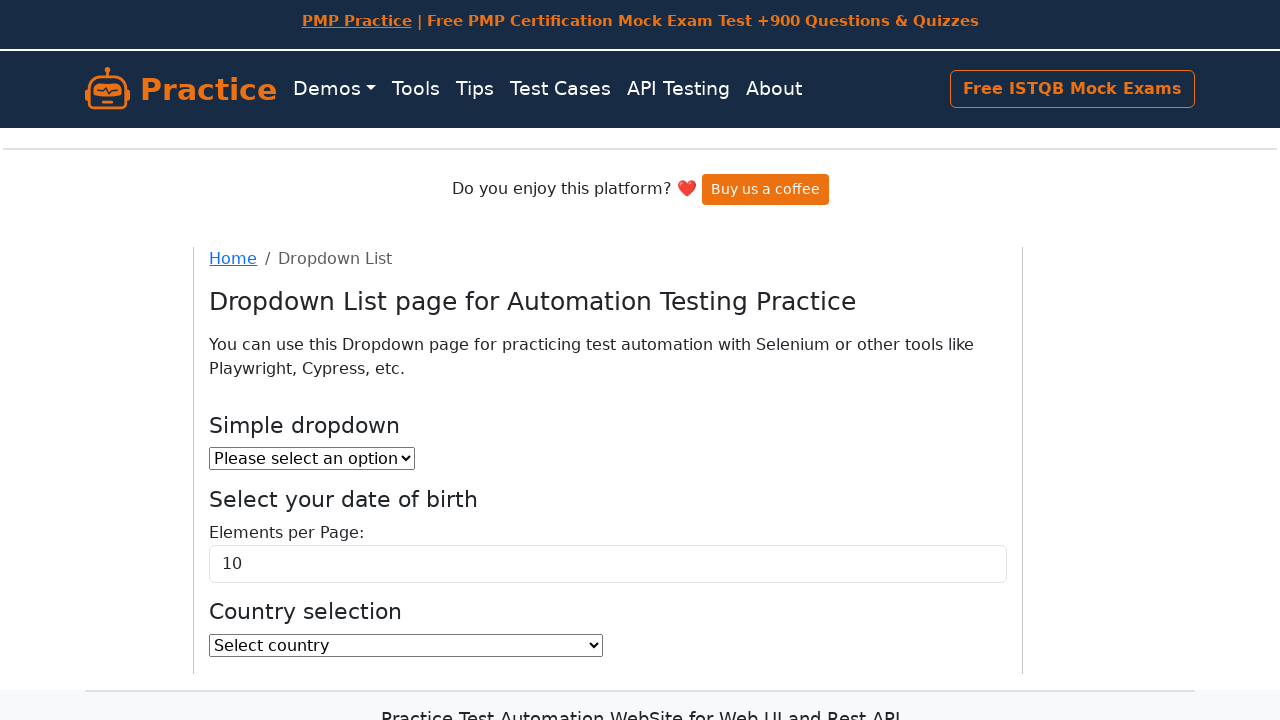

Clicked on country dropdown at (406, 645) on select#country
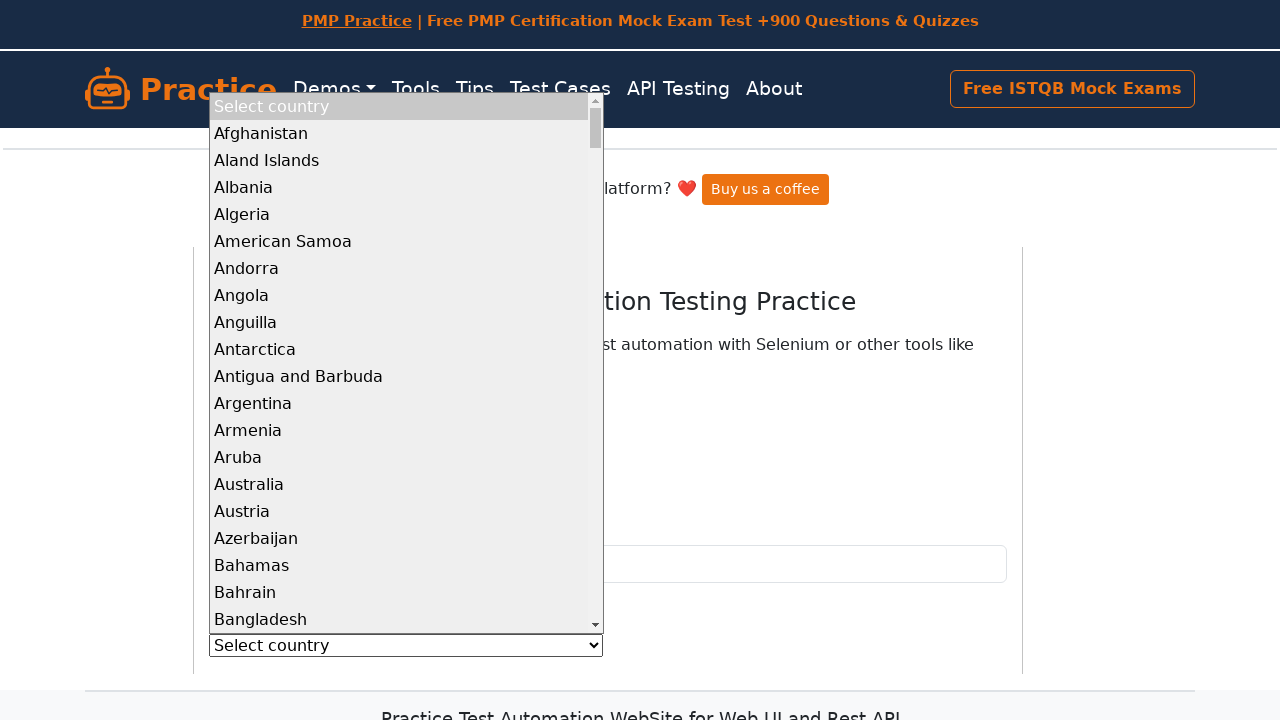

Retrieved all country dropdown options
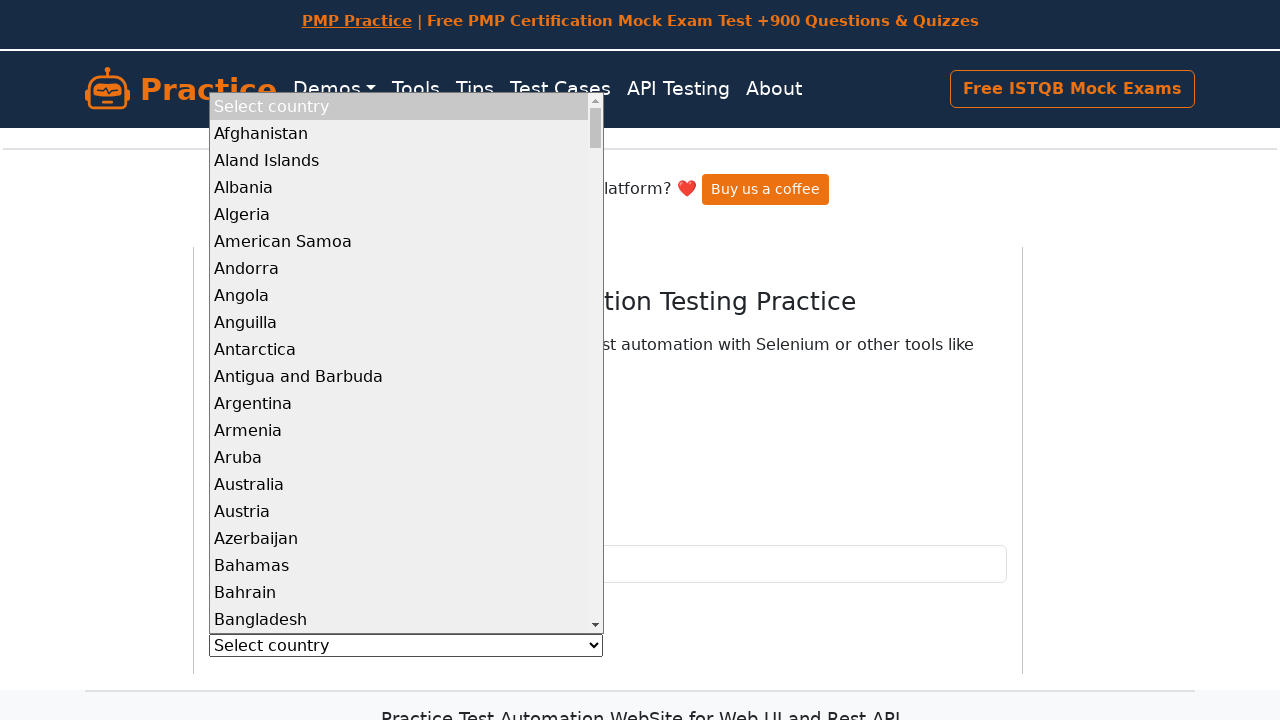

Processed dropdown option: Select
              country
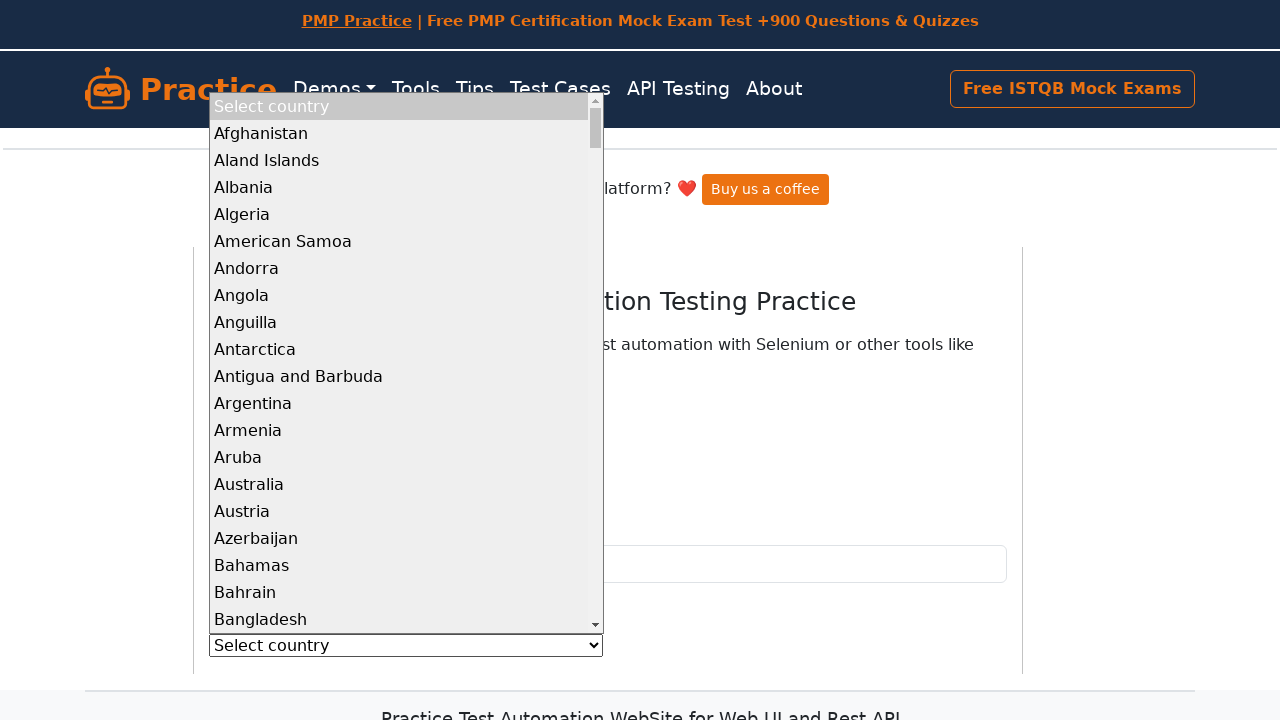

Processed dropdown option: Afghanistan
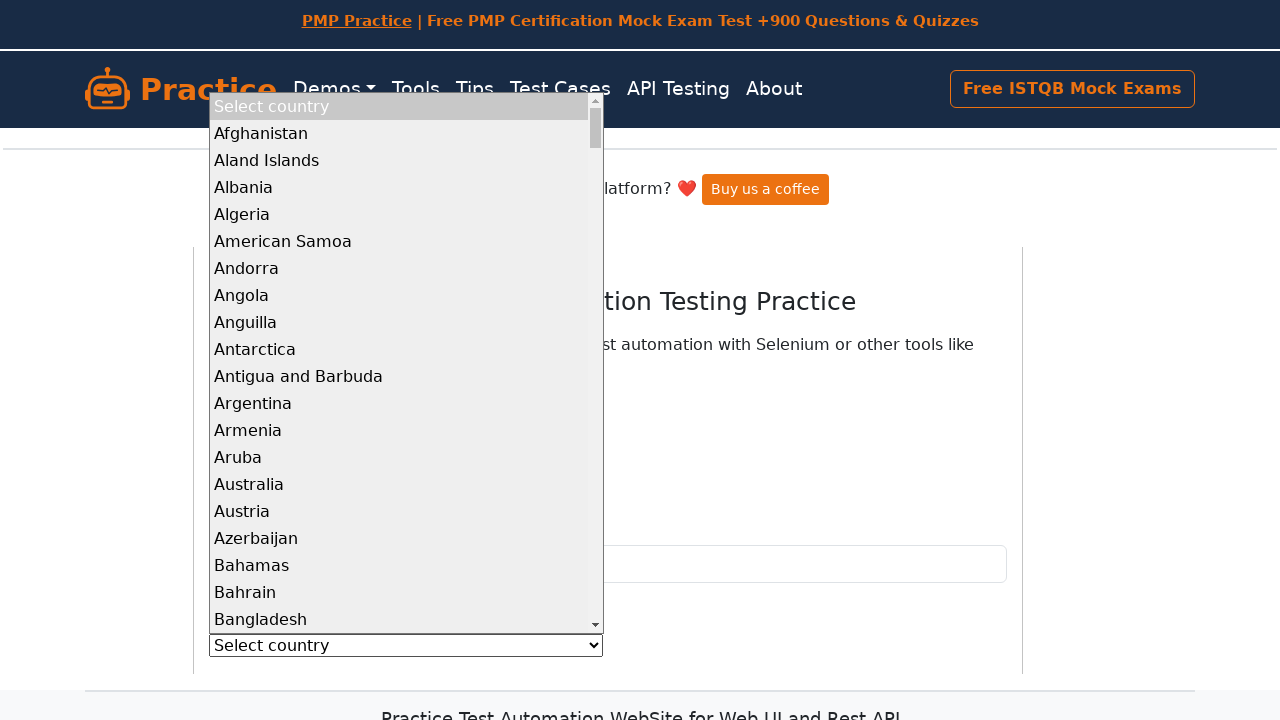

Processed dropdown option: Aland Islands
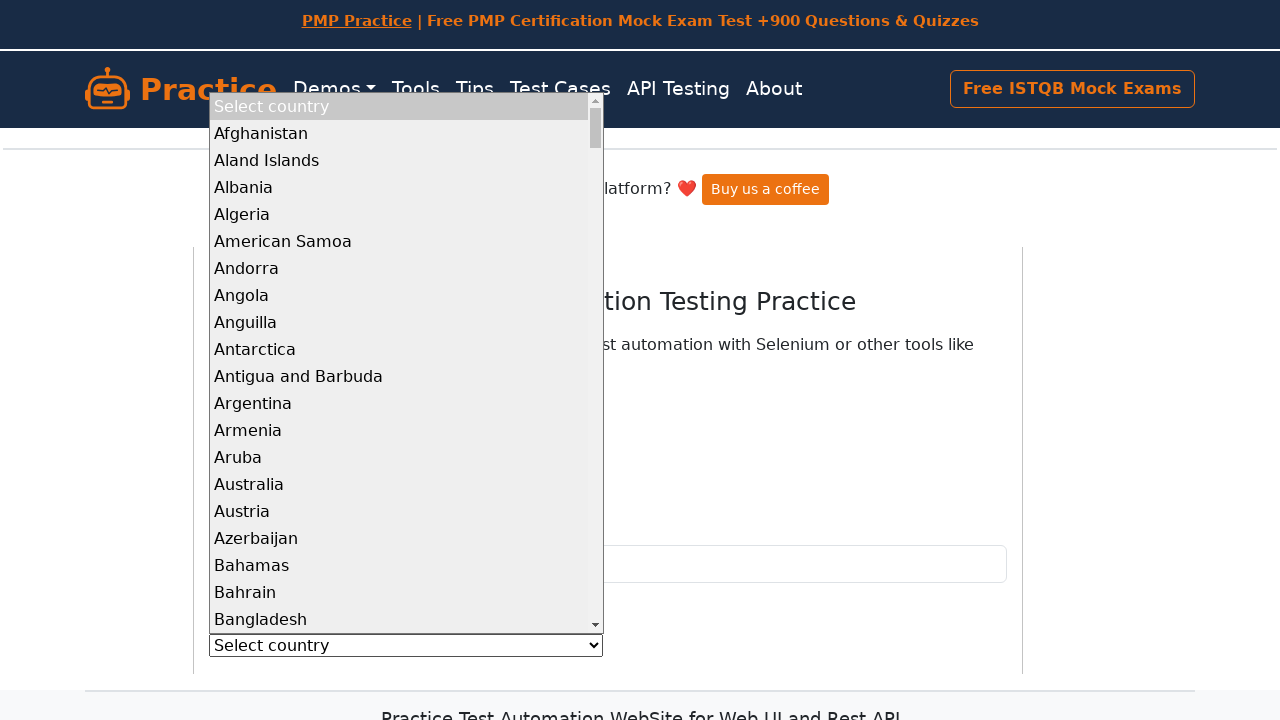

Processed dropdown option: Albania
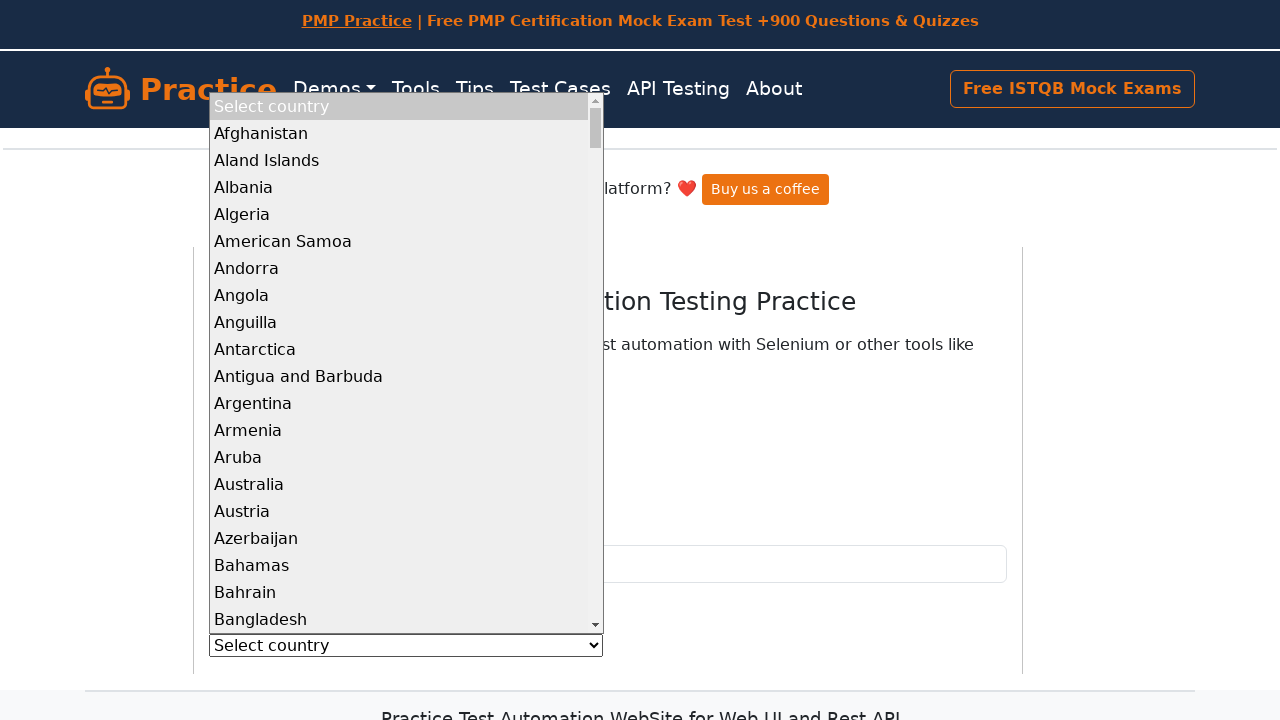

Processed dropdown option: Algeria
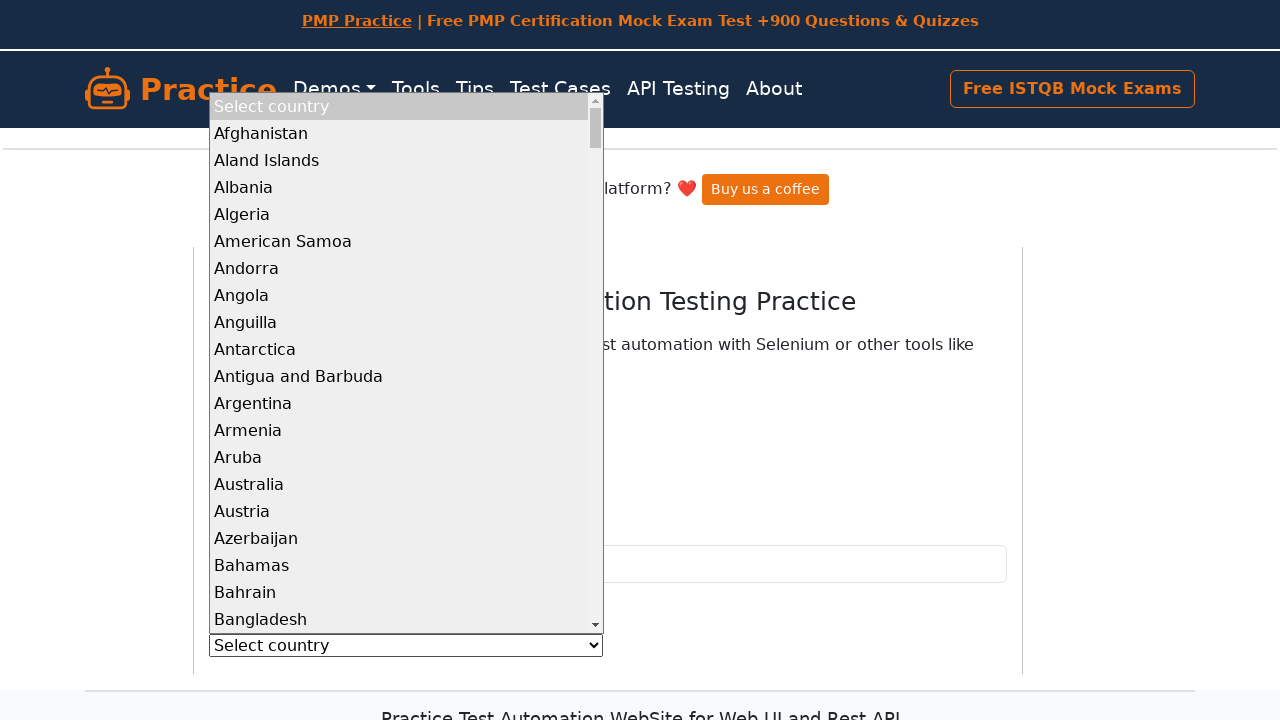

Processed dropdown option: American Samoa
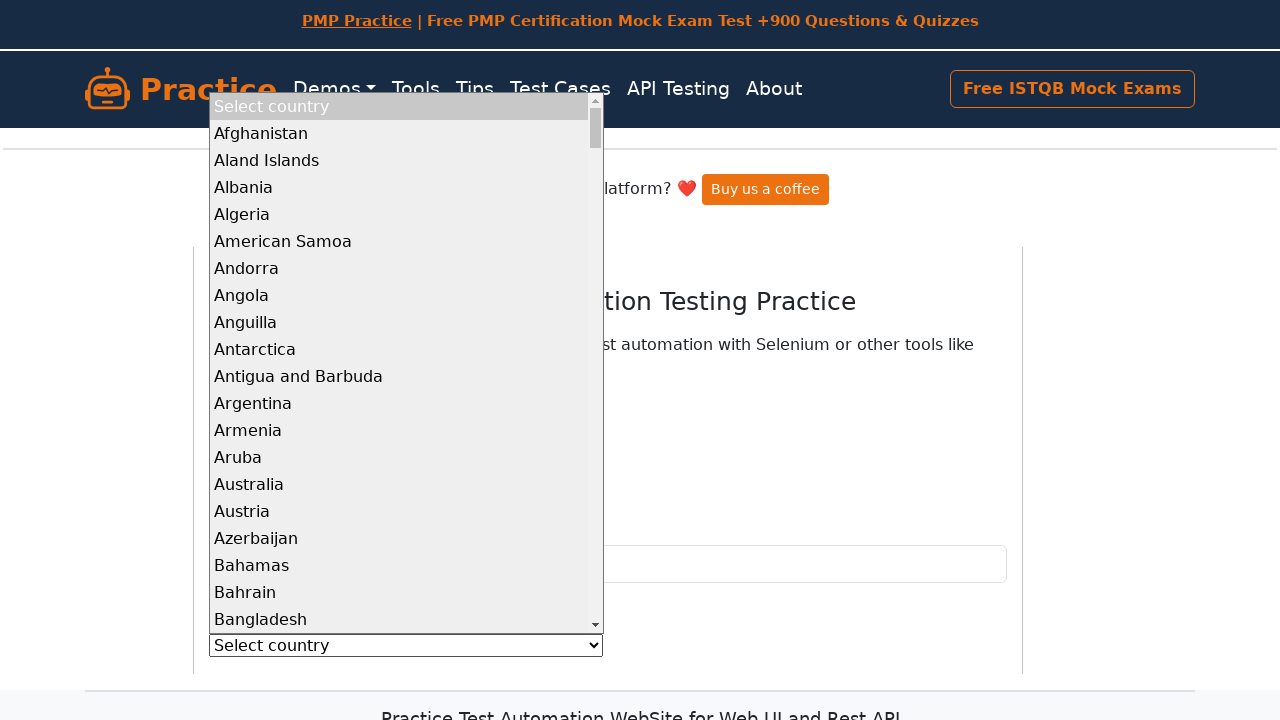

Processed dropdown option: Andorra
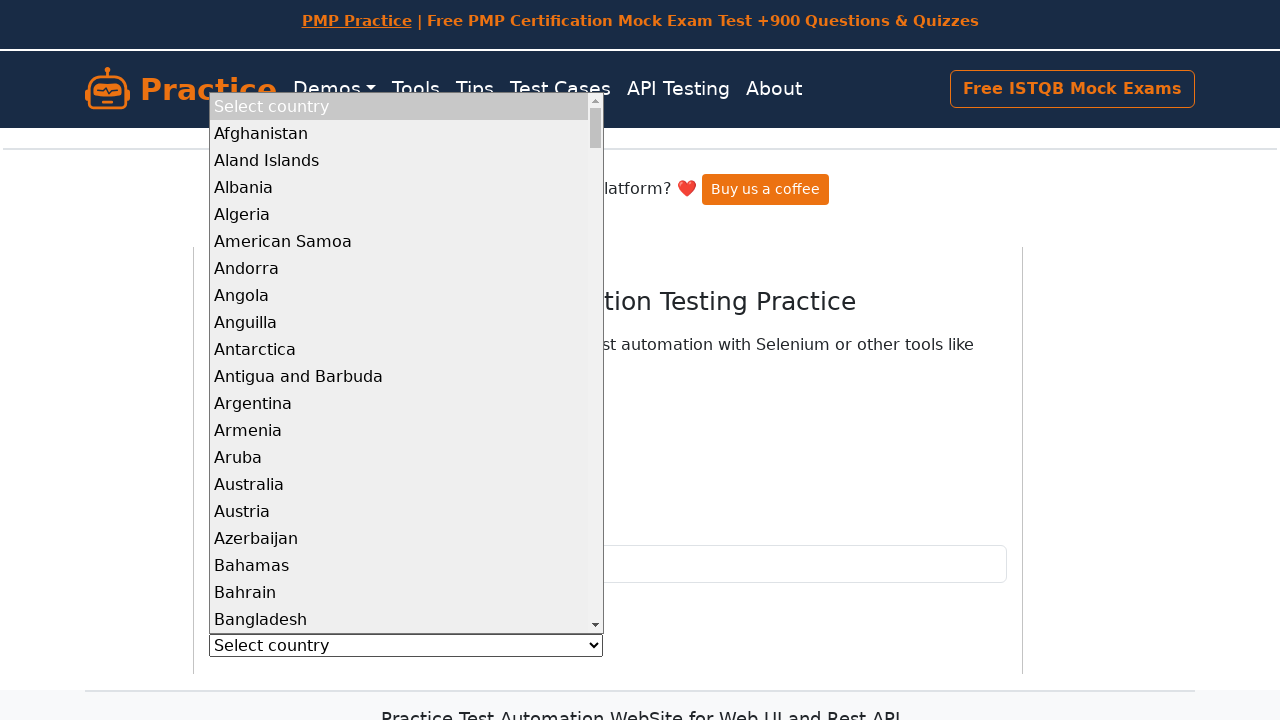

Processed dropdown option: Angola
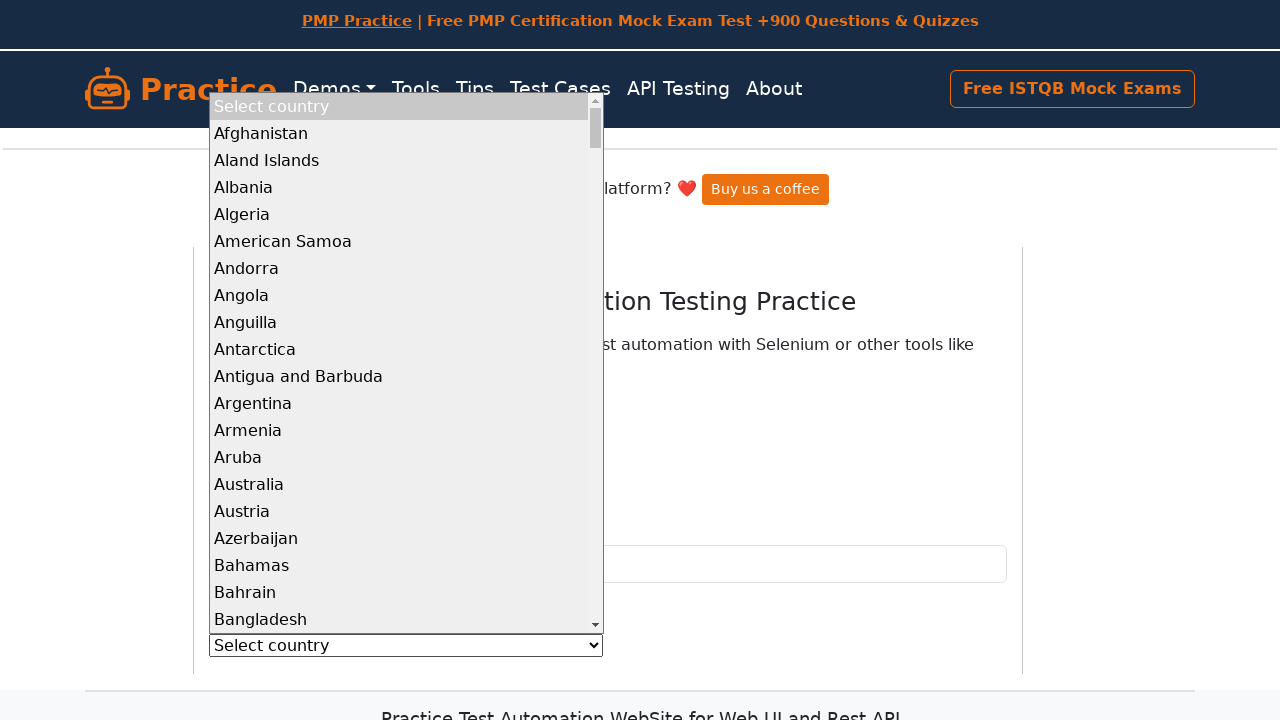

Processed dropdown option: Anguilla
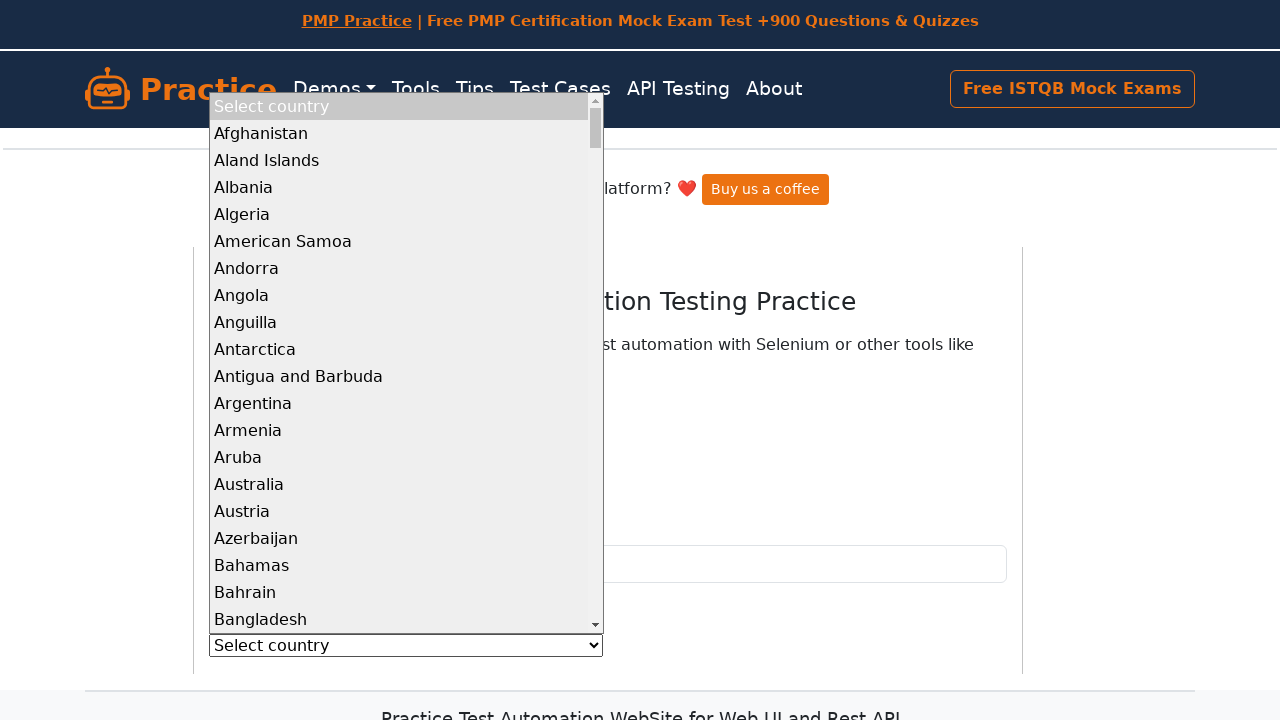

Processed dropdown option: Antarctica
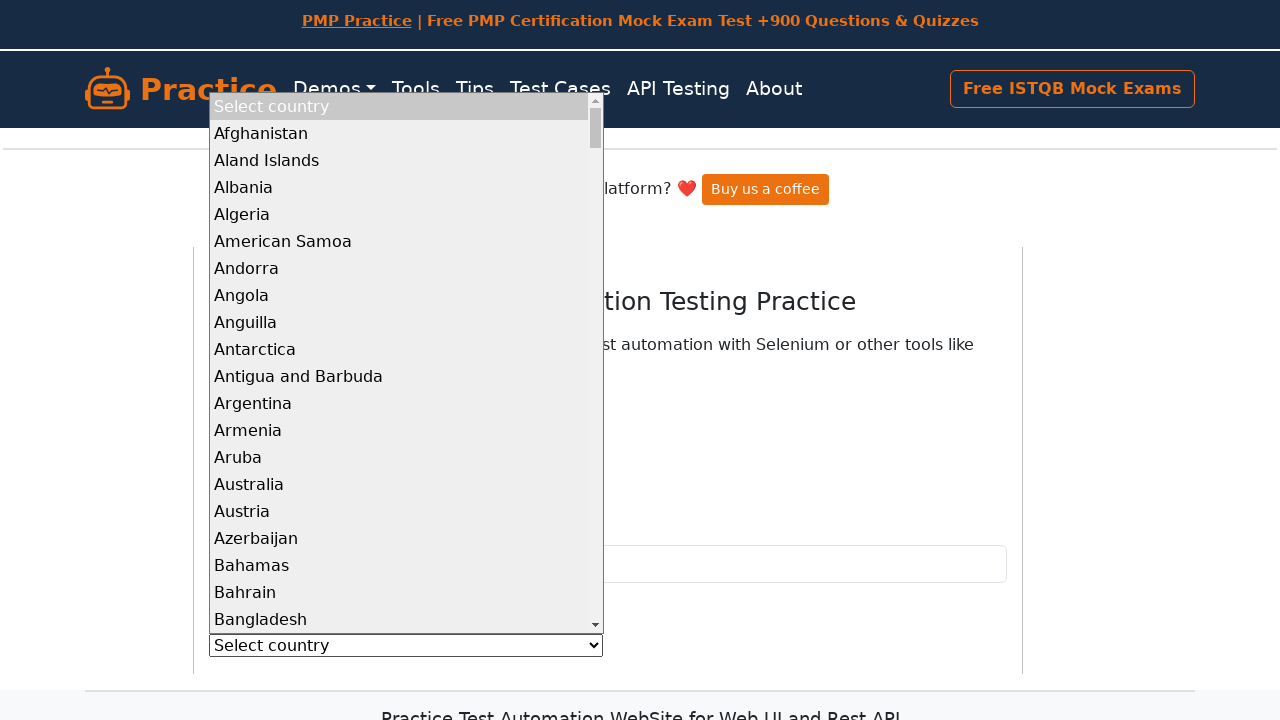

Processed dropdown option: Antigua and Barbuda
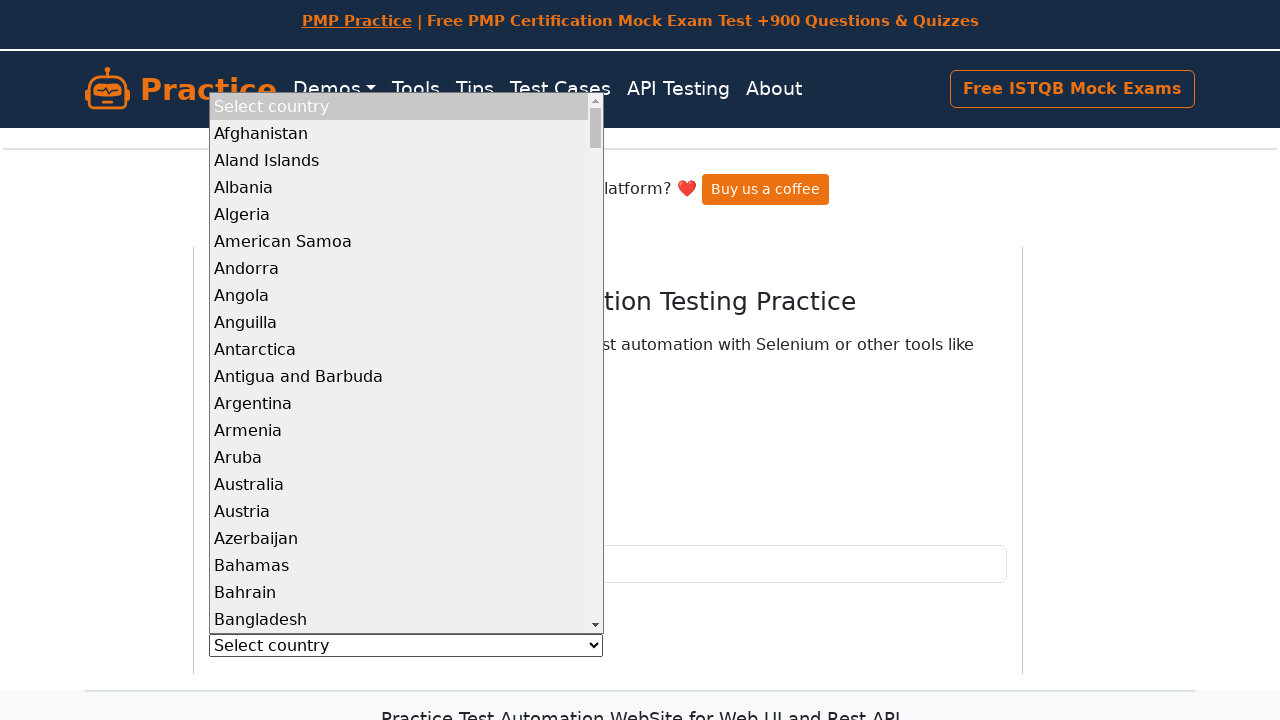

Processed dropdown option: Argentina
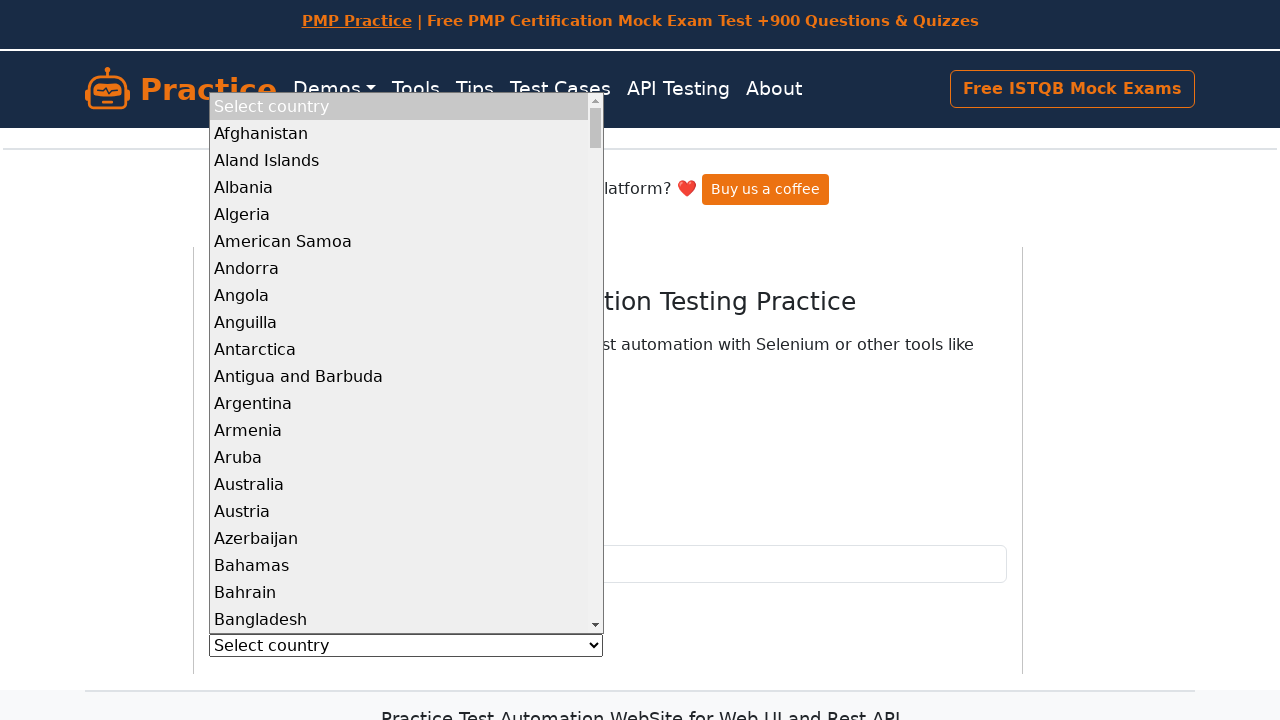

Processed dropdown option: Armenia
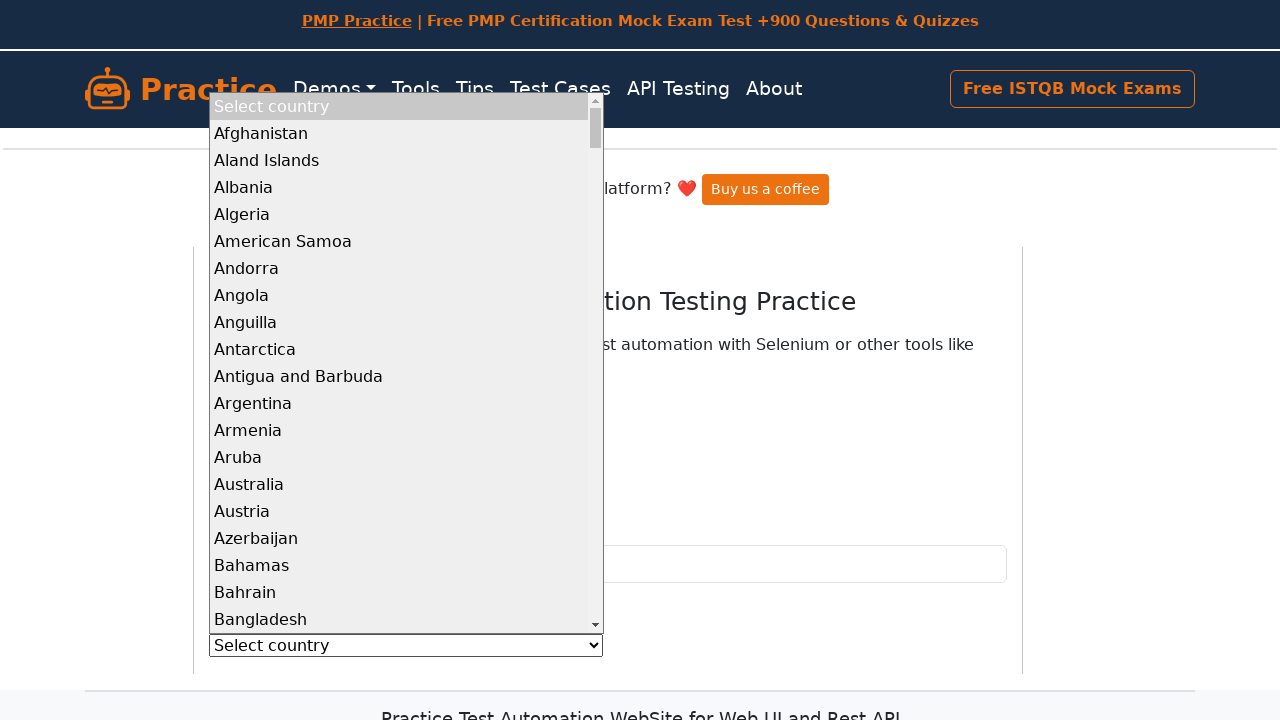

Processed dropdown option: Aruba
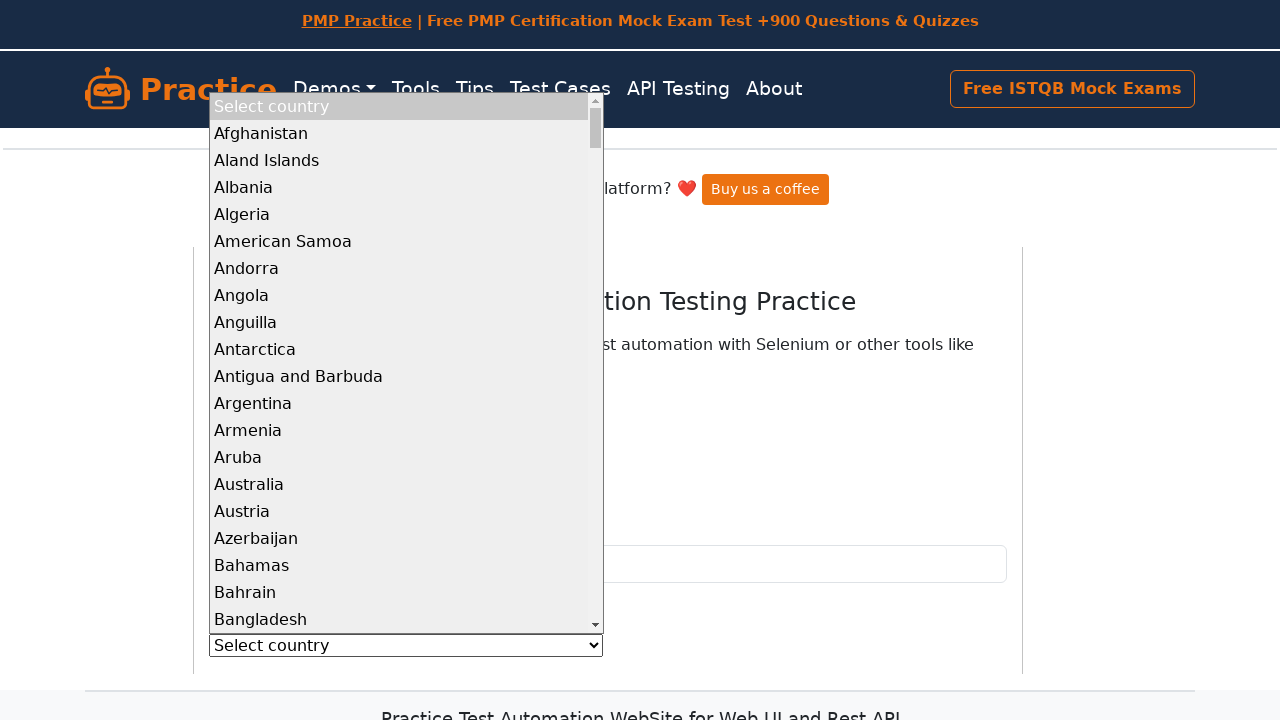

Processed dropdown option: Australia
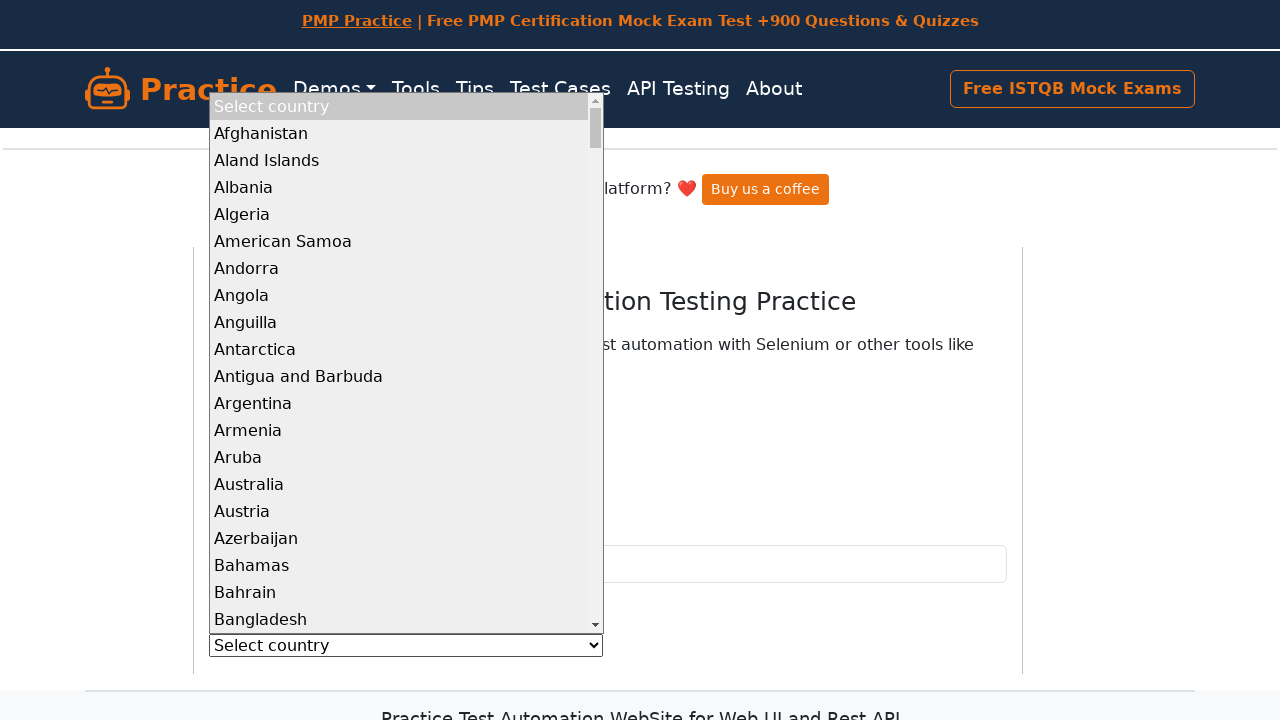

Processed dropdown option: Austria
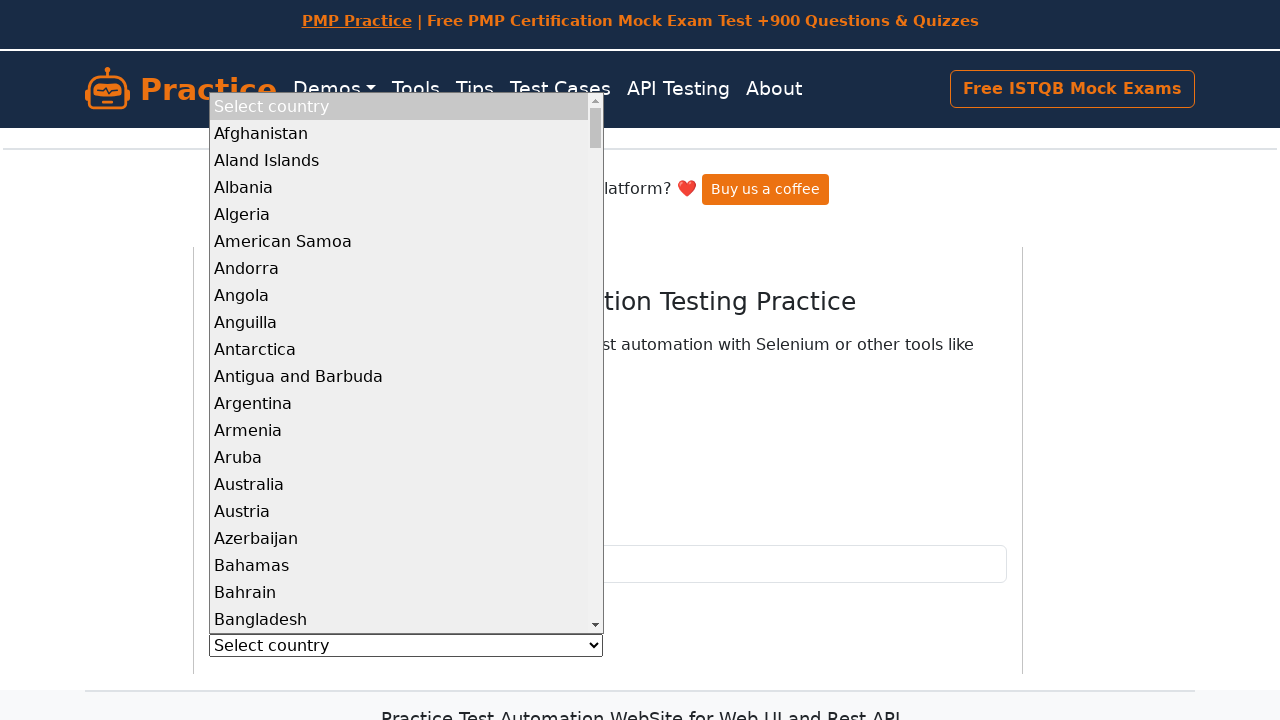

Processed dropdown option: Azerbaijan
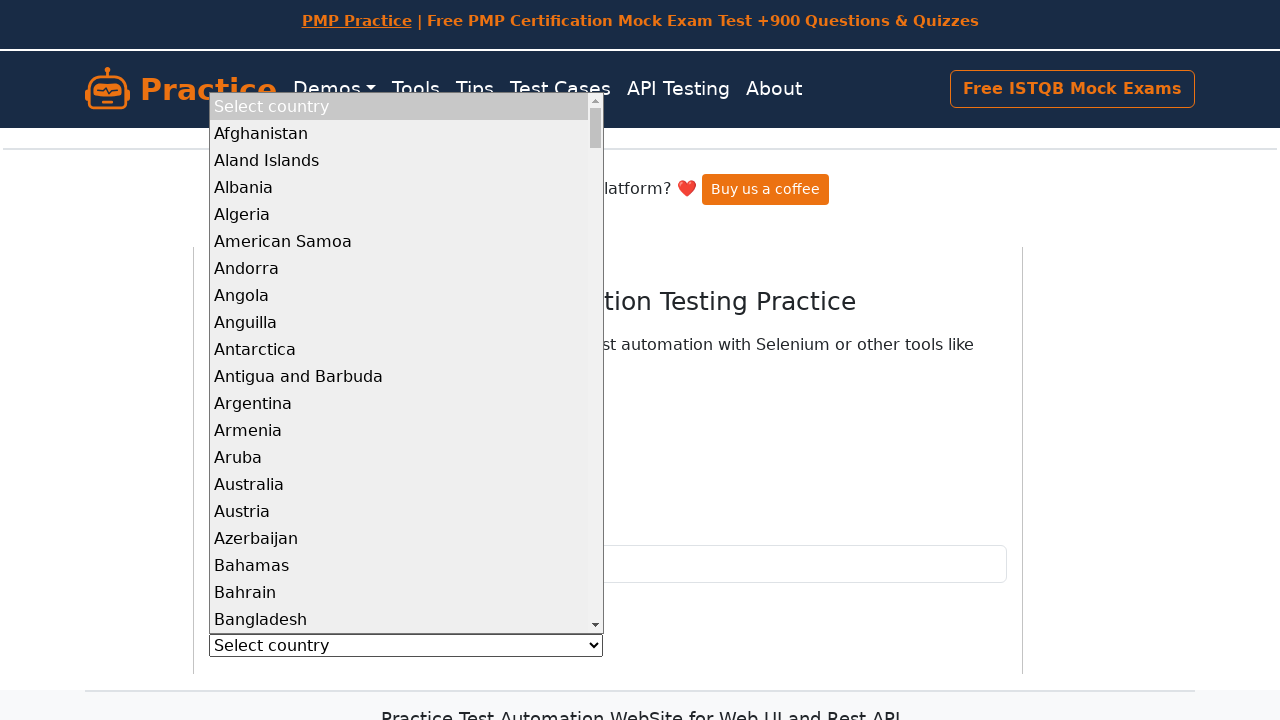

Processed dropdown option: Bahamas
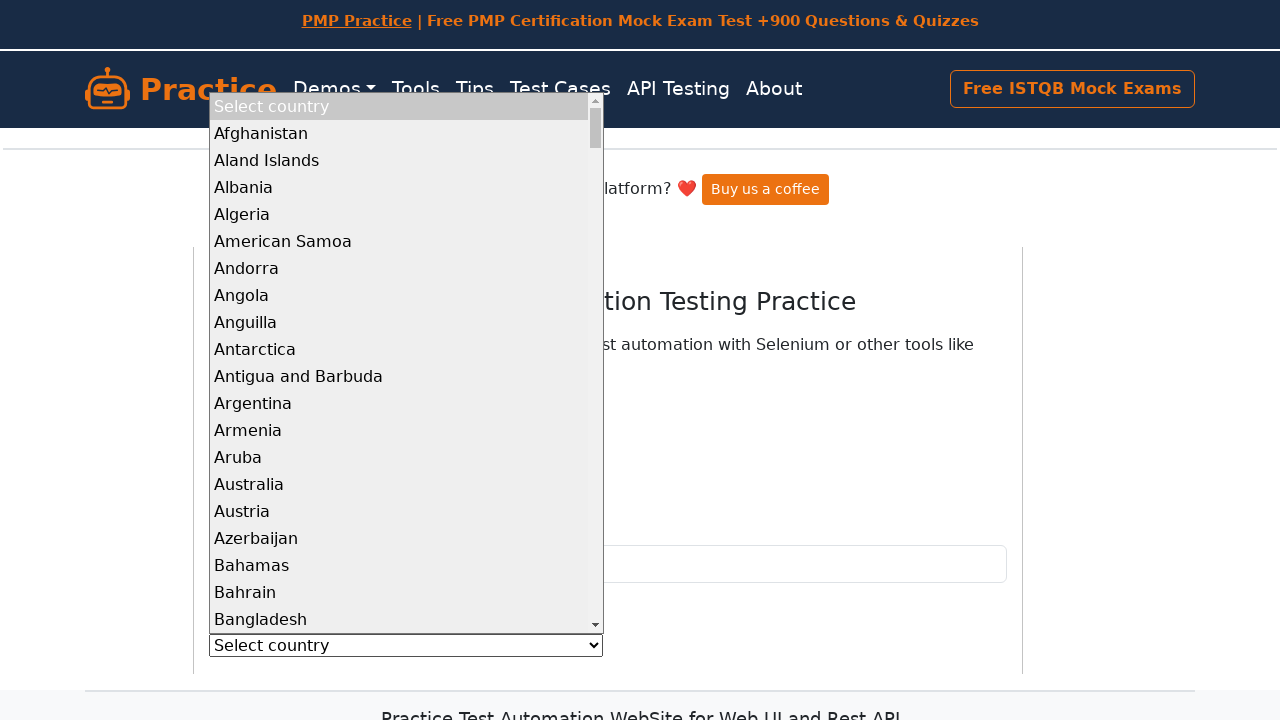

Processed dropdown option: Bahrain
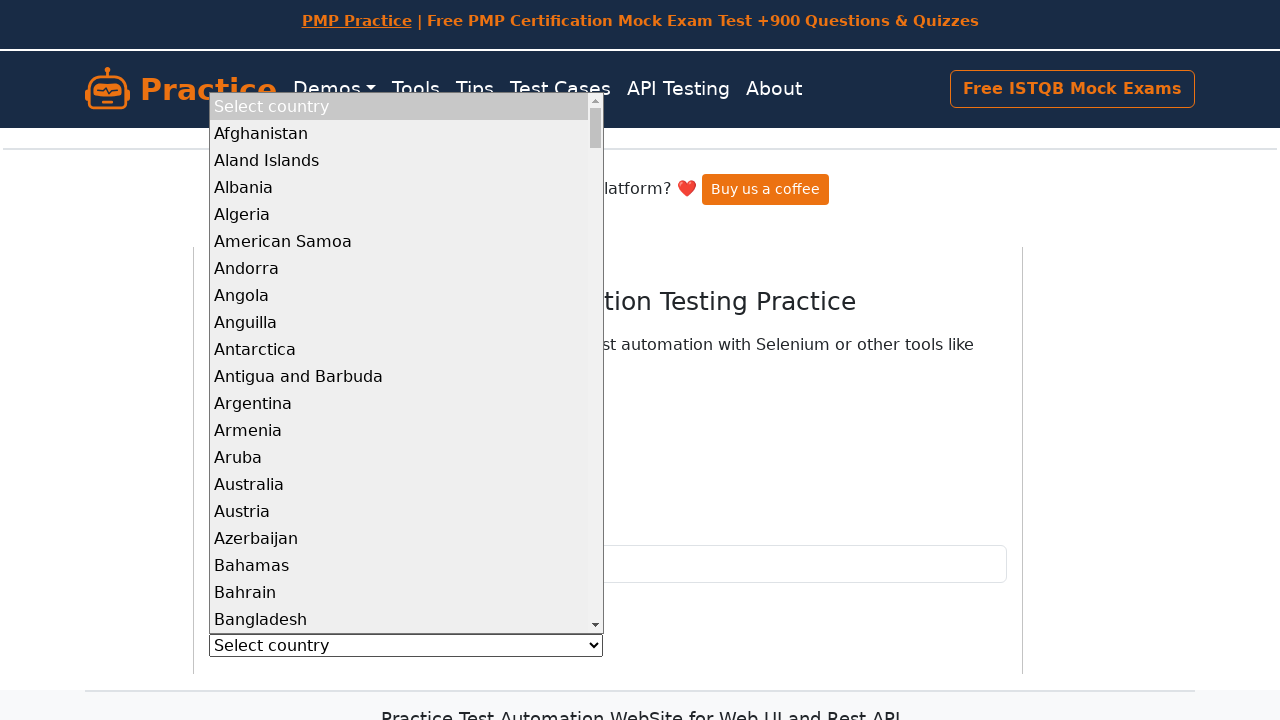

Processed dropdown option: Bangladesh
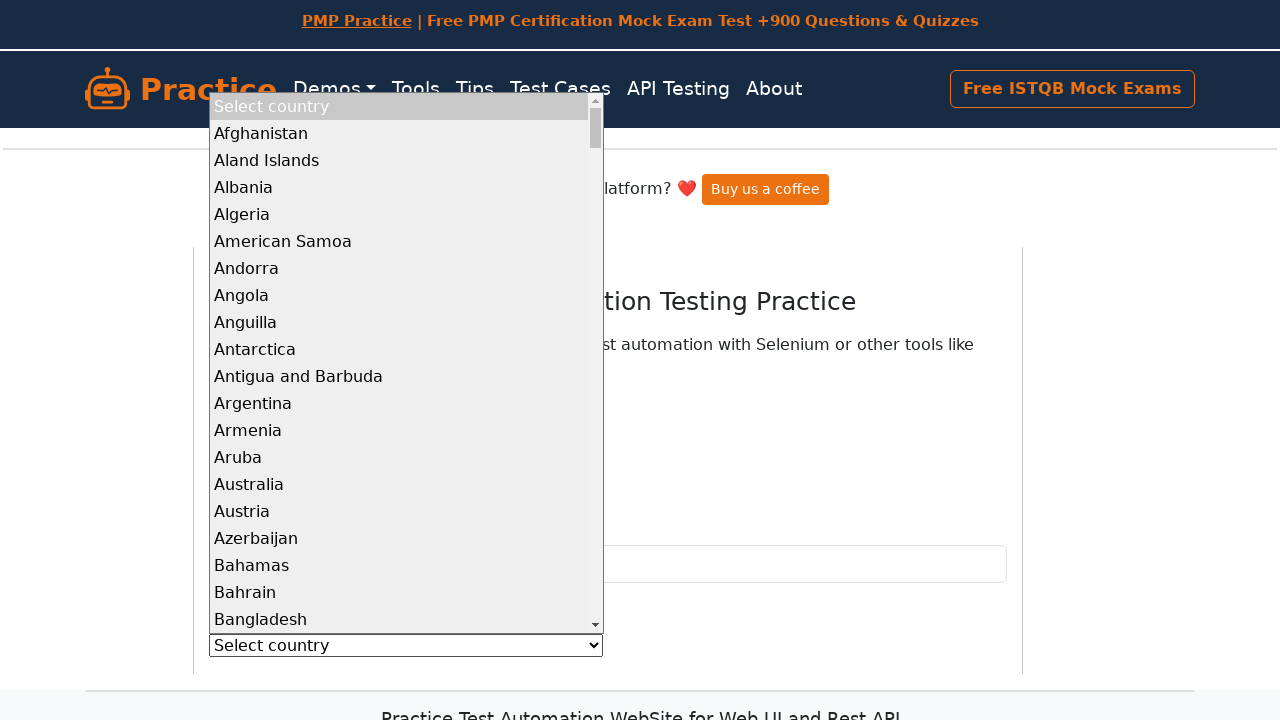

Processed dropdown option: Barbados
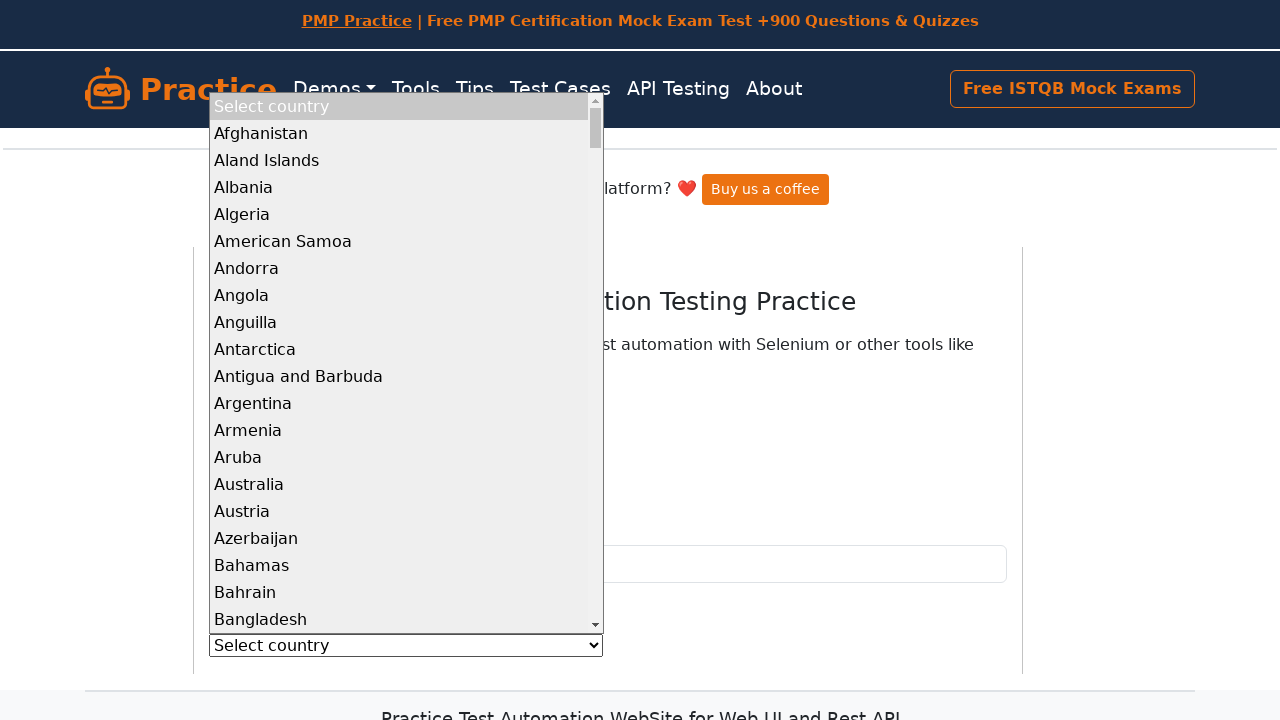

Processed dropdown option: Belarus
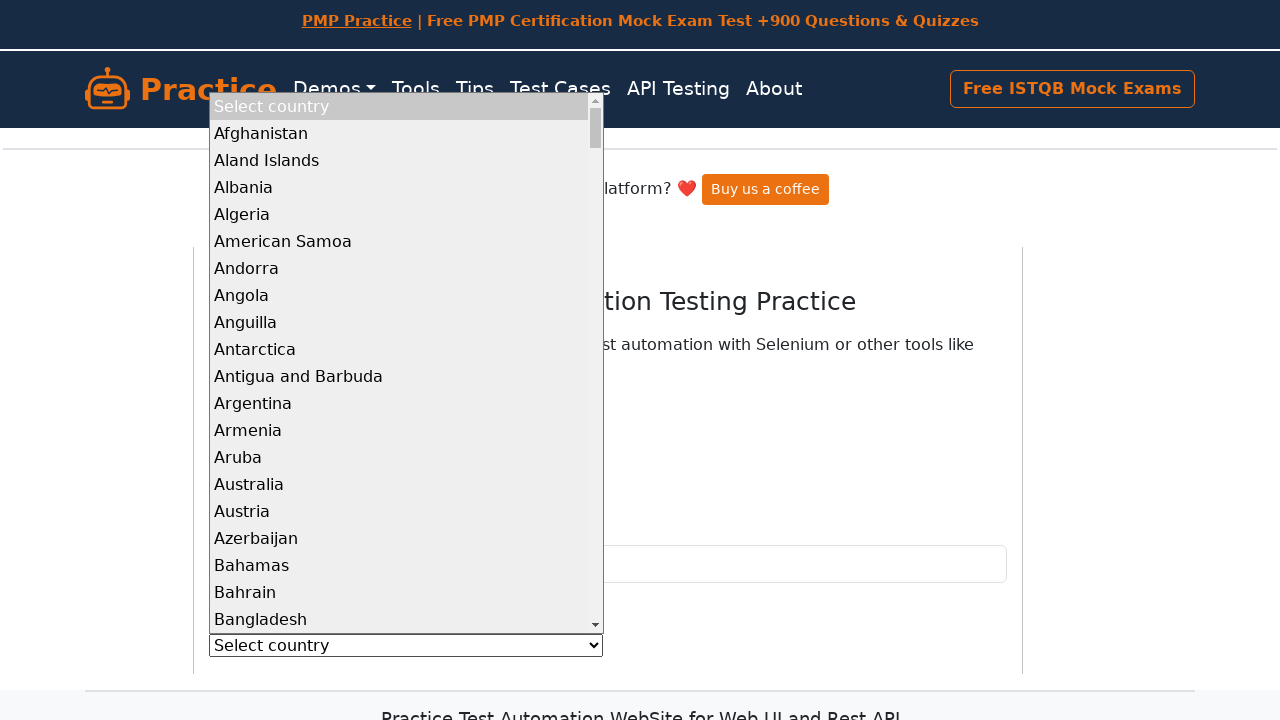

Processed dropdown option: Belgium
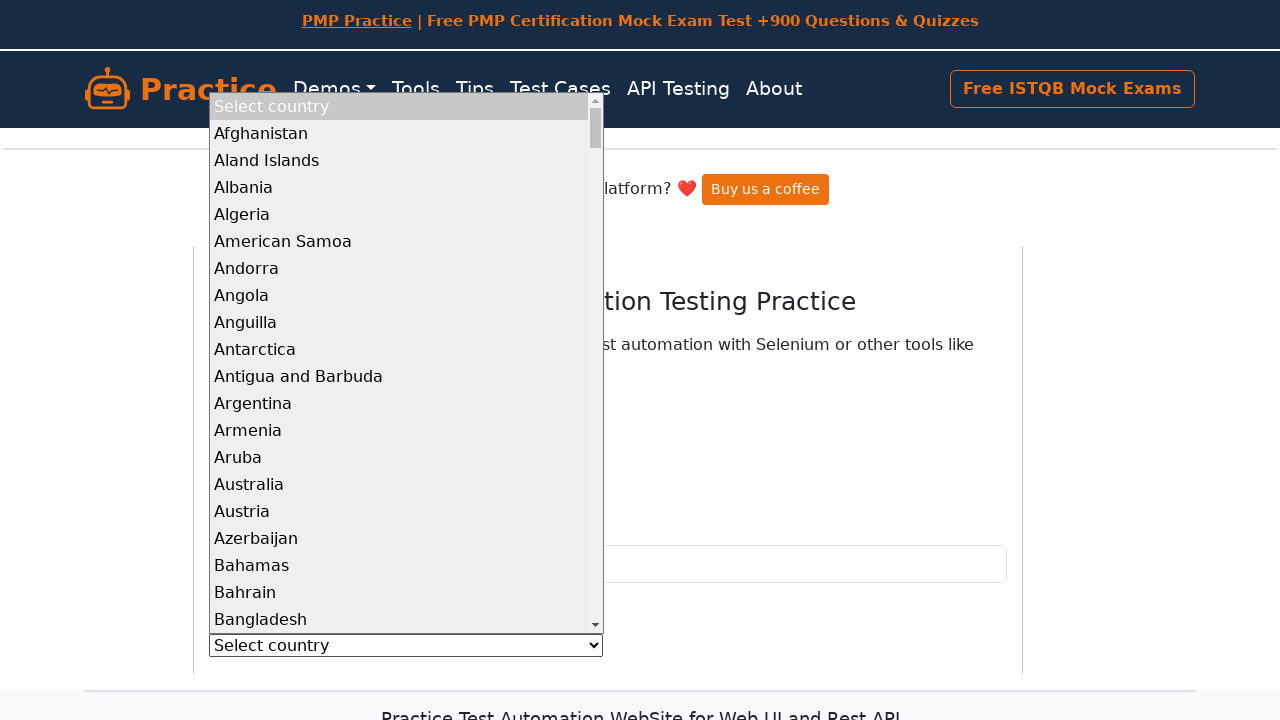

Processed dropdown option: Belize
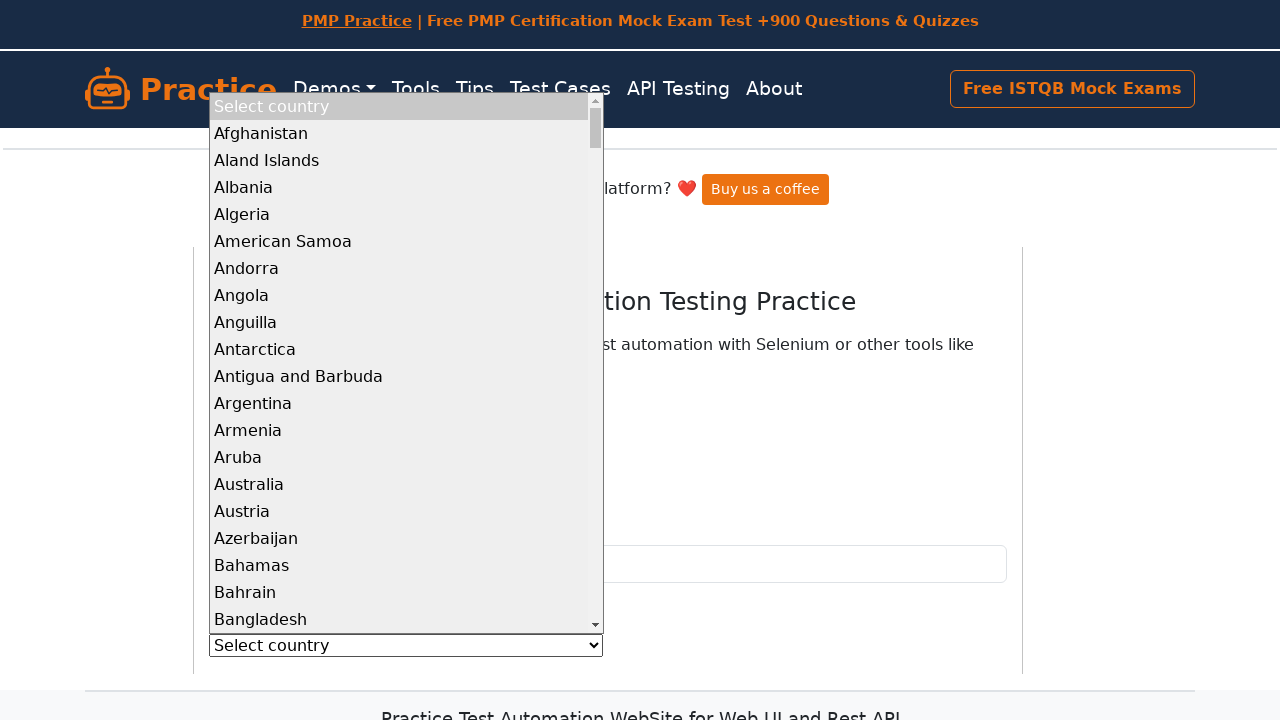

Processed dropdown option: Benin
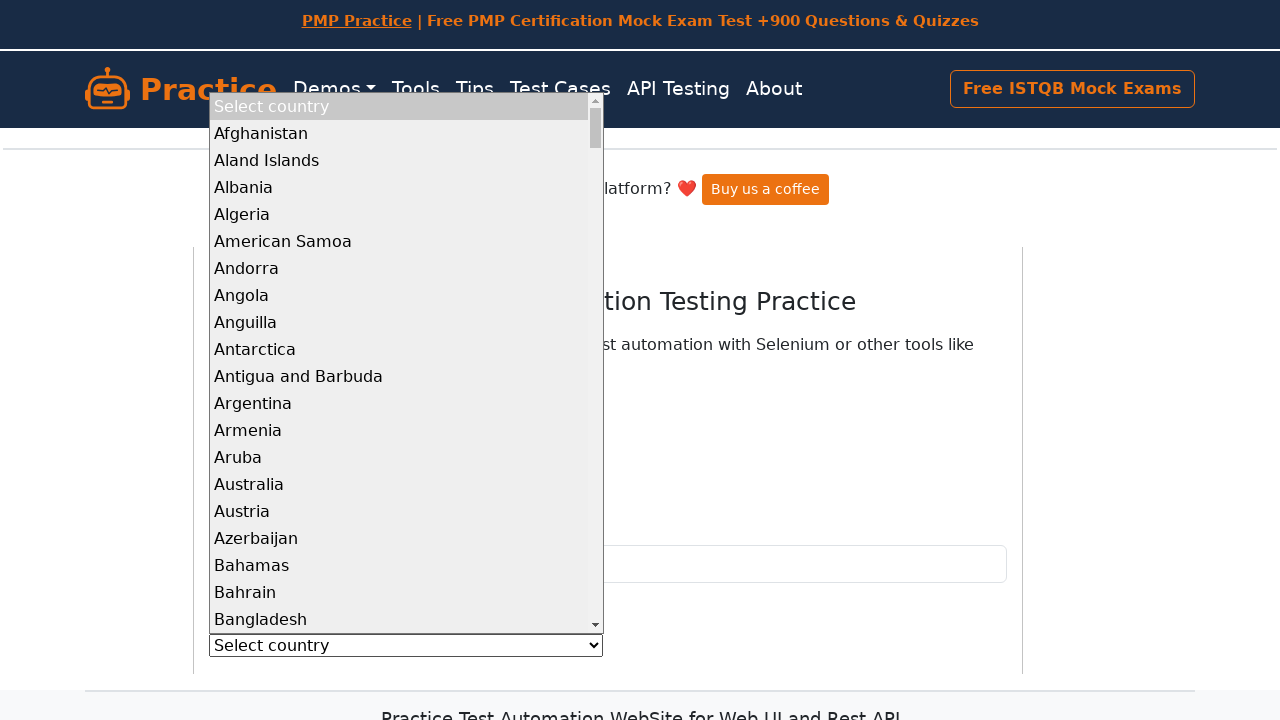

Processed dropdown option: Bermuda
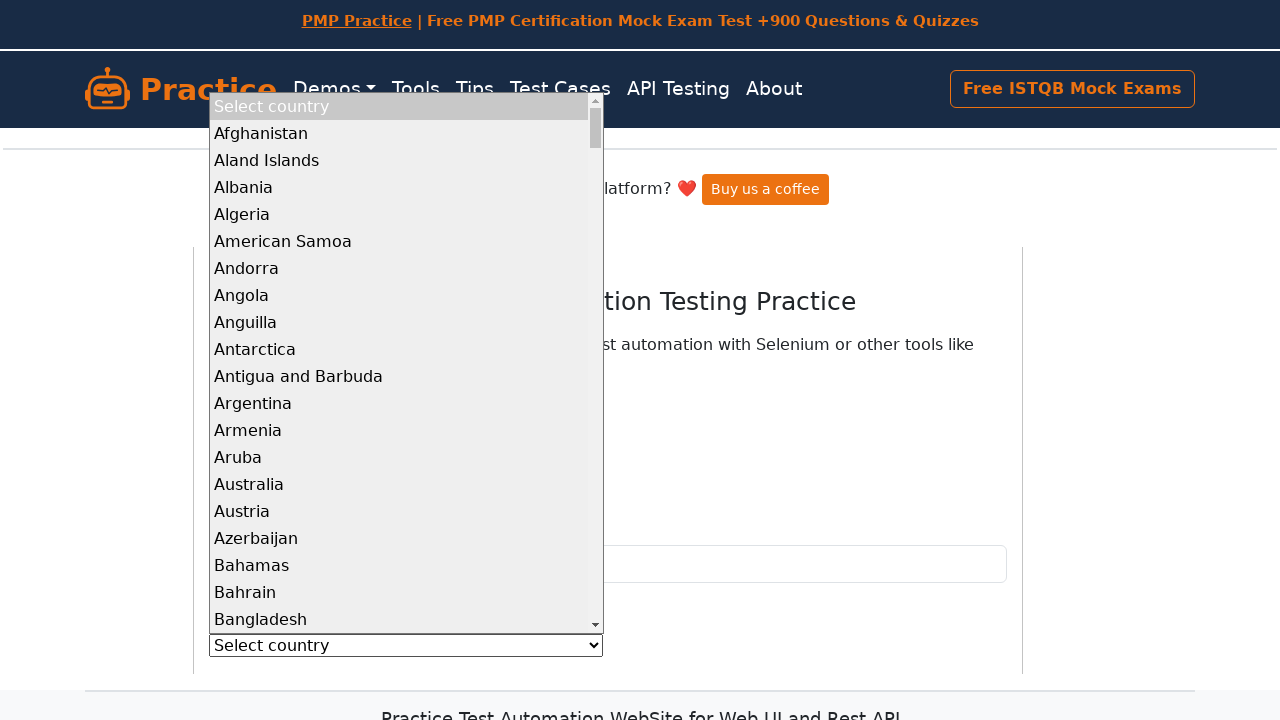

Processed dropdown option: Bhutan
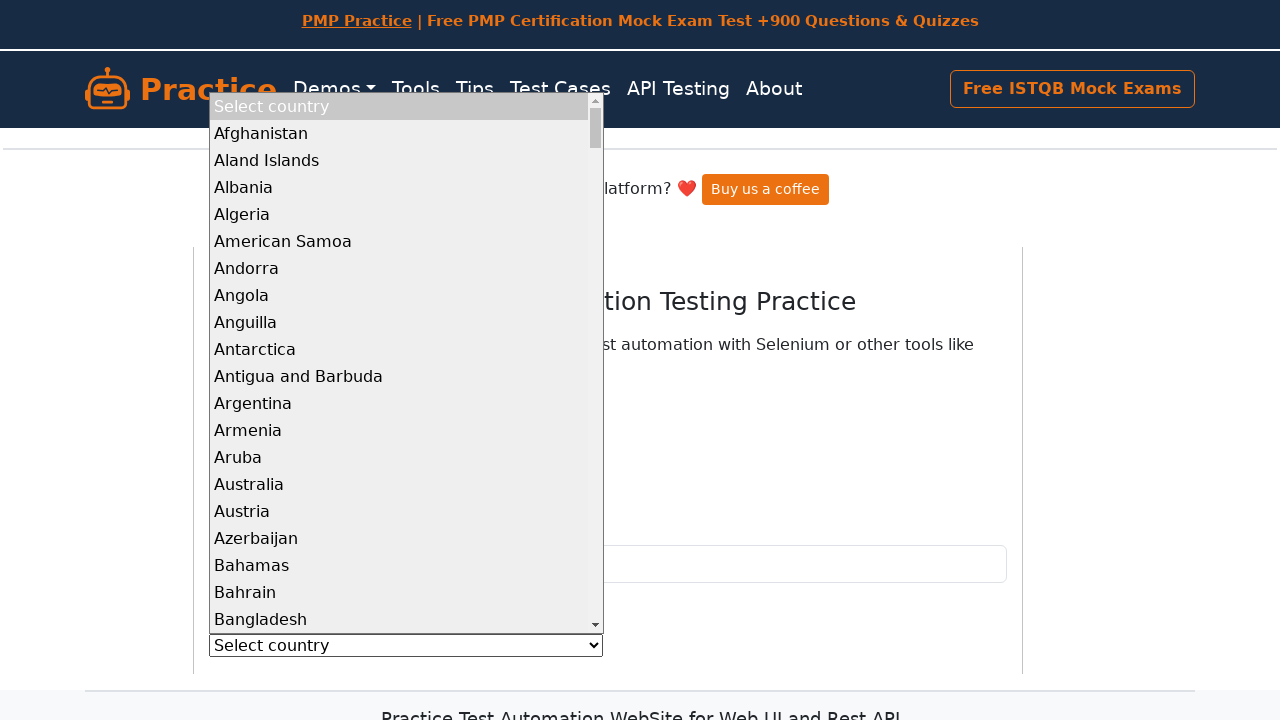

Processed dropdown option: Bolivia
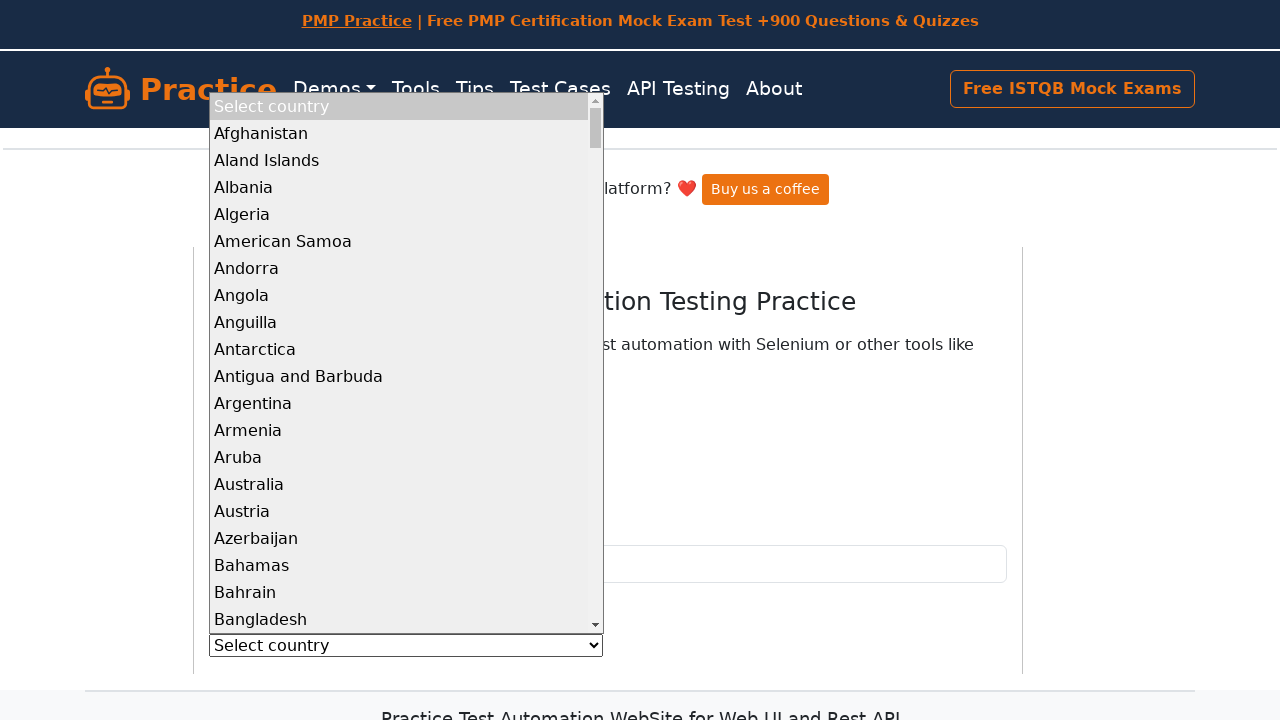

Processed dropdown option: Bonaire, Sint Eustatius and Saba
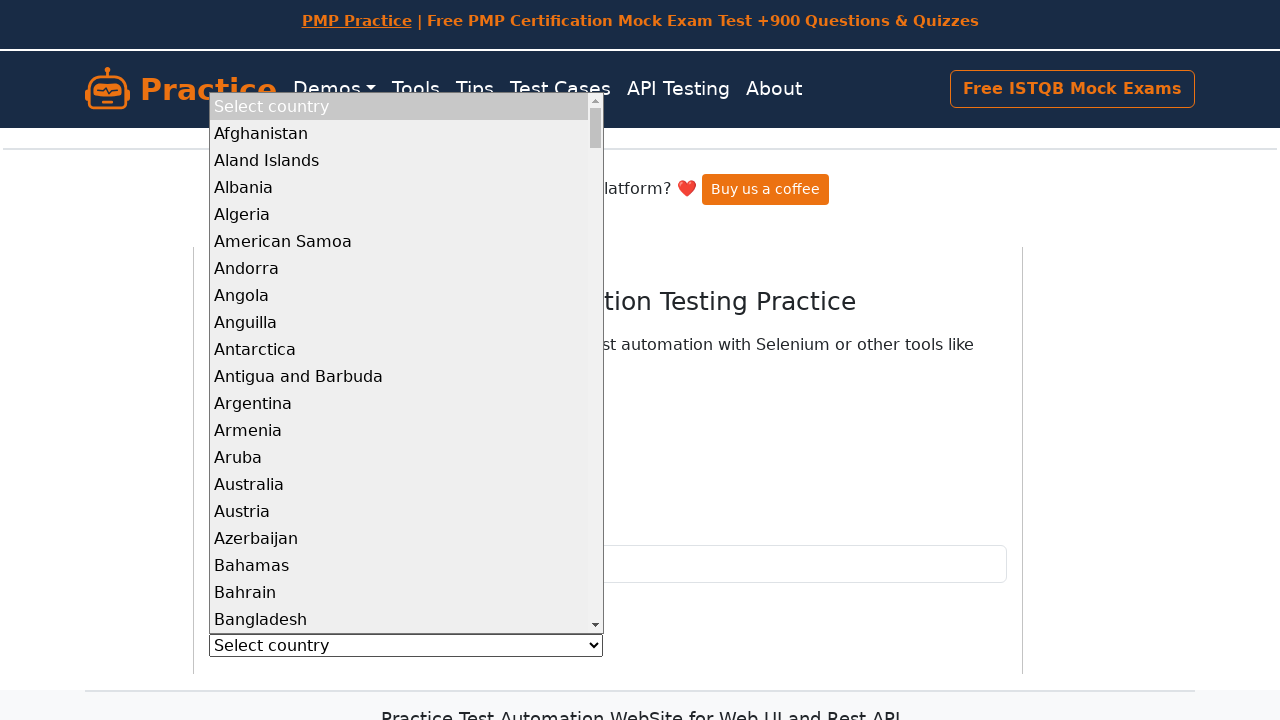

Processed dropdown option: Bosnia and Herzegovina
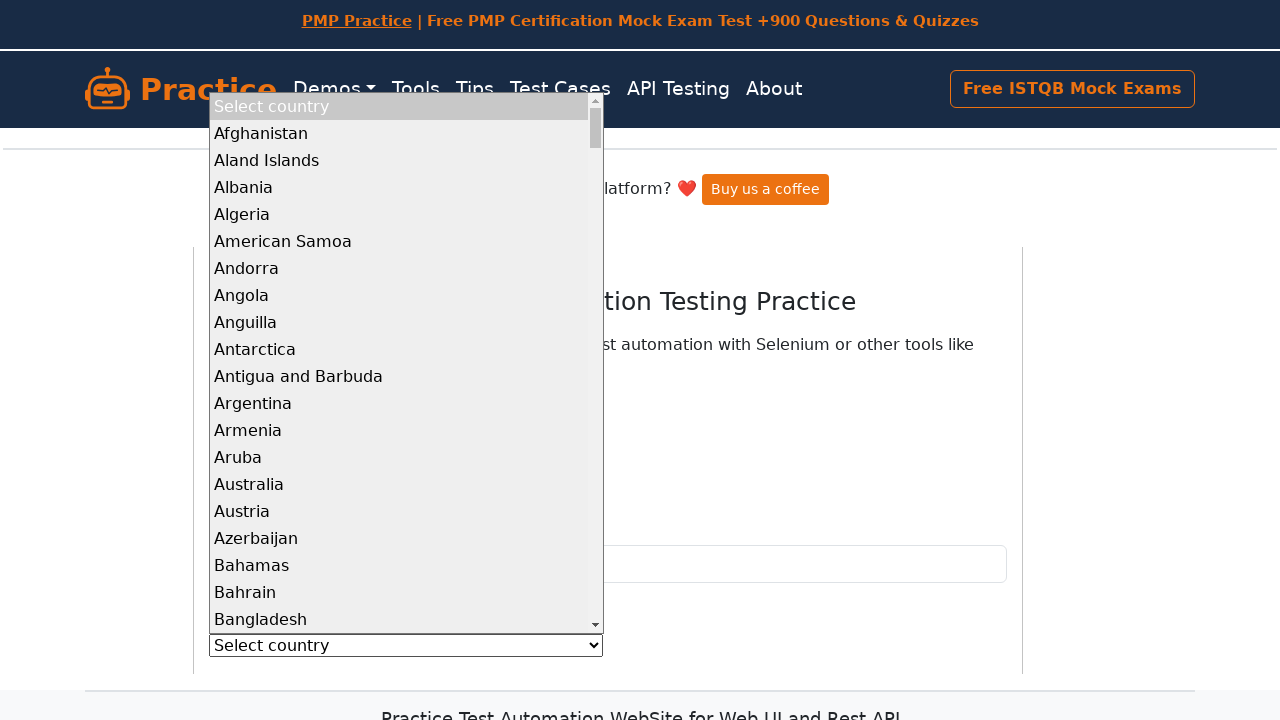

Processed dropdown option: Botswana
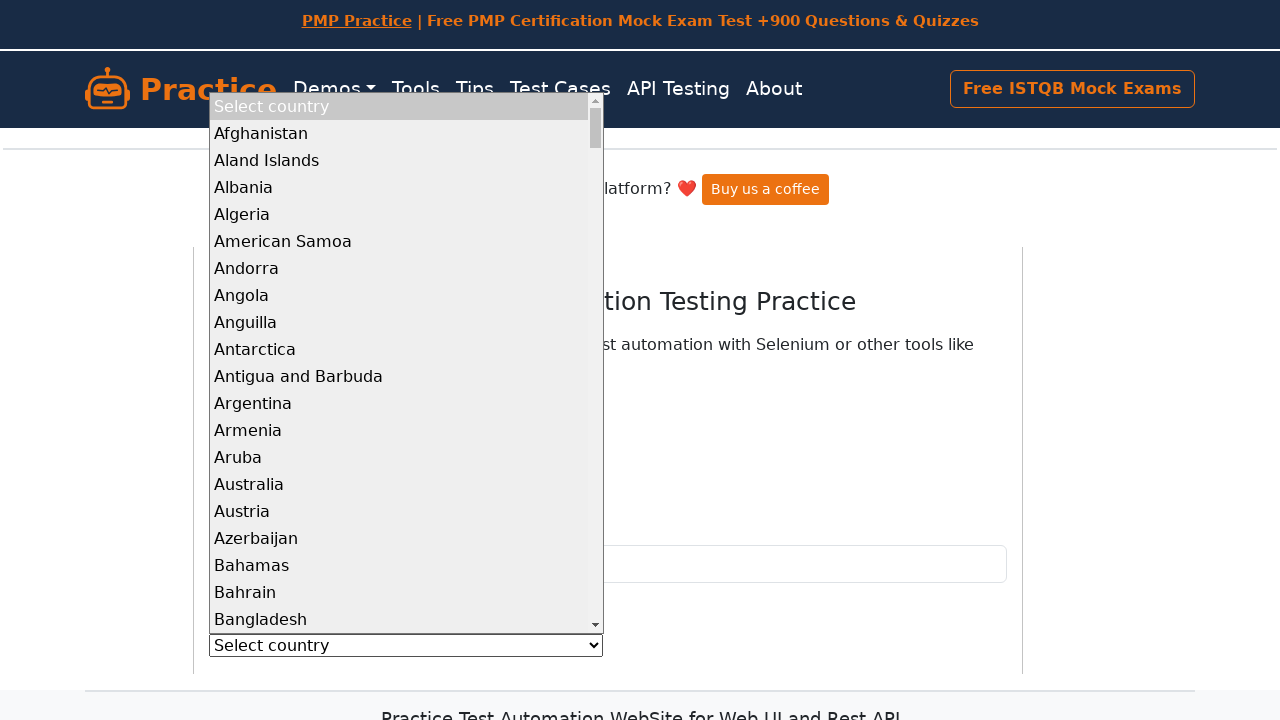

Processed dropdown option: Bouvet Island
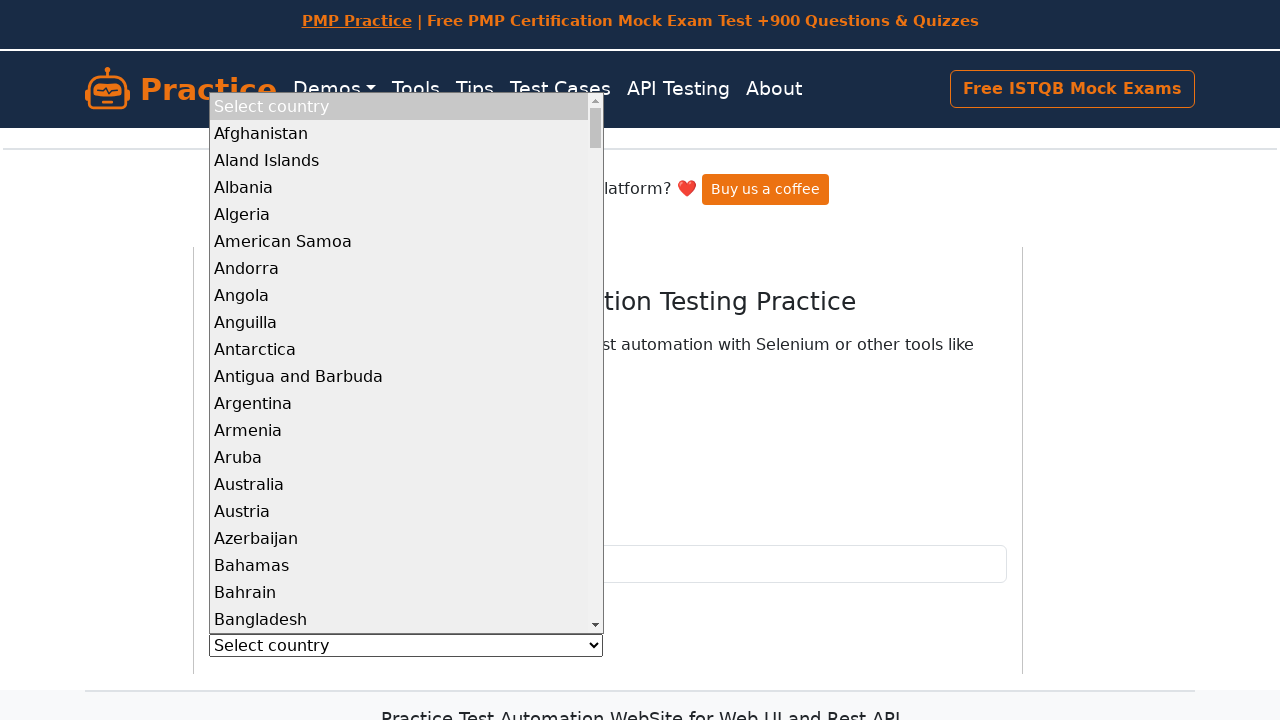

Processed dropdown option: Brazil
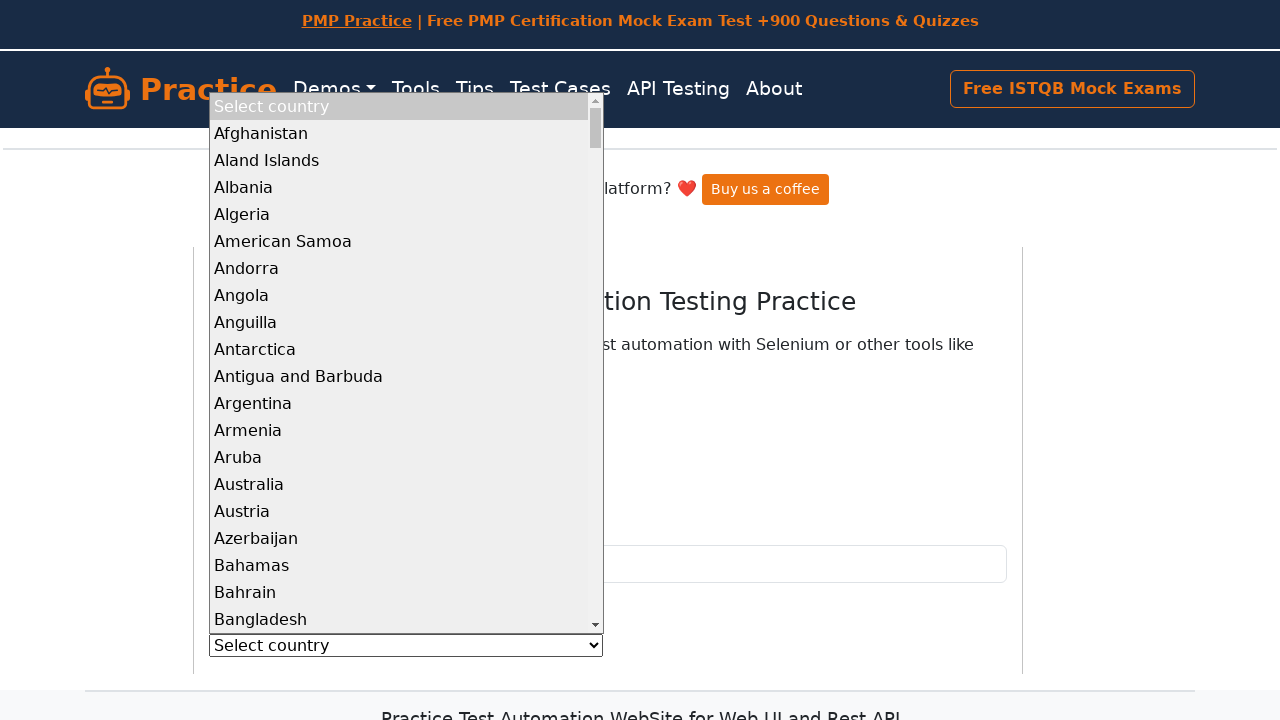

Processed dropdown option: British Indian Ocean Territory
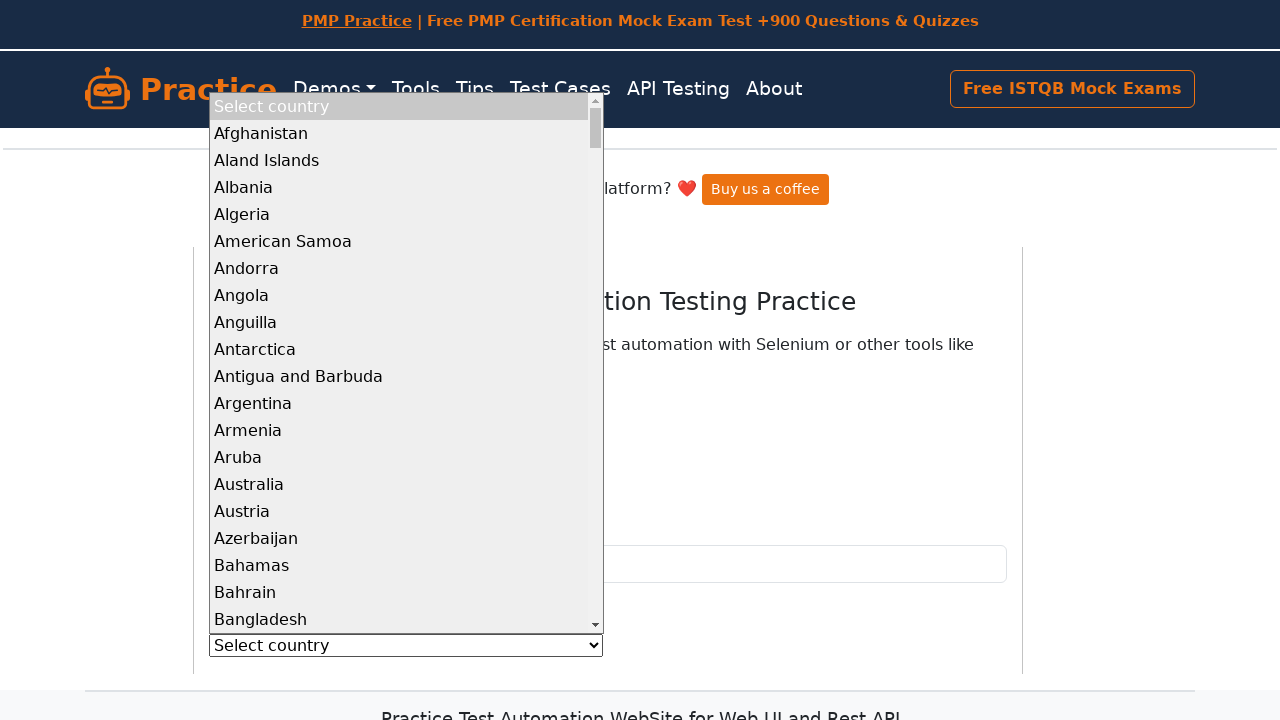

Processed dropdown option: Brunei Darussalam
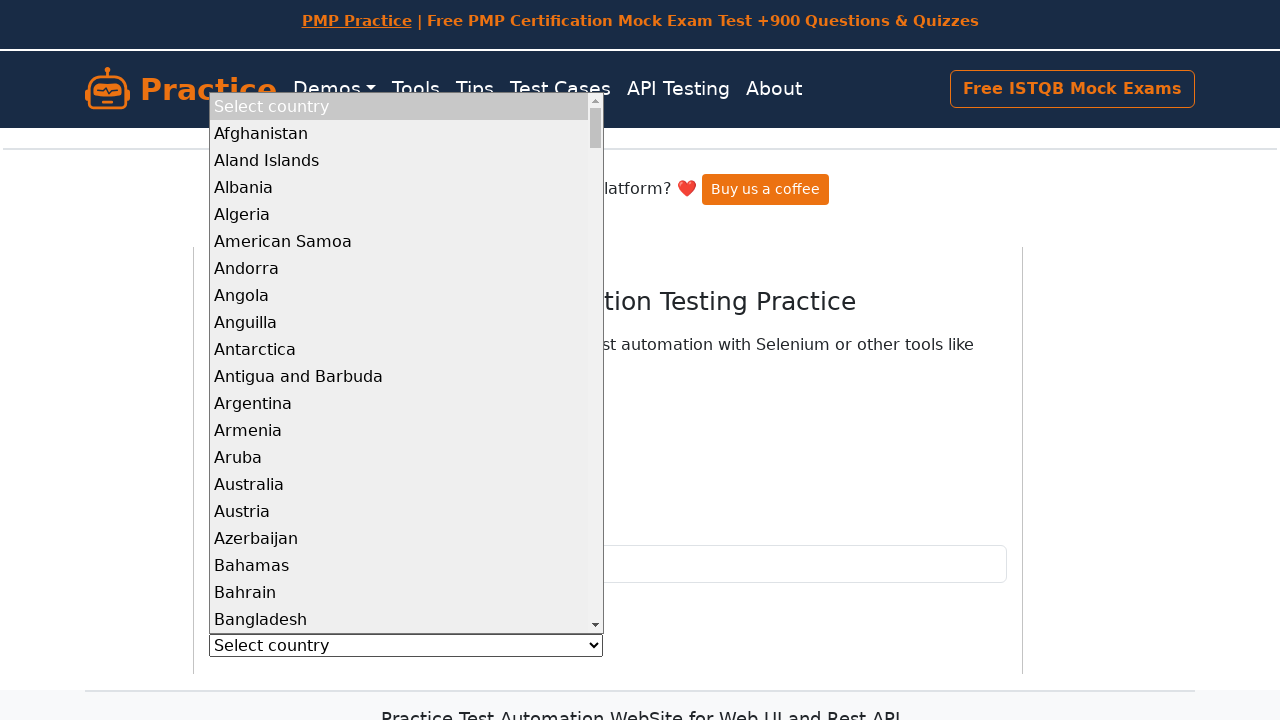

Processed dropdown option: Bulgaria
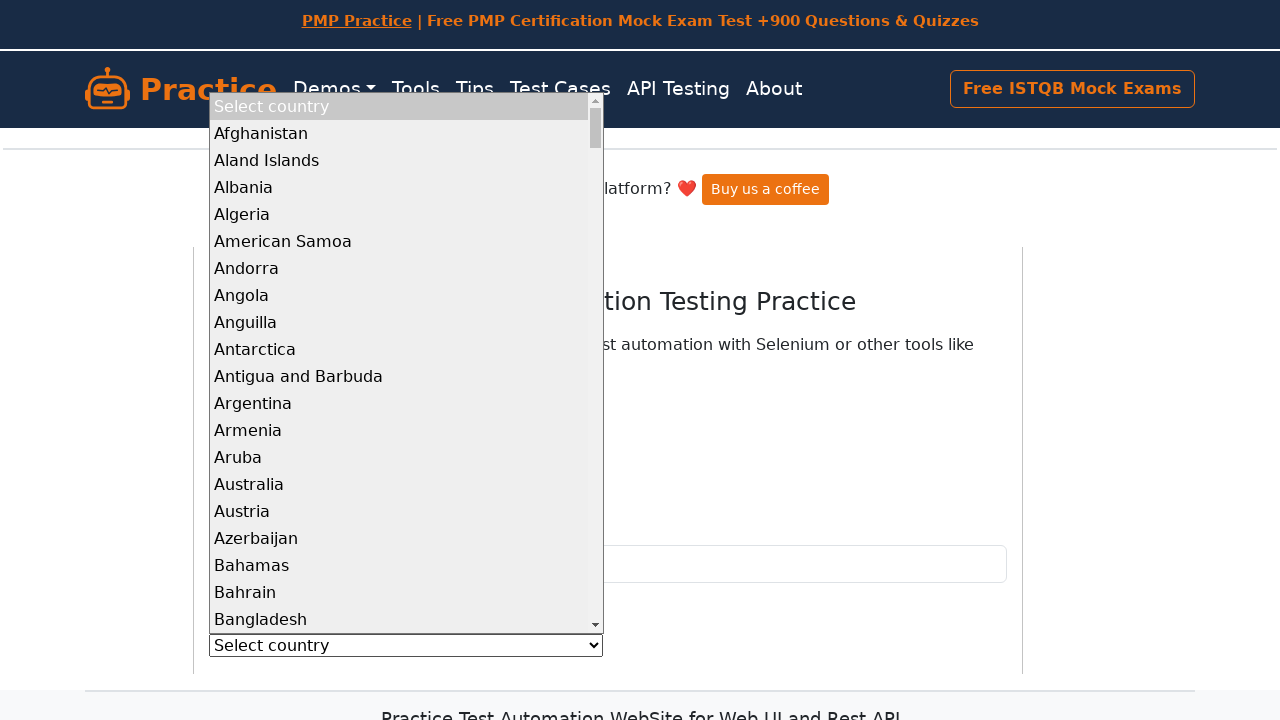

Processed dropdown option: Burkina Faso
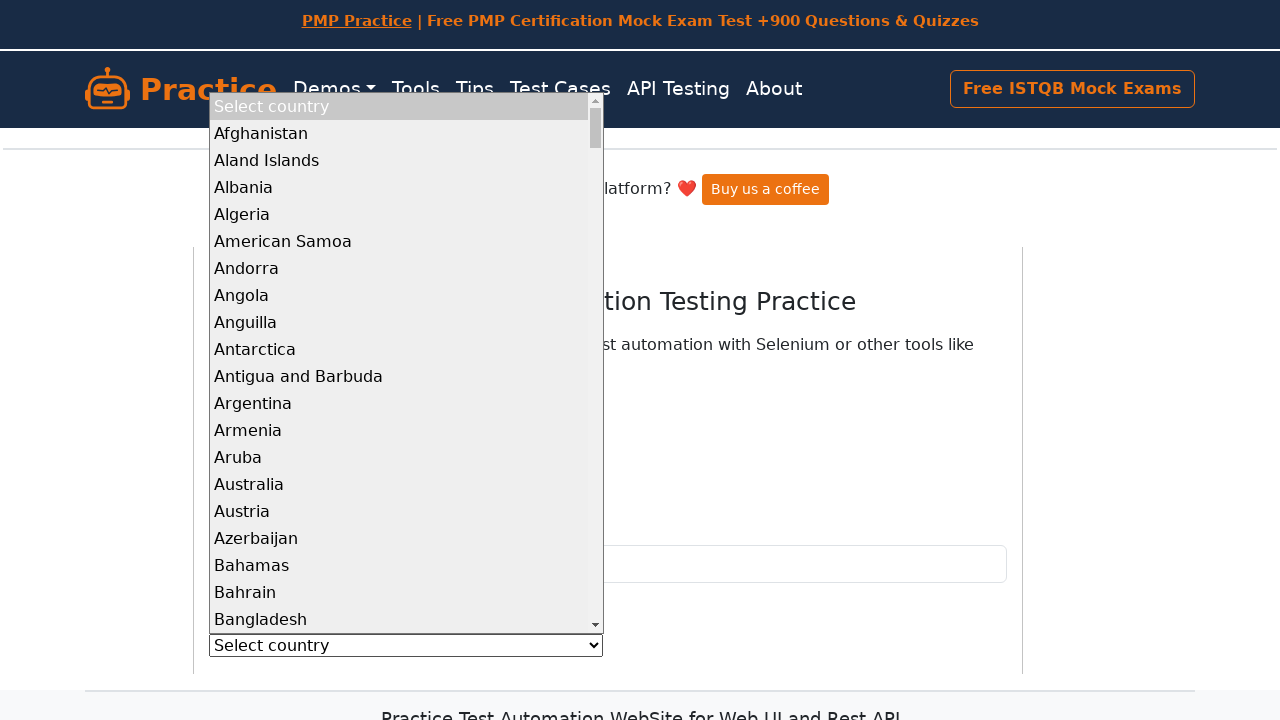

Processed dropdown option: Burundi
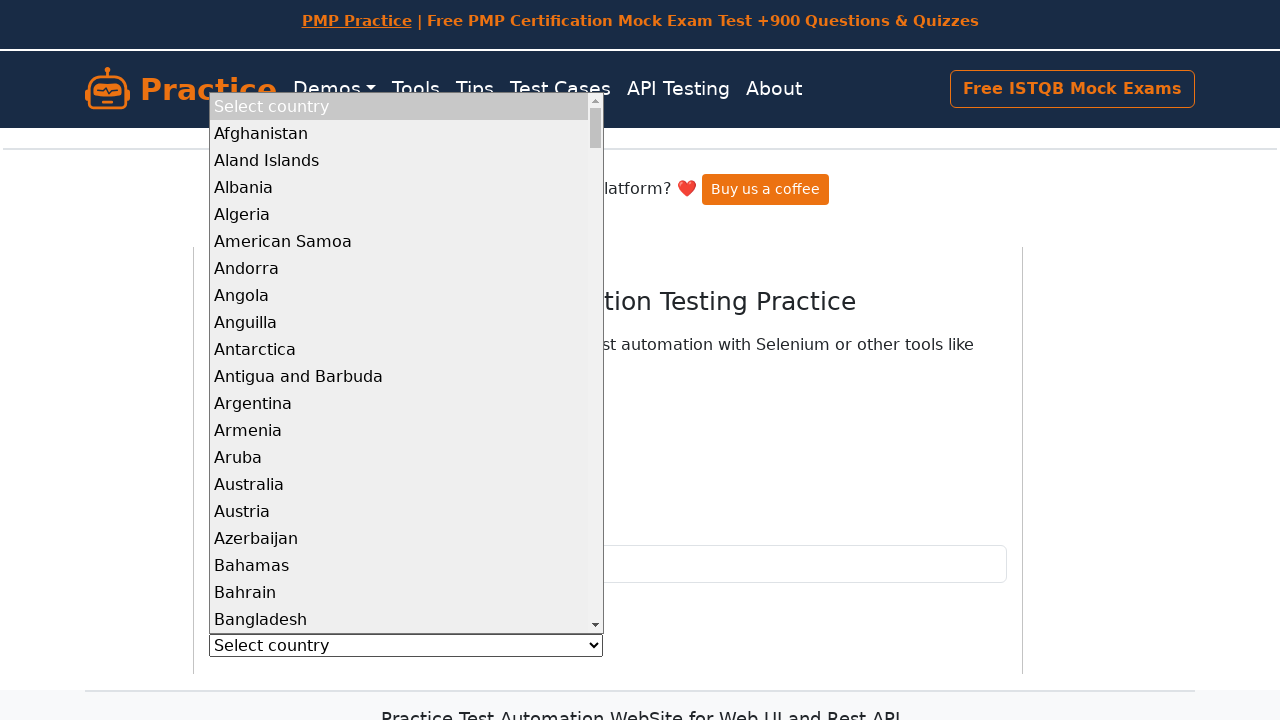

Processed dropdown option: Cambodia
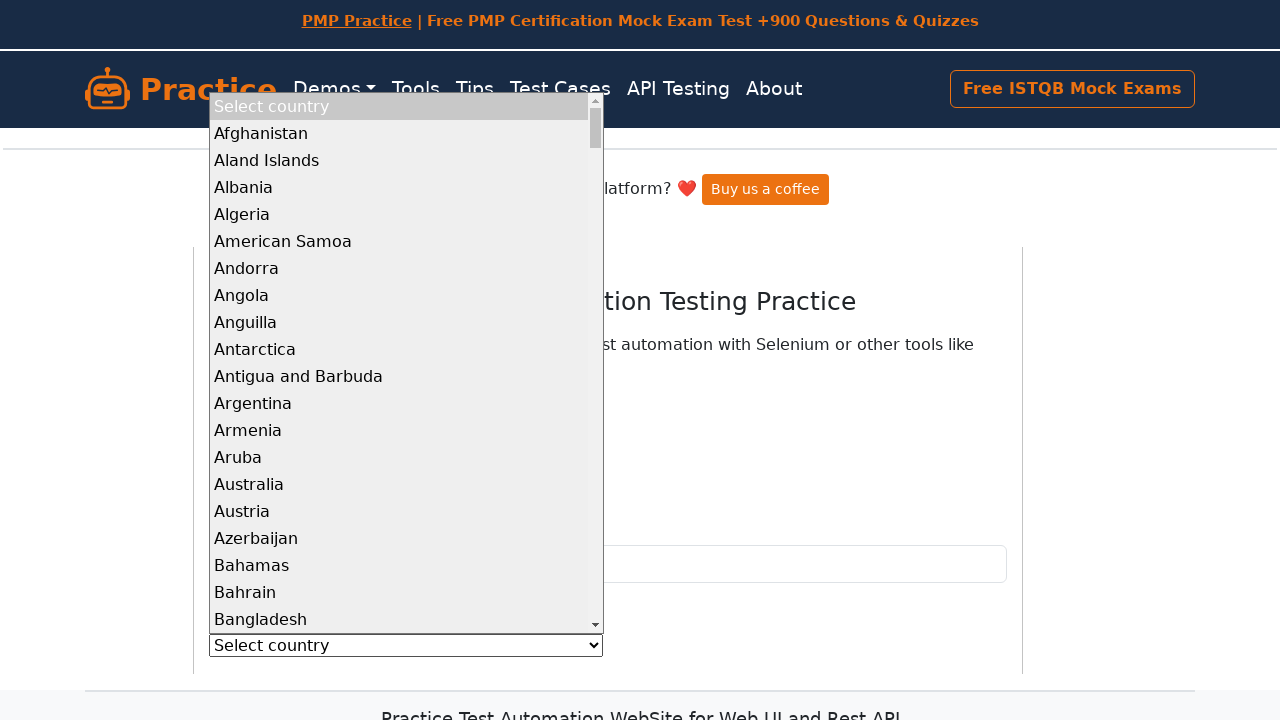

Processed dropdown option: Cameroon
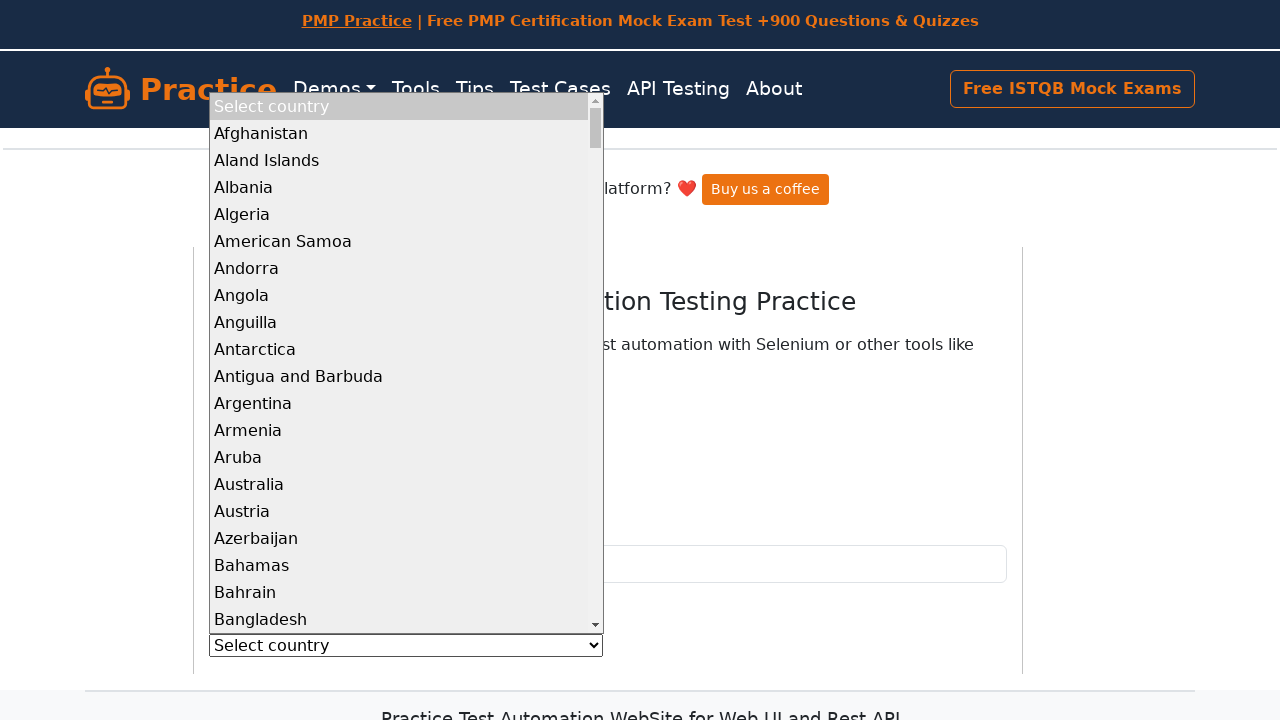

Processed dropdown option: Canada
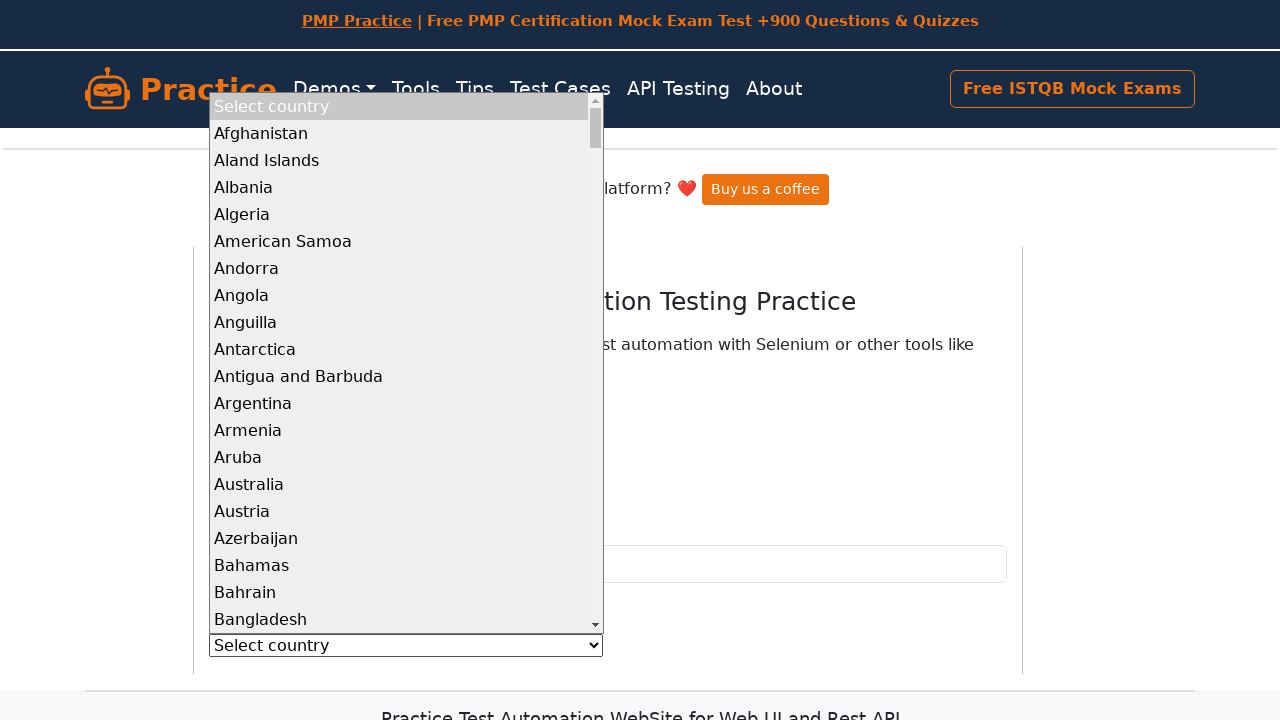

Processed dropdown option: Cape Verde
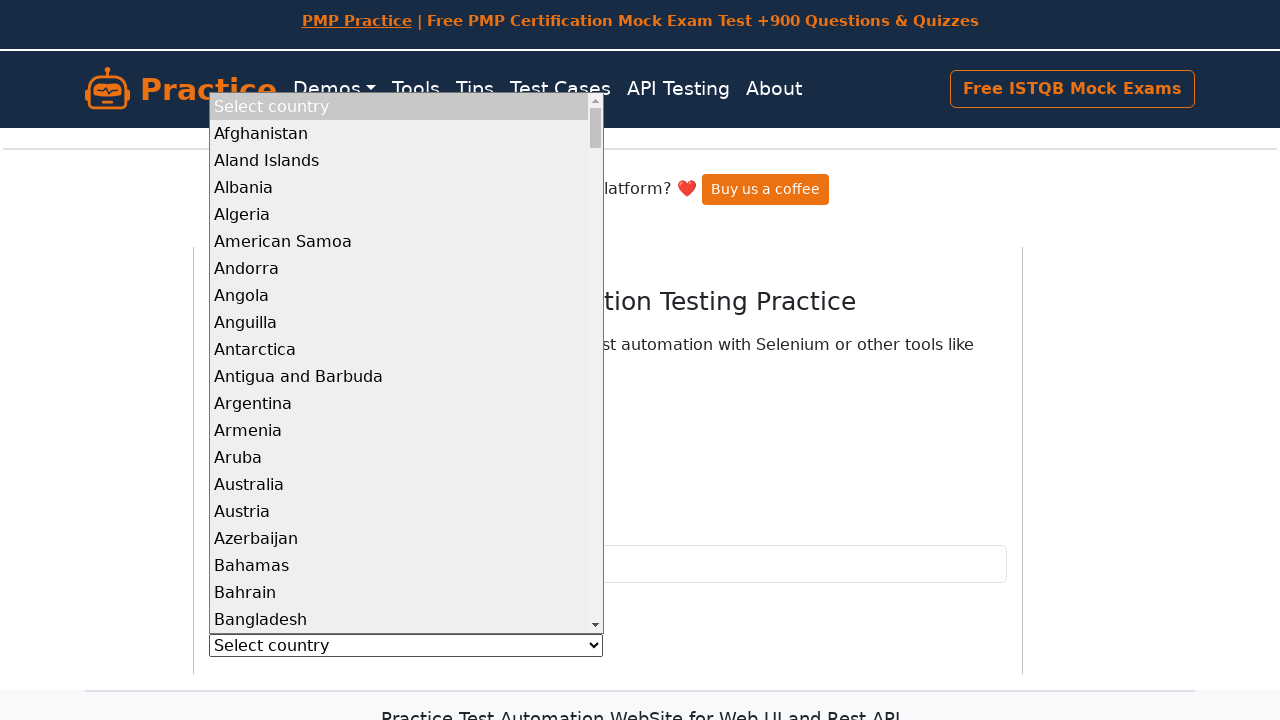

Processed dropdown option: Cayman Islands
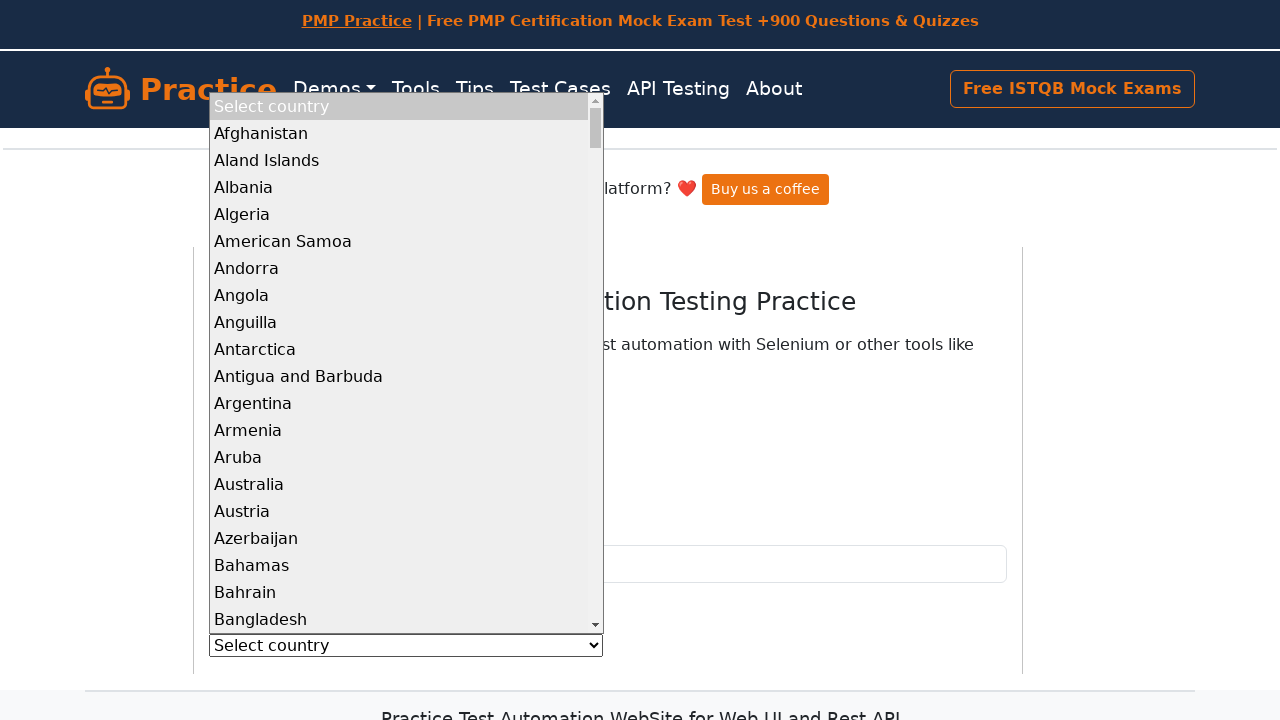

Processed dropdown option: Central African Republic
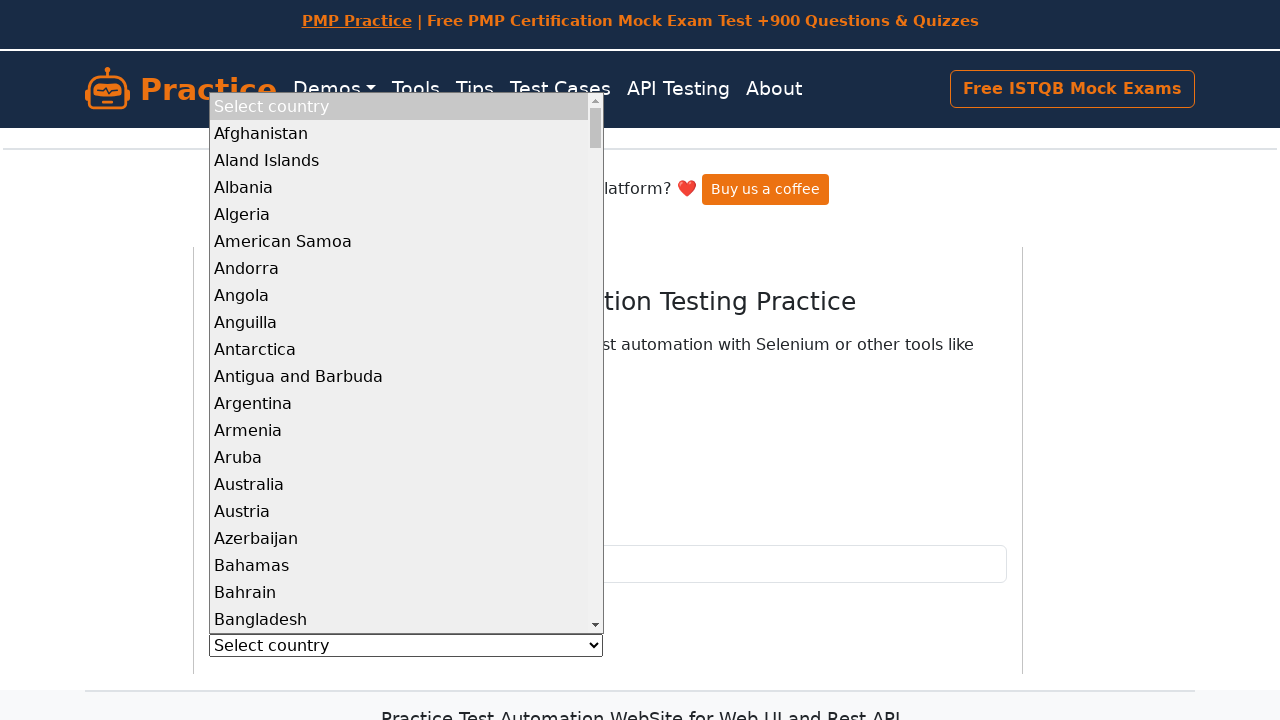

Processed dropdown option: Chad
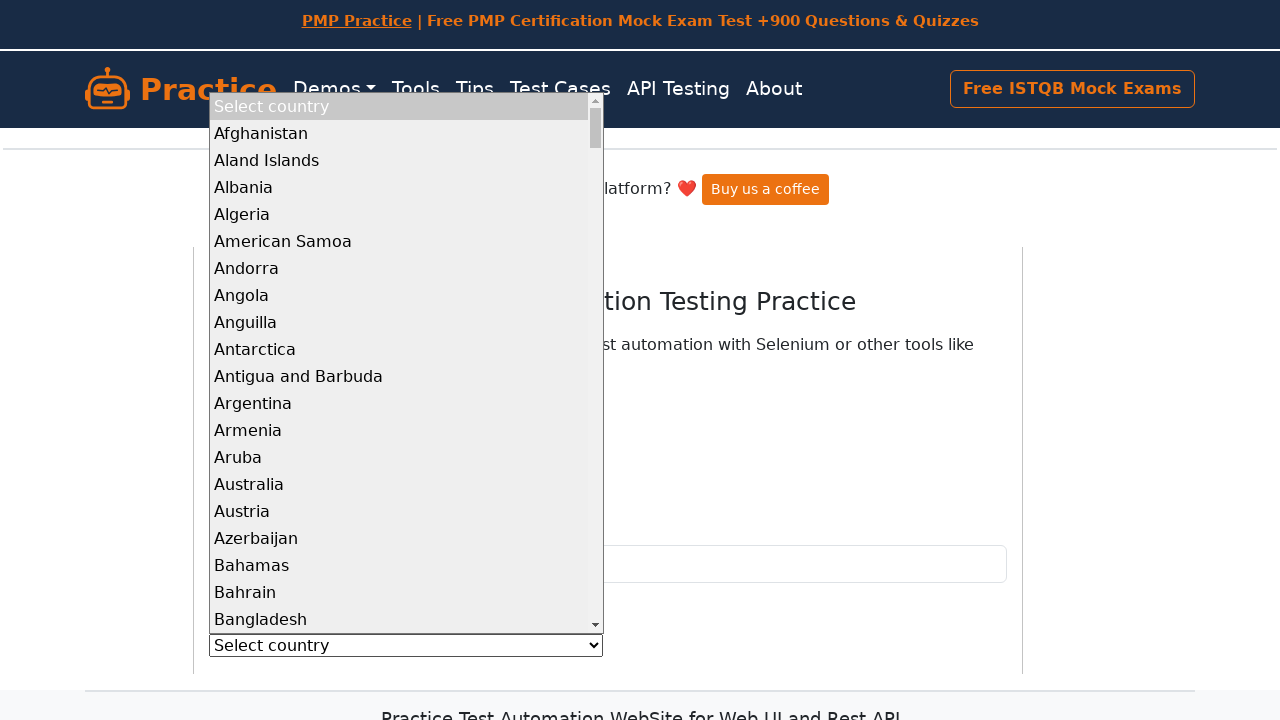

Processed dropdown option: Chile
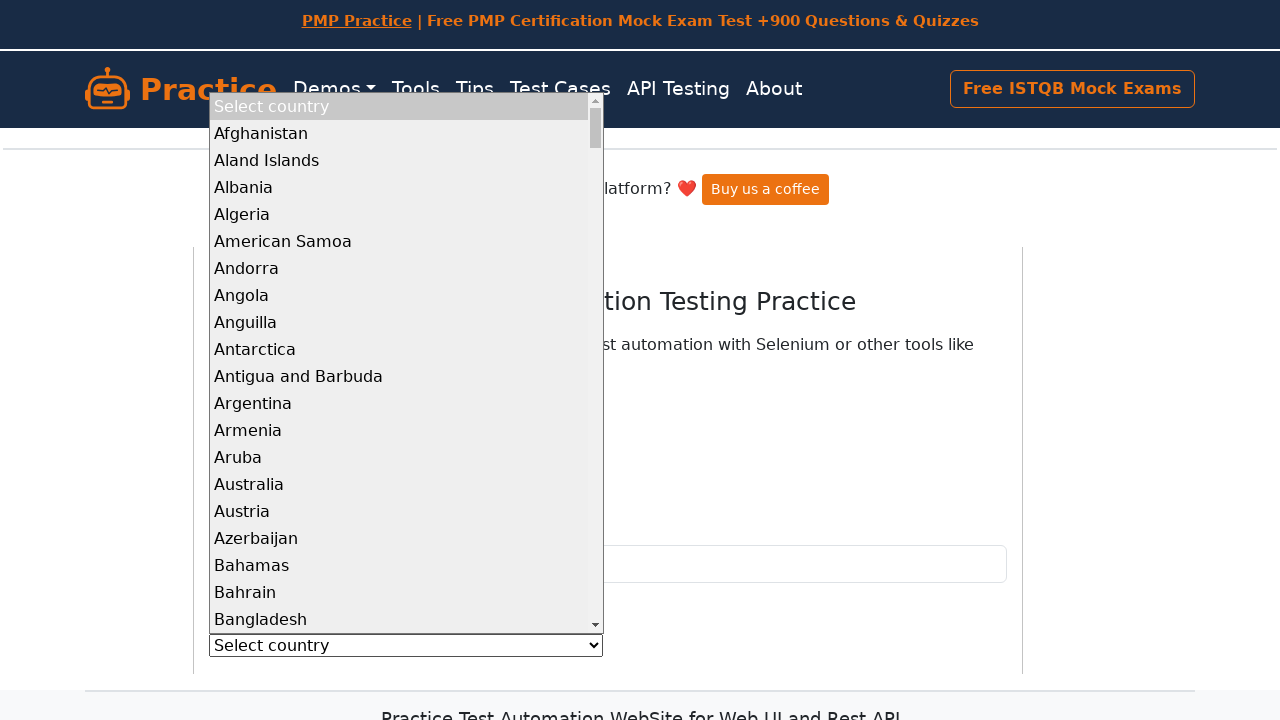

Processed dropdown option: China
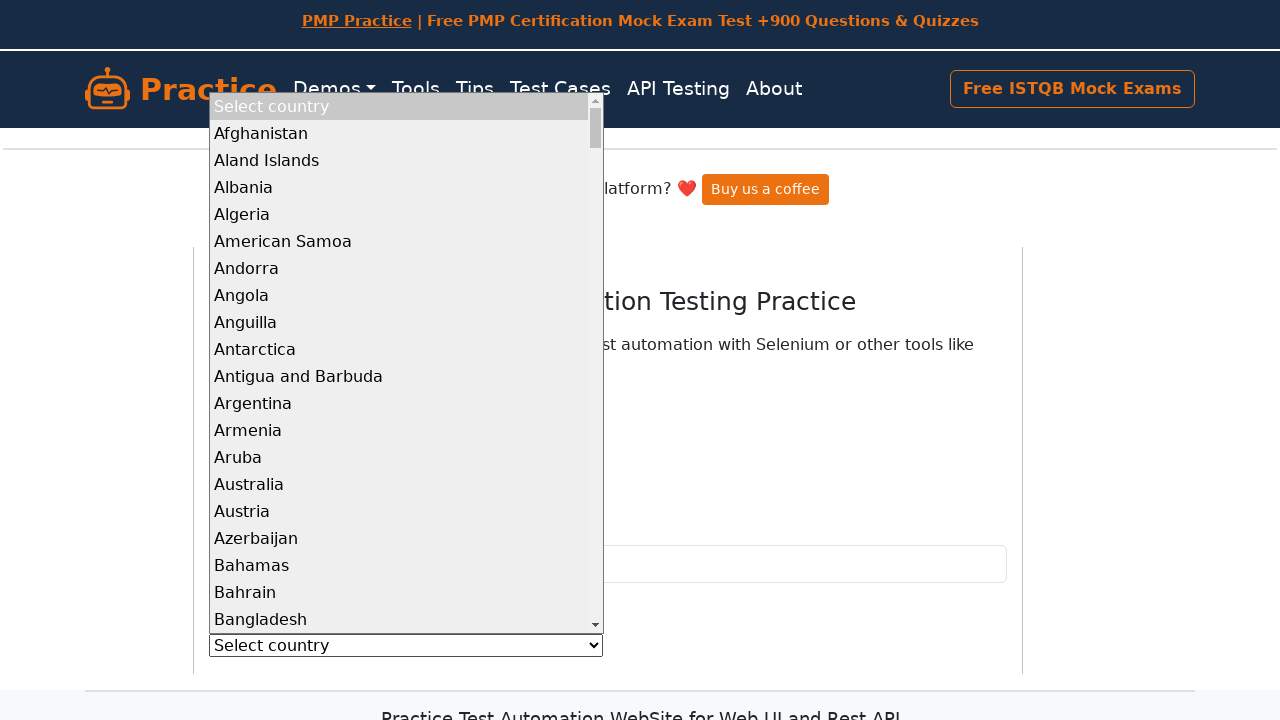

Processed dropdown option: Christmas Island
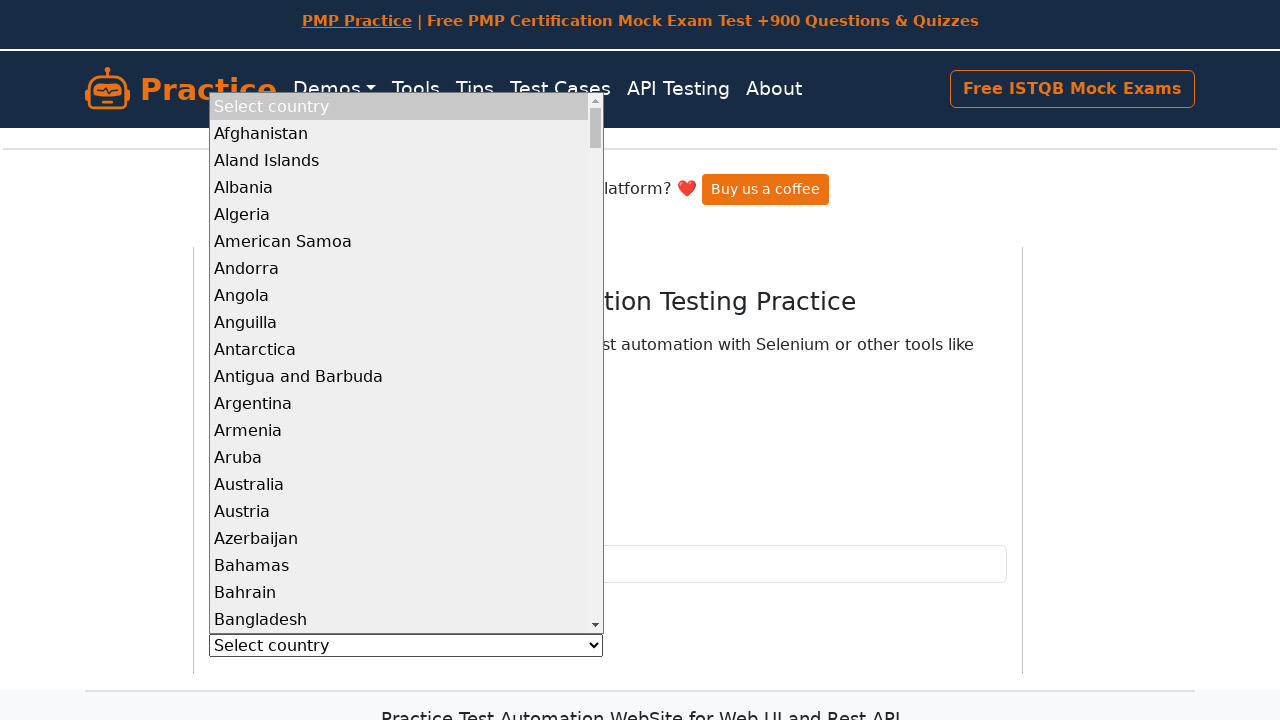

Processed dropdown option: Cocos (Keeling) Islands
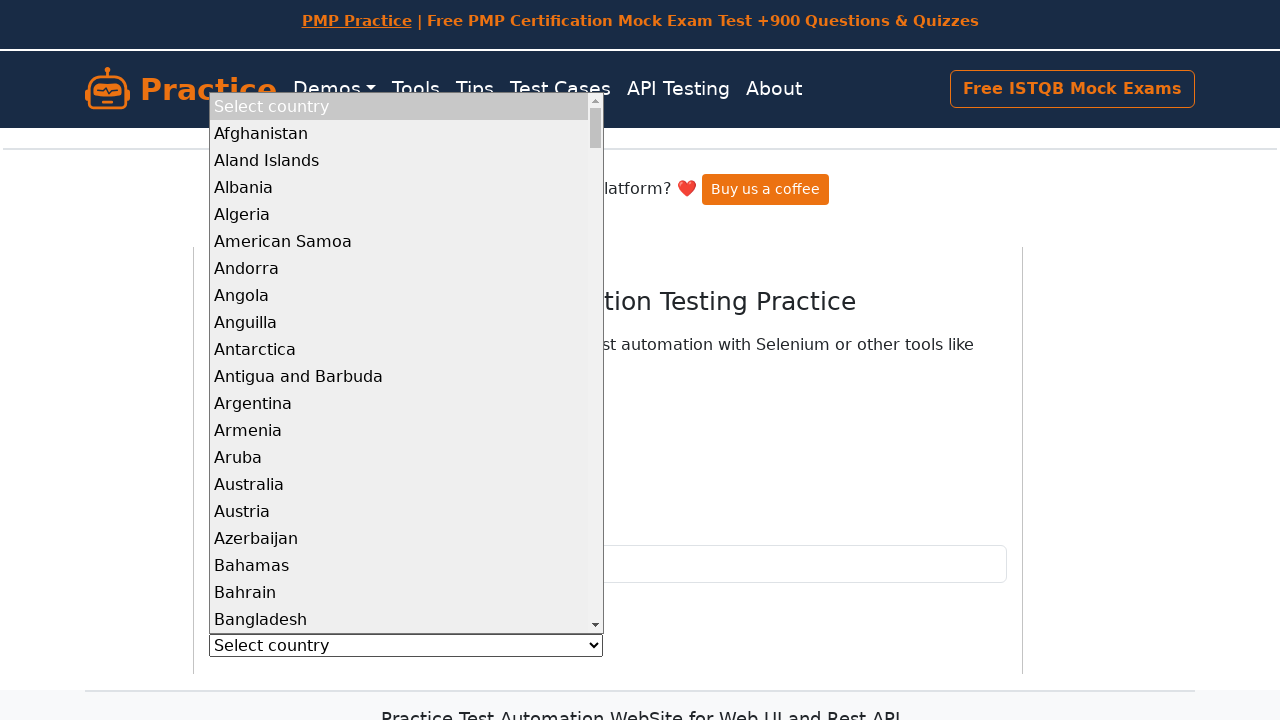

Processed dropdown option: Colombia
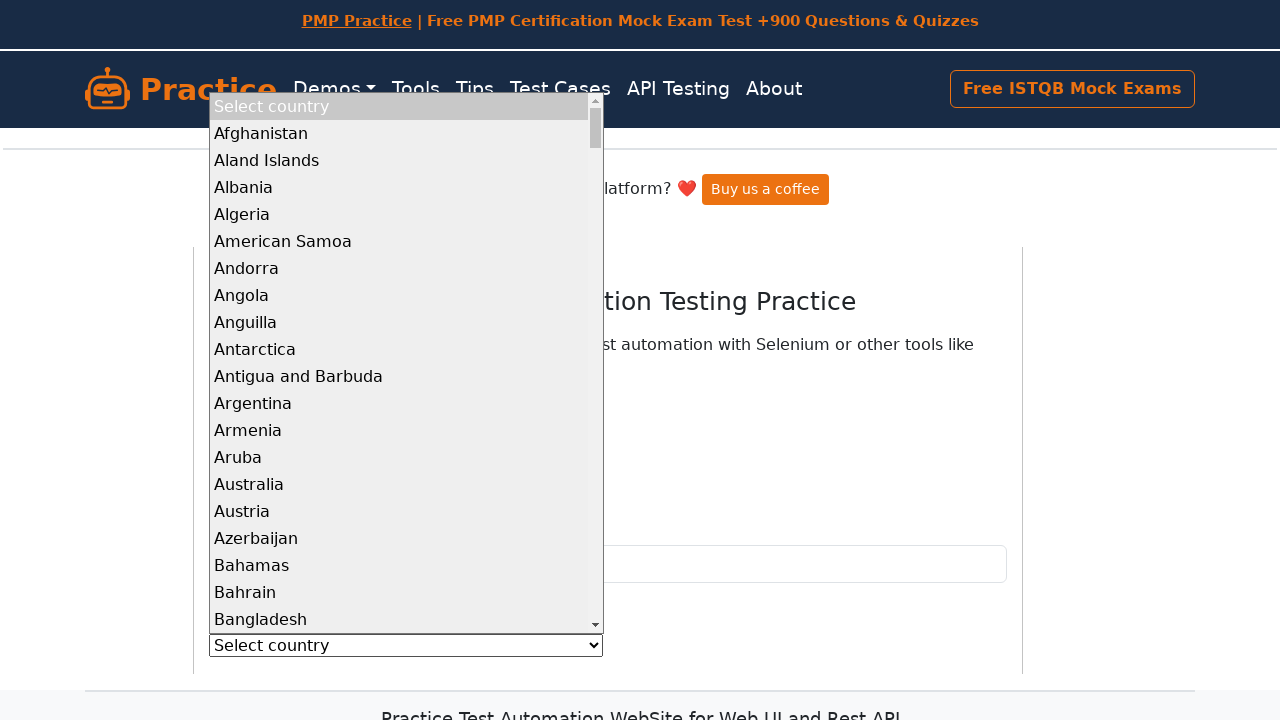

Processed dropdown option: Comoros
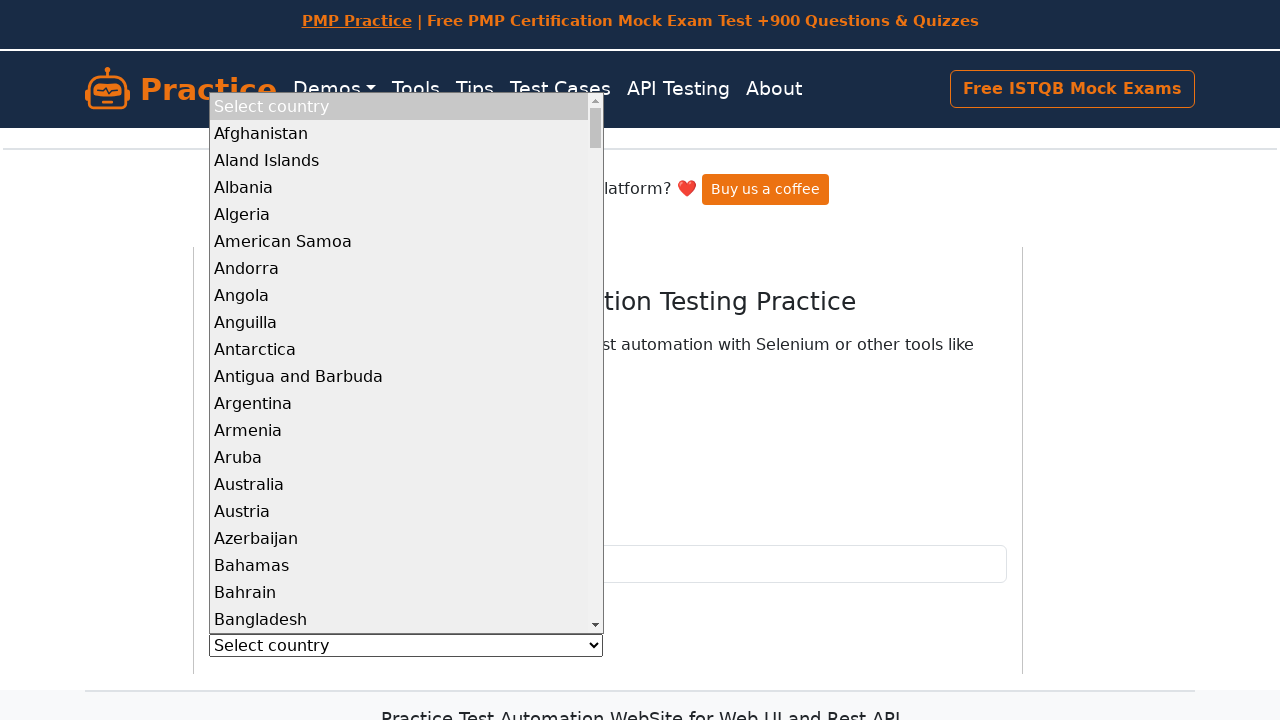

Processed dropdown option: Congo
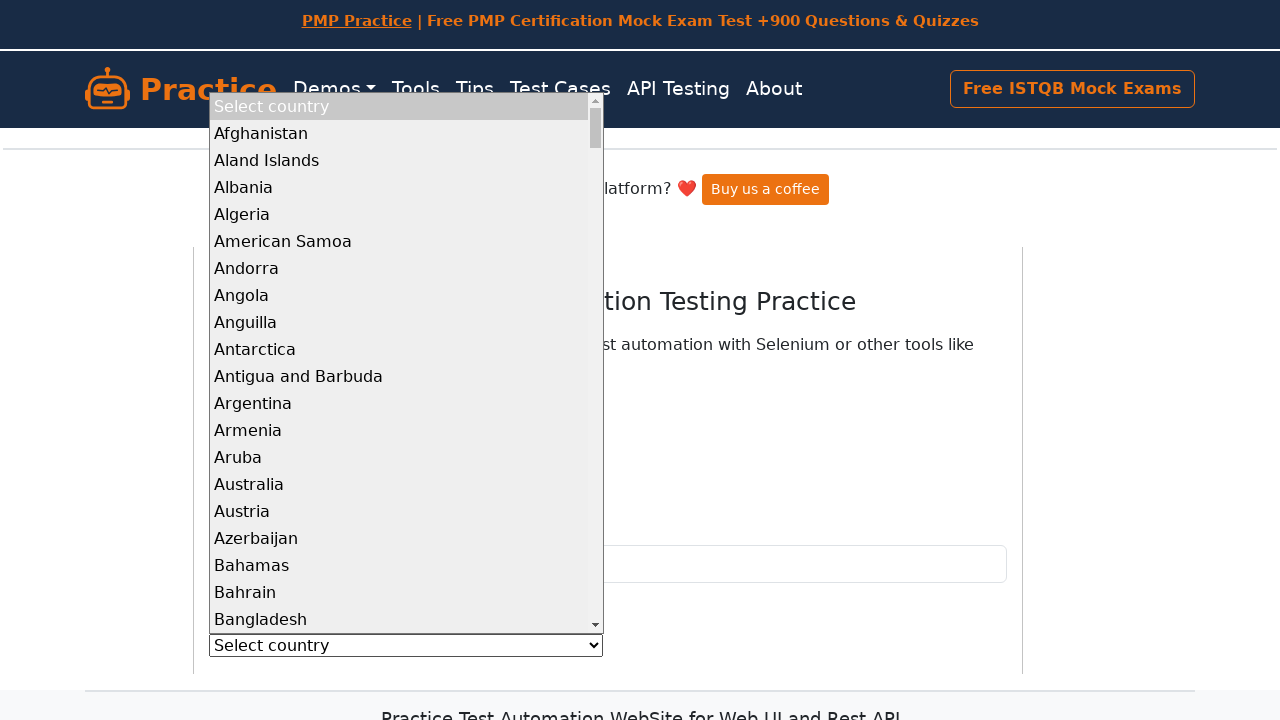

Processed dropdown option: Congo, Democratic Republic of the Congo
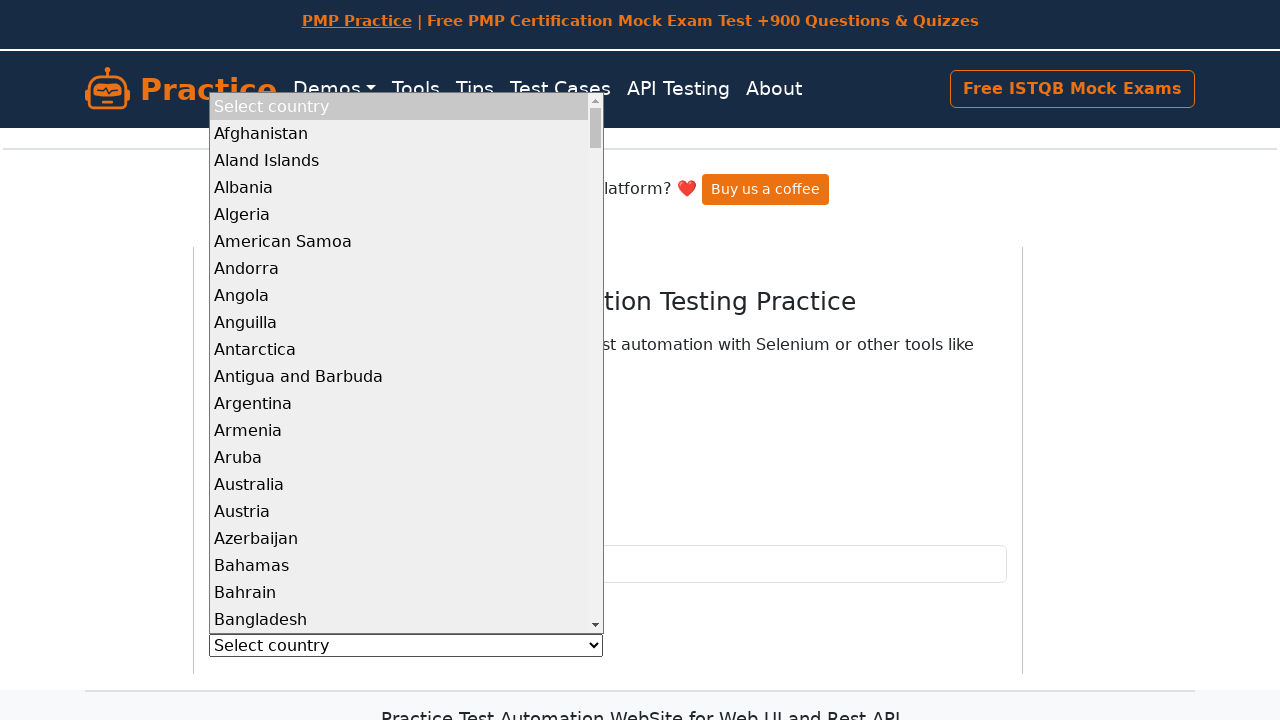

Processed dropdown option: Cook Islands
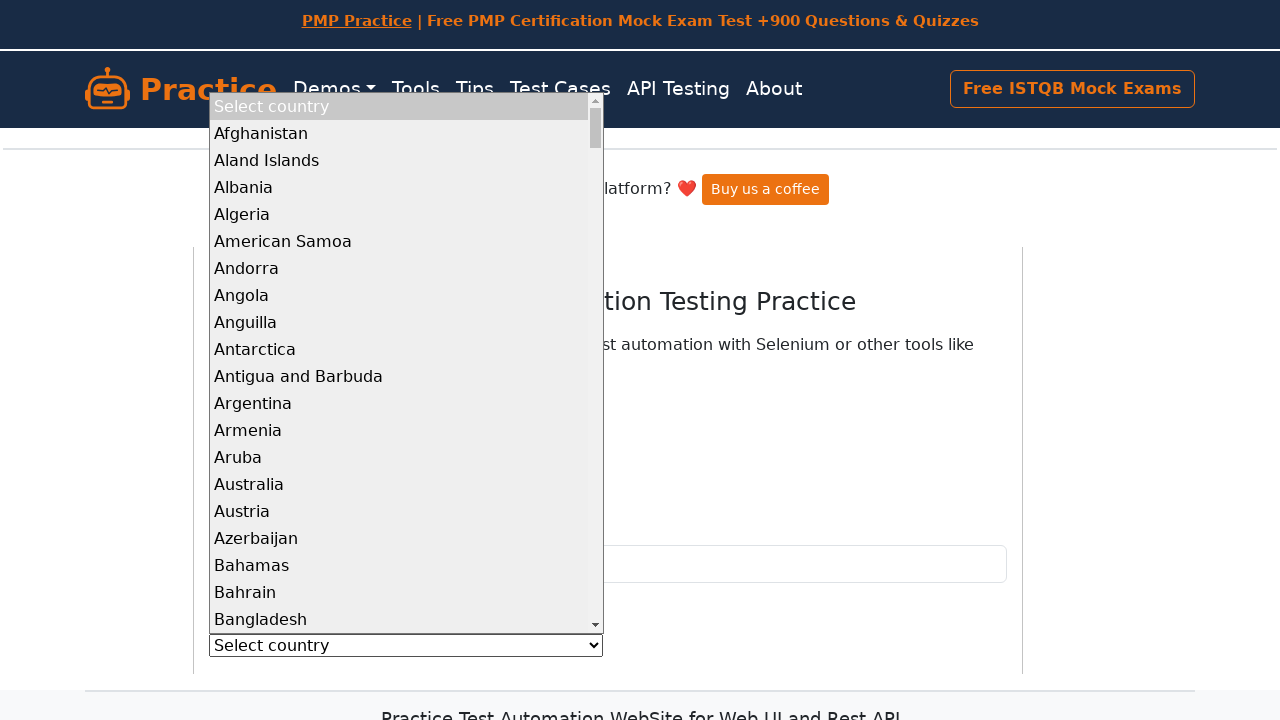

Processed dropdown option: Costa Rica
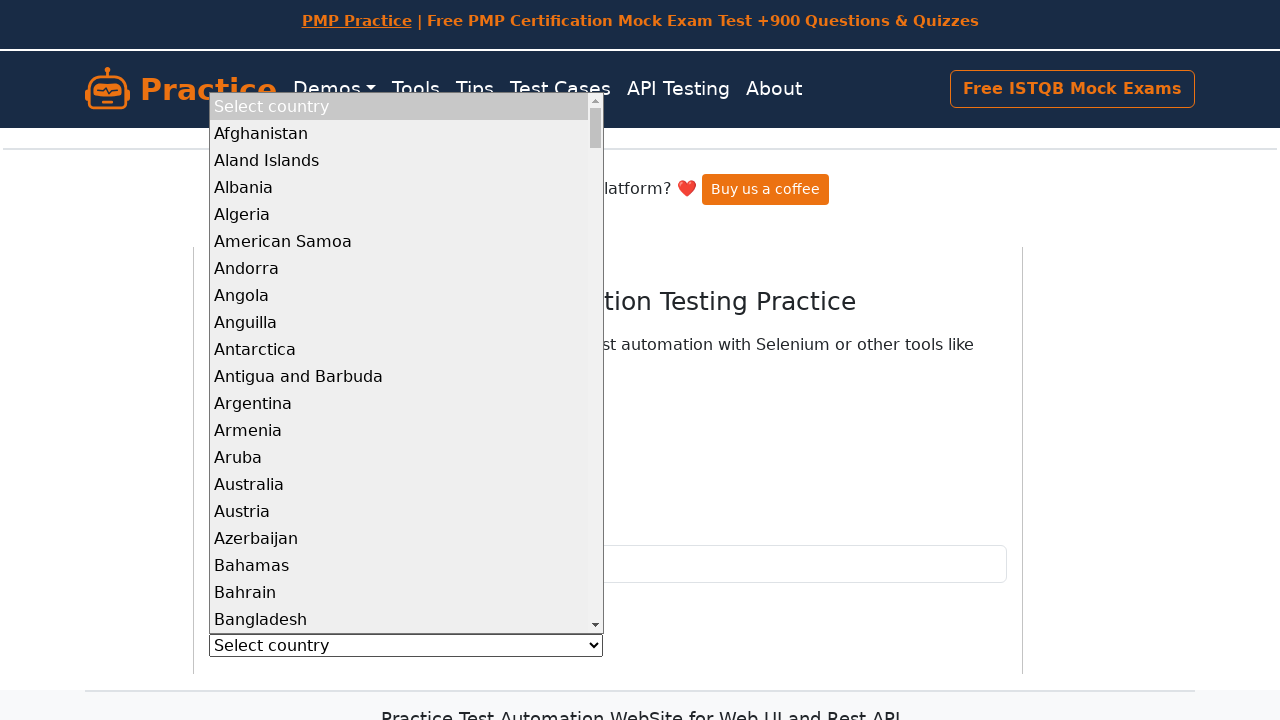

Processed dropdown option: Cote D'Ivoire
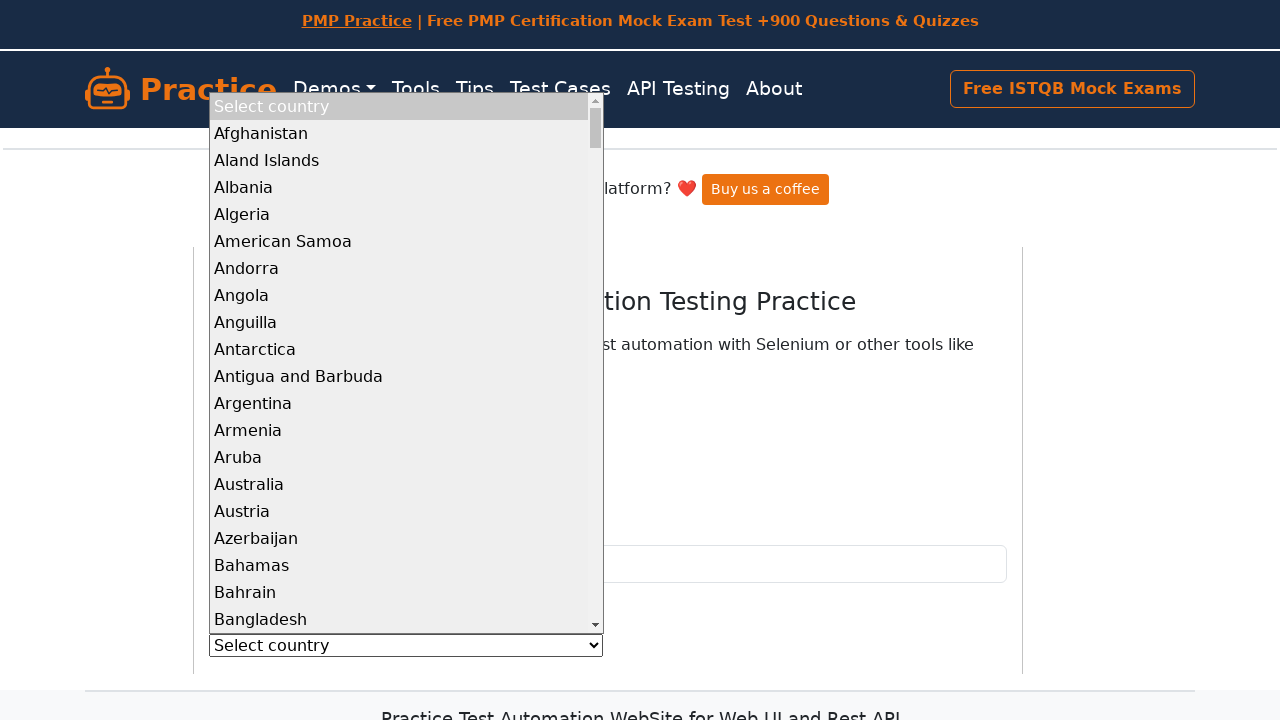

Processed dropdown option: Croatia
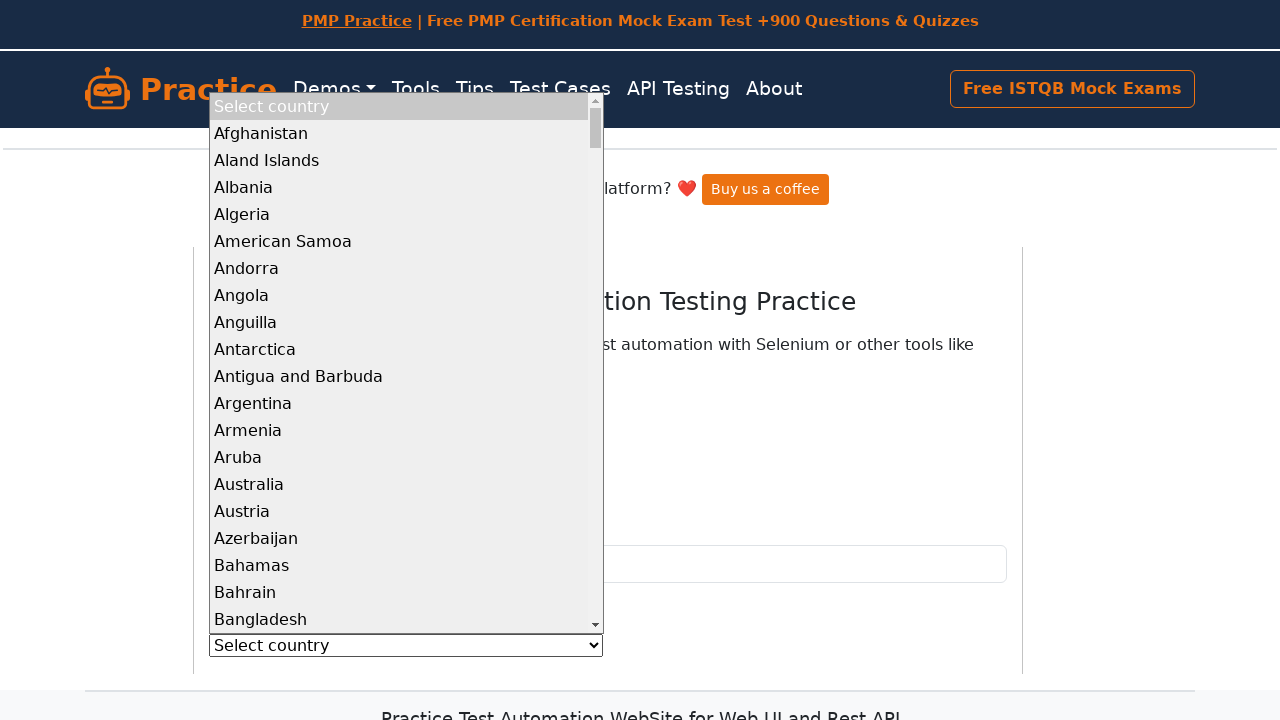

Processed dropdown option: Cuba
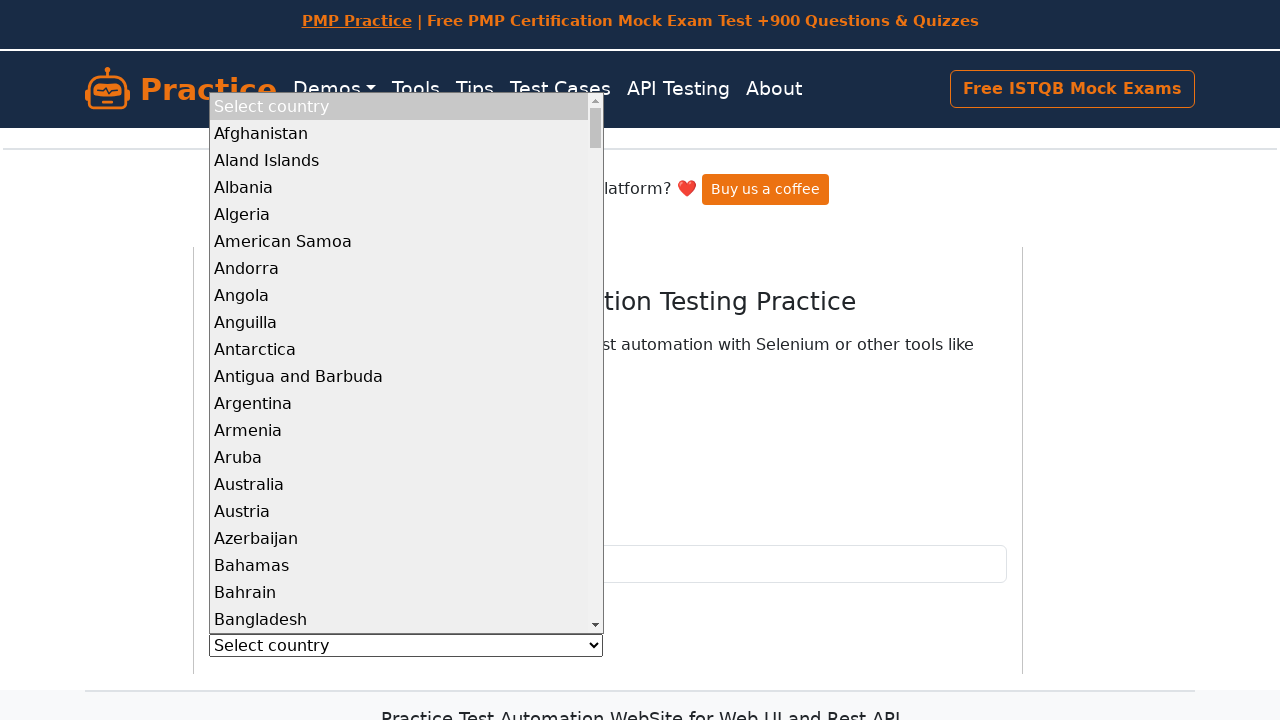

Processed dropdown option: Curacao
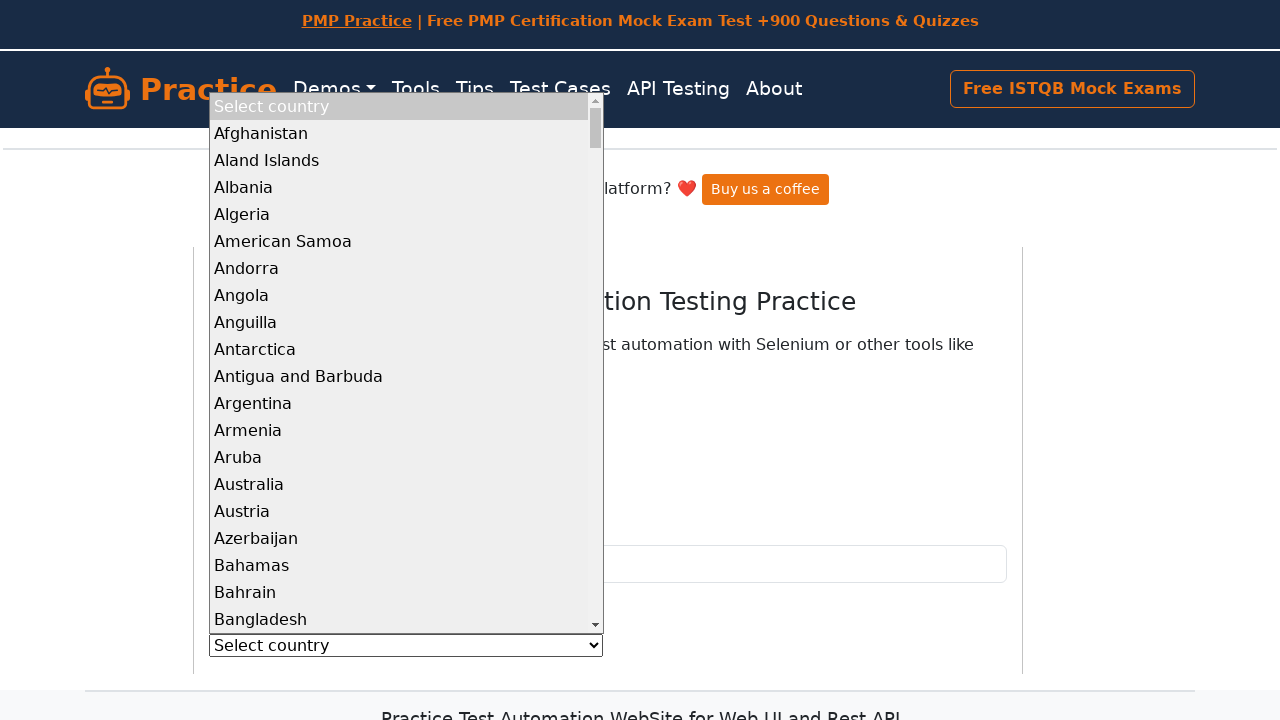

Processed dropdown option: Cyprus
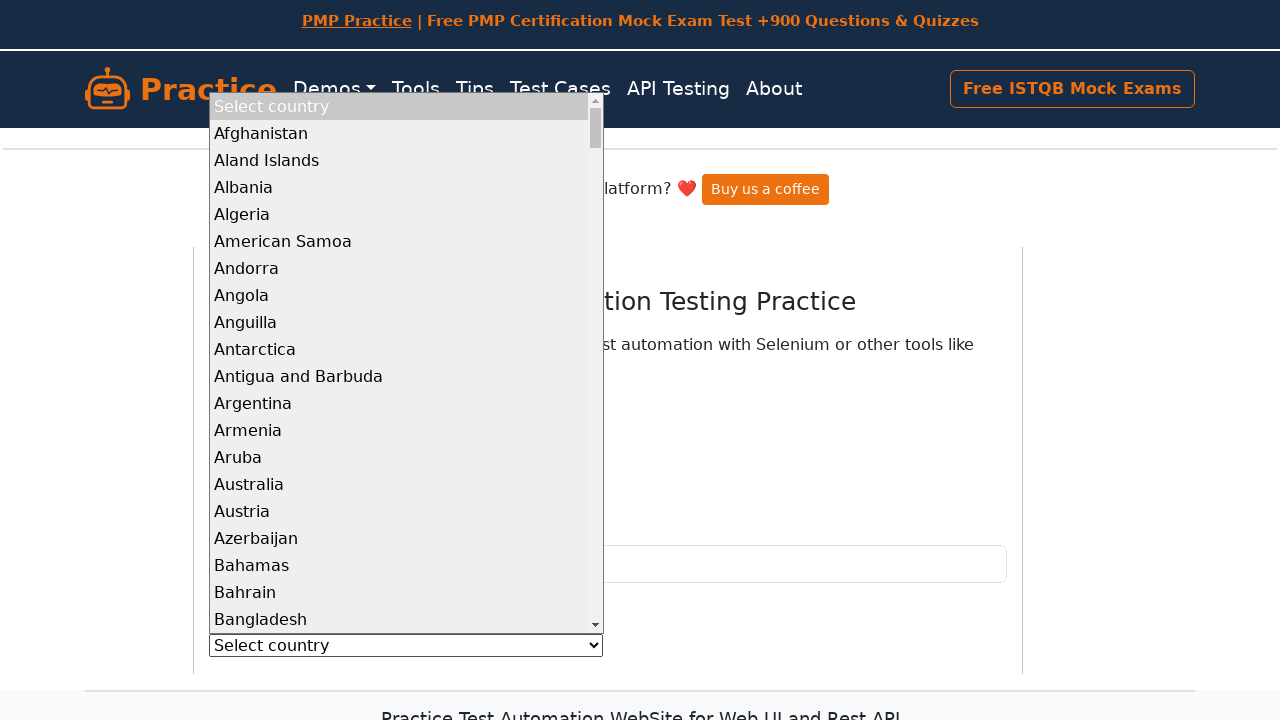

Processed dropdown option: Czech Republic
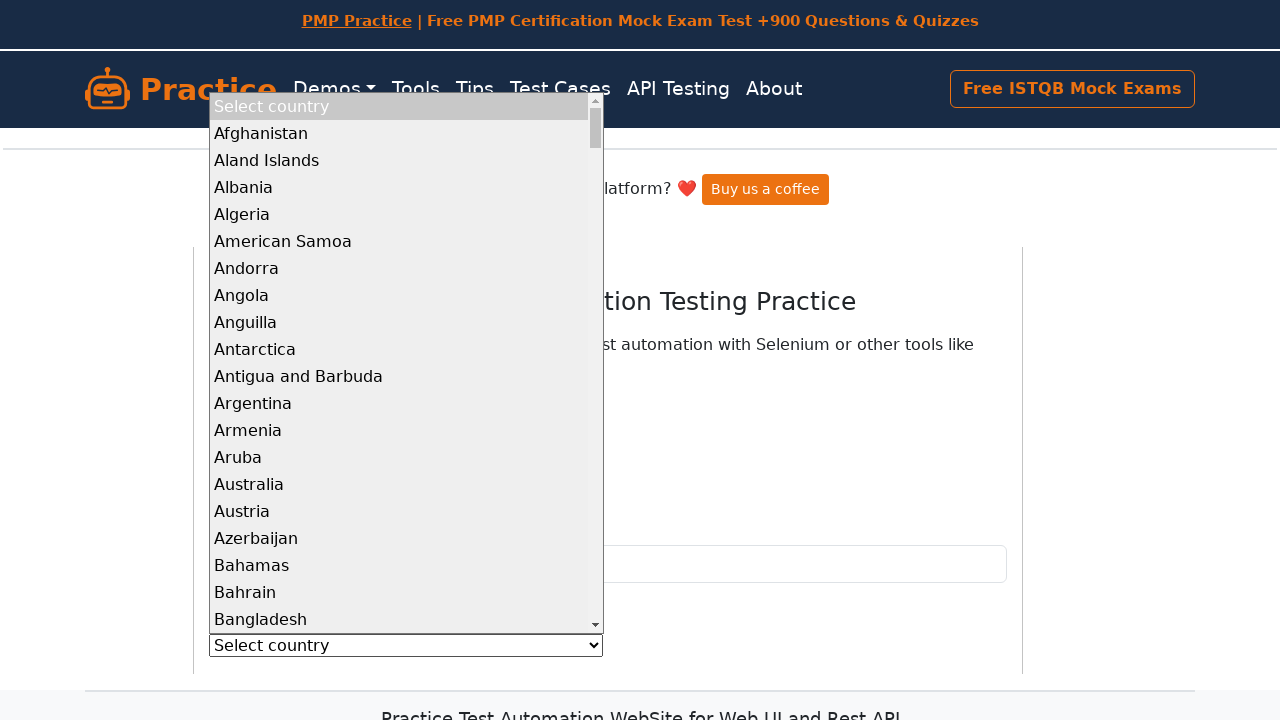

Processed dropdown option: Denmark
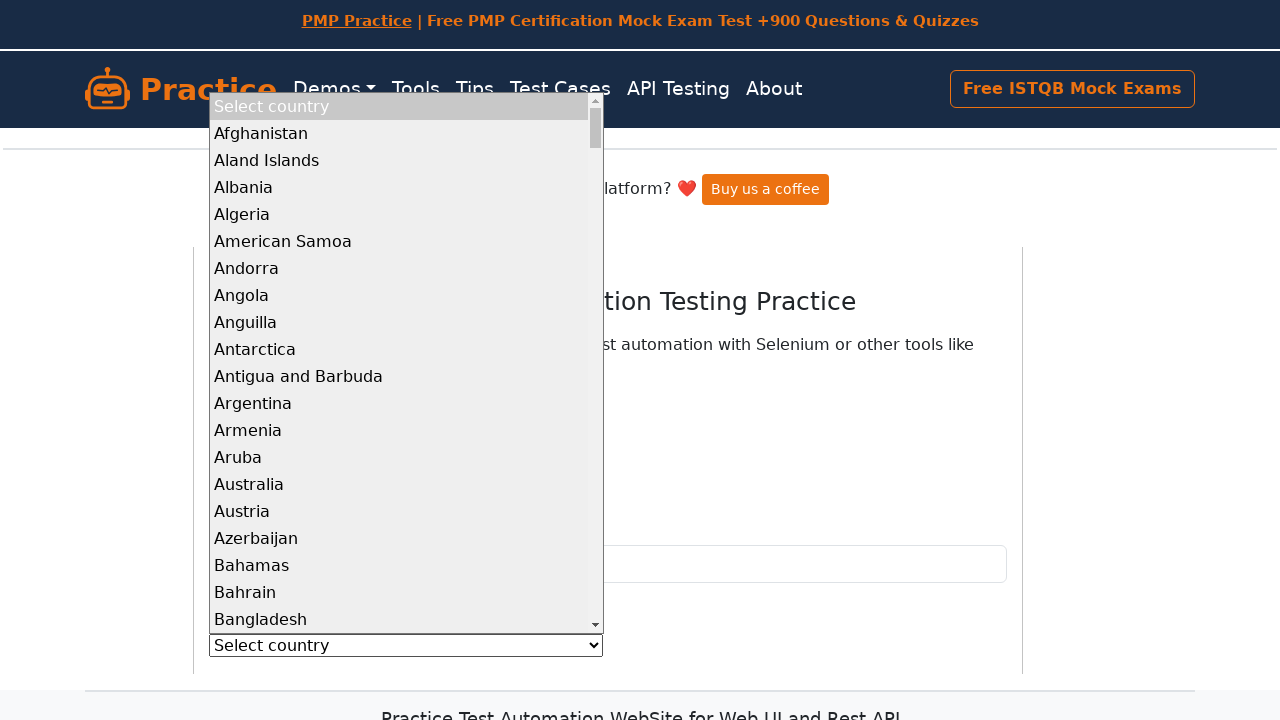

Processed dropdown option: Djibouti
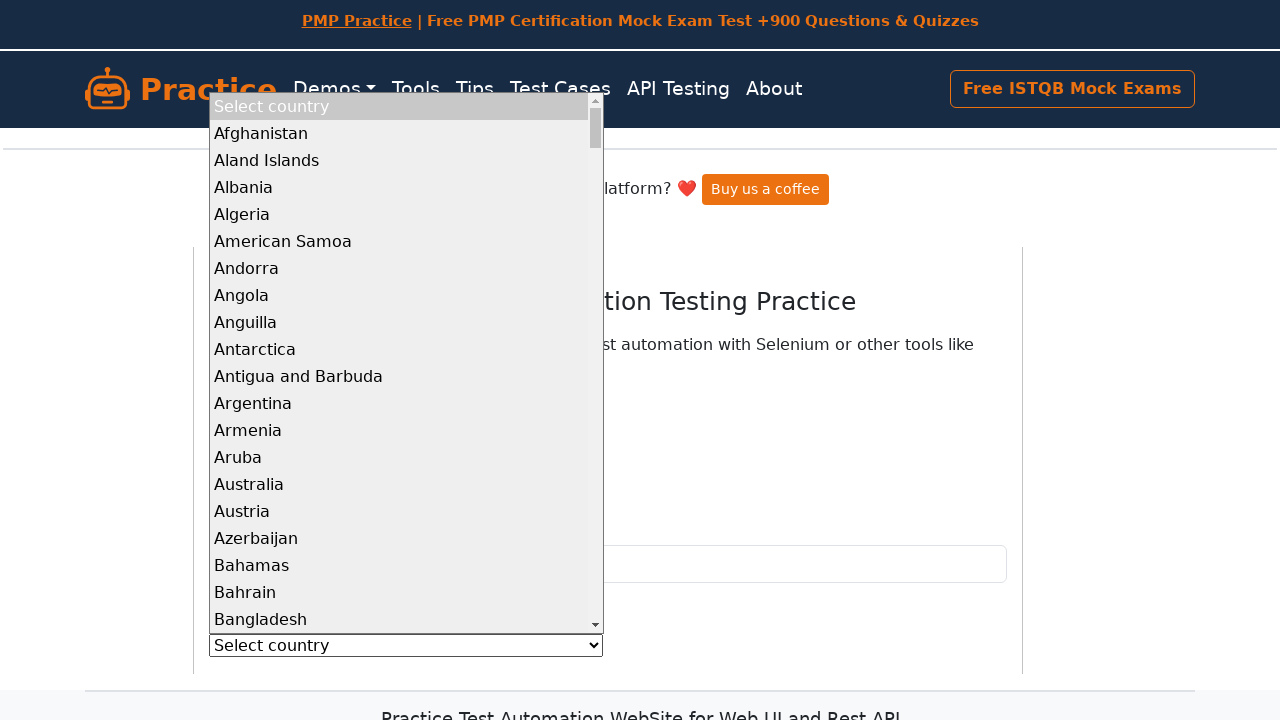

Processed dropdown option: Dominica
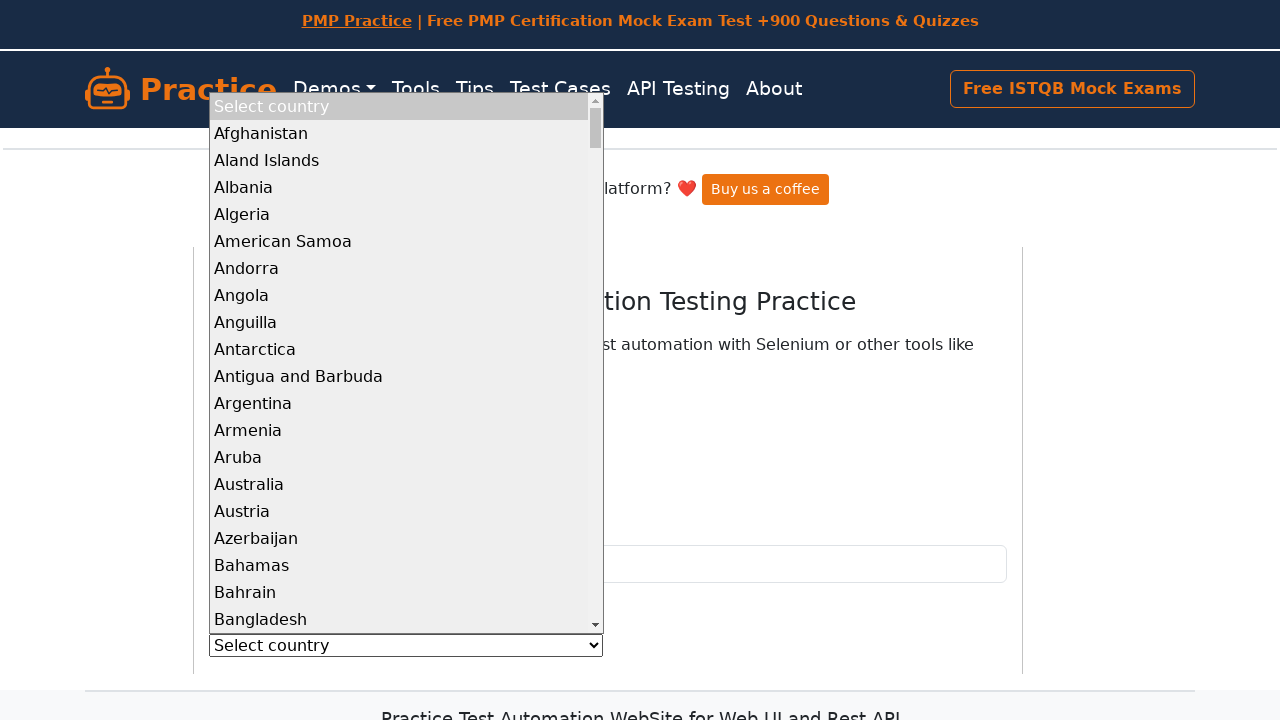

Processed dropdown option: Dominican Republic
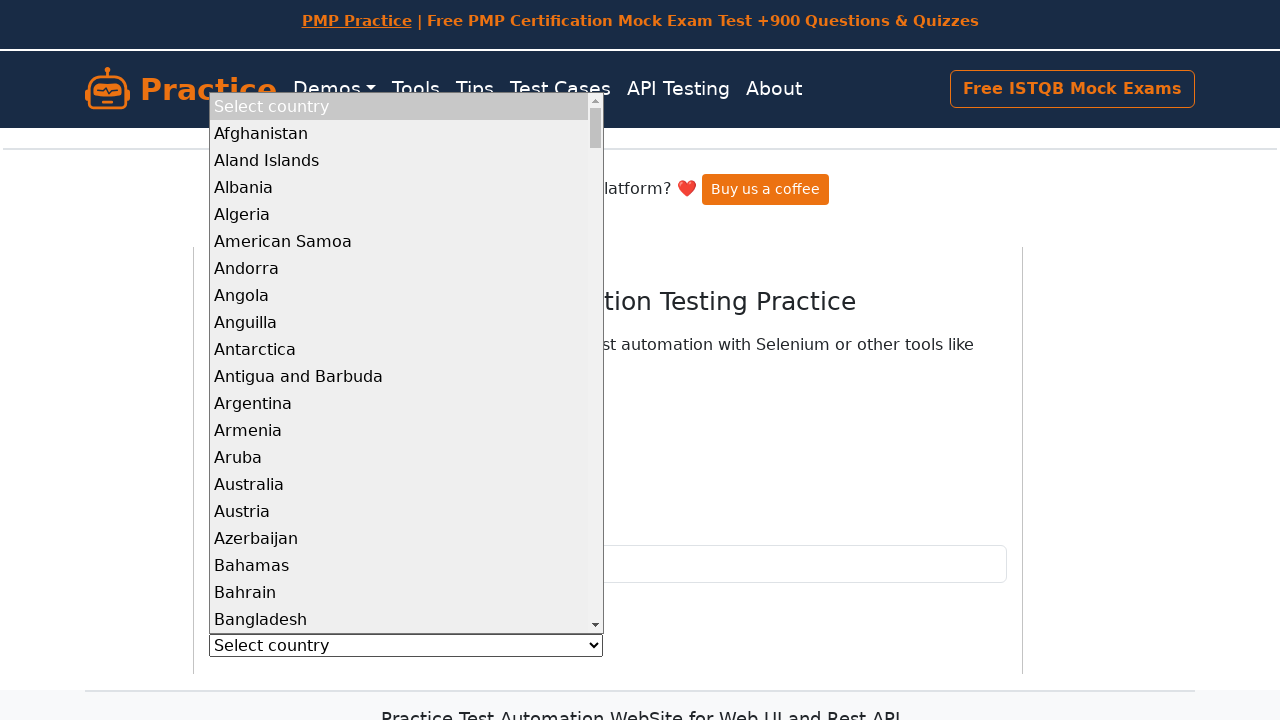

Processed dropdown option: Ecuador
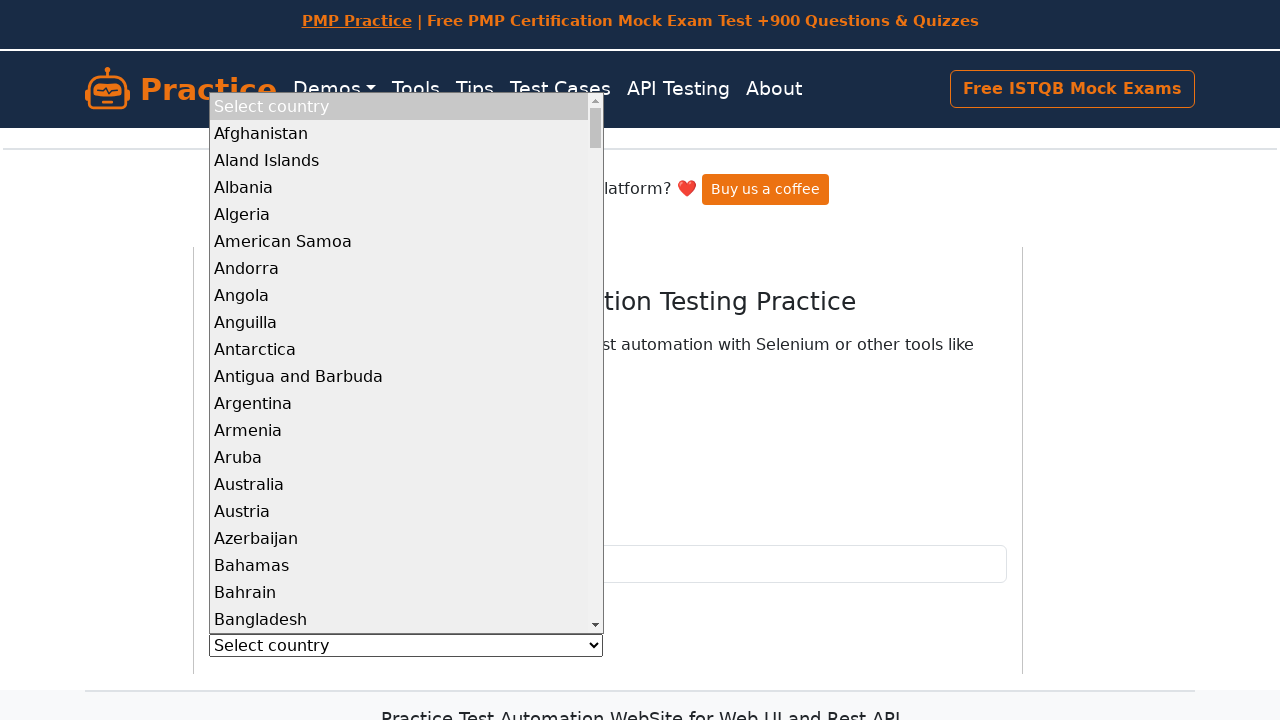

Processed dropdown option: Egypt
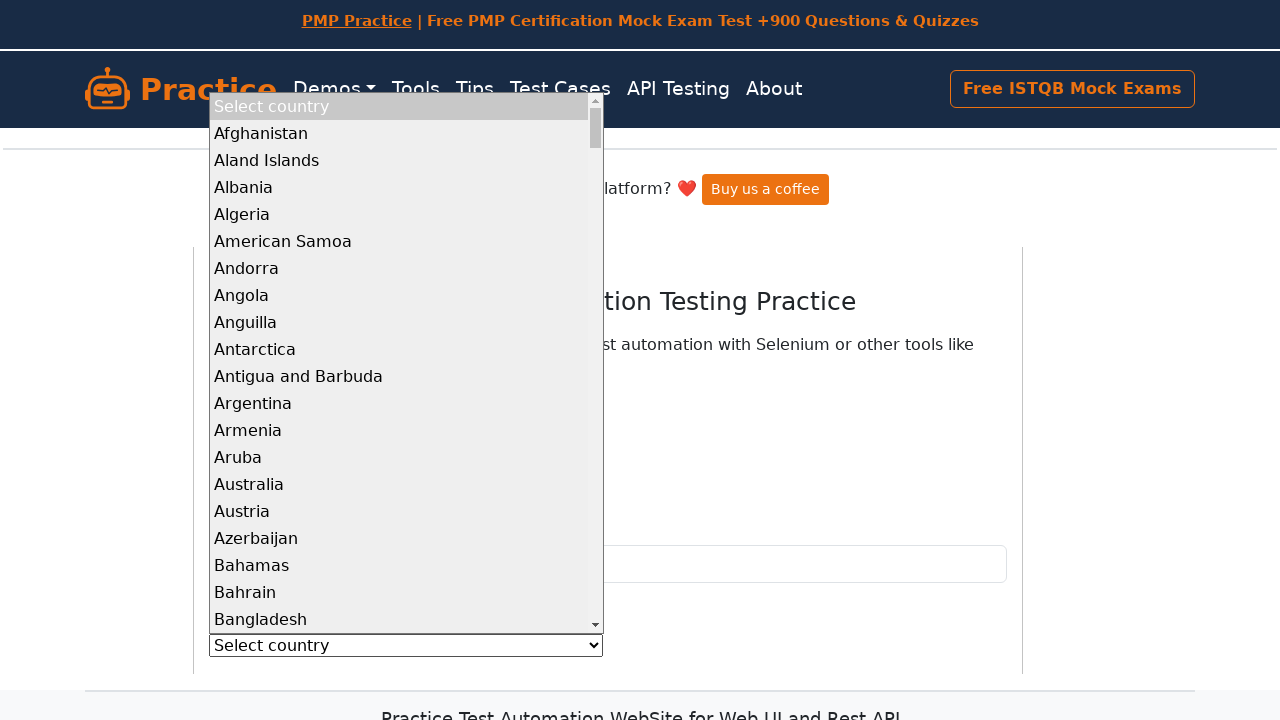

Processed dropdown option: El Salvador
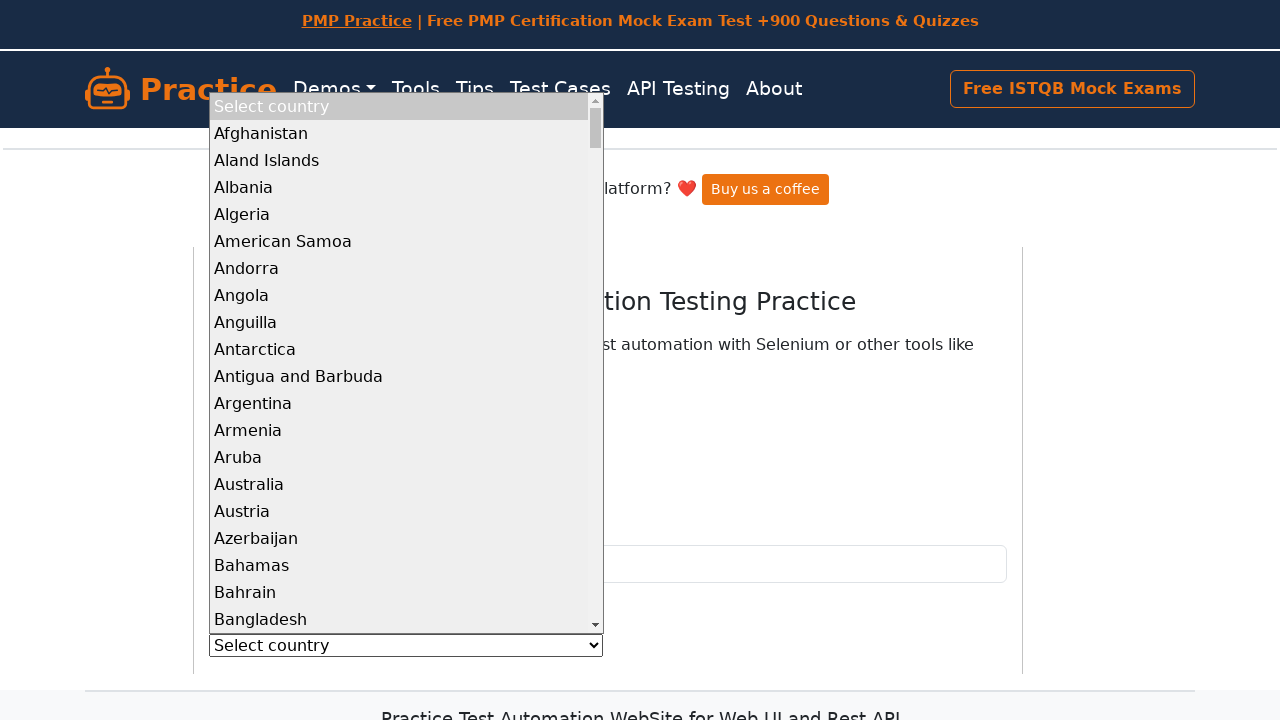

Processed dropdown option: Equatorial Guinea
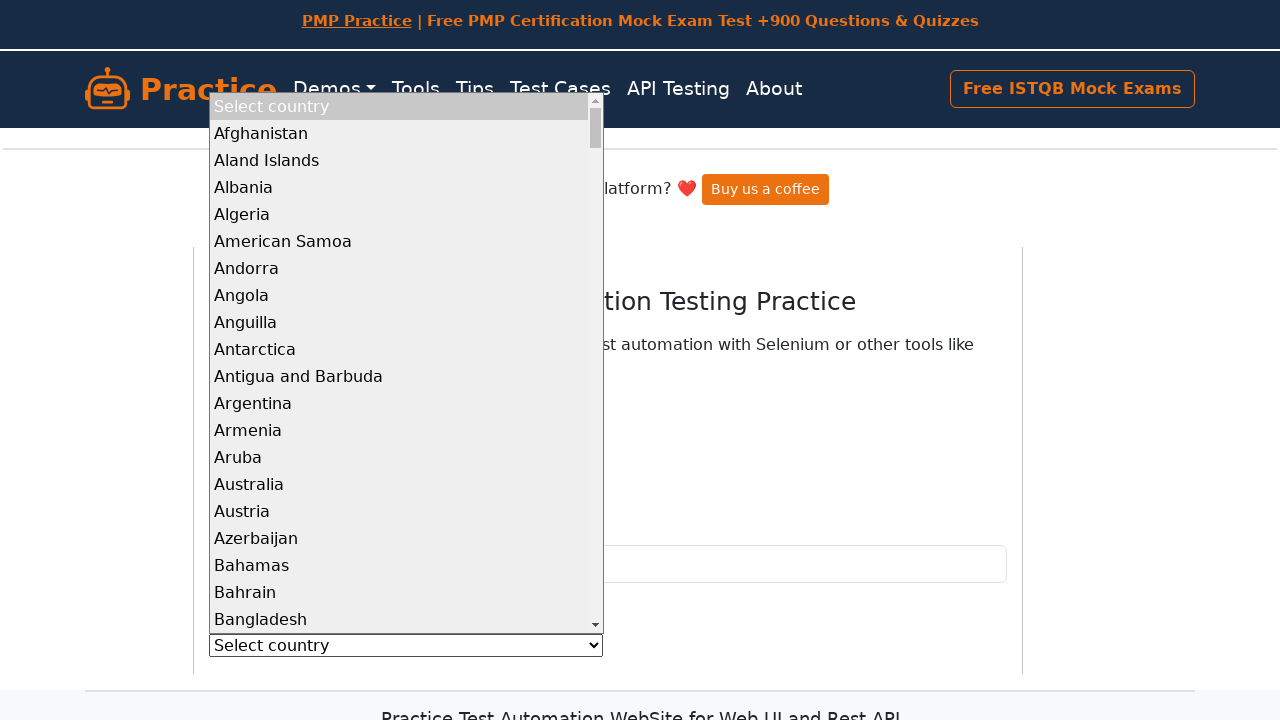

Processed dropdown option: Eritrea
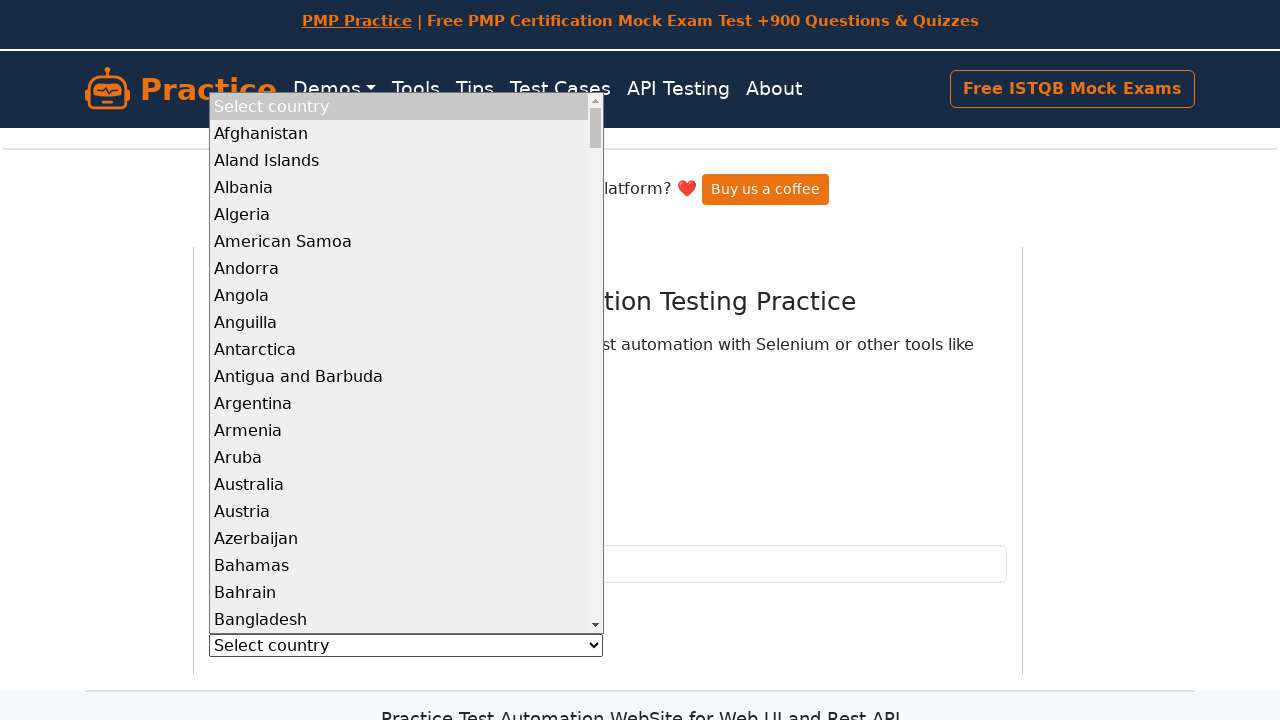

Processed dropdown option: Estonia
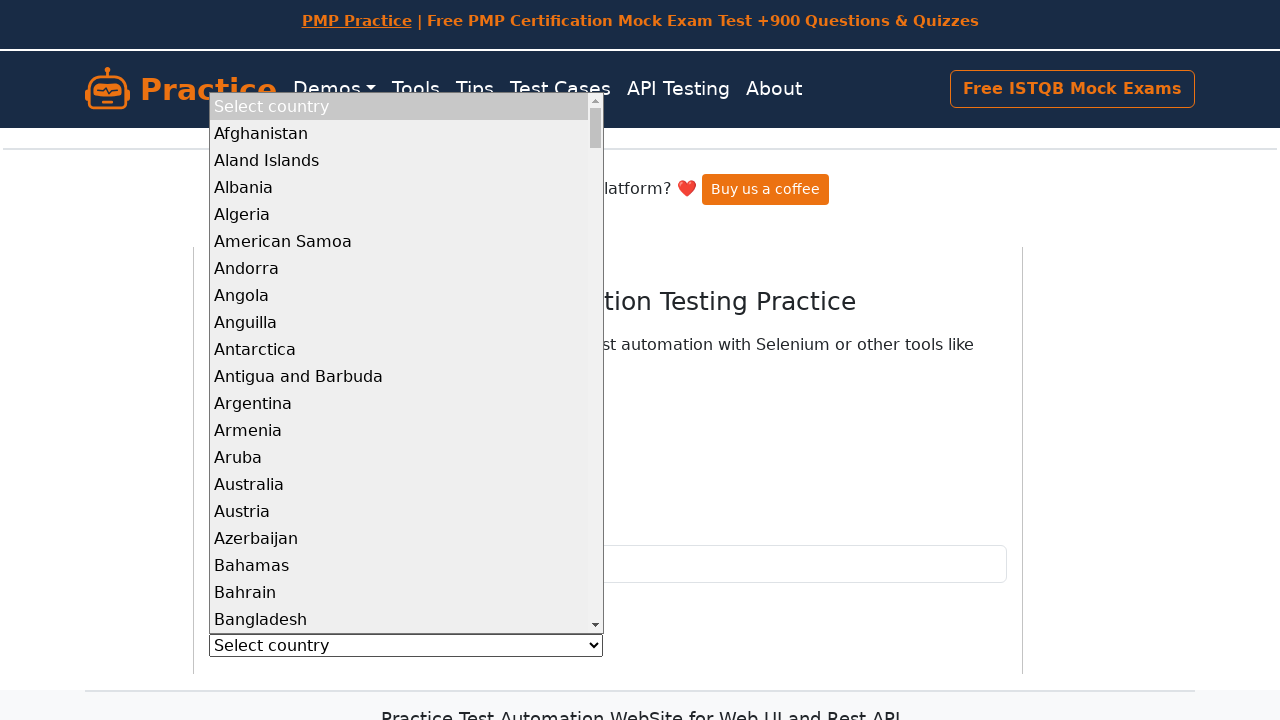

Processed dropdown option: Ethiopia
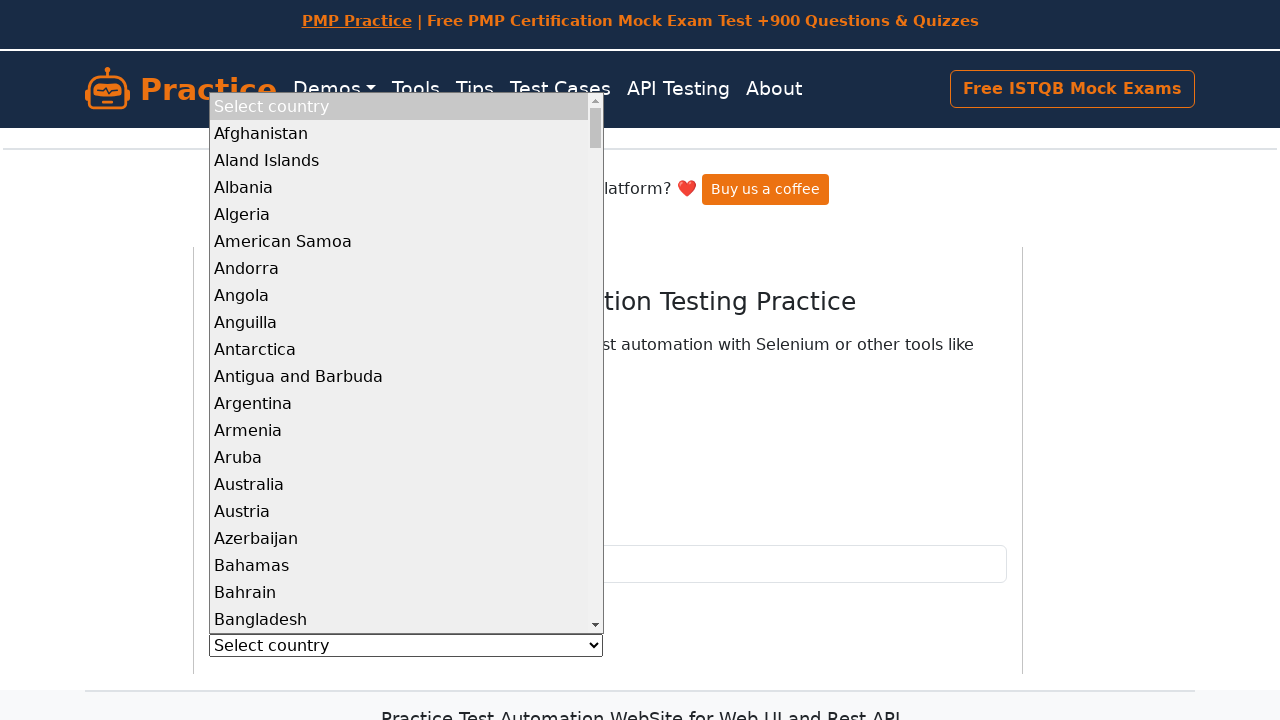

Processed dropdown option: Falkland Islands (Malvinas)
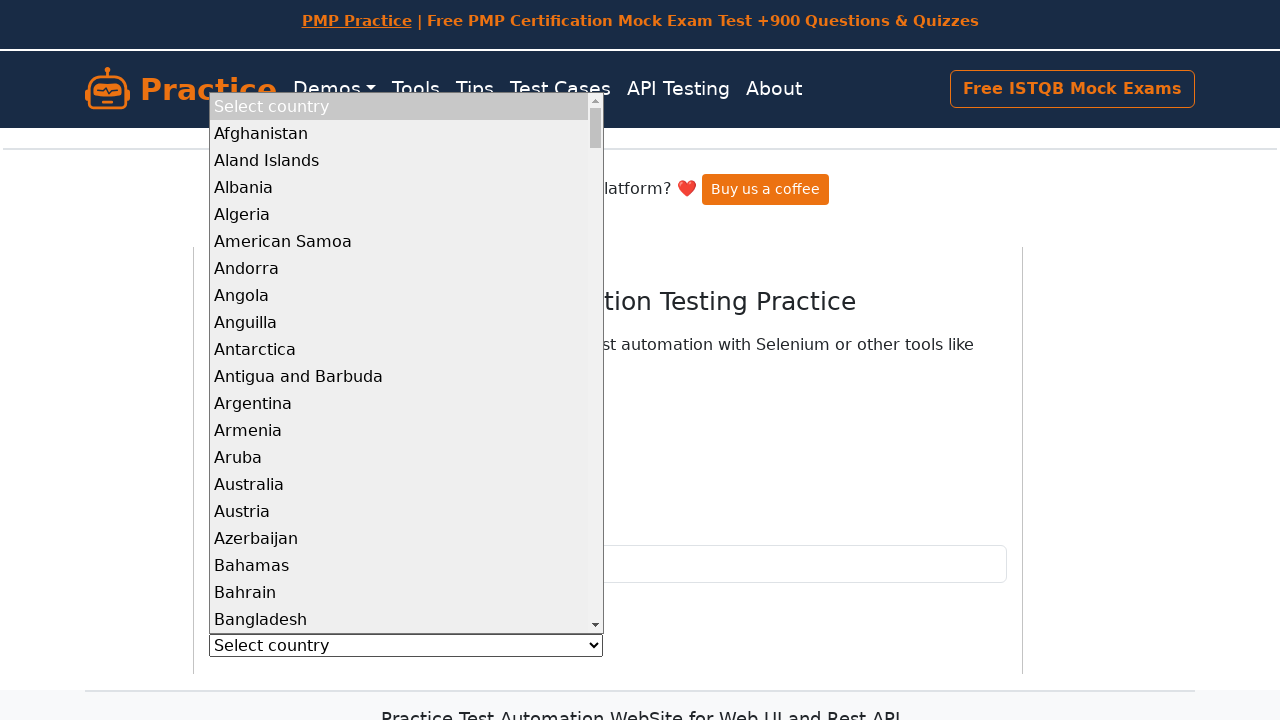

Processed dropdown option: Faroe Islands
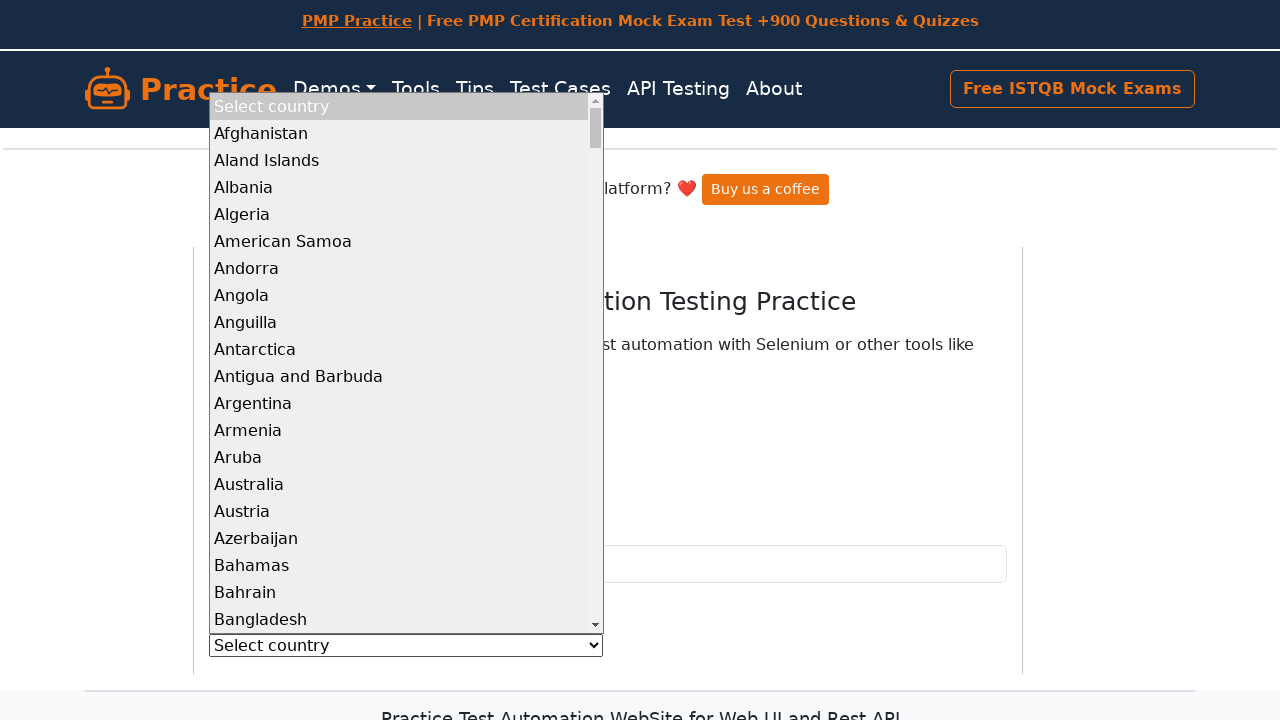

Processed dropdown option: Fiji
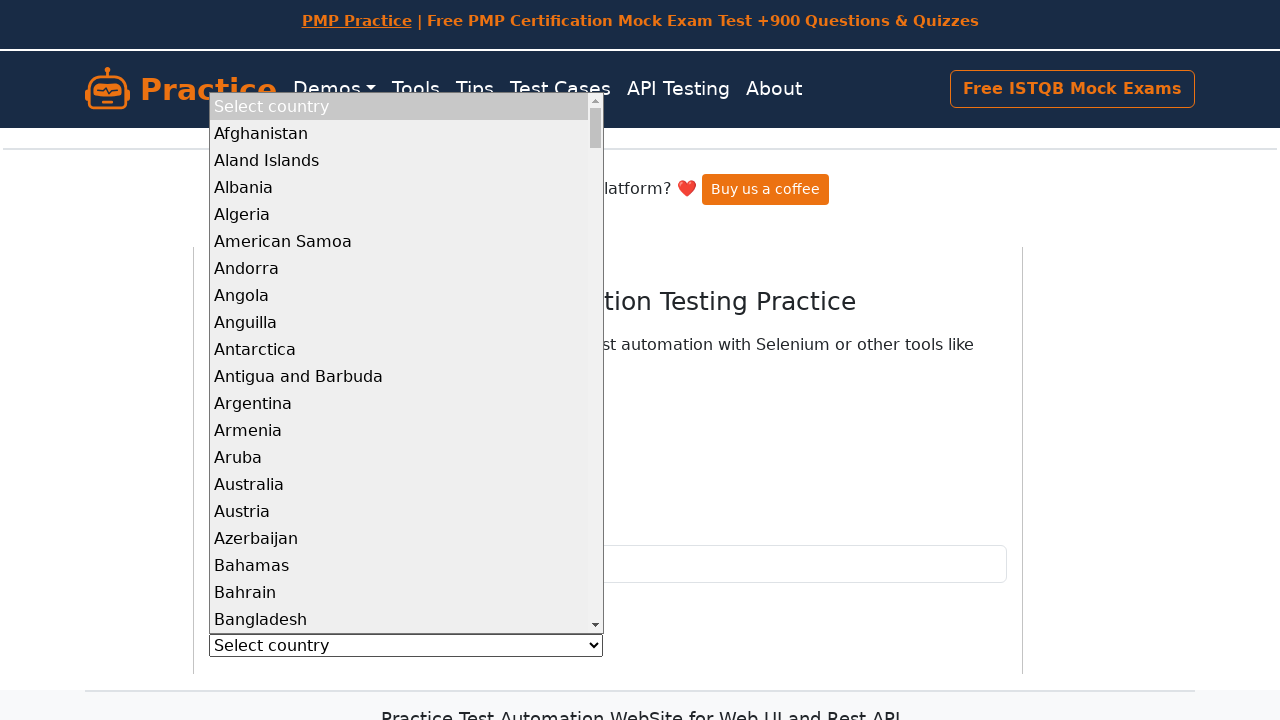

Processed dropdown option: Finland
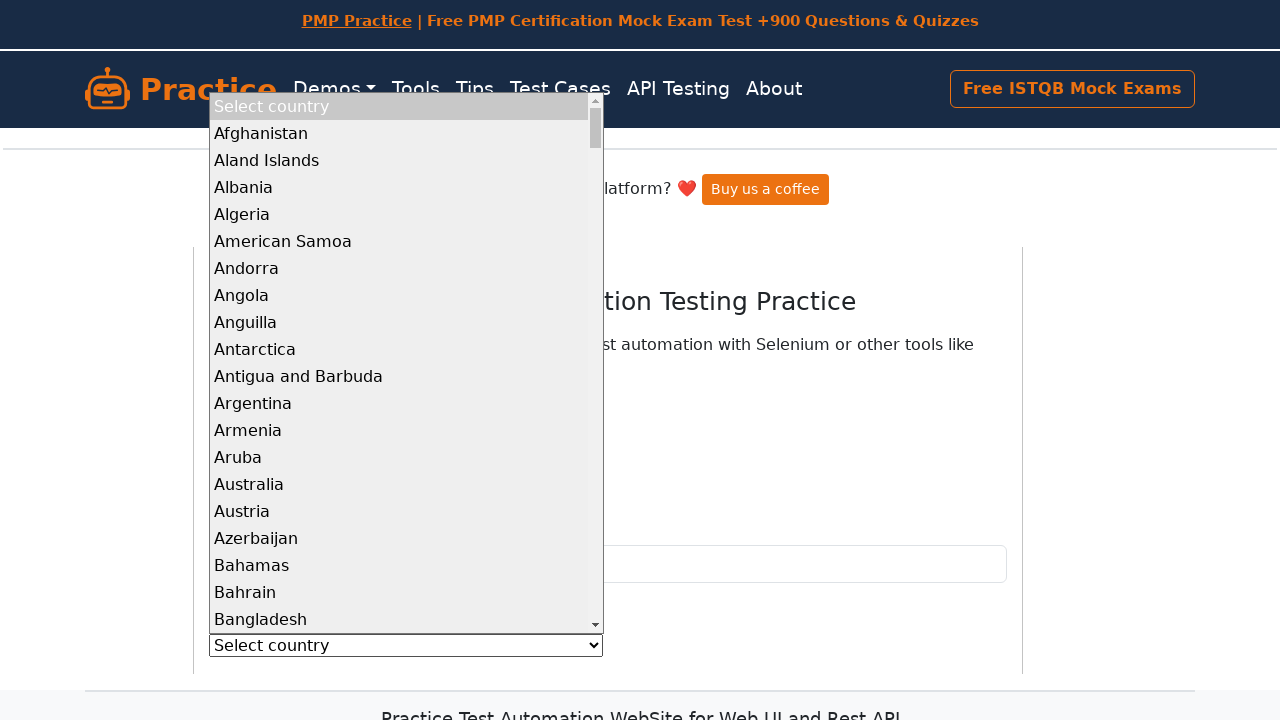

Processed dropdown option: France
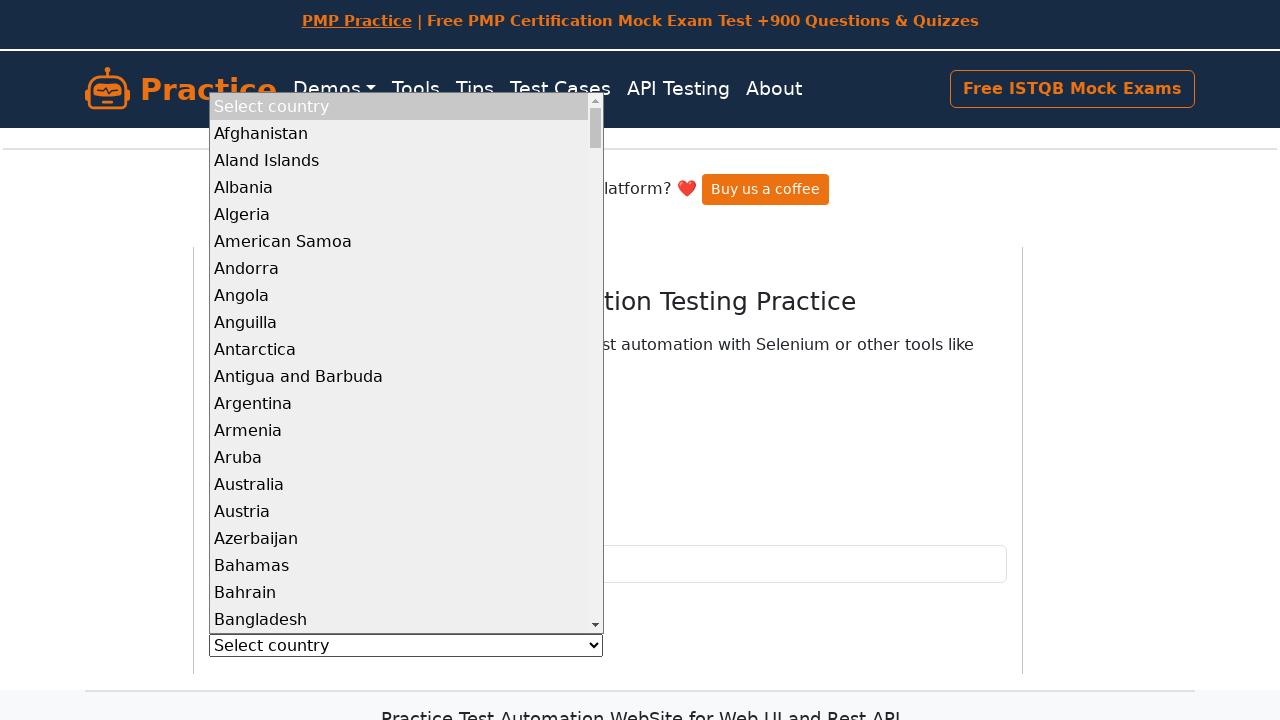

Processed dropdown option: French Guiana
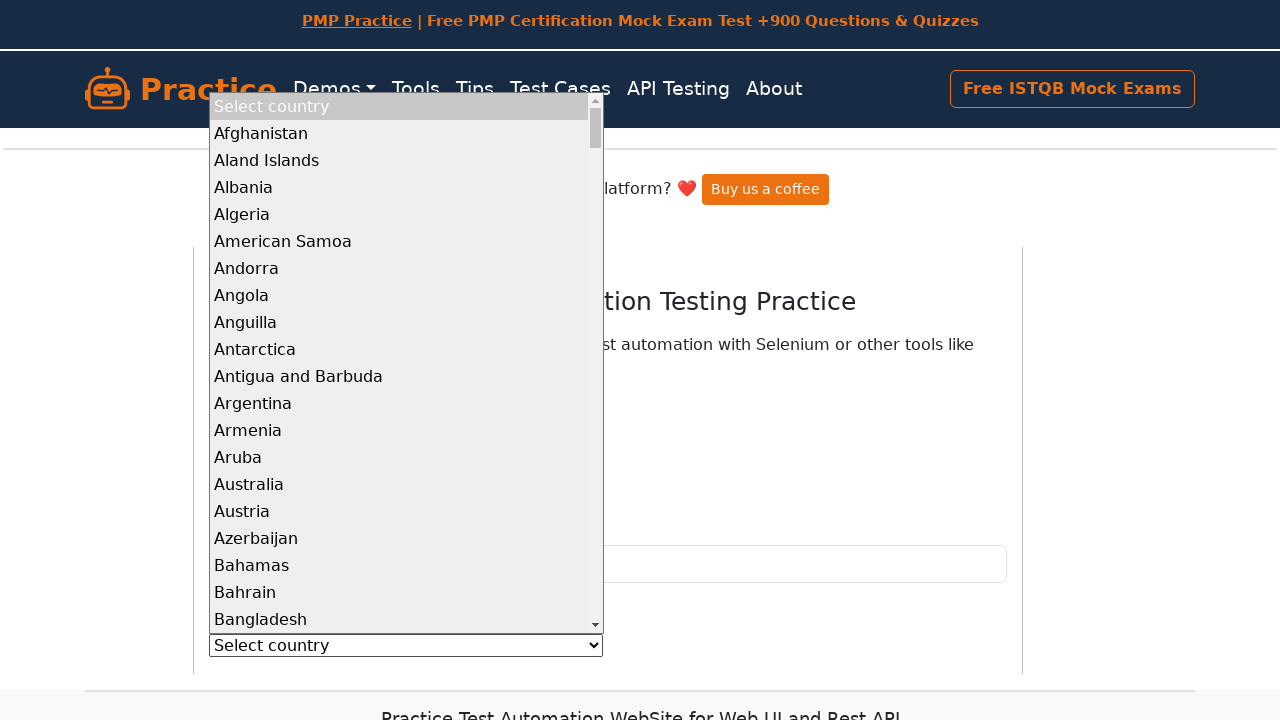

Processed dropdown option: French Polynesia
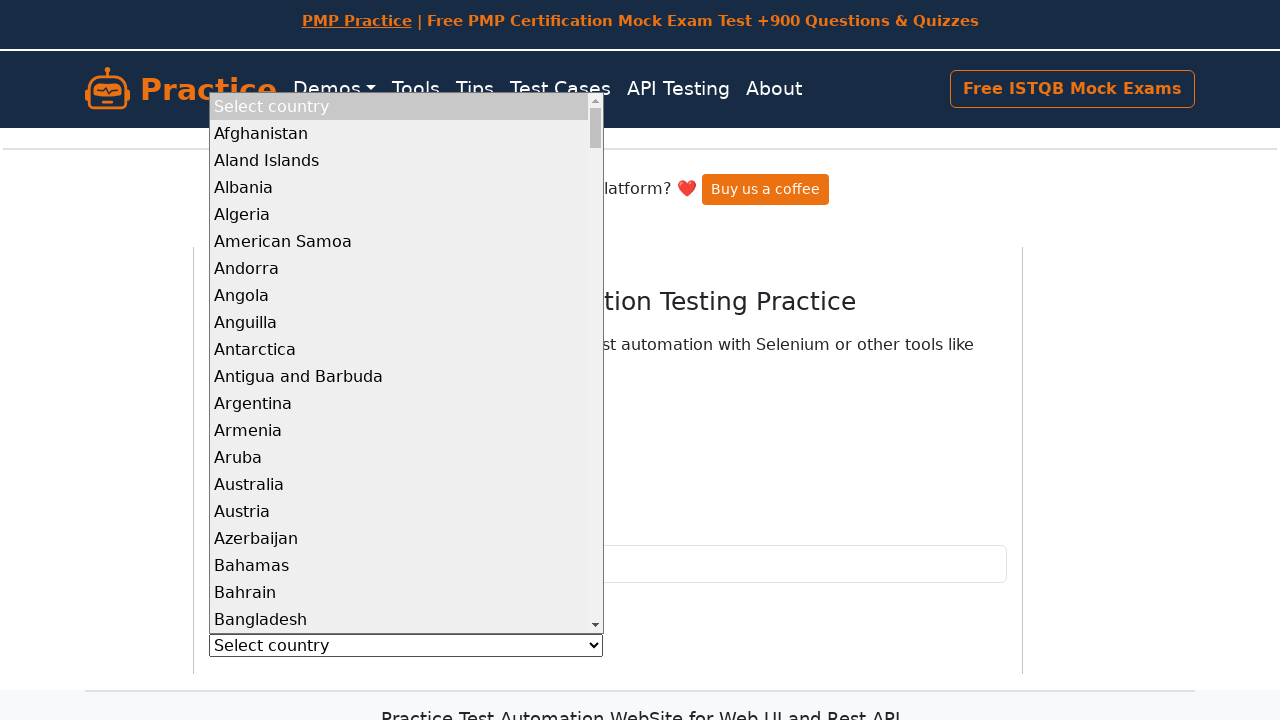

Processed dropdown option: French Southern Territories
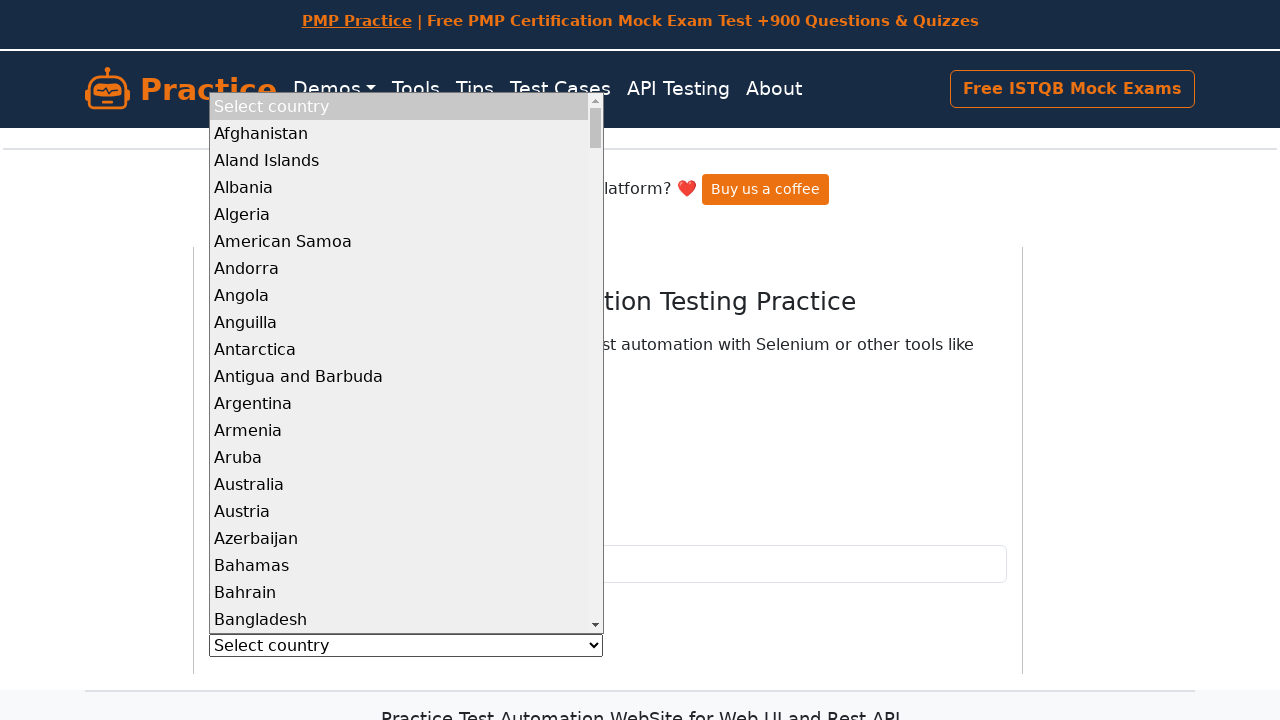

Processed dropdown option: Gabon
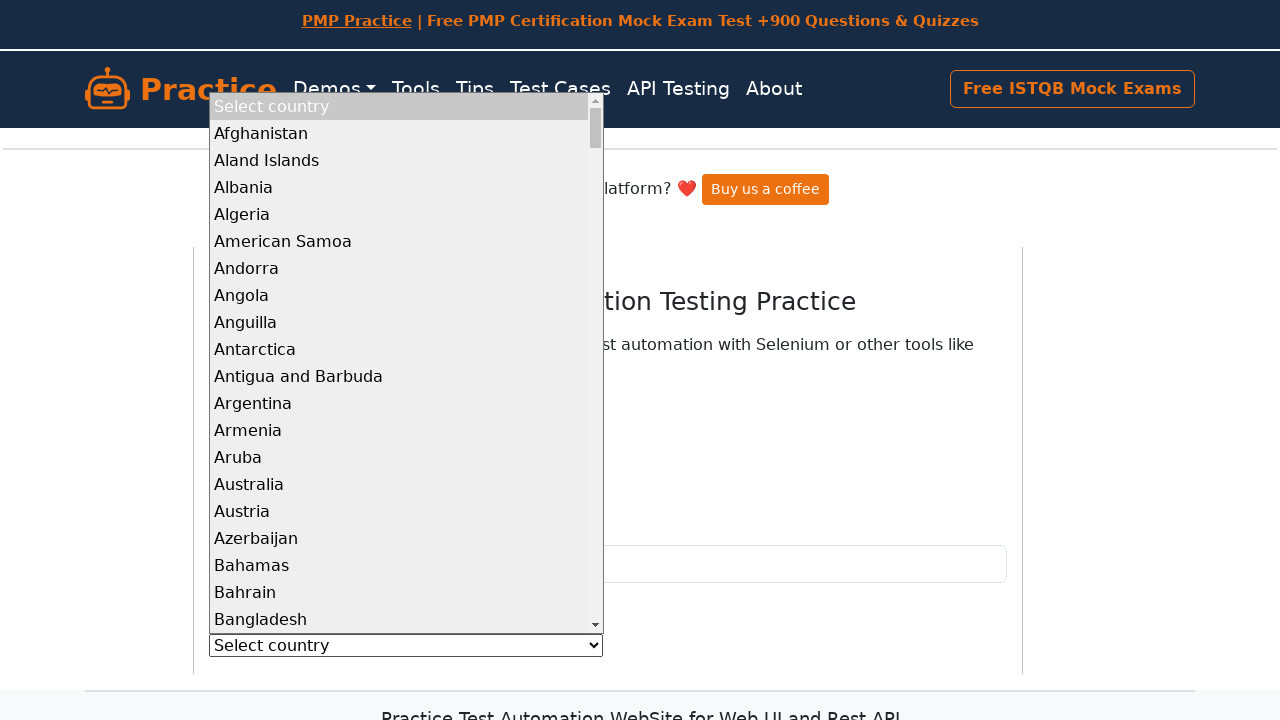

Processed dropdown option: Gambia
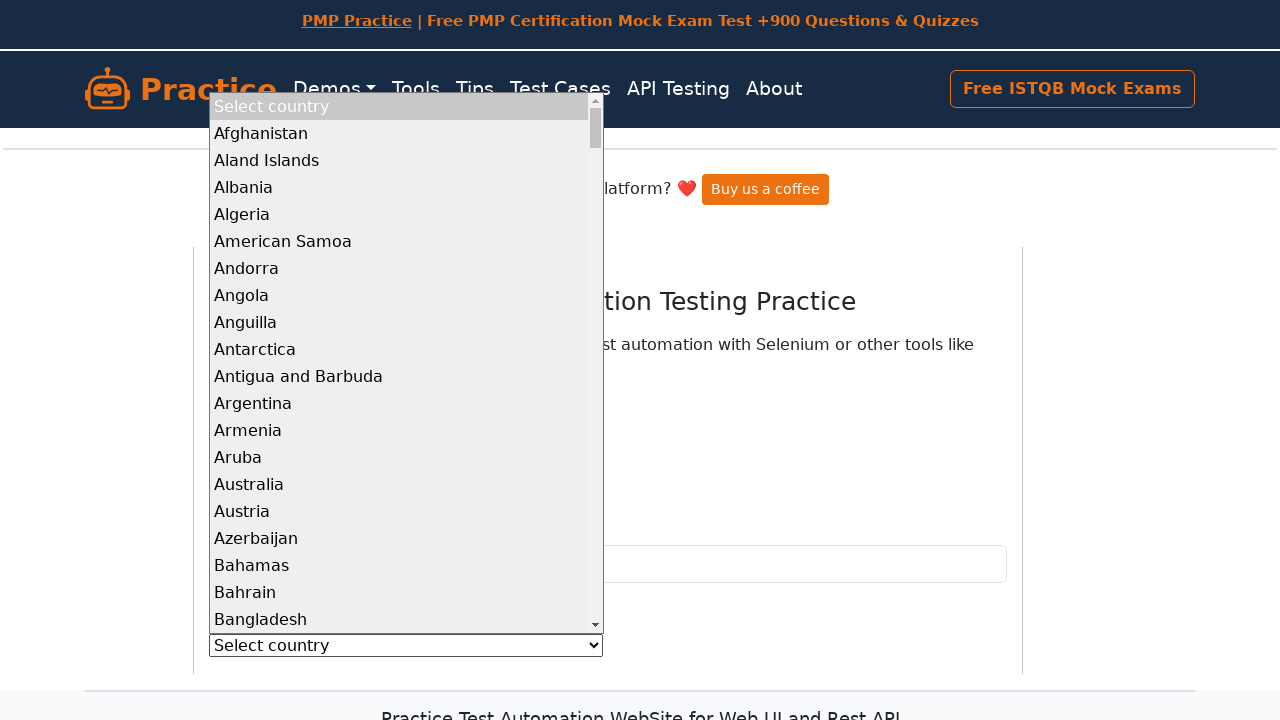

Processed dropdown option: Georgia
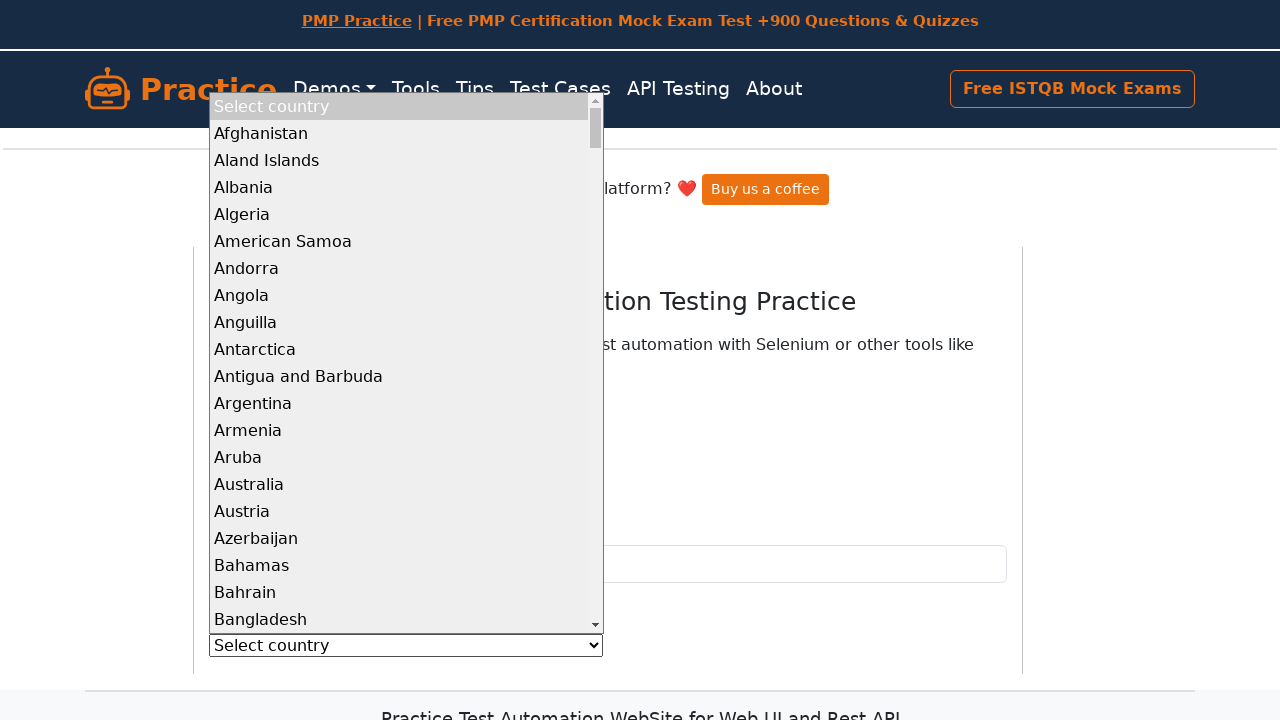

Processed dropdown option: Germany
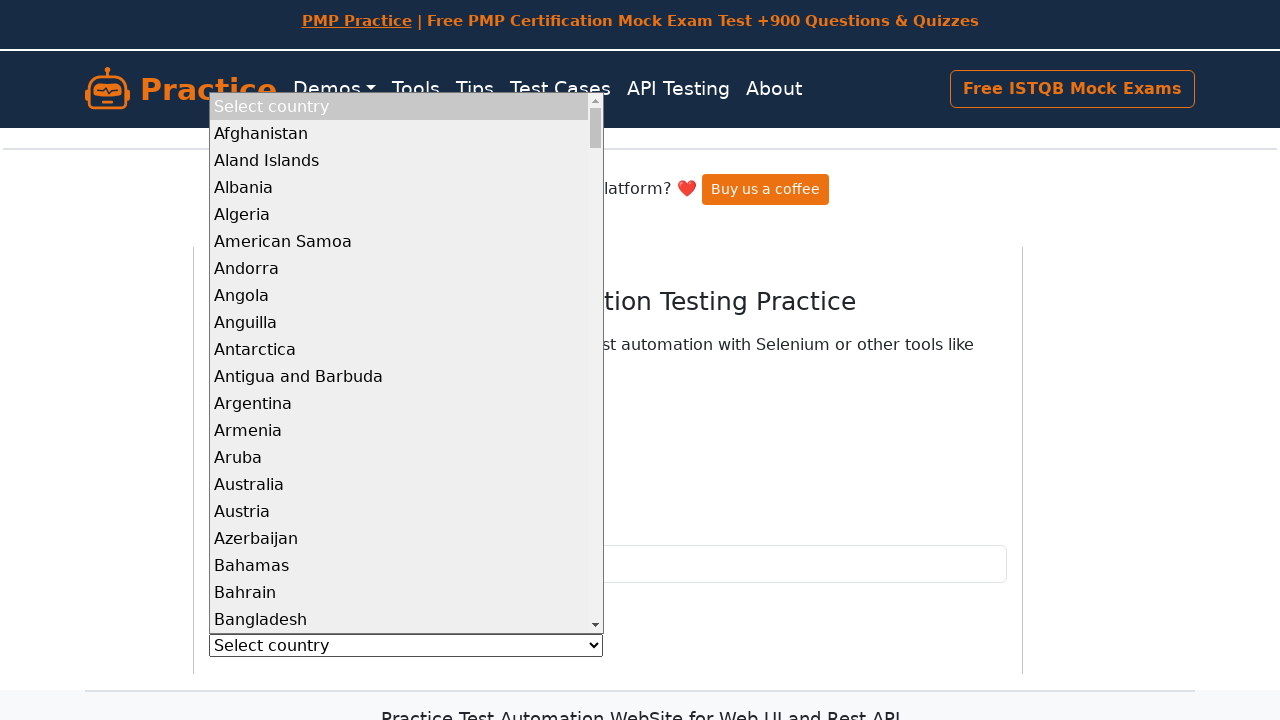

Processed dropdown option: Ghana
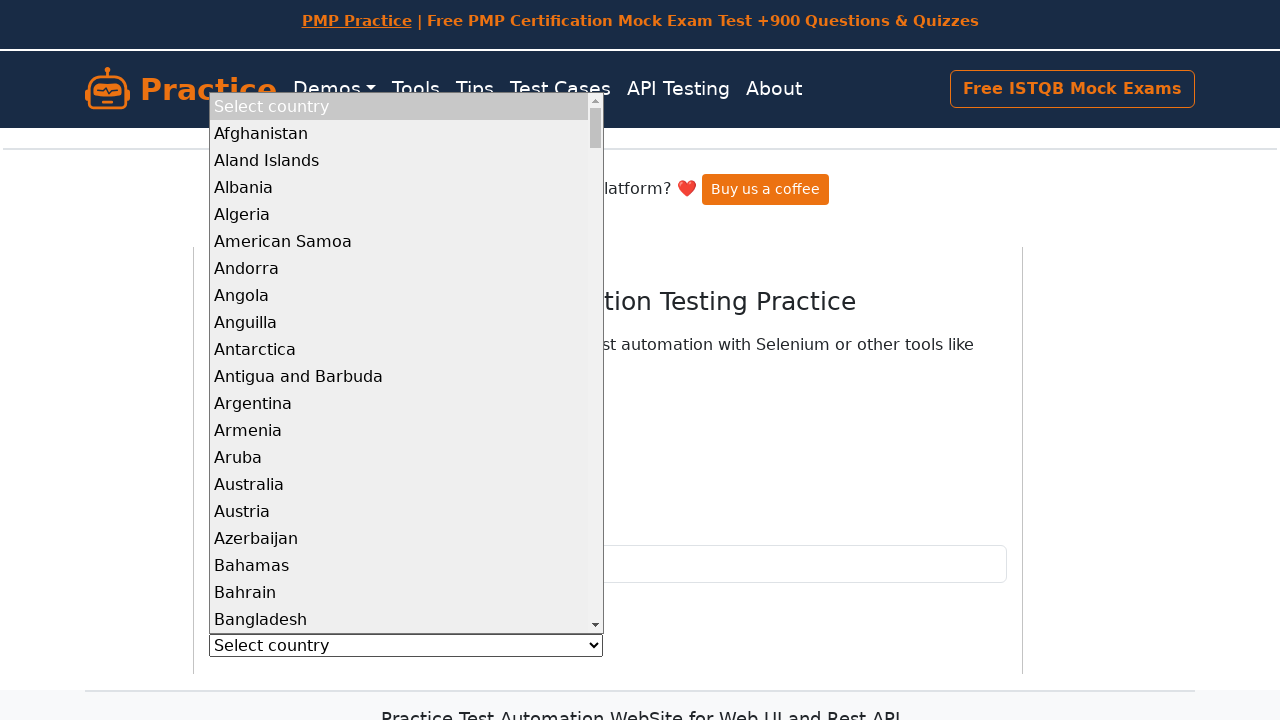

Processed dropdown option: Gibraltar
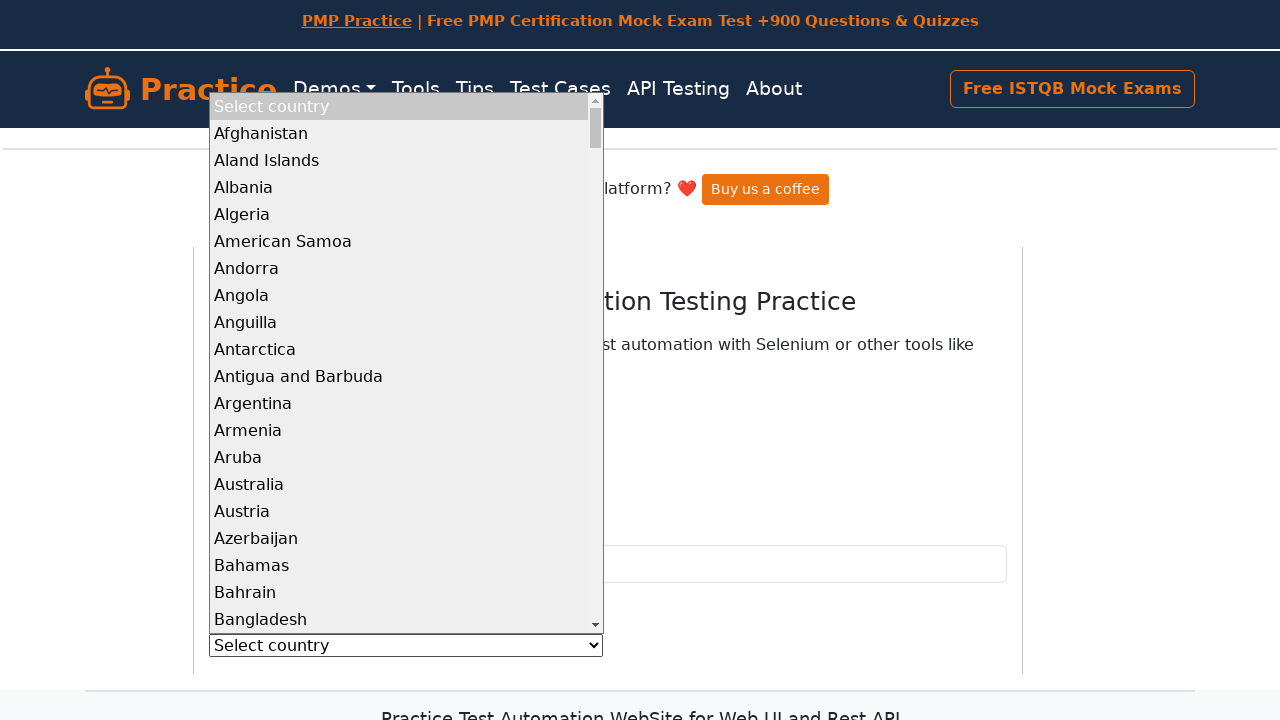

Processed dropdown option: Greece
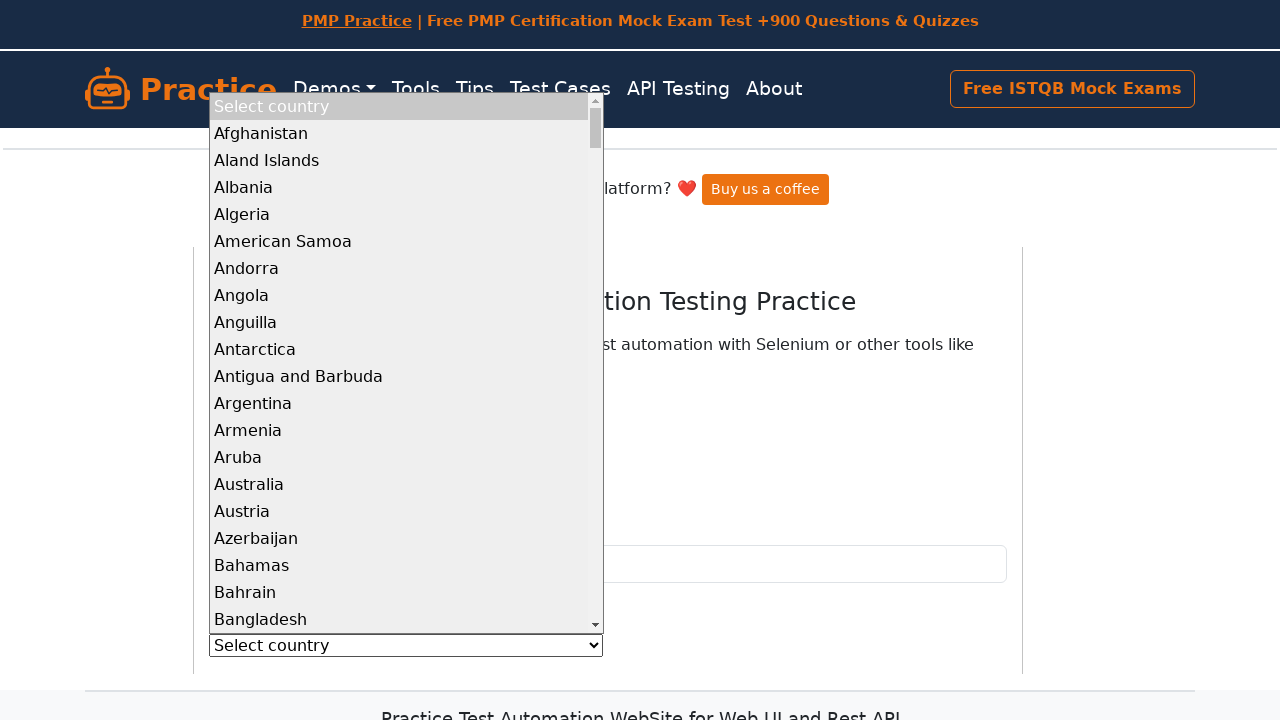

Processed dropdown option: Greenland
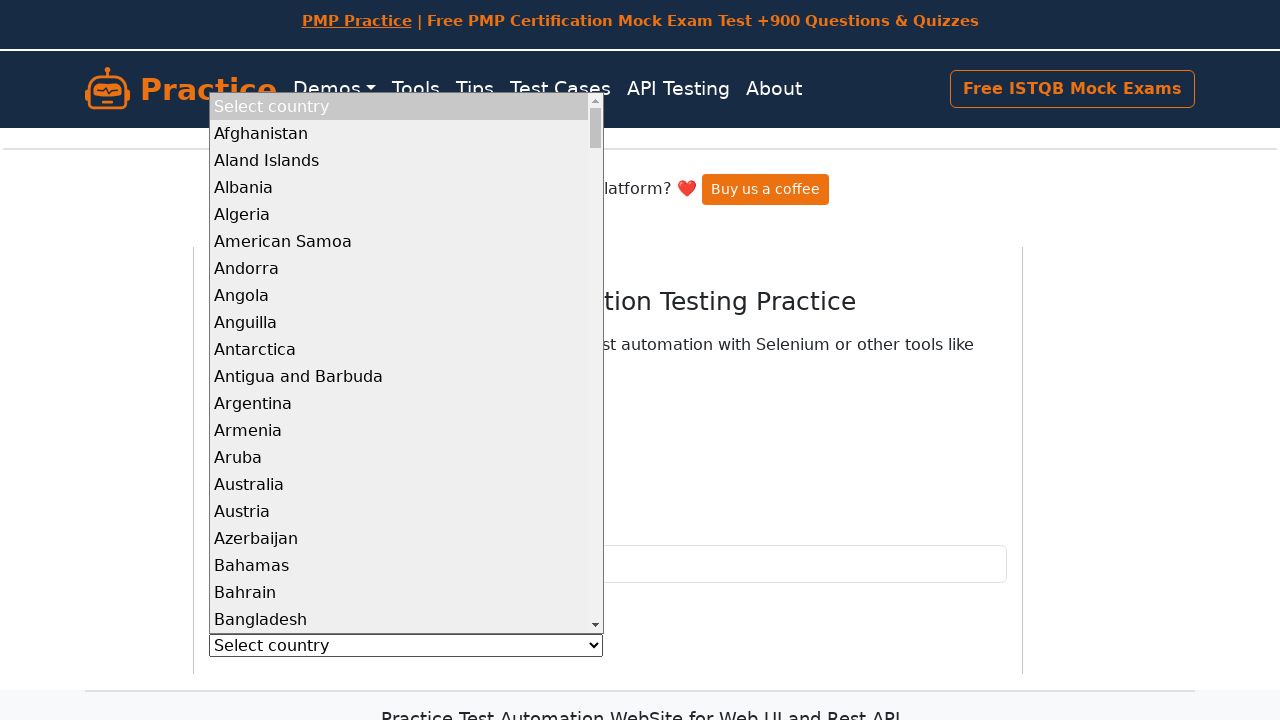

Processed dropdown option: Grenada
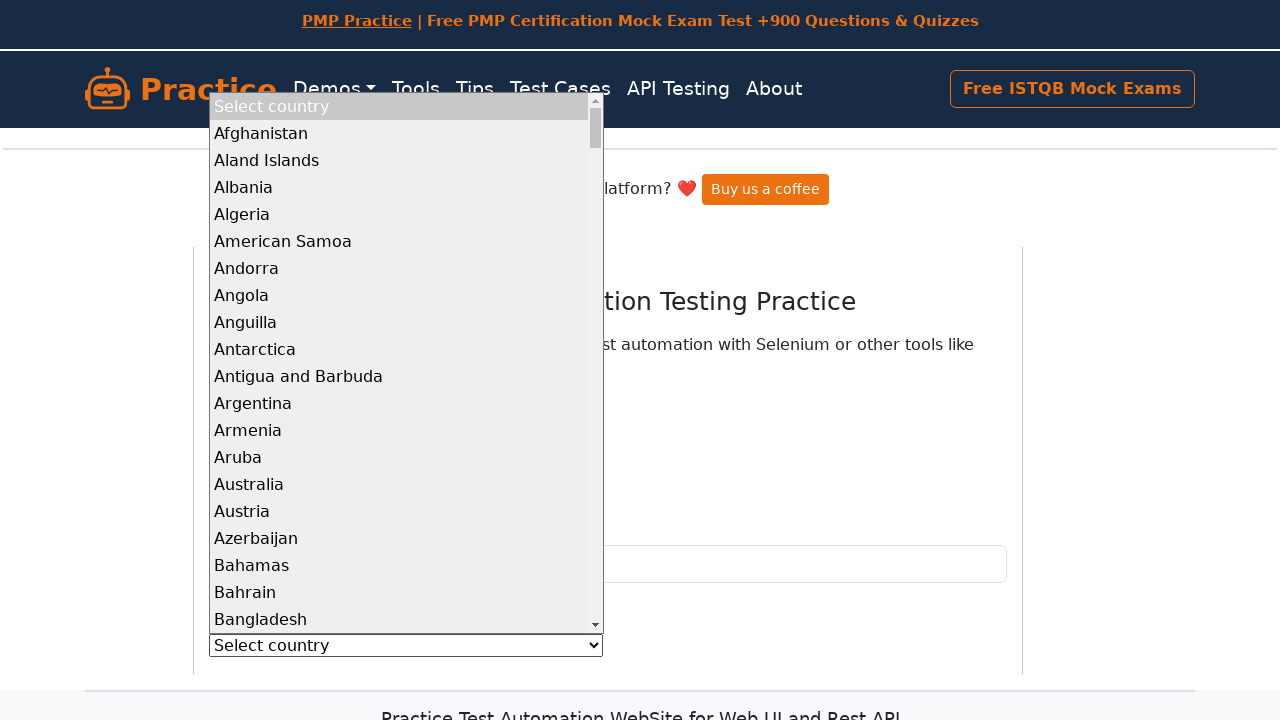

Processed dropdown option: Guadeloupe
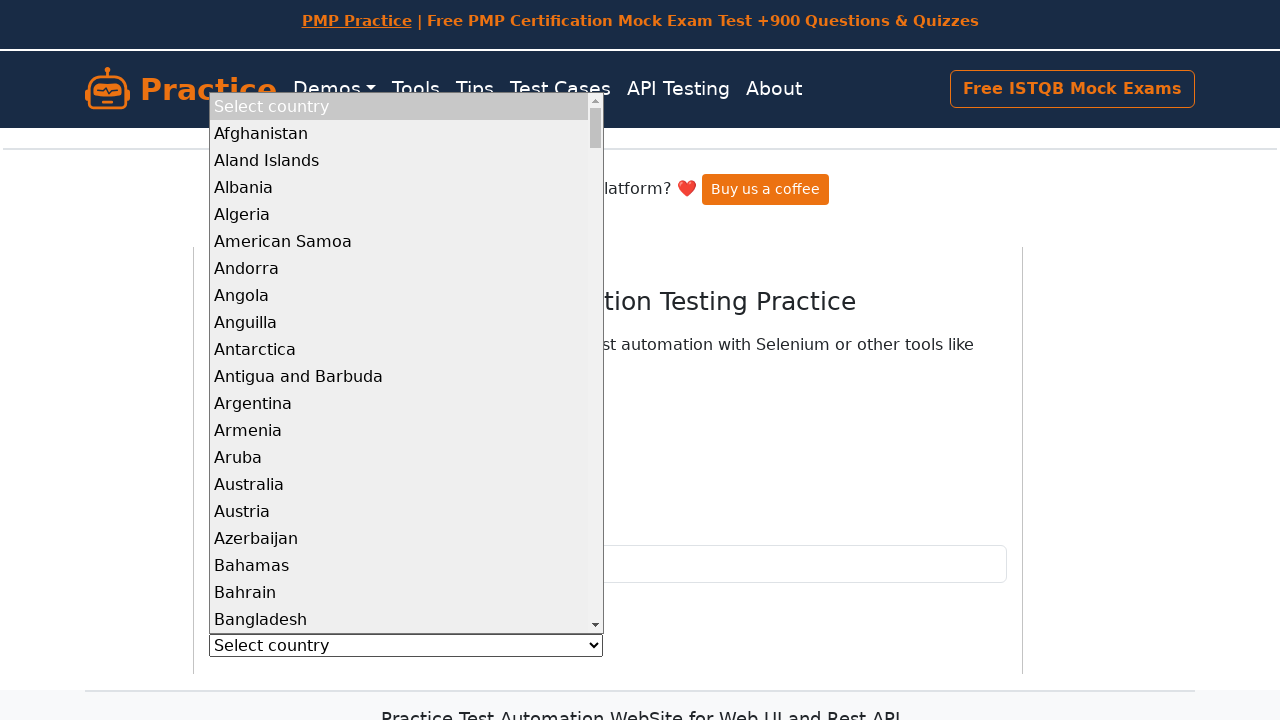

Processed dropdown option: Guam
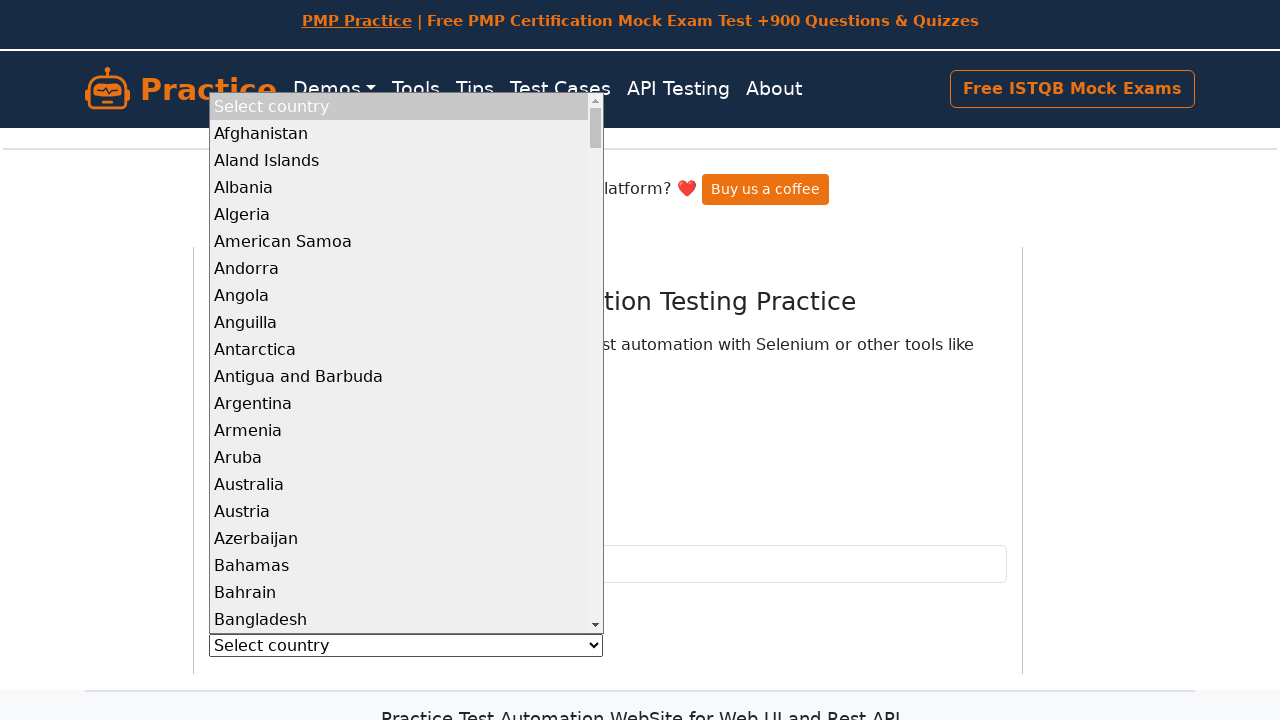

Processed dropdown option: Guatemala
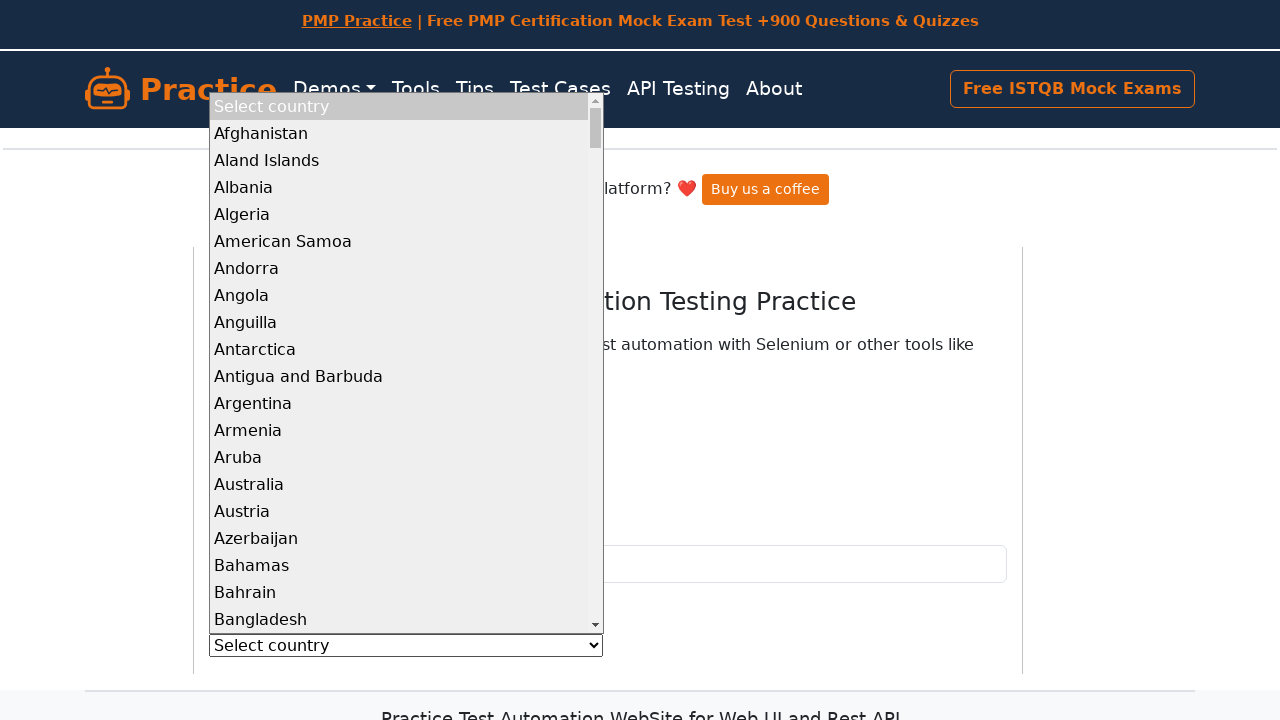

Processed dropdown option: Guernsey
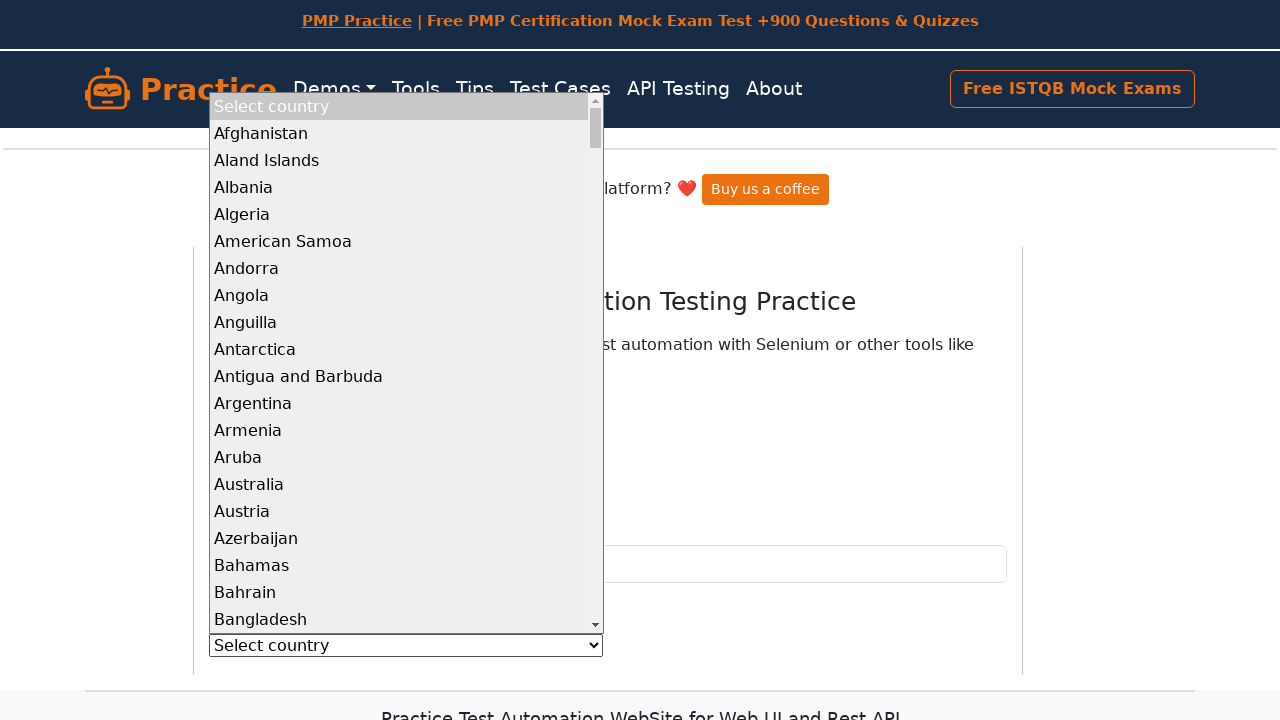

Processed dropdown option: Guinea
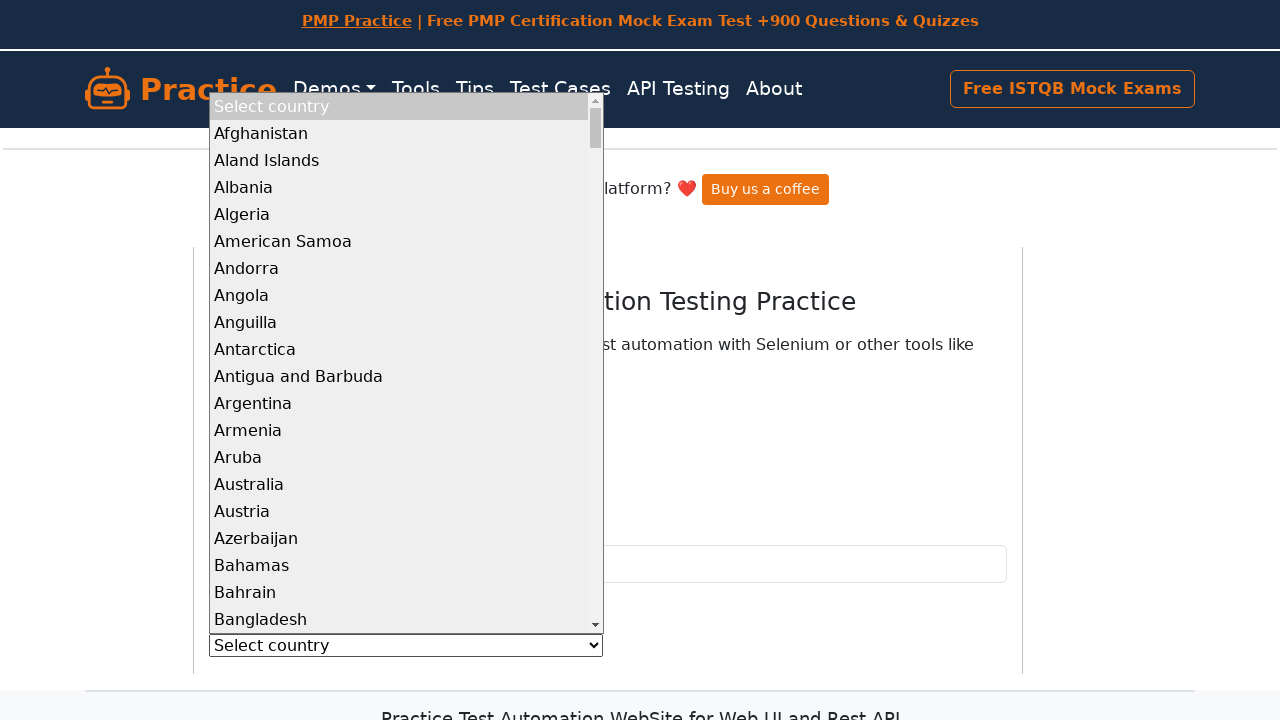

Processed dropdown option: Guinea-Bissau
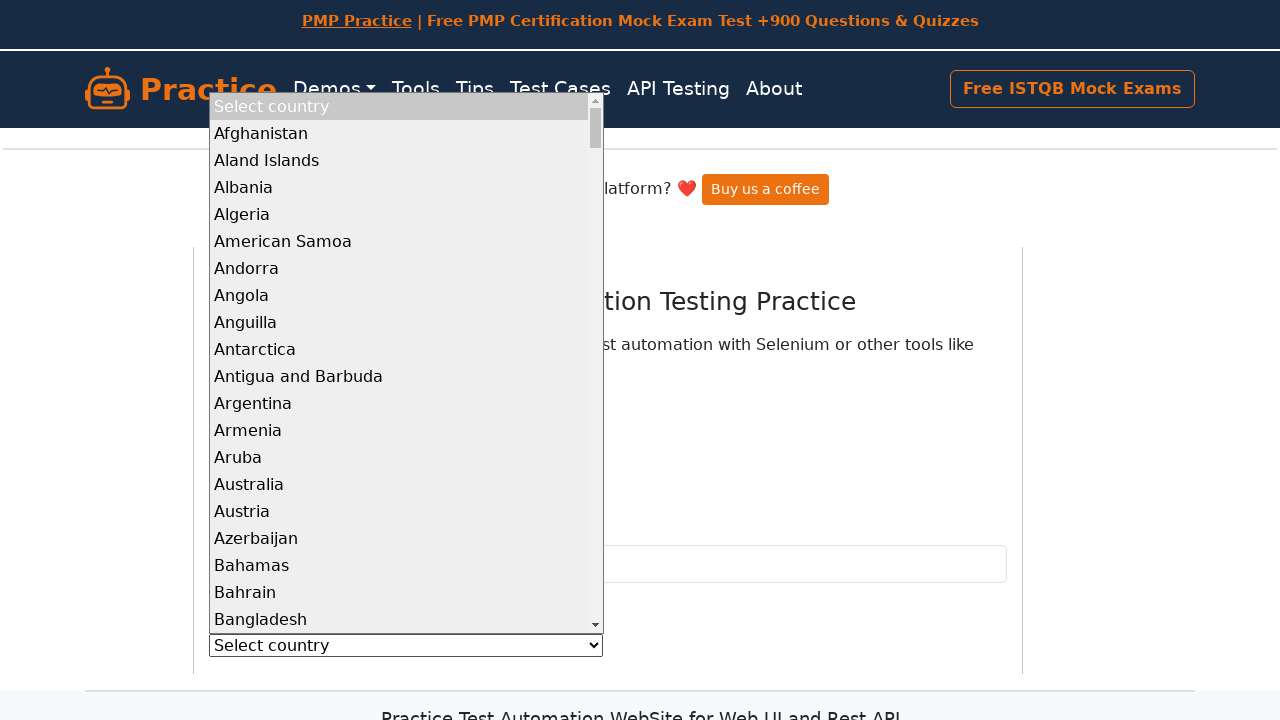

Processed dropdown option: Guyana
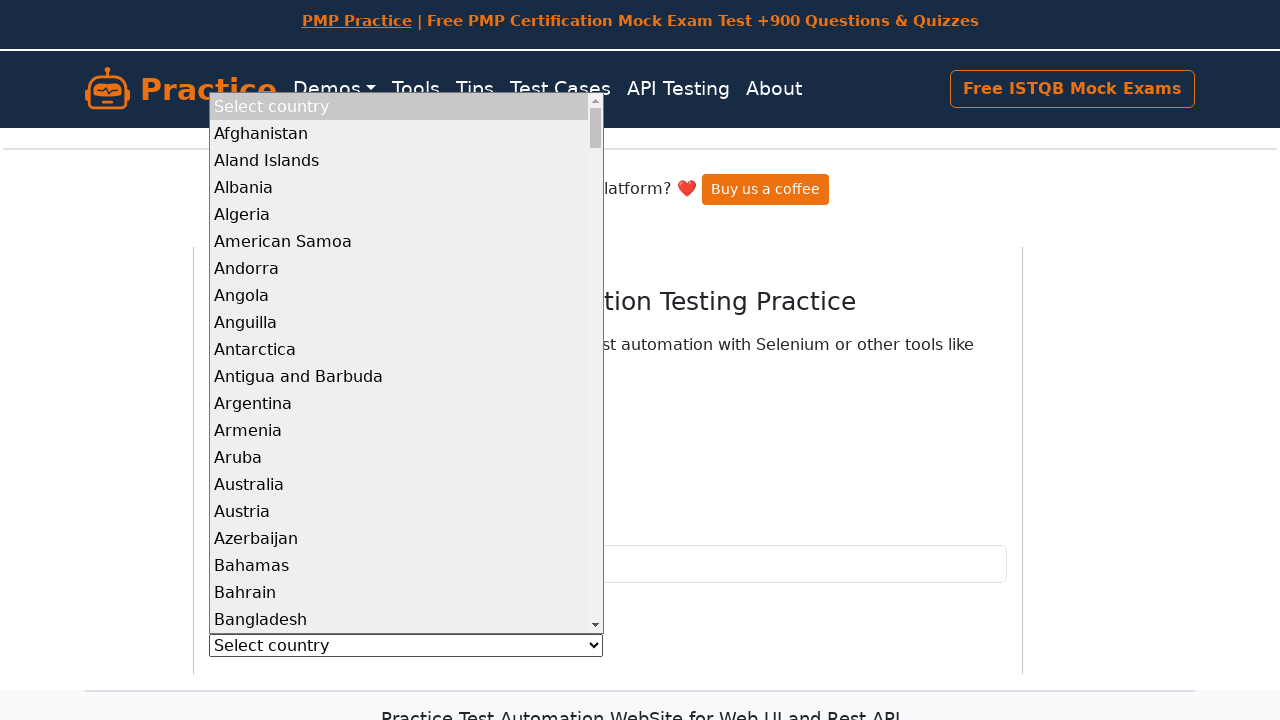

Processed dropdown option: Haiti
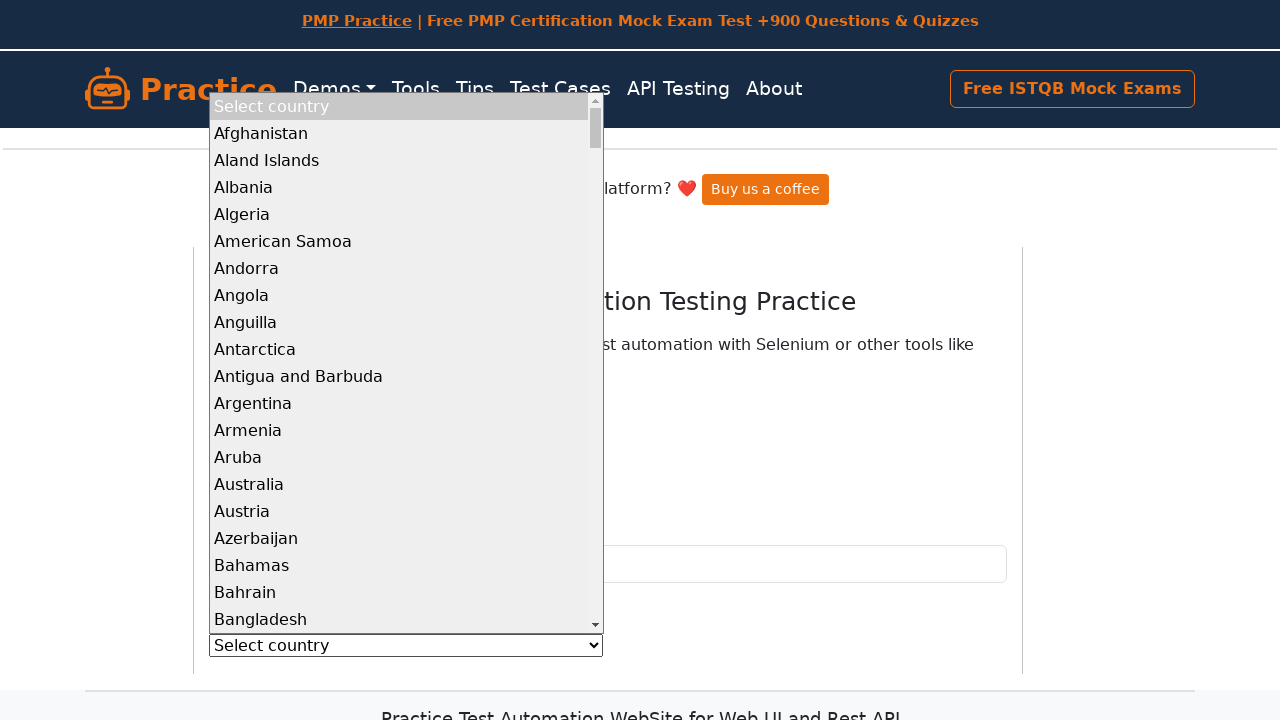

Processed dropdown option: Heard Island and Mcdonald Islands
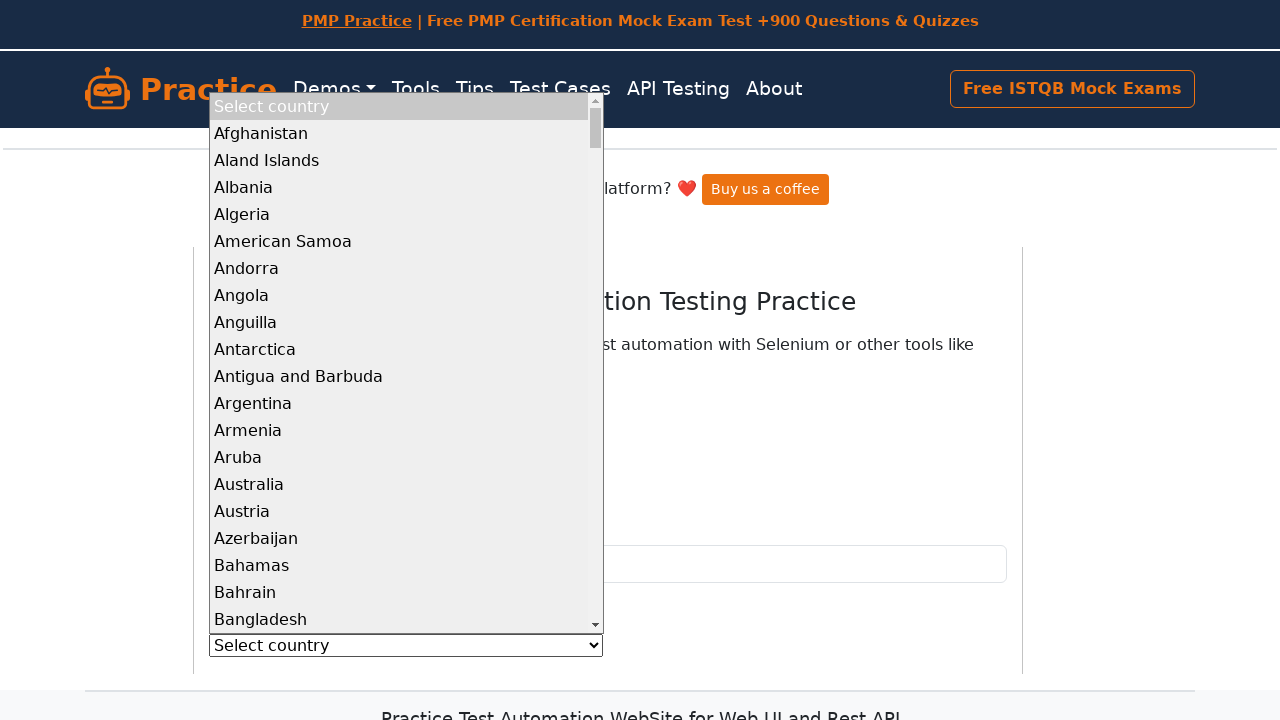

Processed dropdown option: Holy See (Vatican City State)
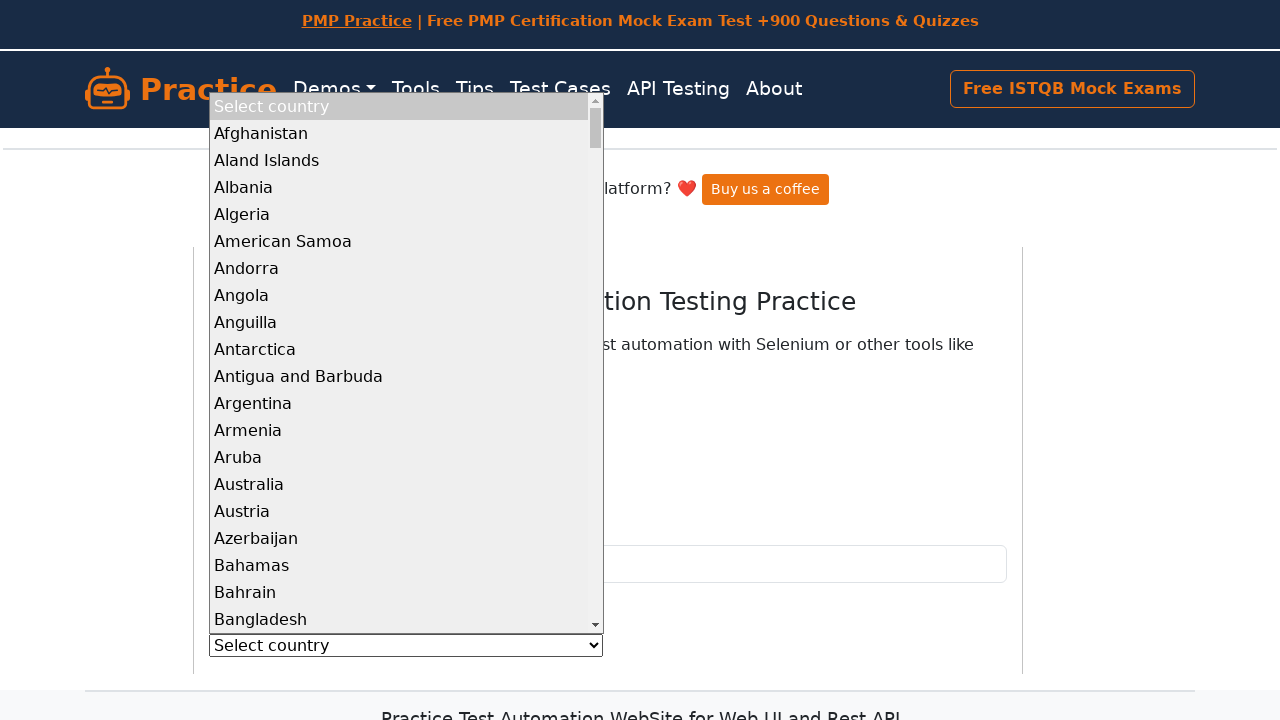

Processed dropdown option: Honduras
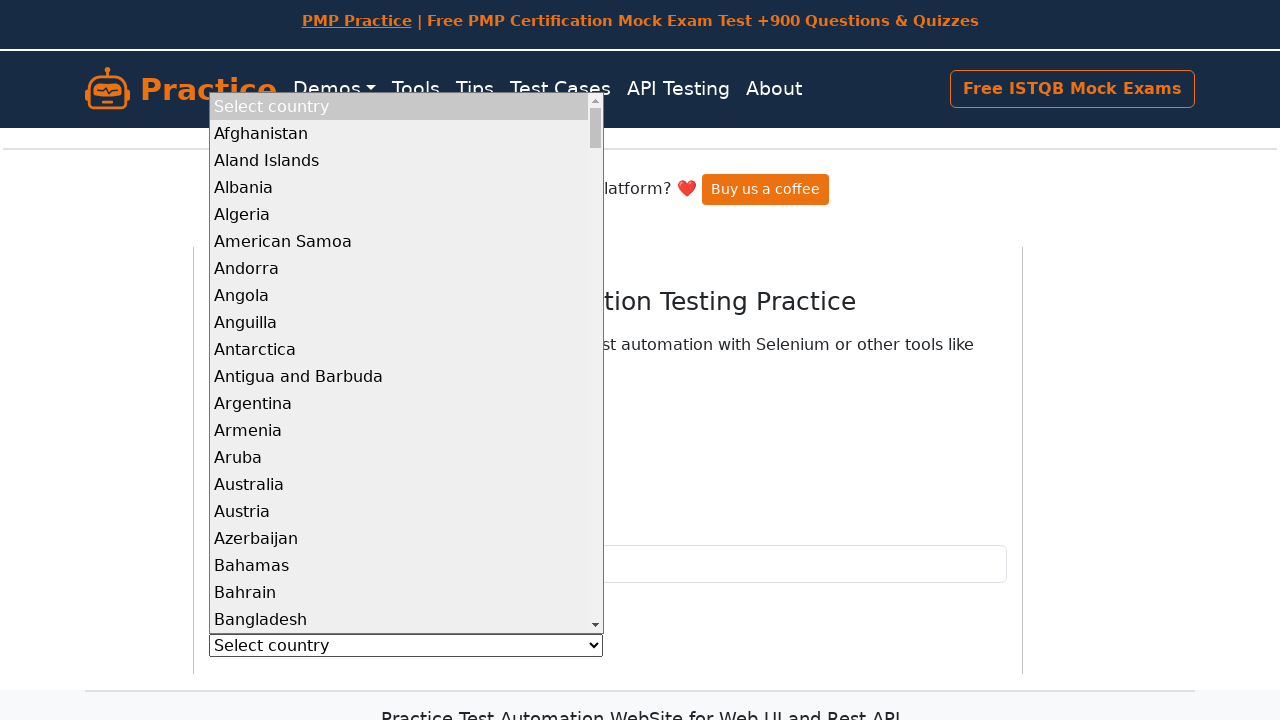

Processed dropdown option: Hong Kong
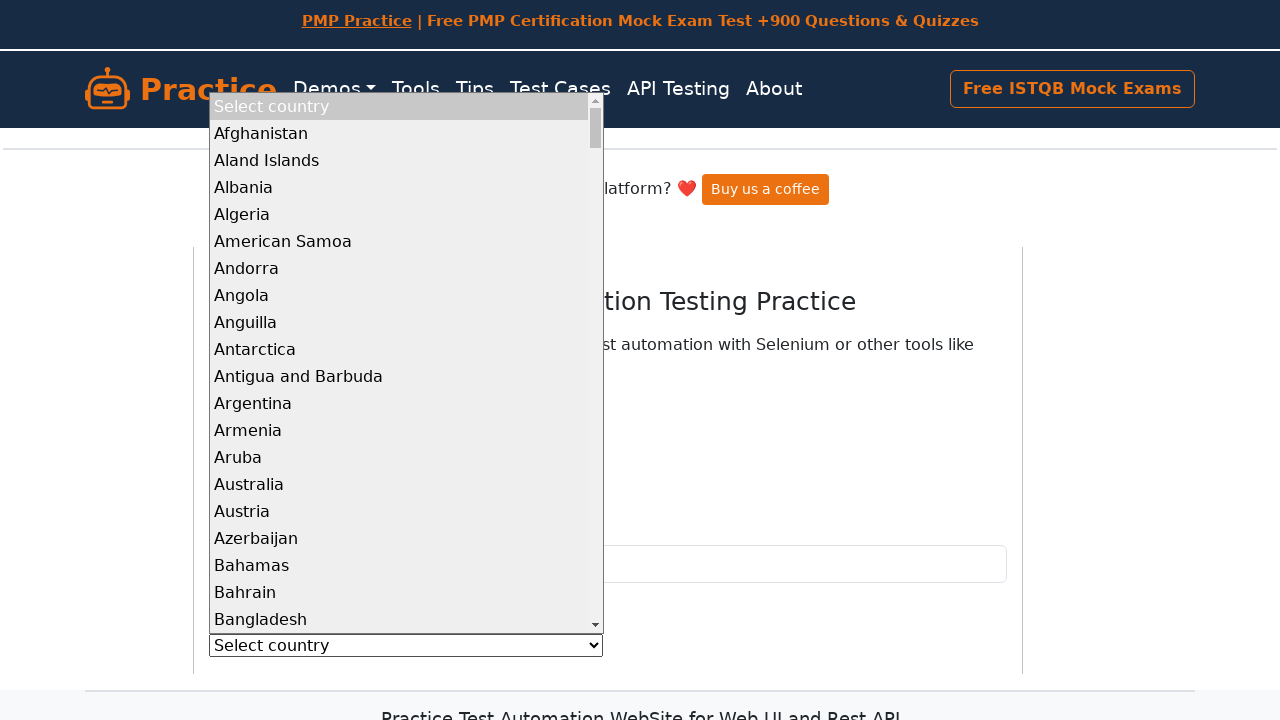

Processed dropdown option: Hungary
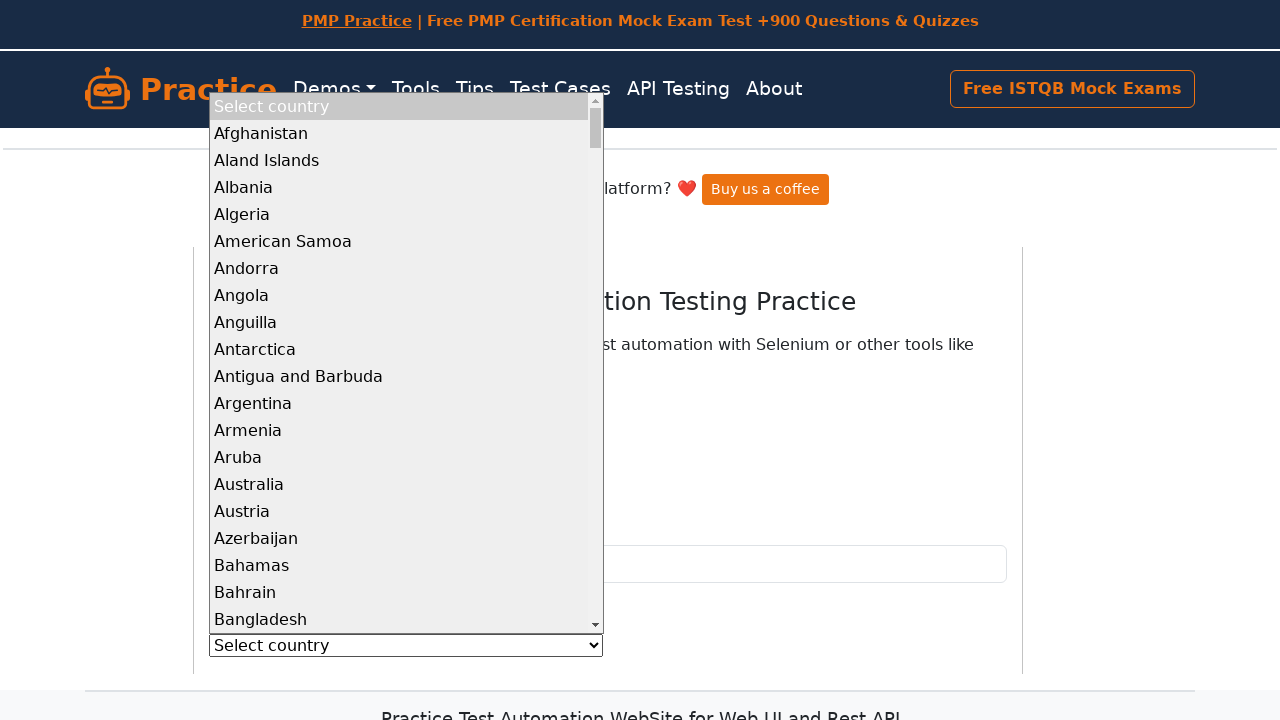

Processed dropdown option: Iceland
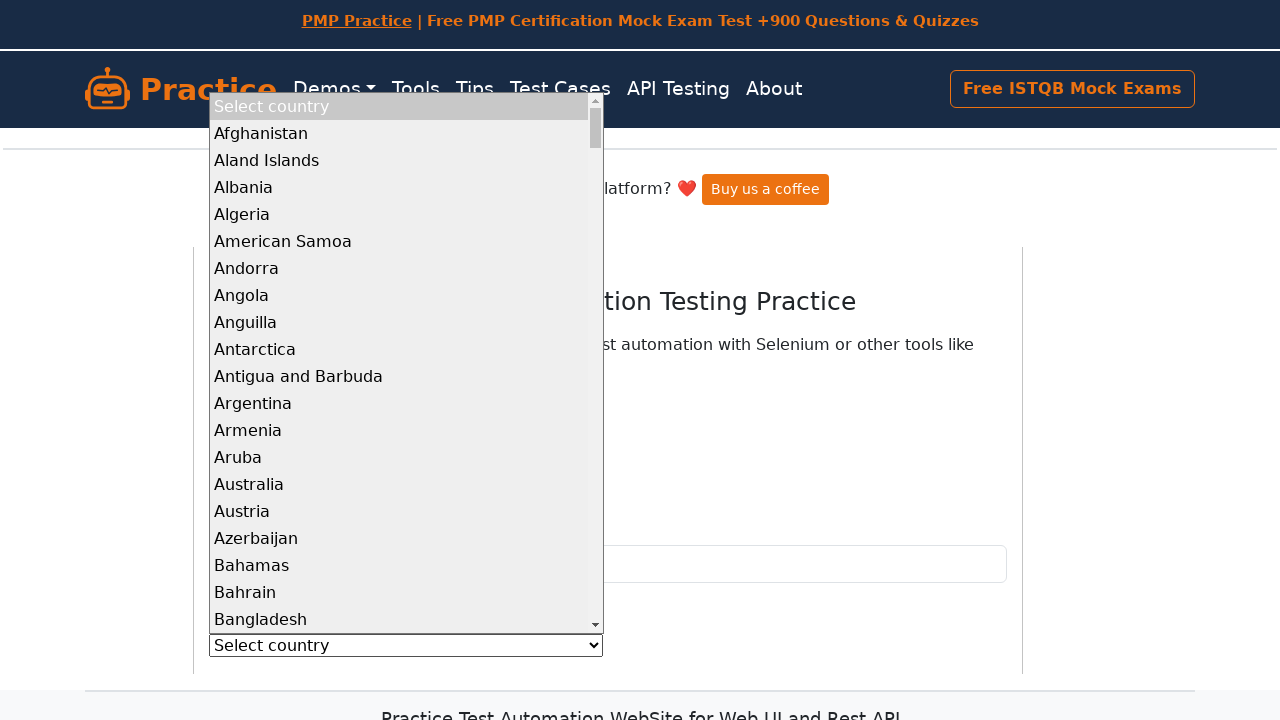

Processed dropdown option: India
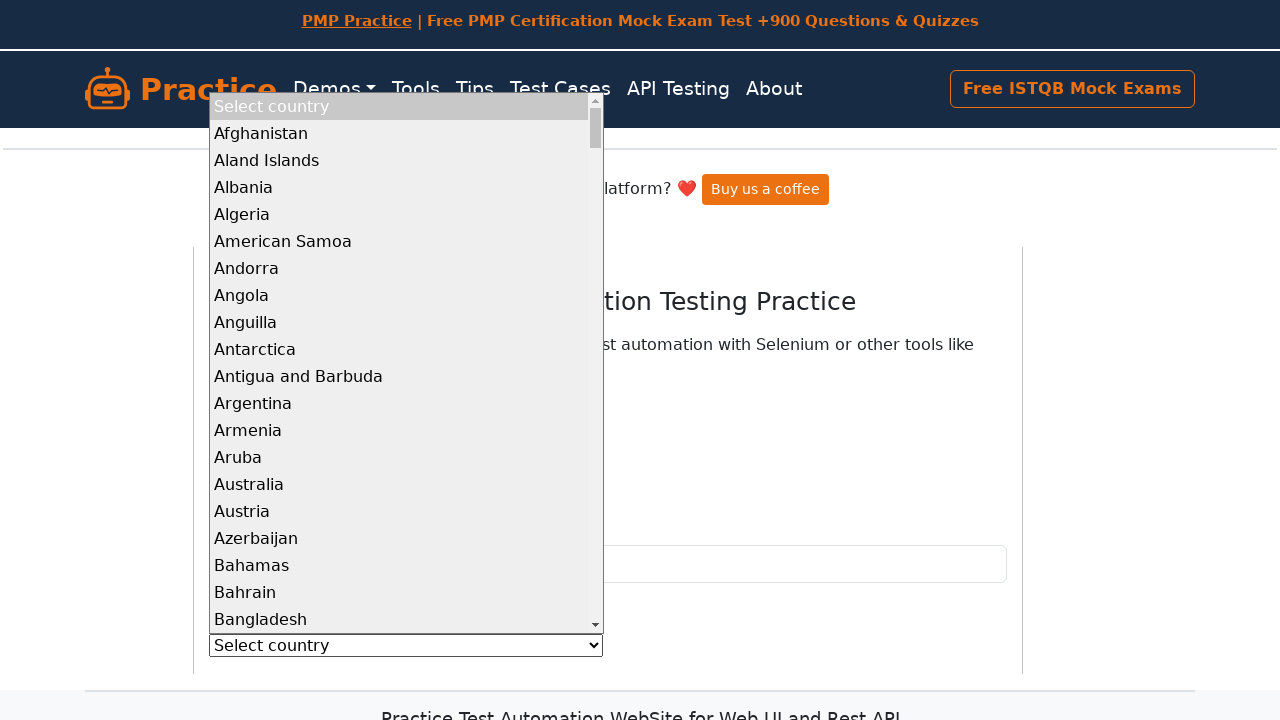

Processed dropdown option: Indonesia
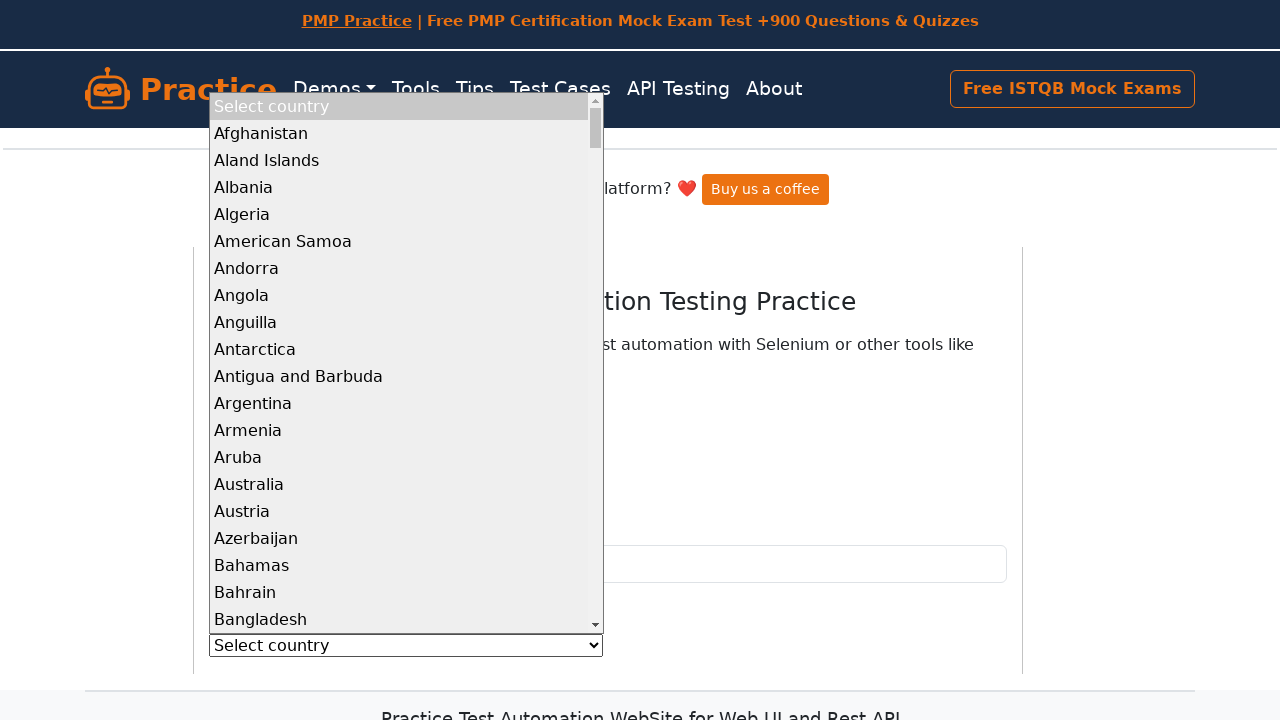

Processed dropdown option: Iran, Islamic Republic of
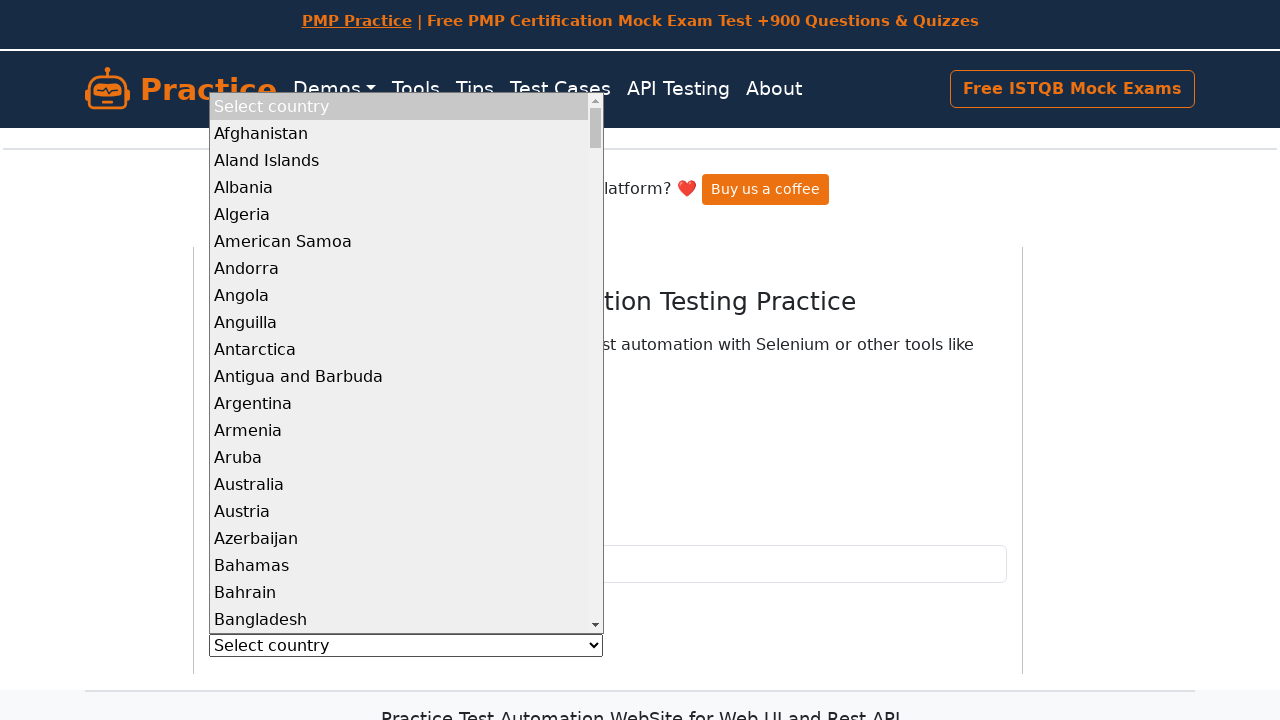

Processed dropdown option: Iraq
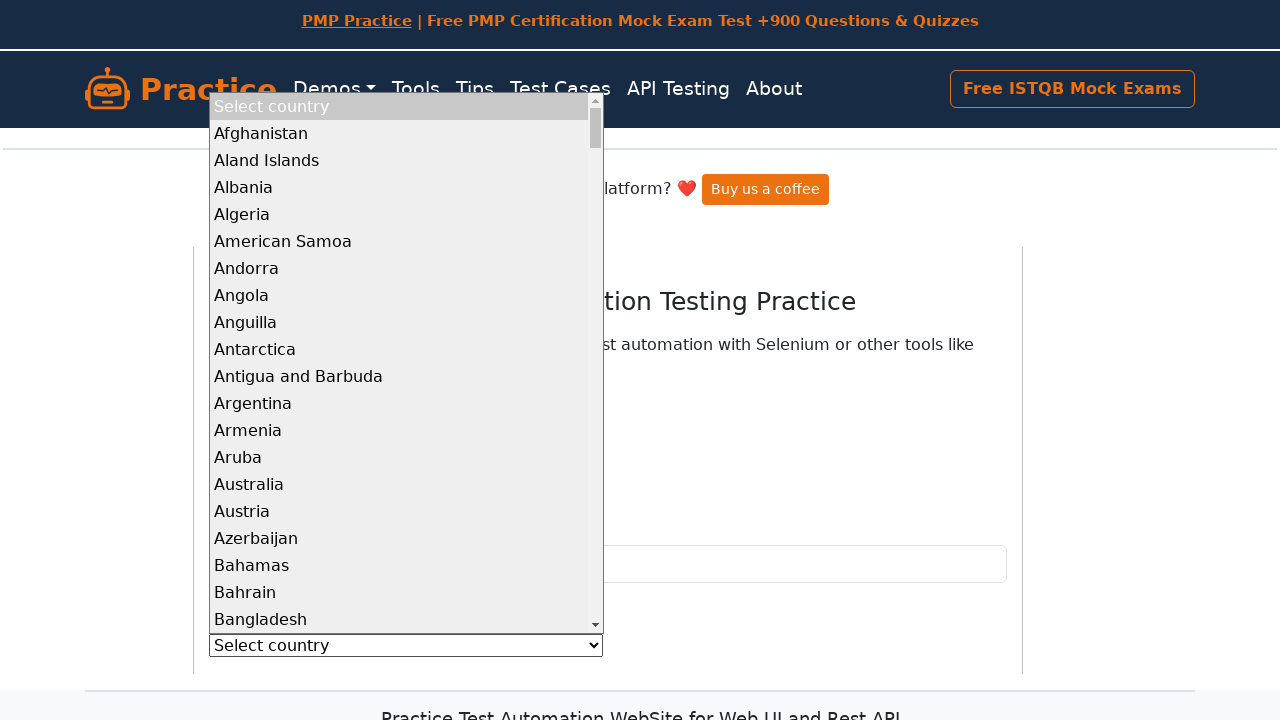

Processed dropdown option: Ireland
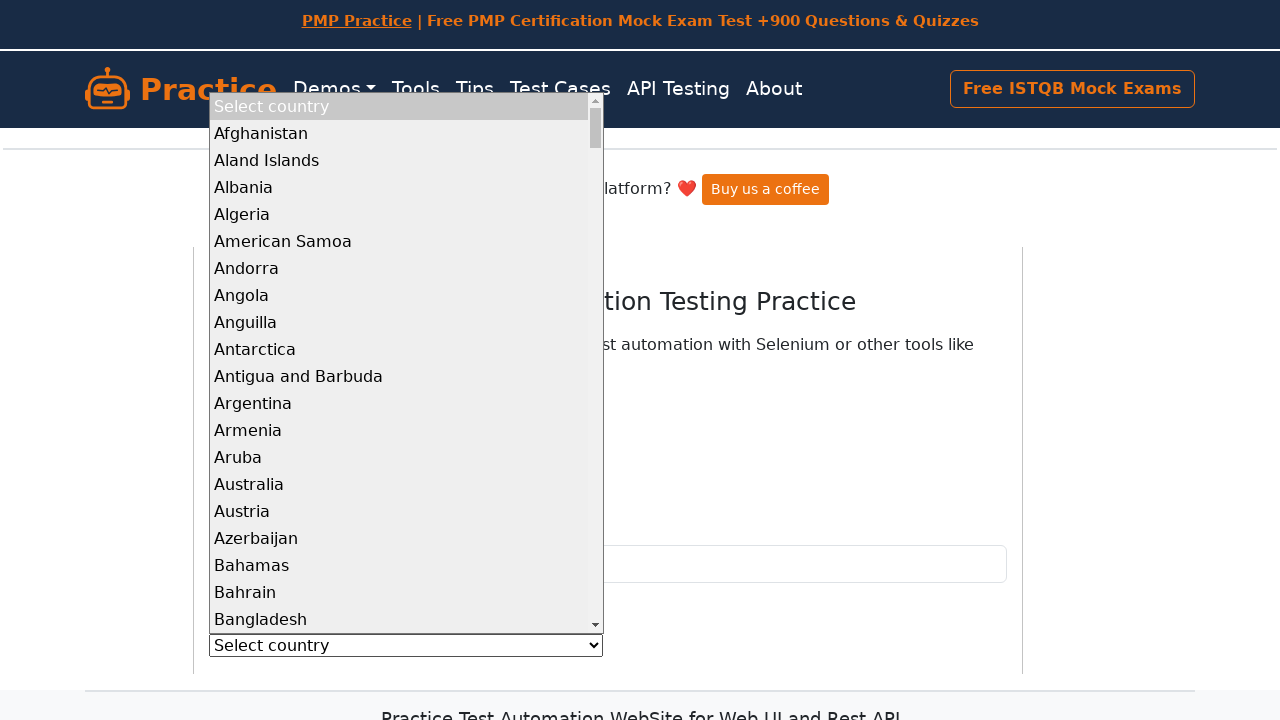

Processed dropdown option: Isle of Man
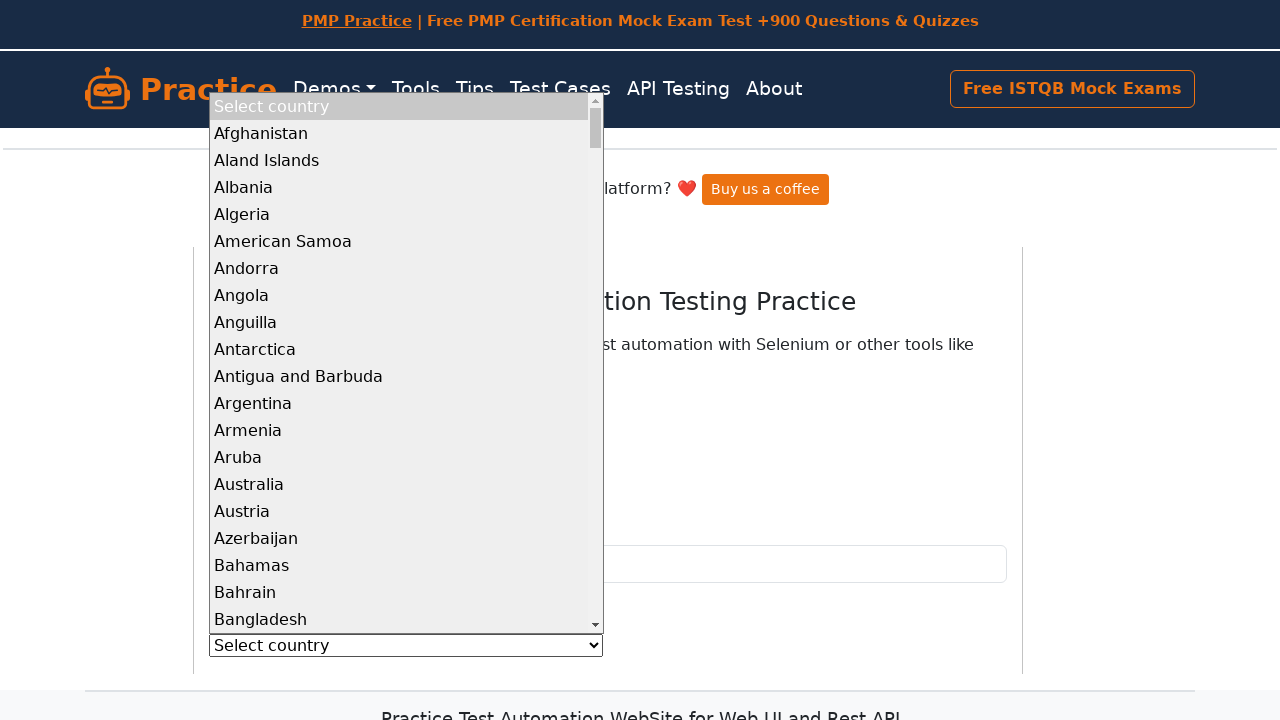

Processed dropdown option: Italy
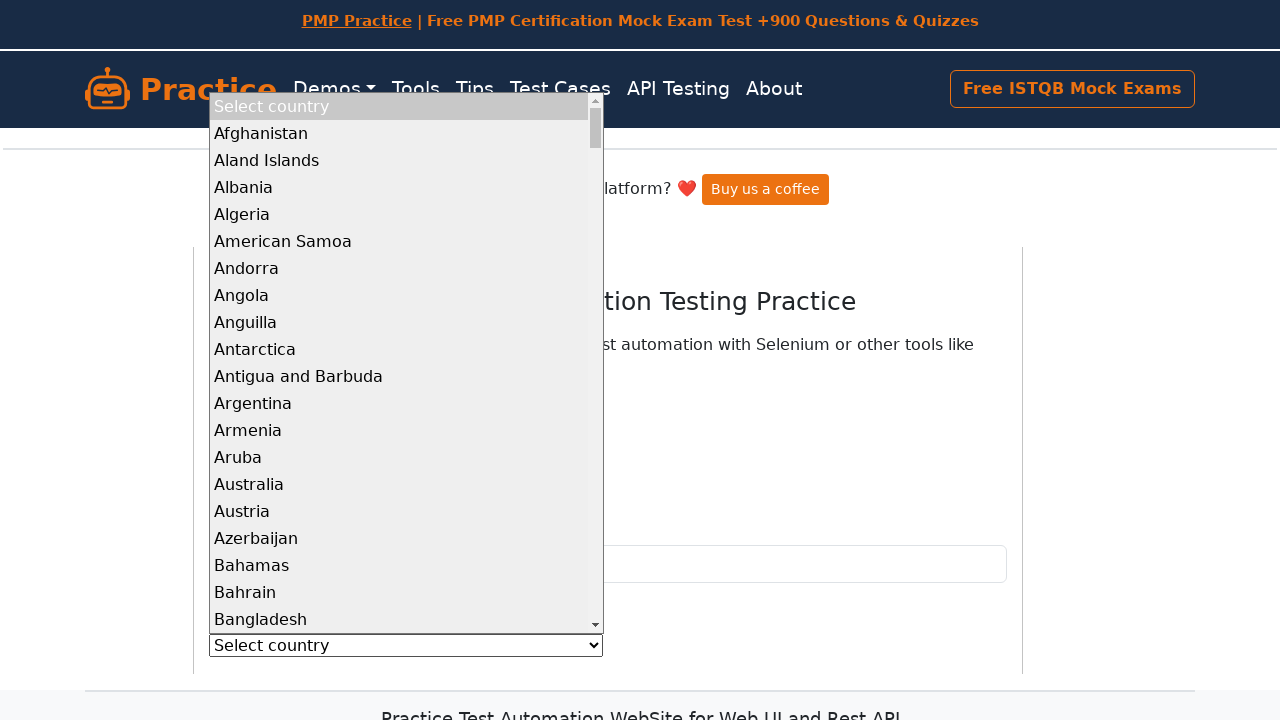

Processed dropdown option: Jamaica
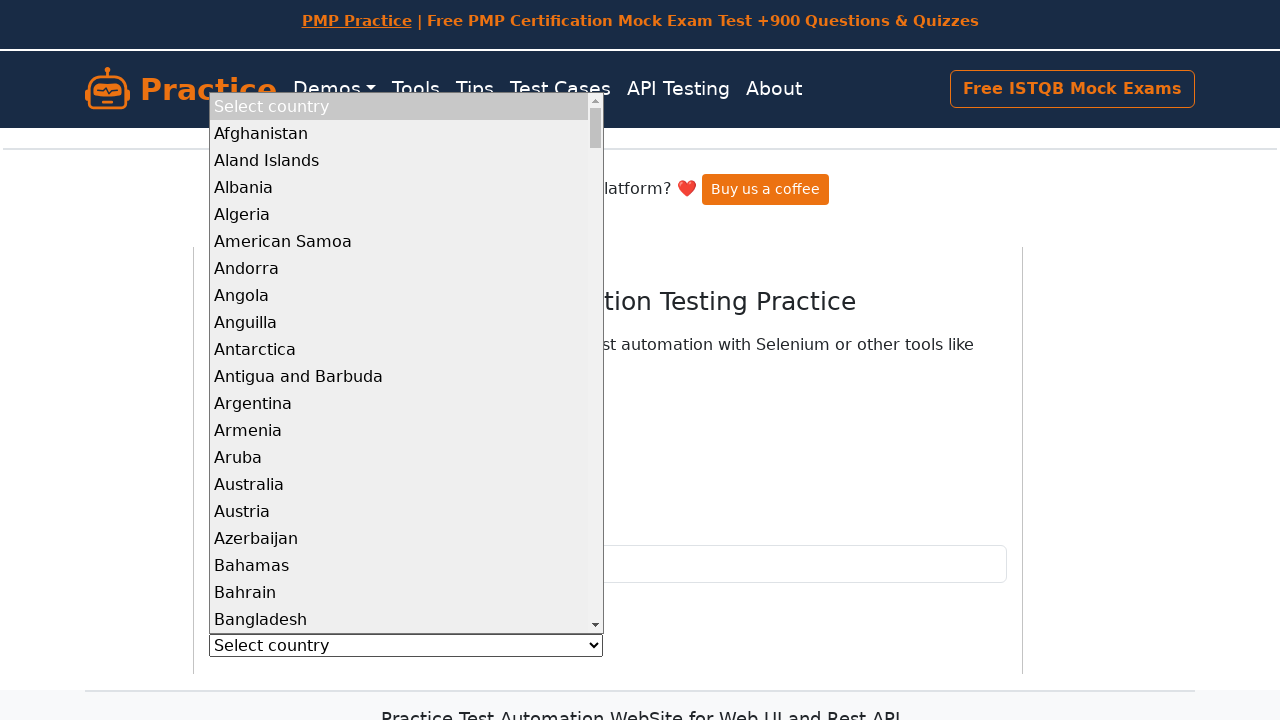

Processed dropdown option: Japan
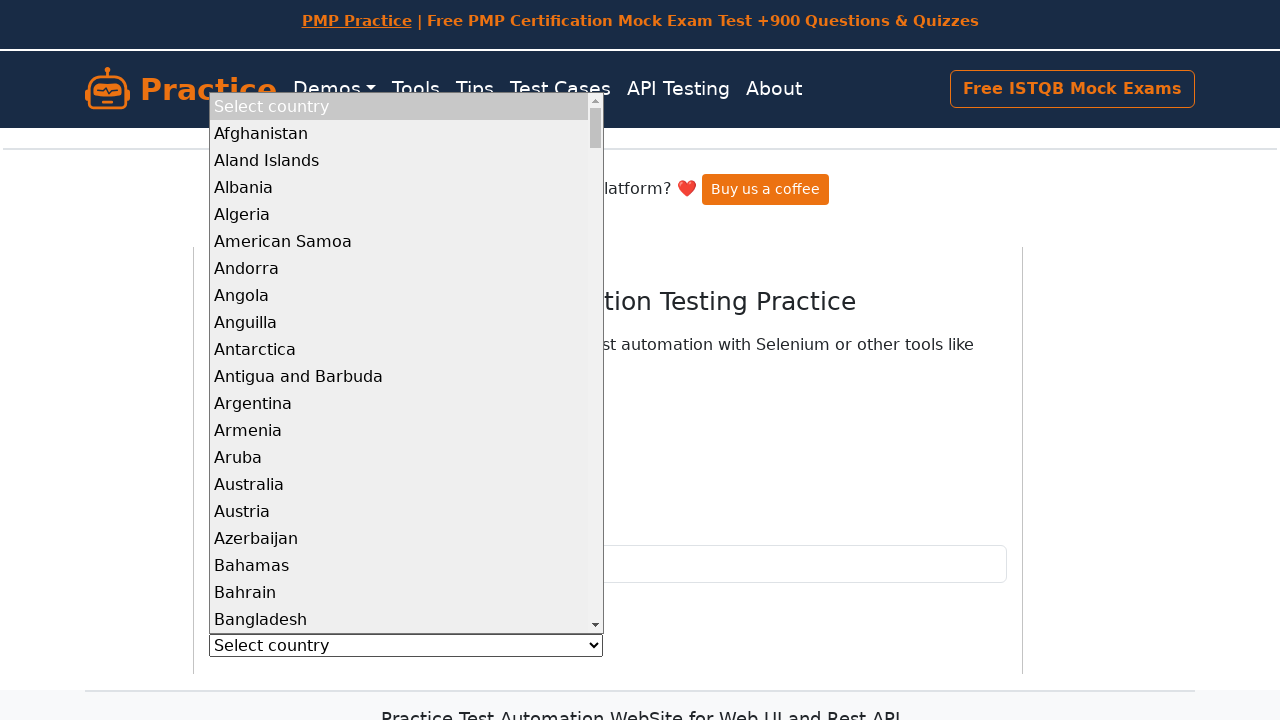

Processed dropdown option: Jersey
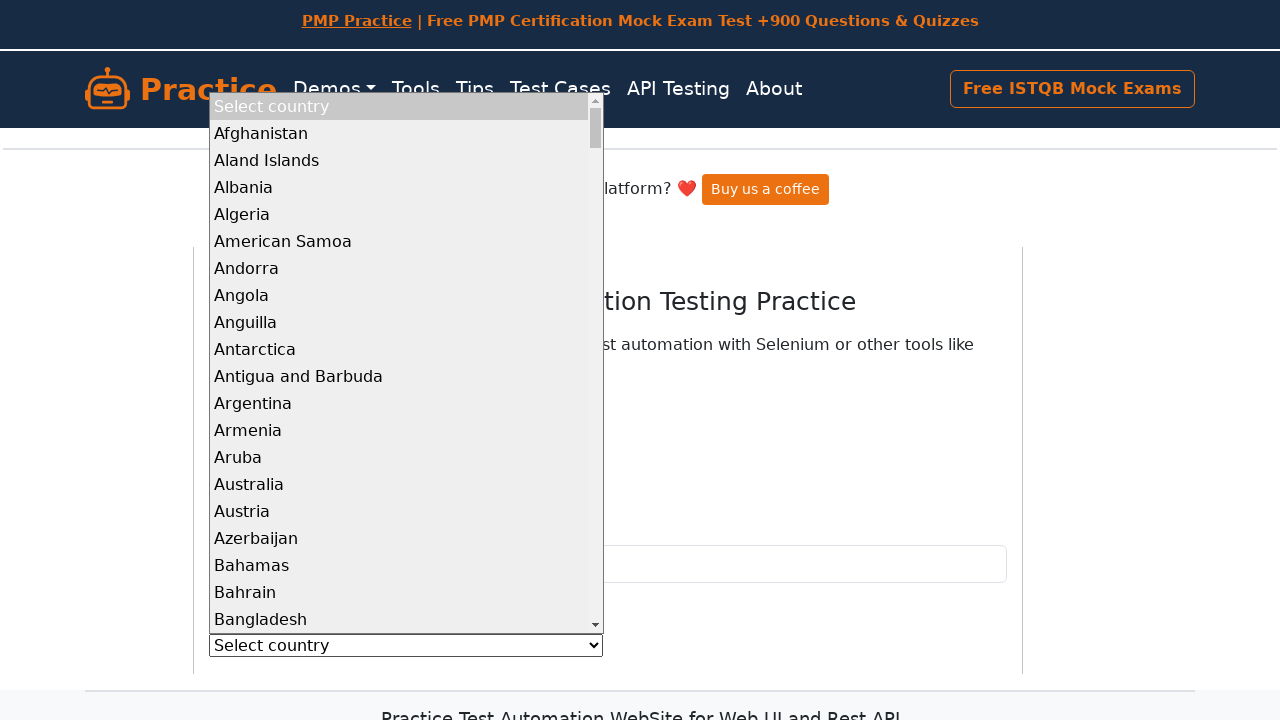

Processed dropdown option: Jordan
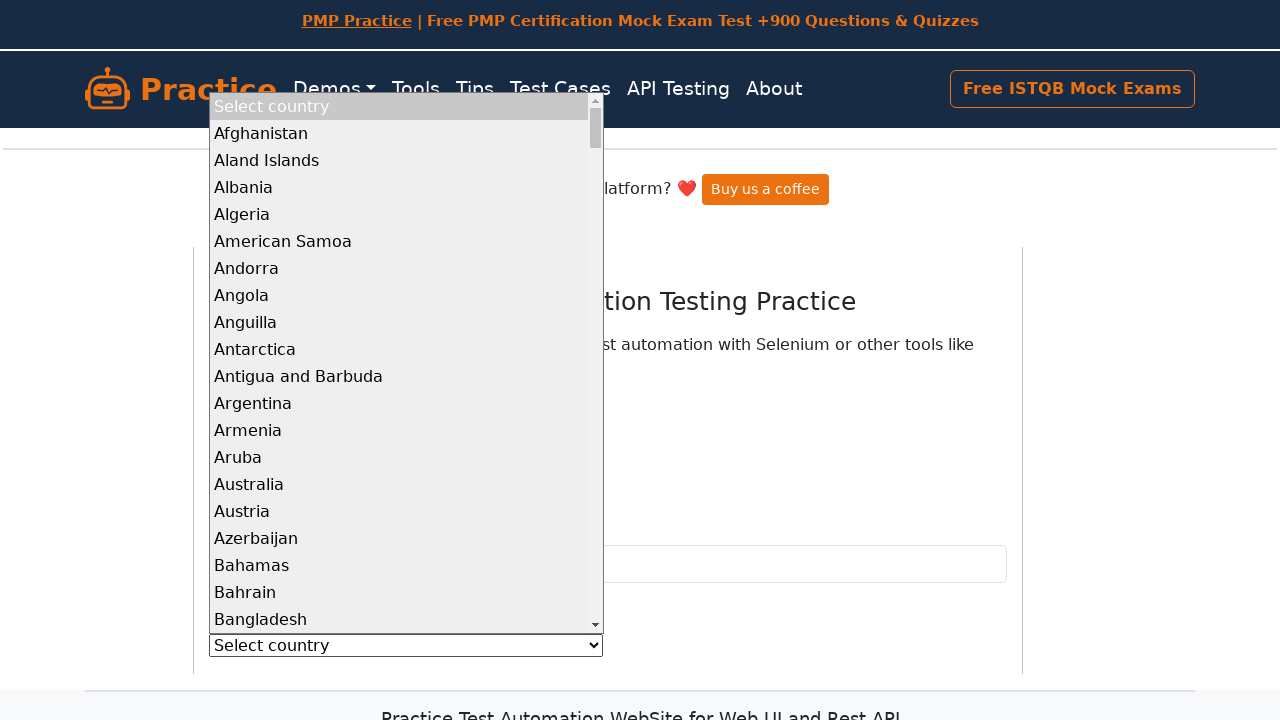

Processed dropdown option: Kazakhstan
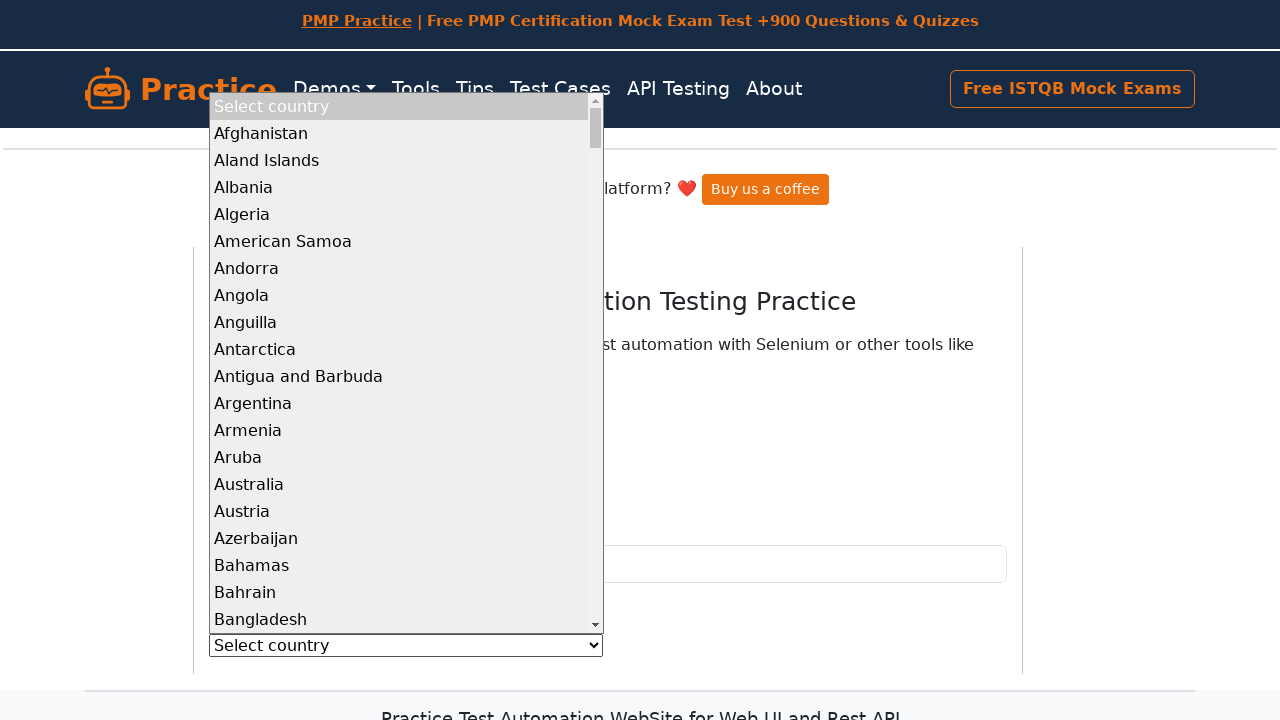

Processed dropdown option: Kenya
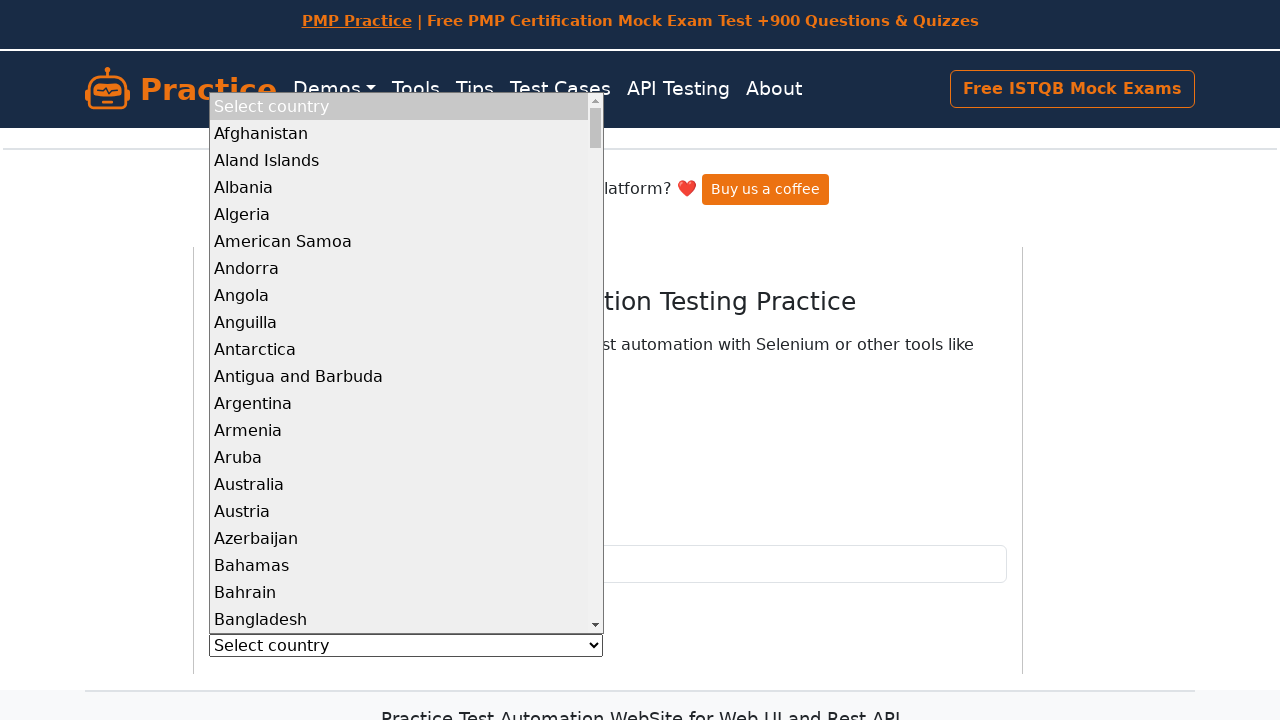

Processed dropdown option: Kiribati
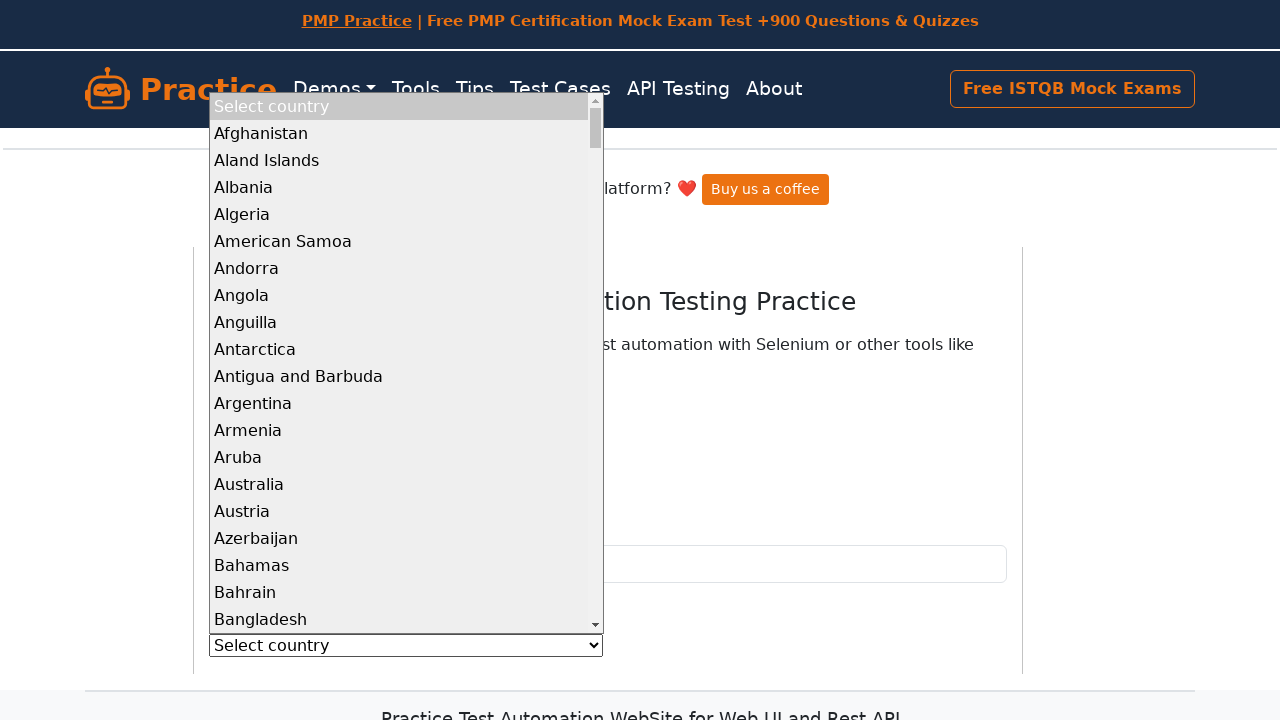

Processed dropdown option: Korea, Democratic People's Republic of
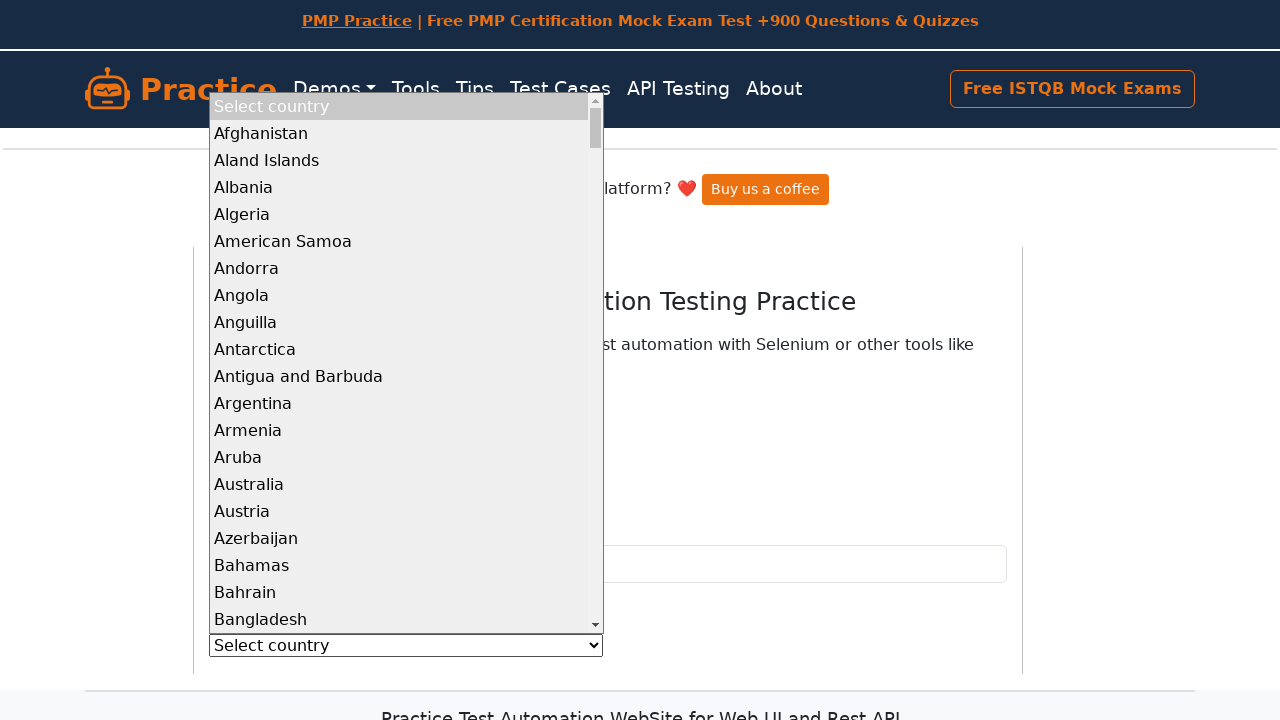

Processed dropdown option: Korea, Republic of
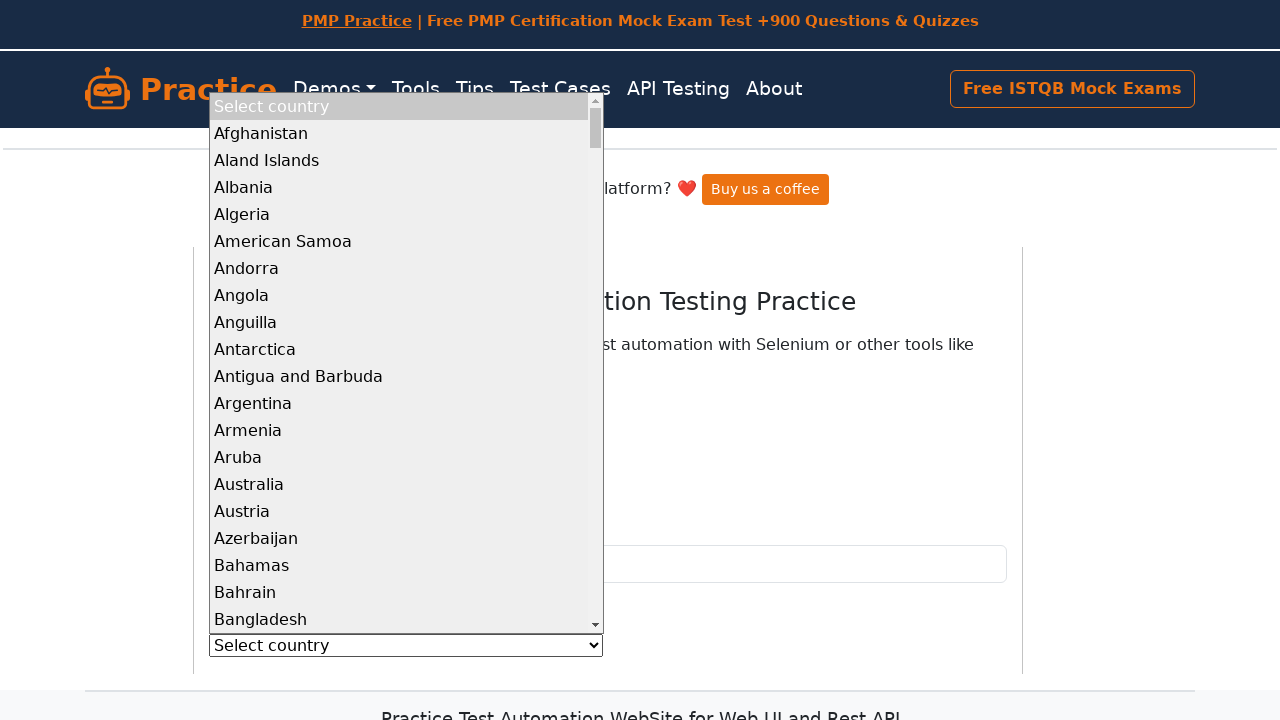

Processed dropdown option: Kosovo
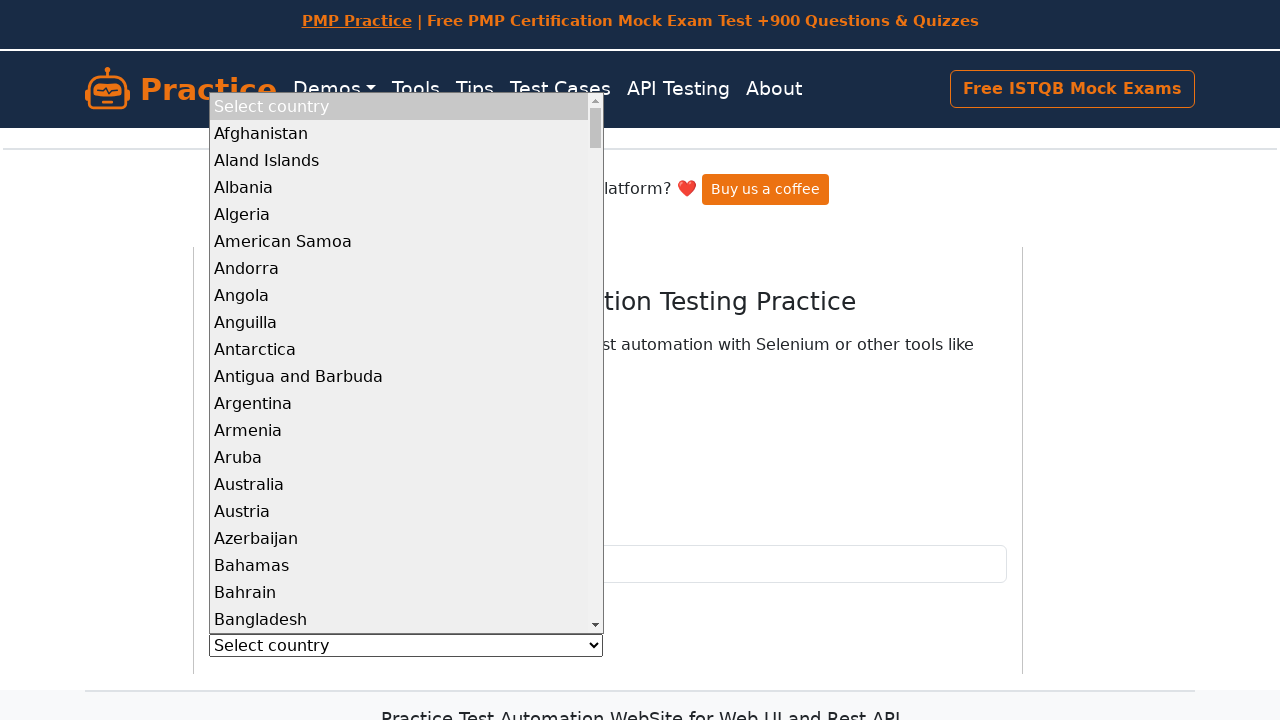

Processed dropdown option: Kuwait
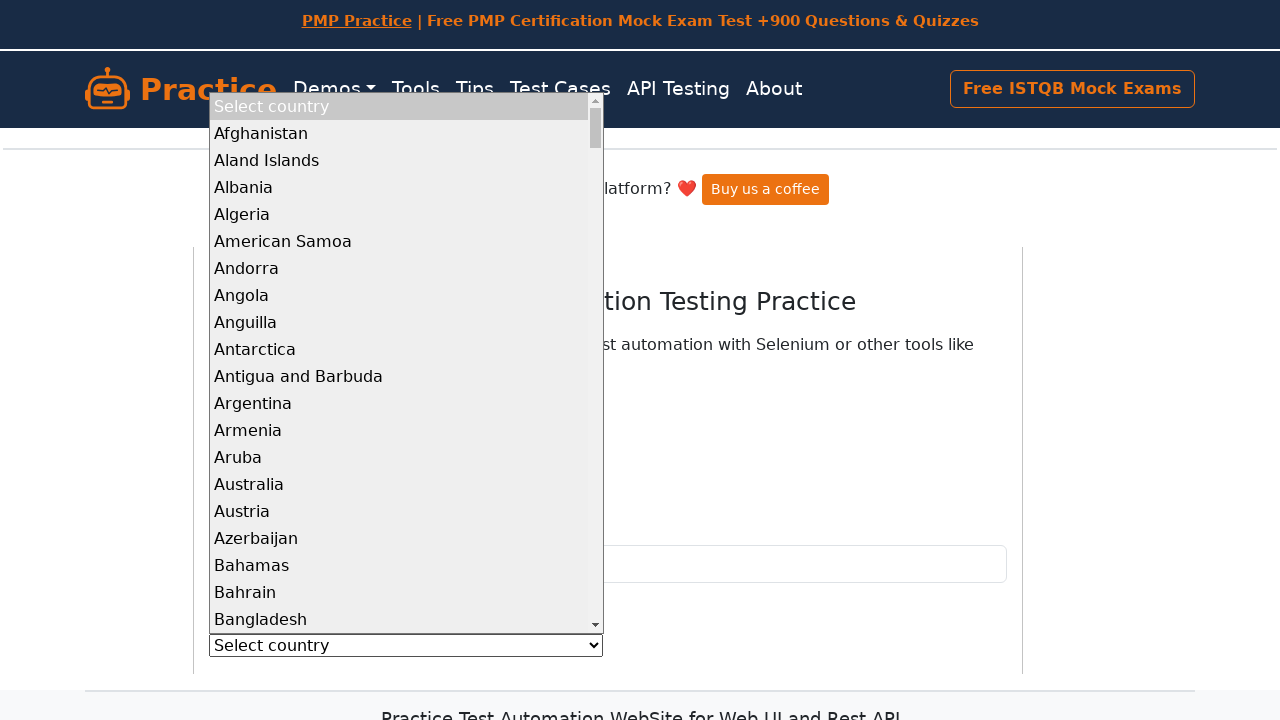

Processed dropdown option: Kyrgyzstan
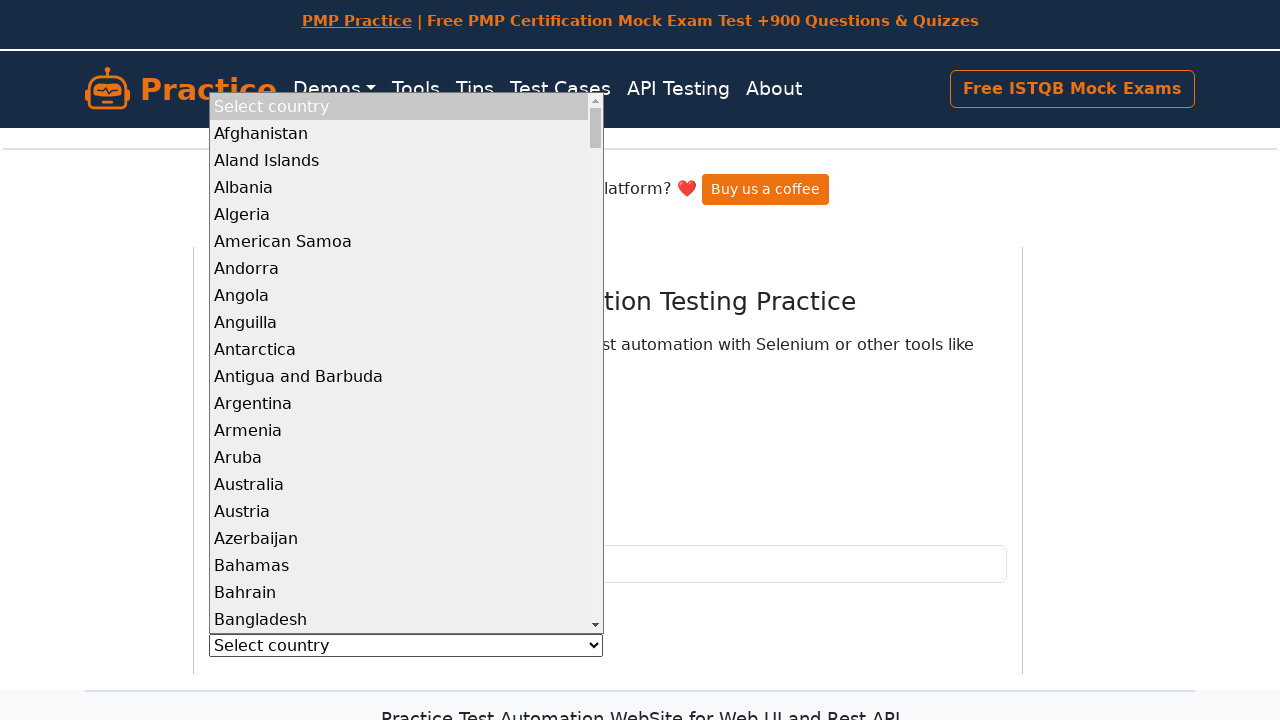

Processed dropdown option: Lao People's Democratic Republic
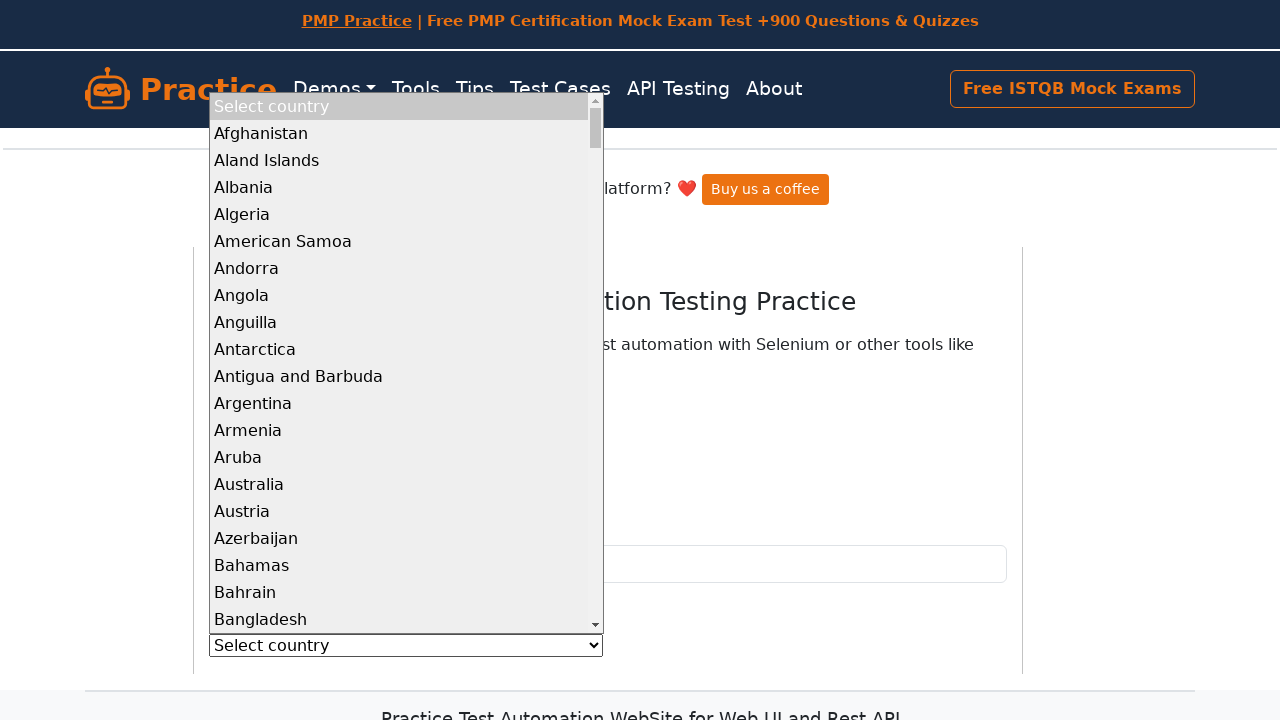

Processed dropdown option: Latvia
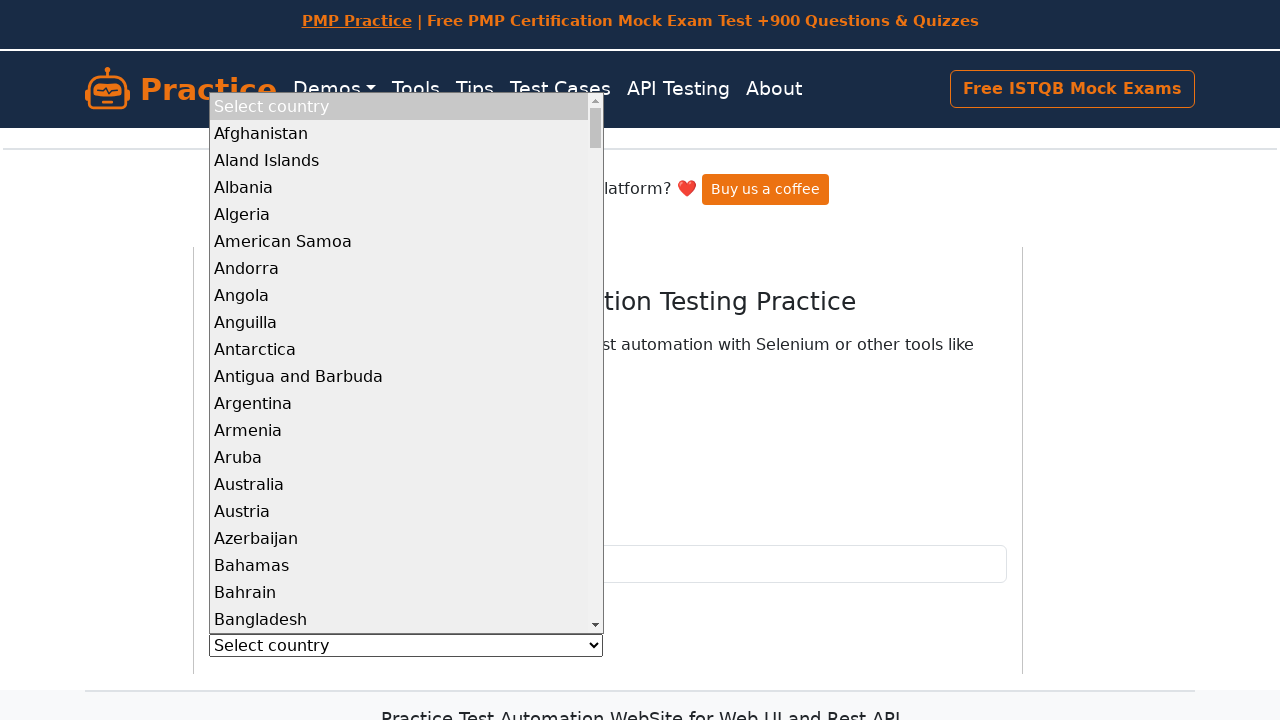

Processed dropdown option: Lebanon
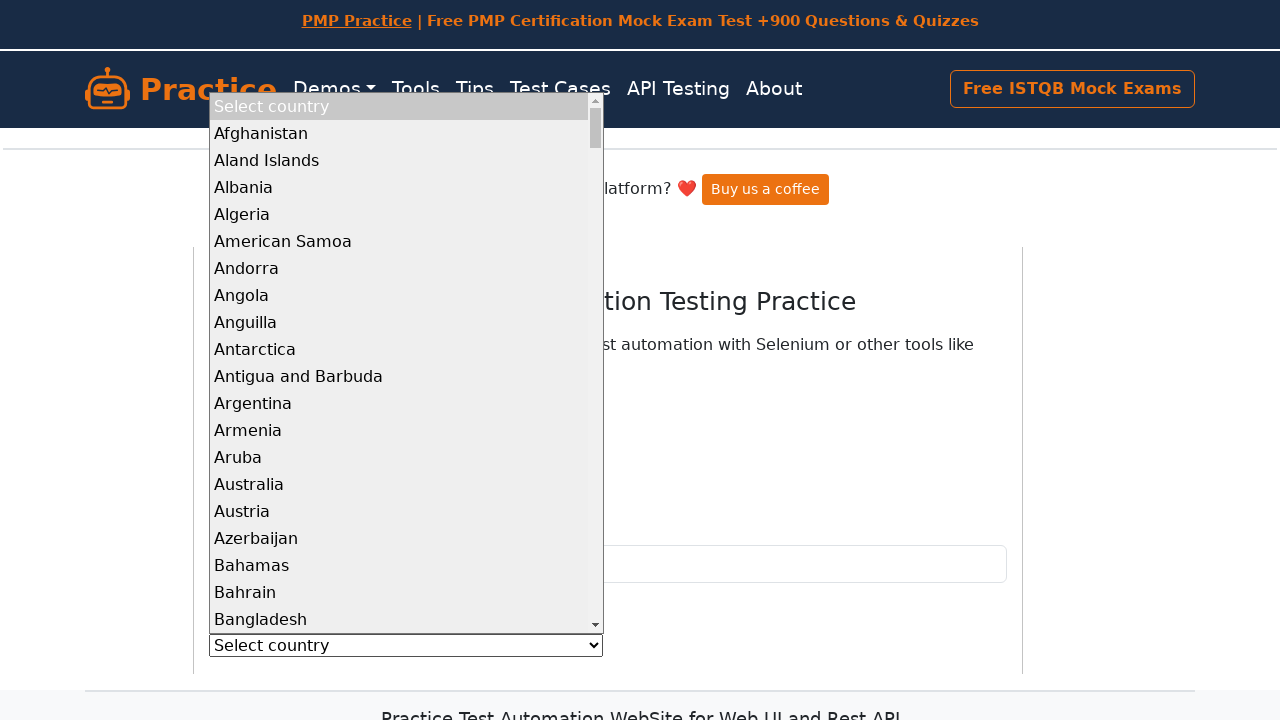

Processed dropdown option: Lesotho
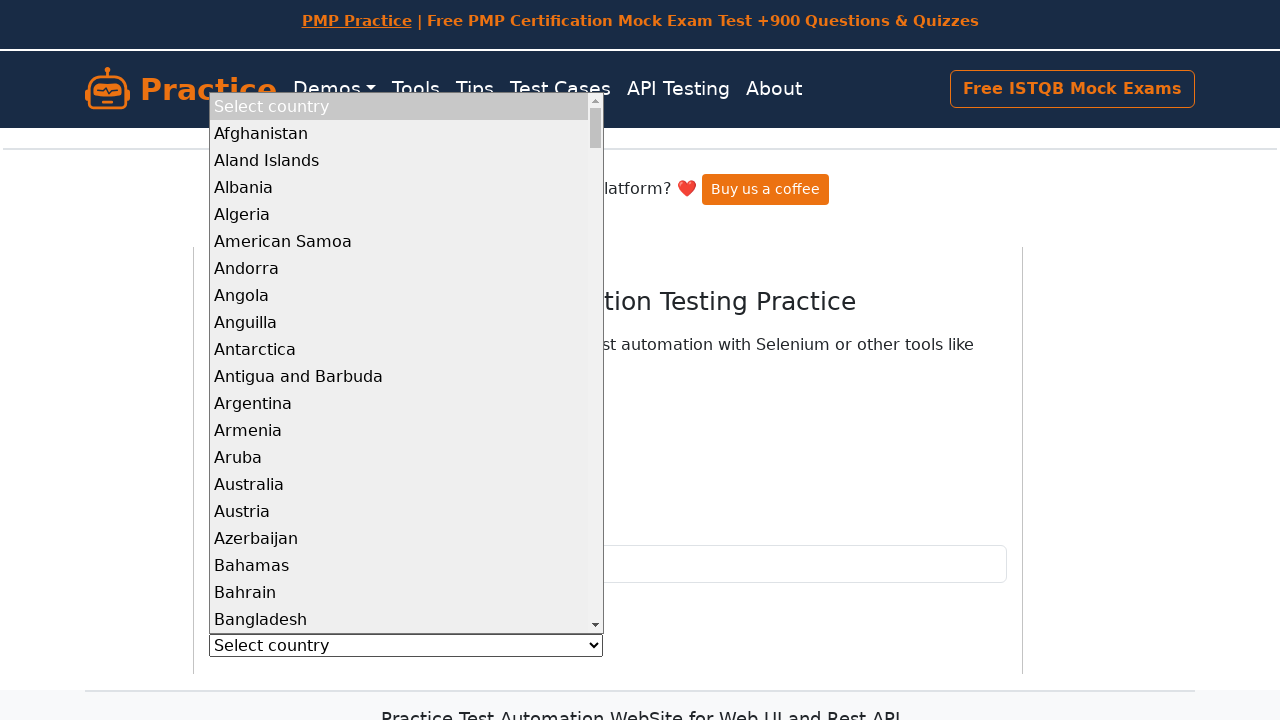

Processed dropdown option: Liberia
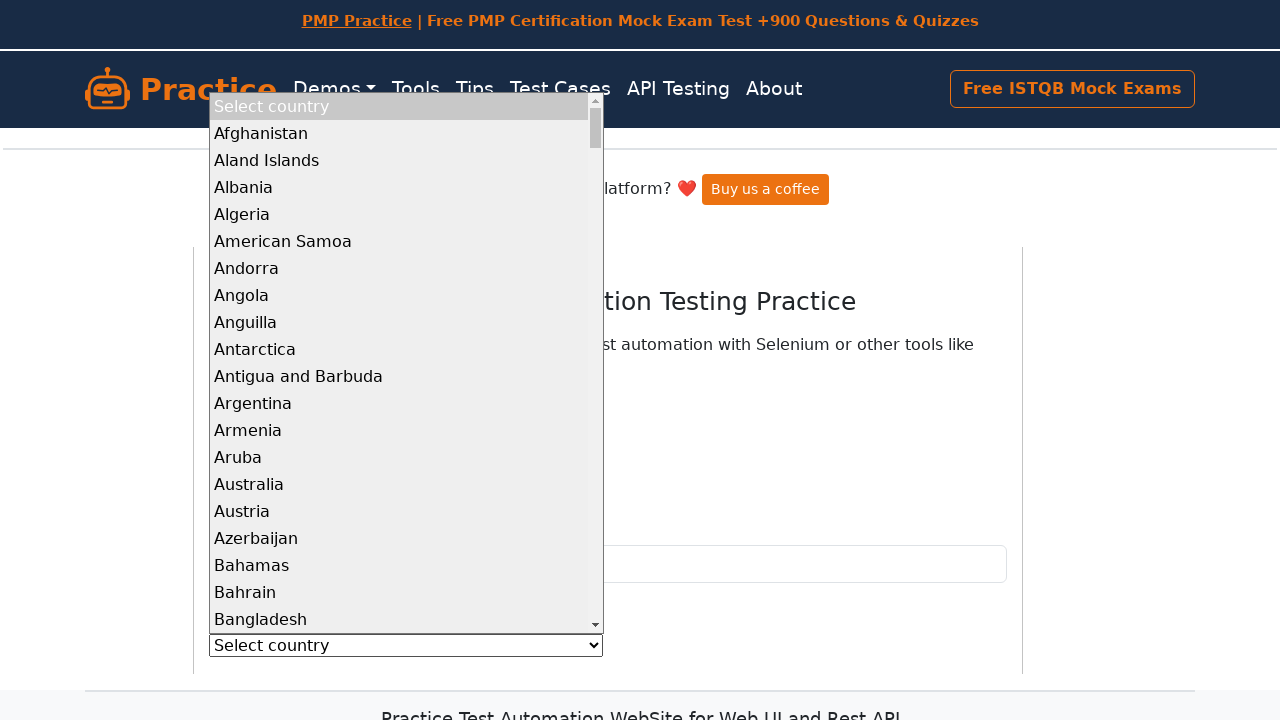

Processed dropdown option: Libyan Arab Jamahiriya
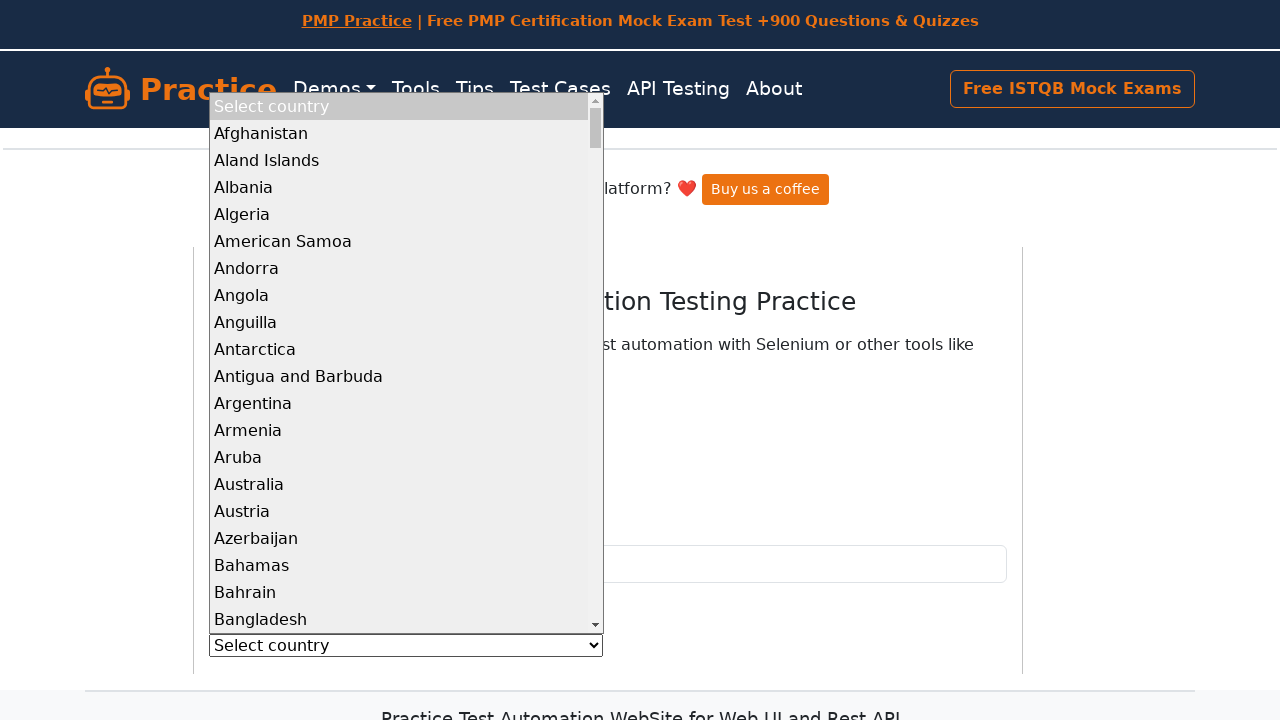

Processed dropdown option: Liechtenstein
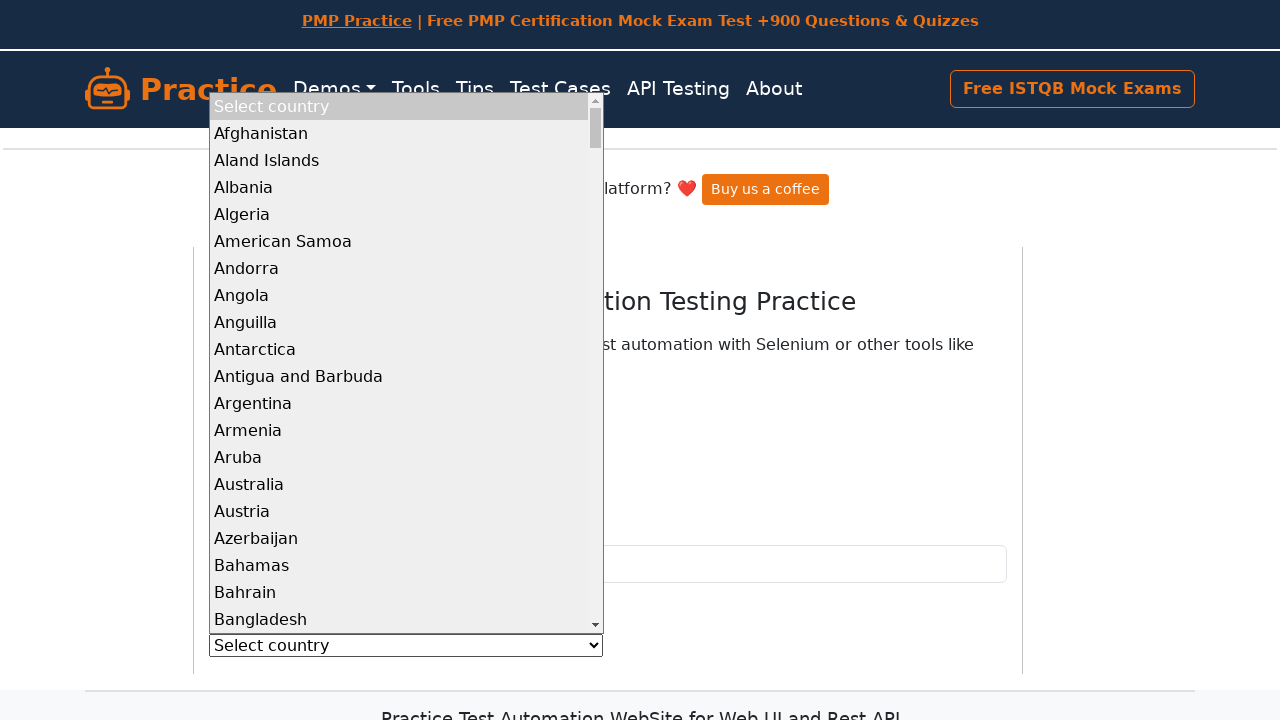

Processed dropdown option: Lithuania
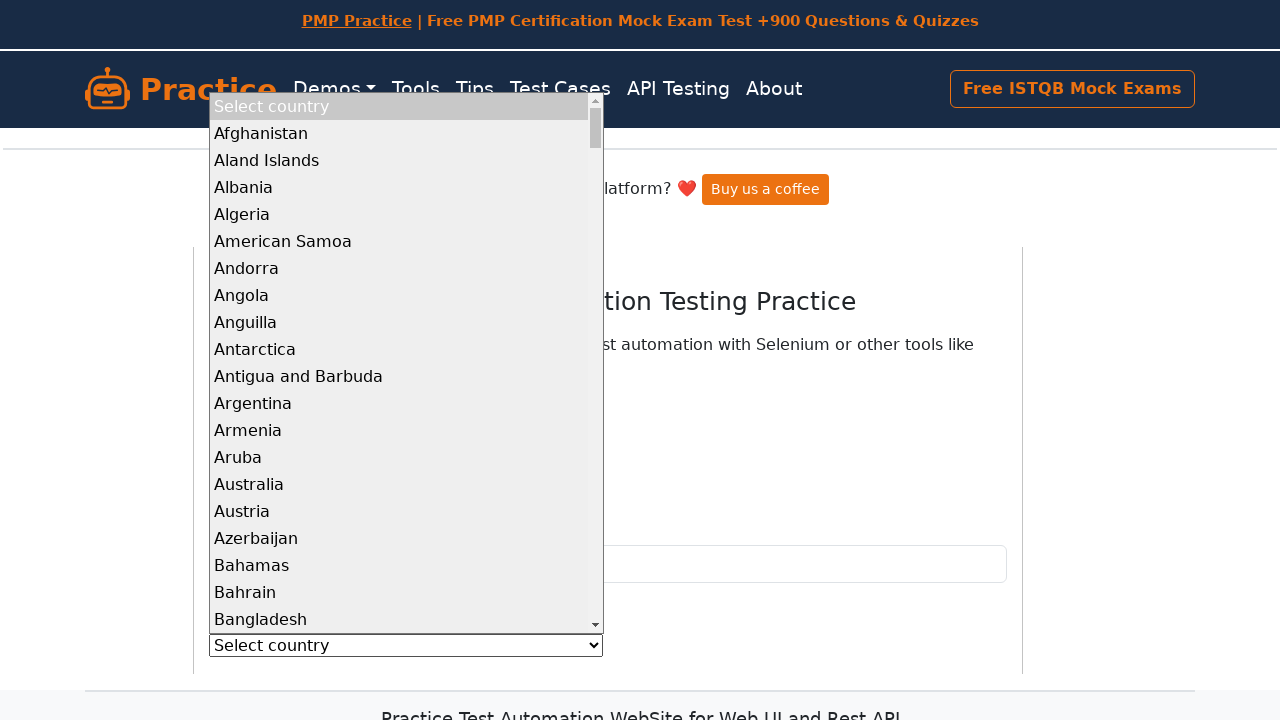

Processed dropdown option: Luxembourg
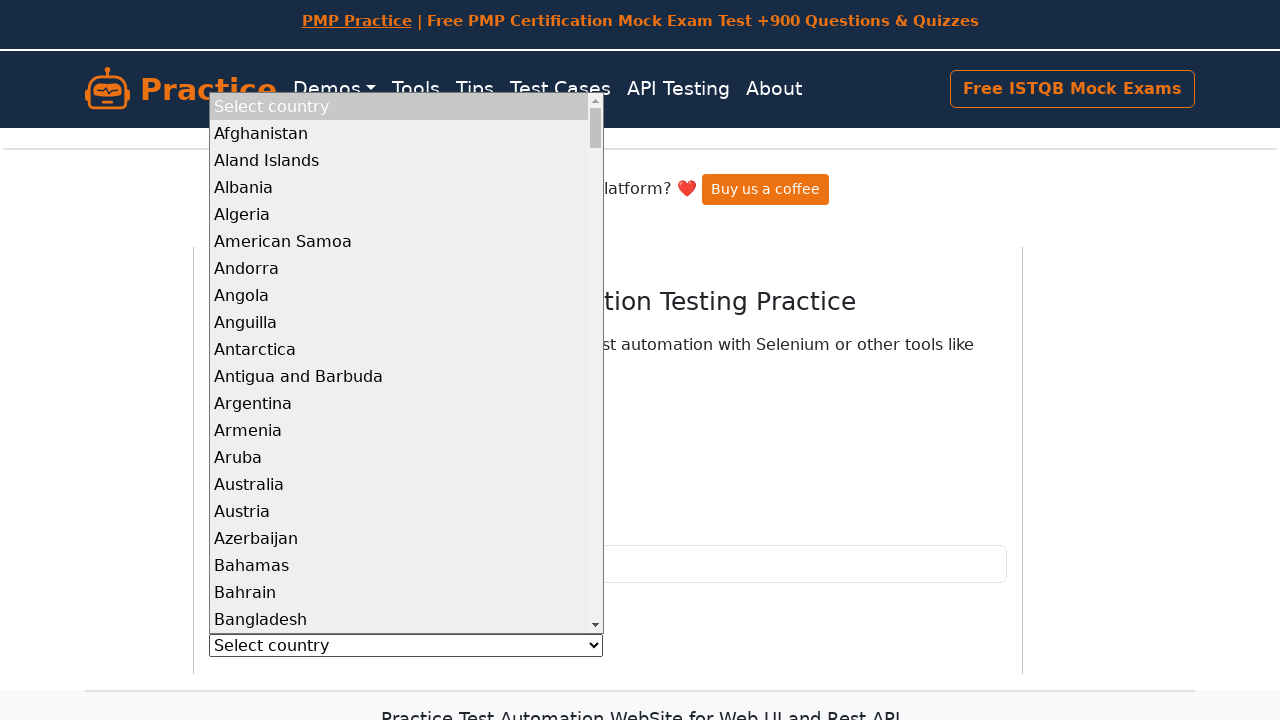

Processed dropdown option: Macao
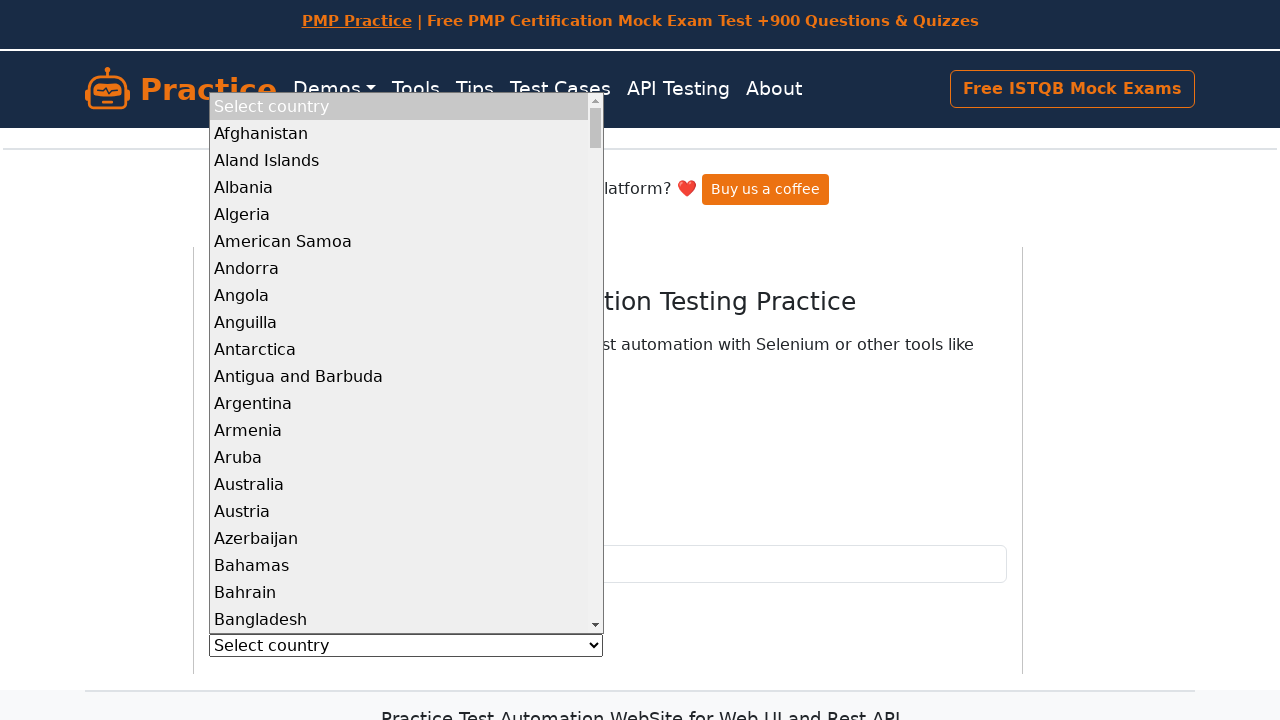

Processed dropdown option: Macedonia, the Former Yugoslav Republic of
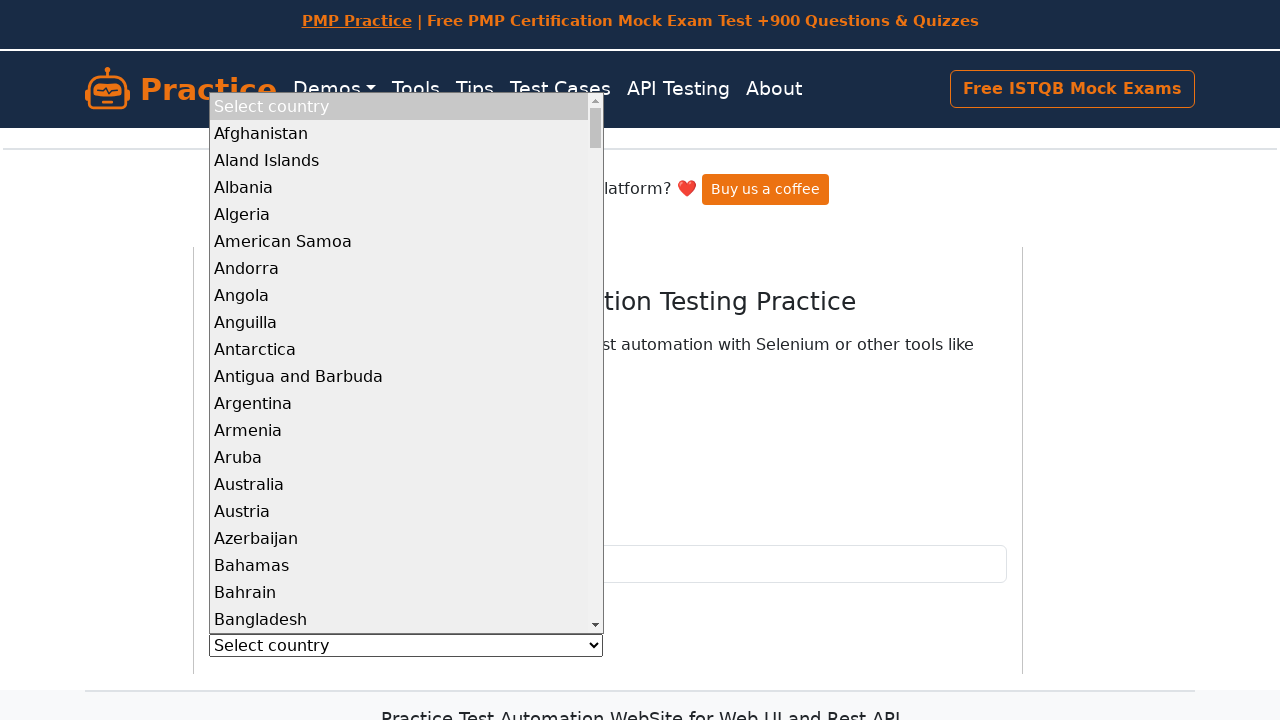

Processed dropdown option: Madagascar
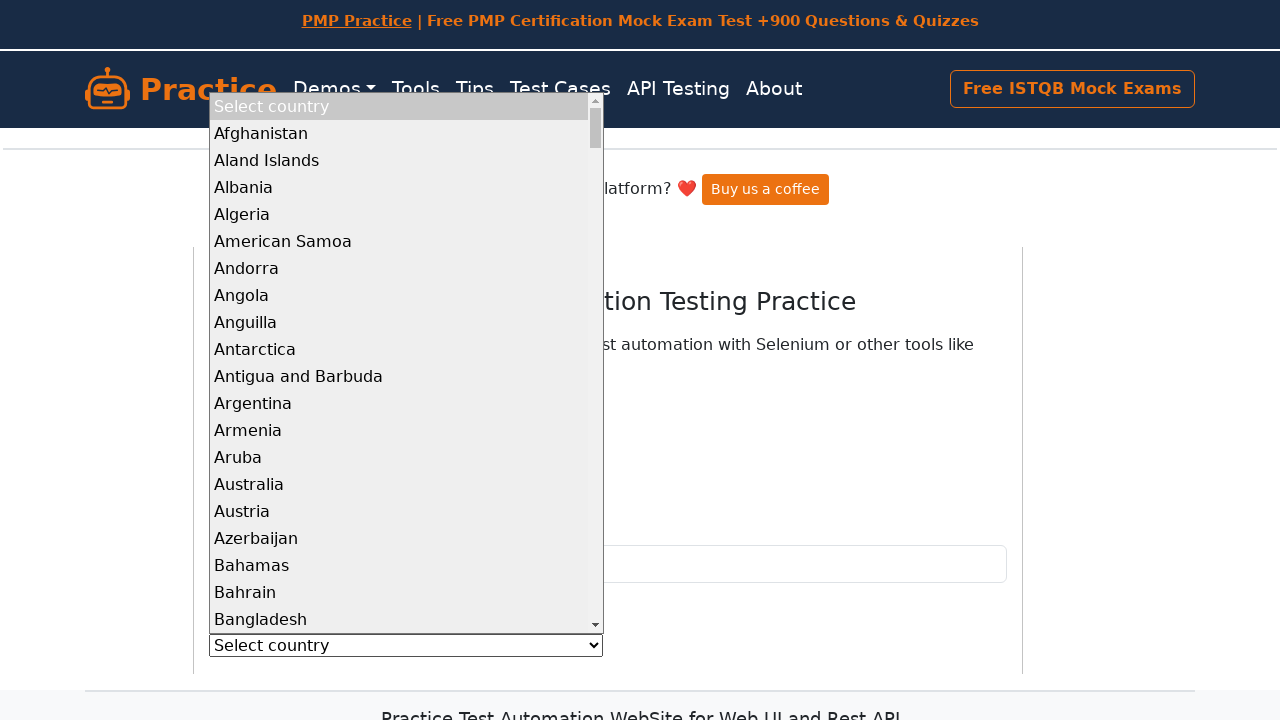

Processed dropdown option: Malawi
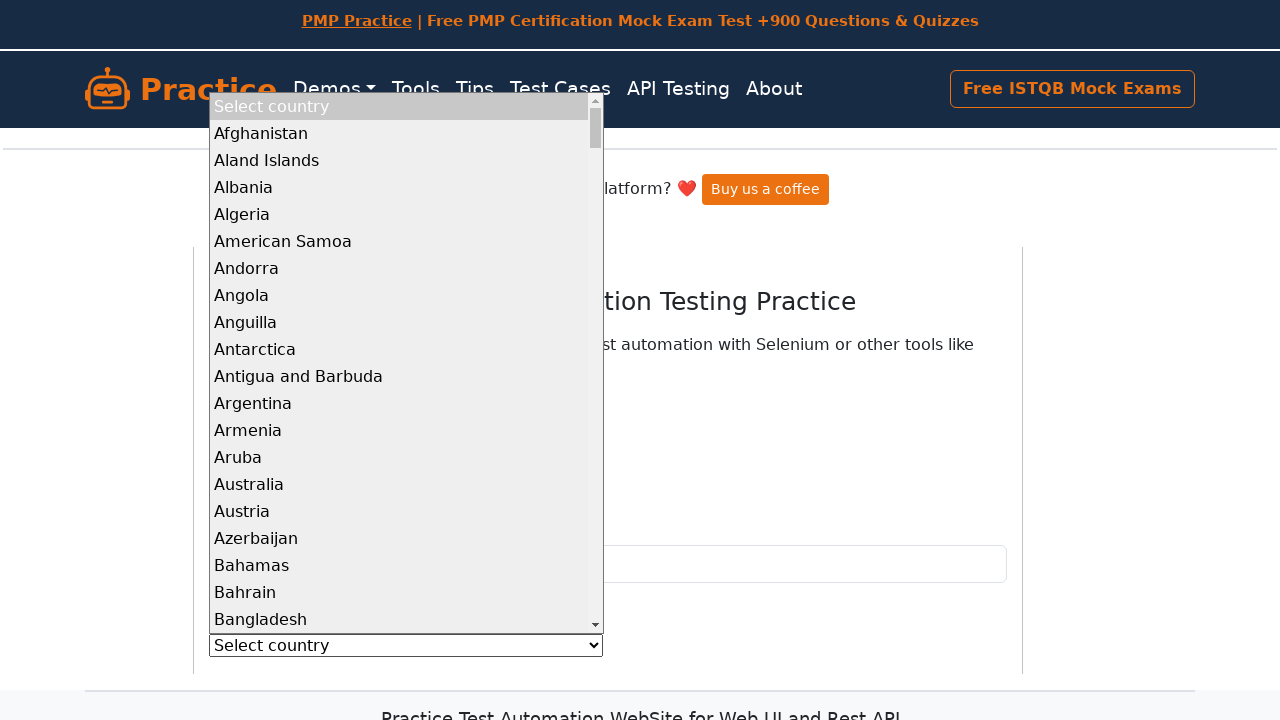

Processed dropdown option: Malaysia
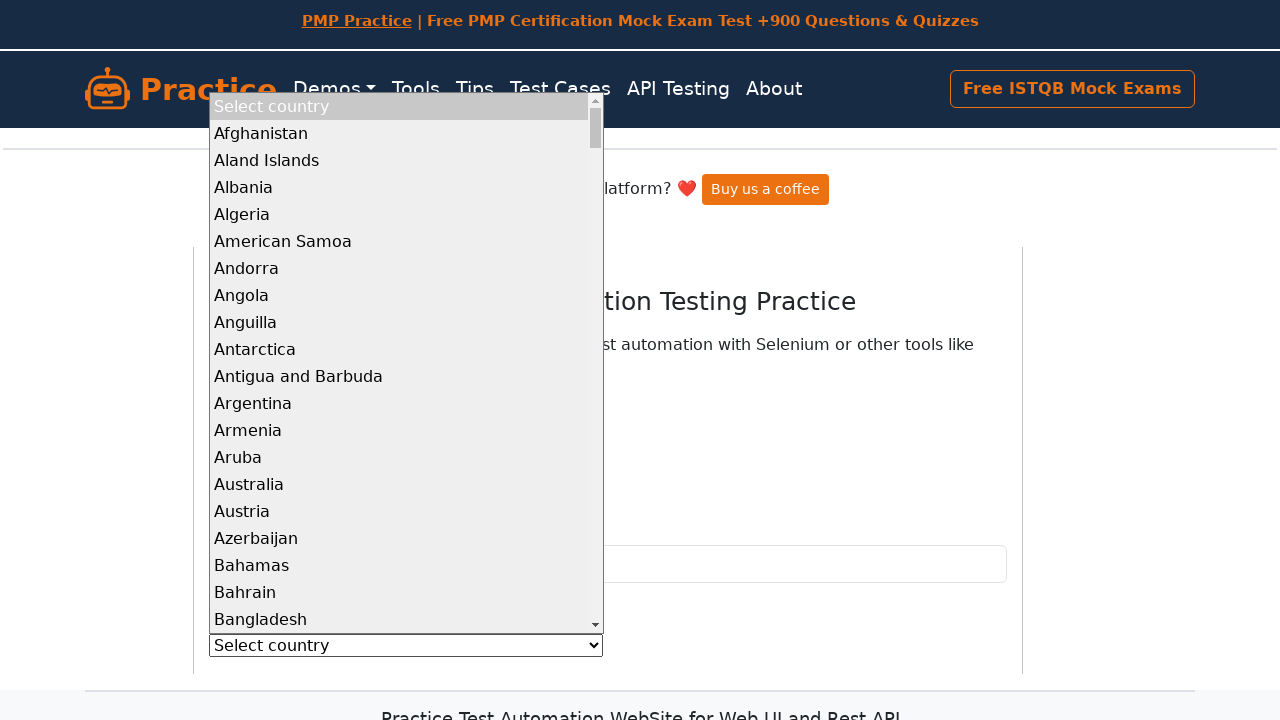

Processed dropdown option: Maldives
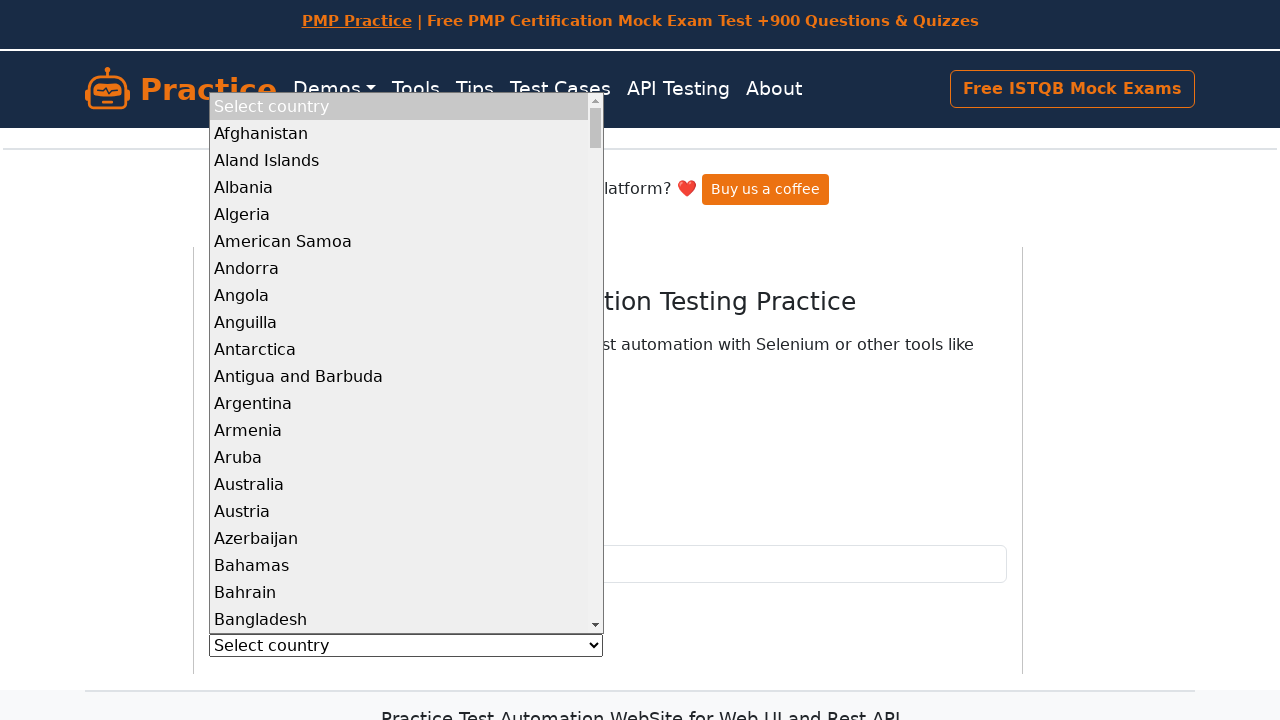

Processed dropdown option: Mali
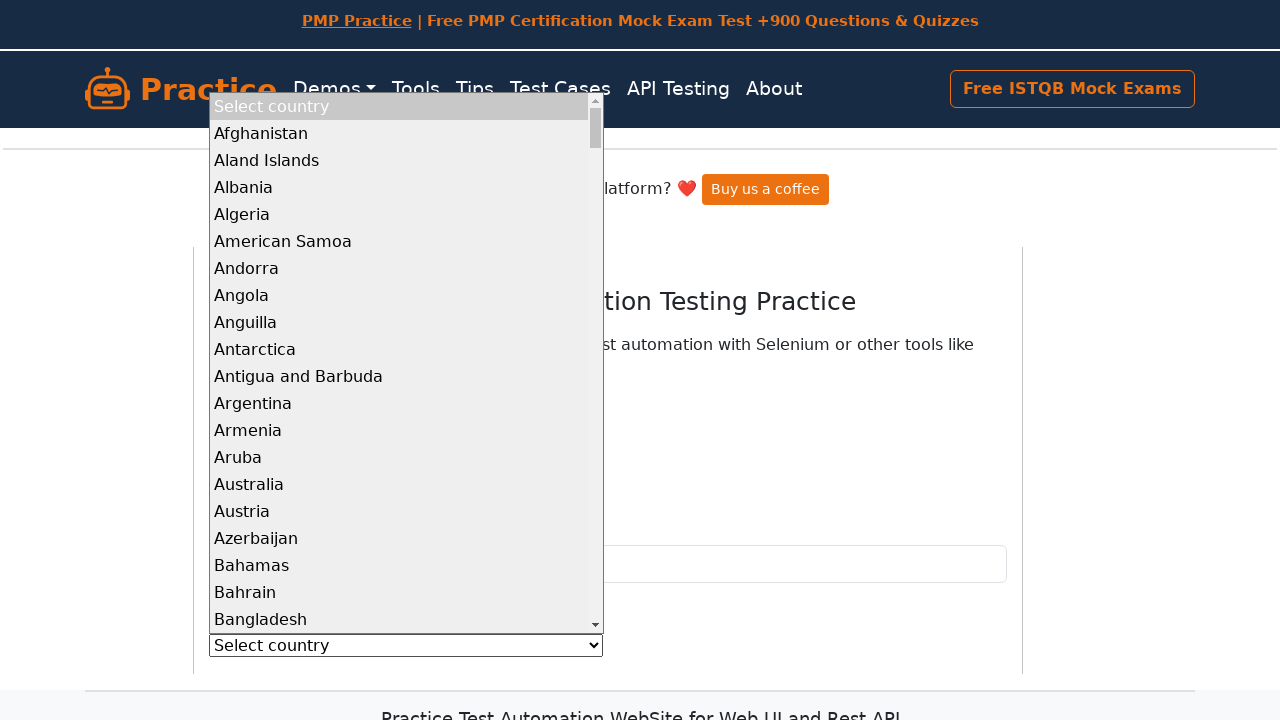

Processed dropdown option: Malta
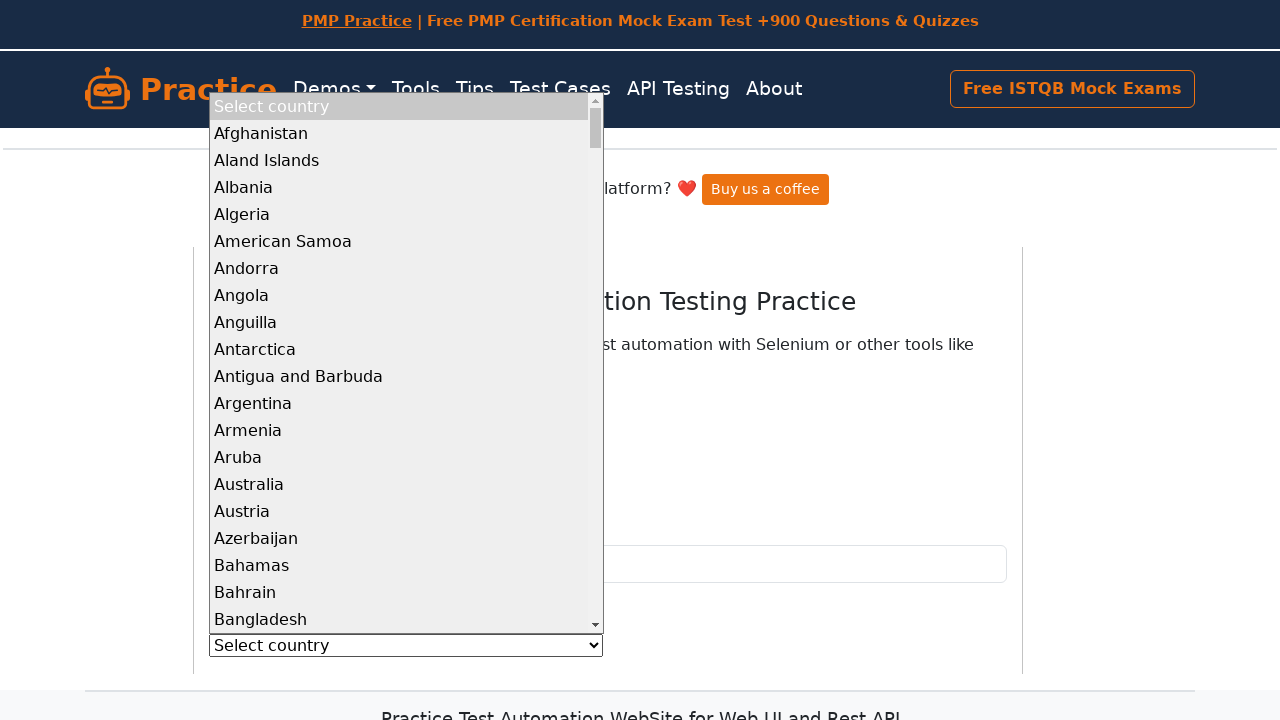

Processed dropdown option: Marshall Islands
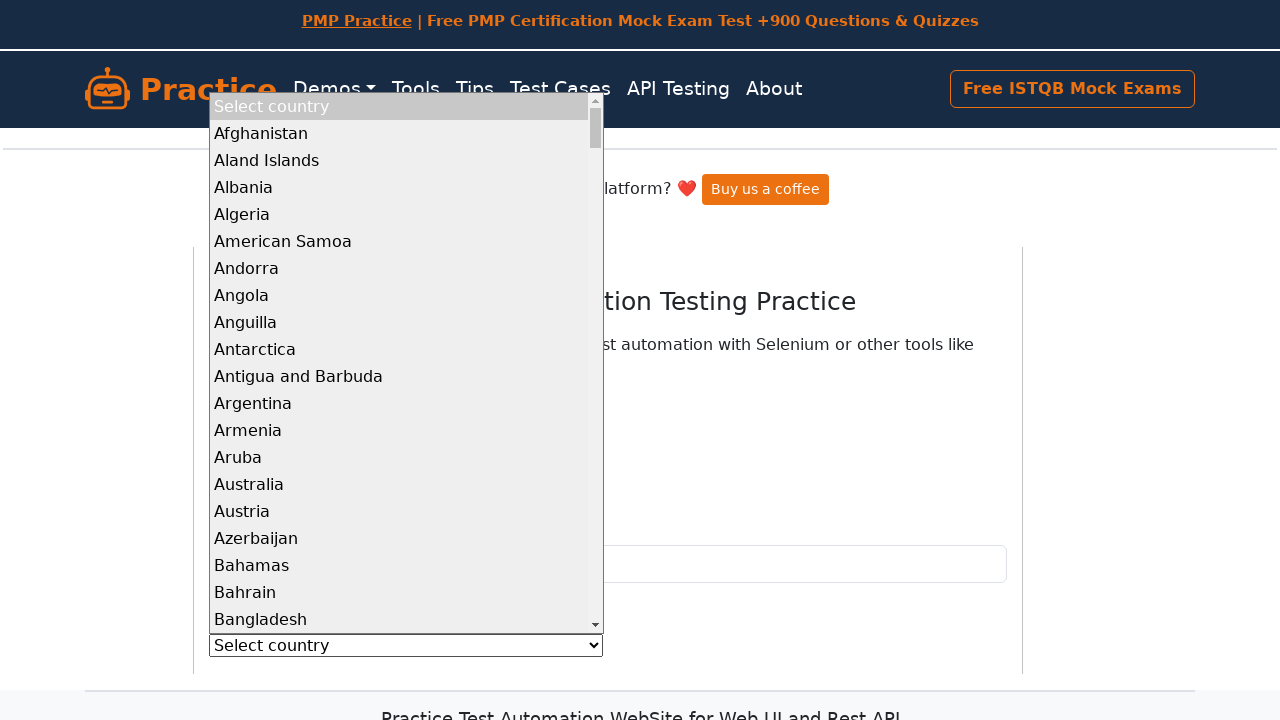

Processed dropdown option: Martinique
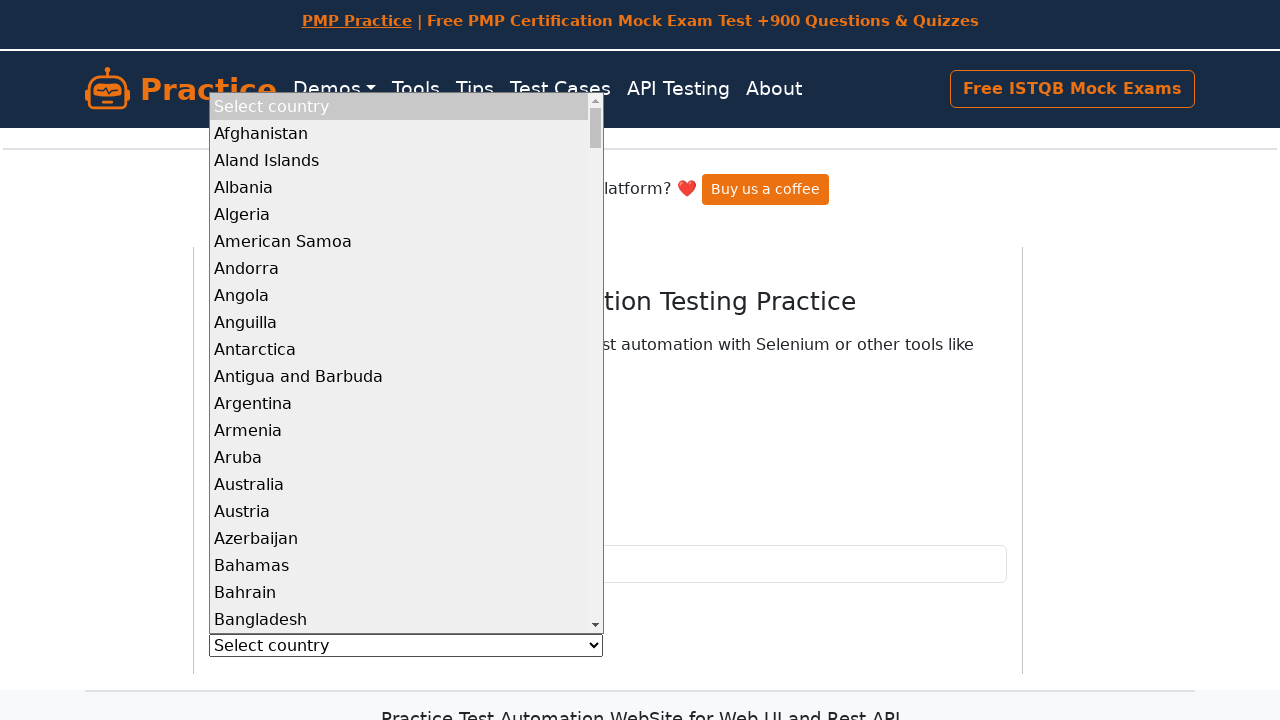

Processed dropdown option: Mauritania
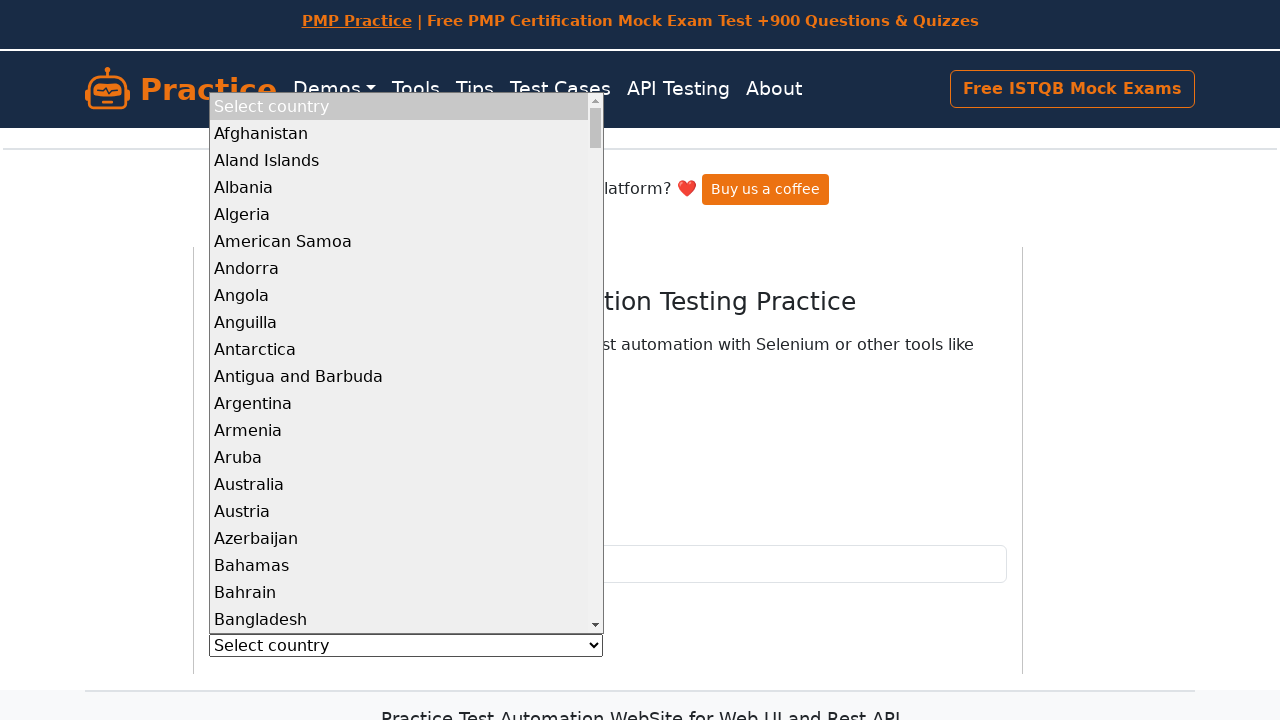

Processed dropdown option: Mauritius
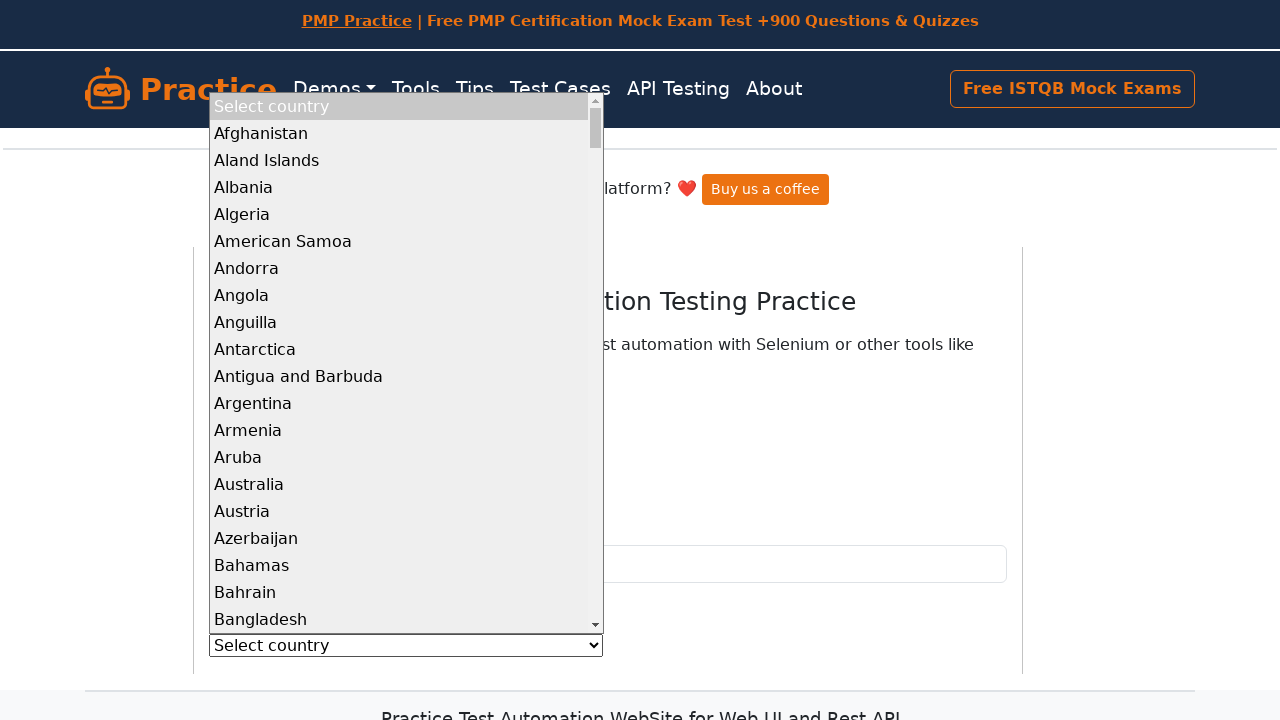

Processed dropdown option: Mayotte
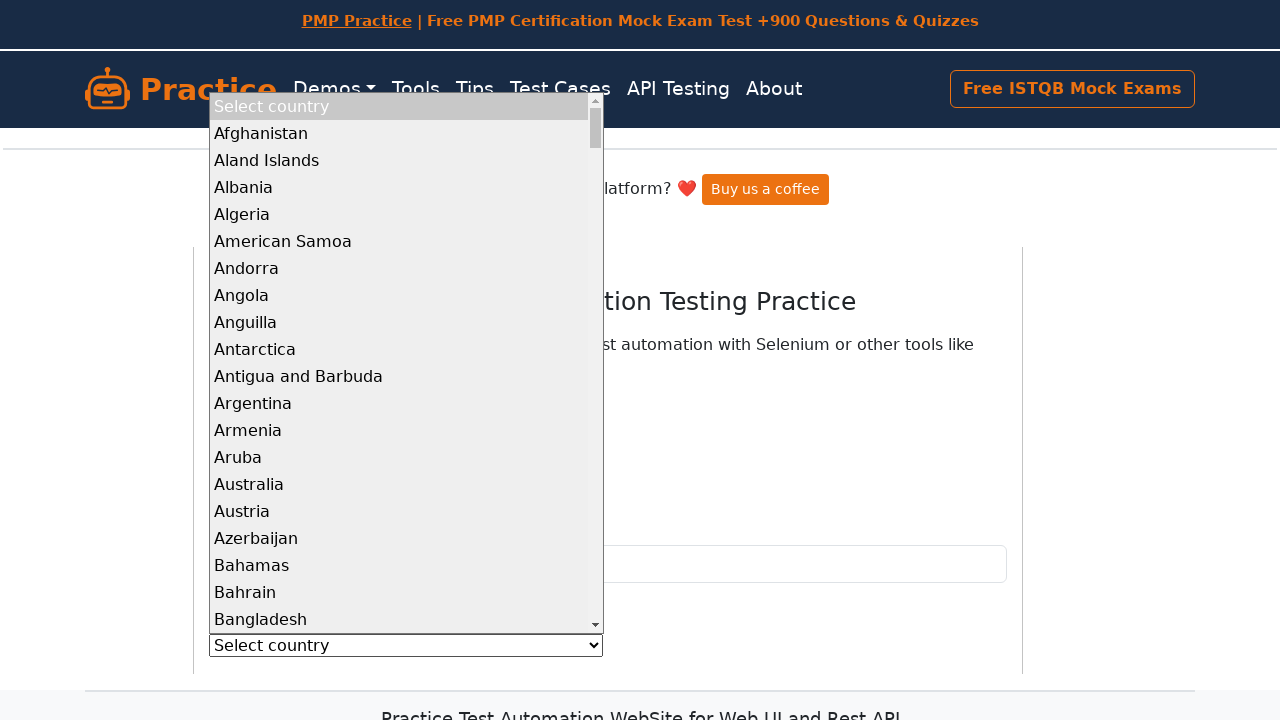

Processed dropdown option: Mexico
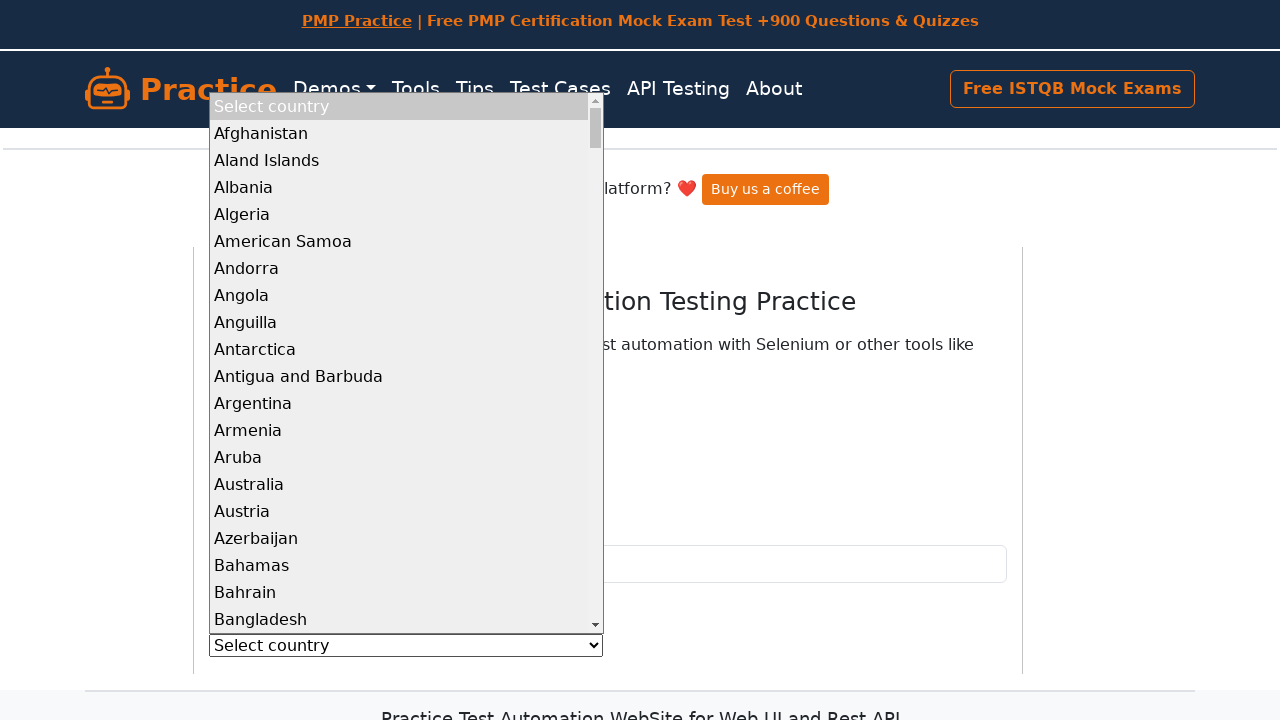

Processed dropdown option: Micronesia, Federated States of
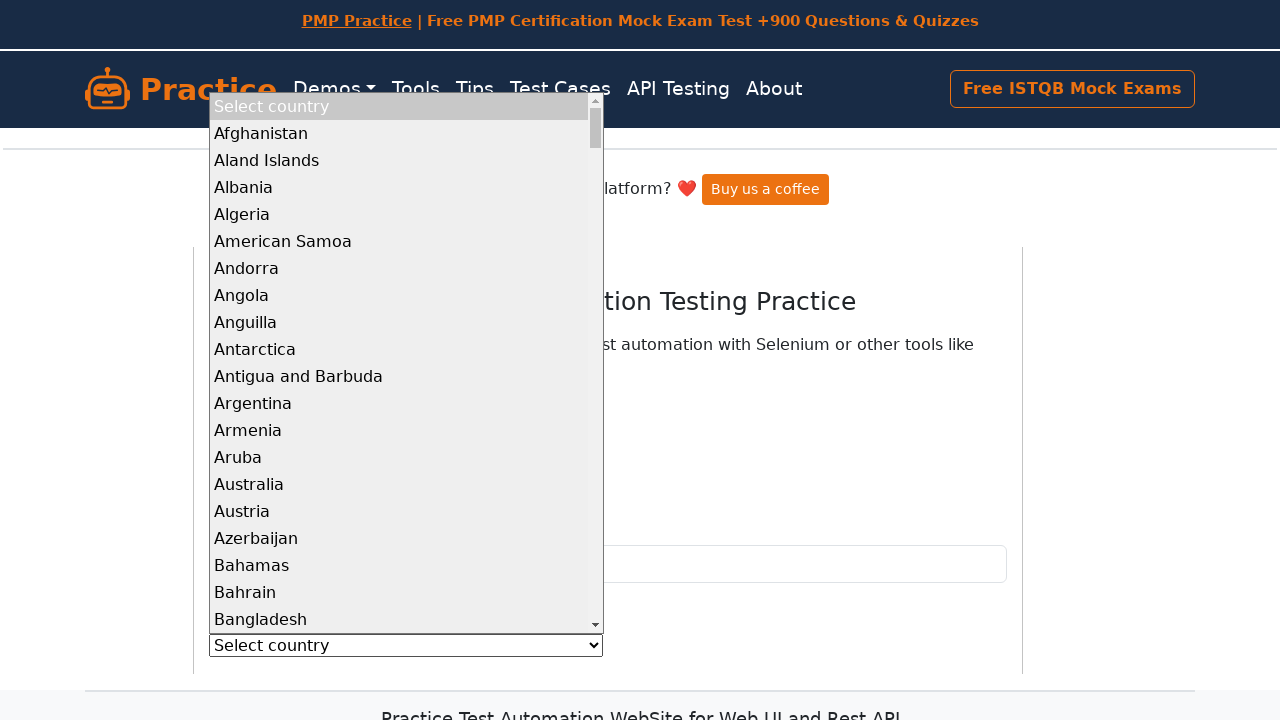

Processed dropdown option: Moldova, Republic of
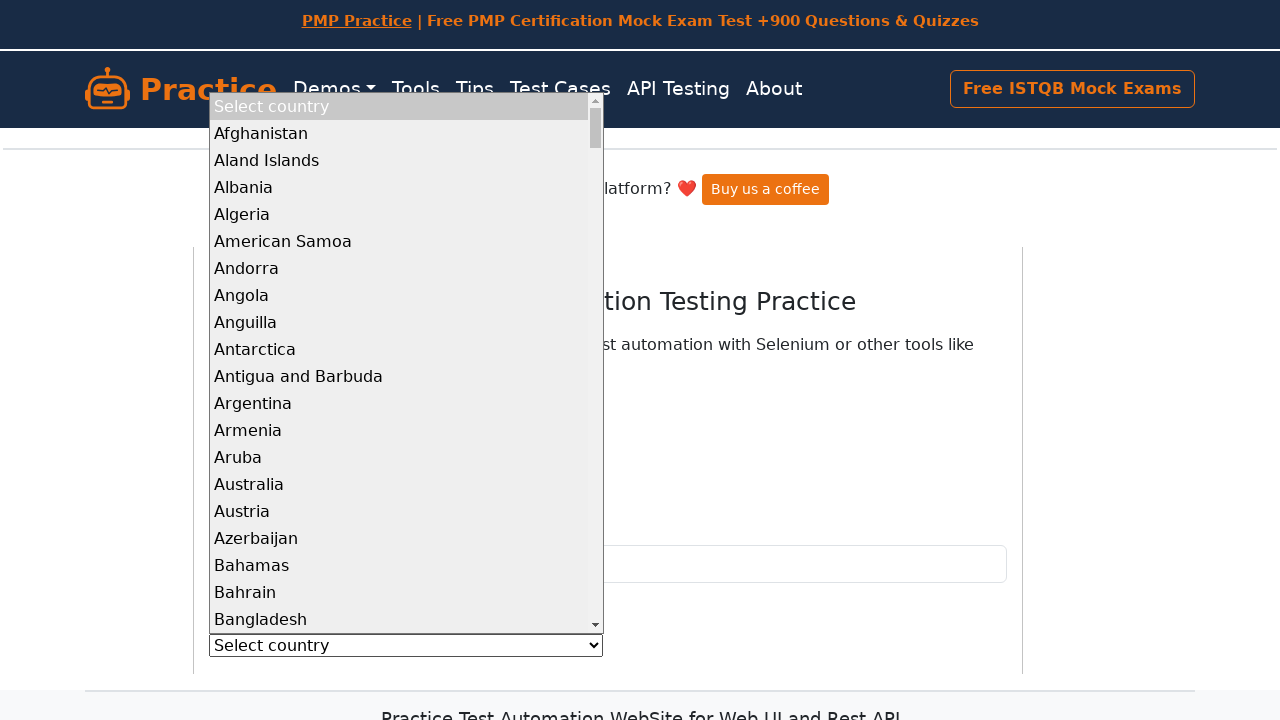

Processed dropdown option: Monaco
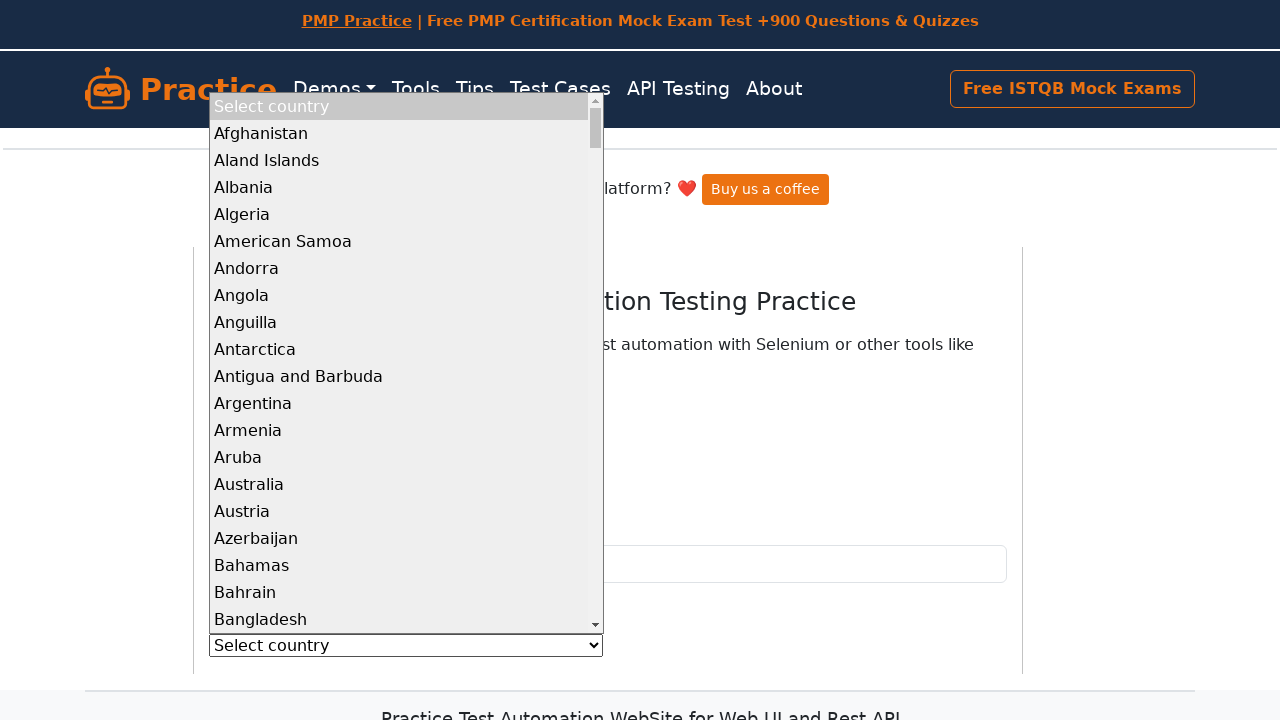

Processed dropdown option: Mongolia
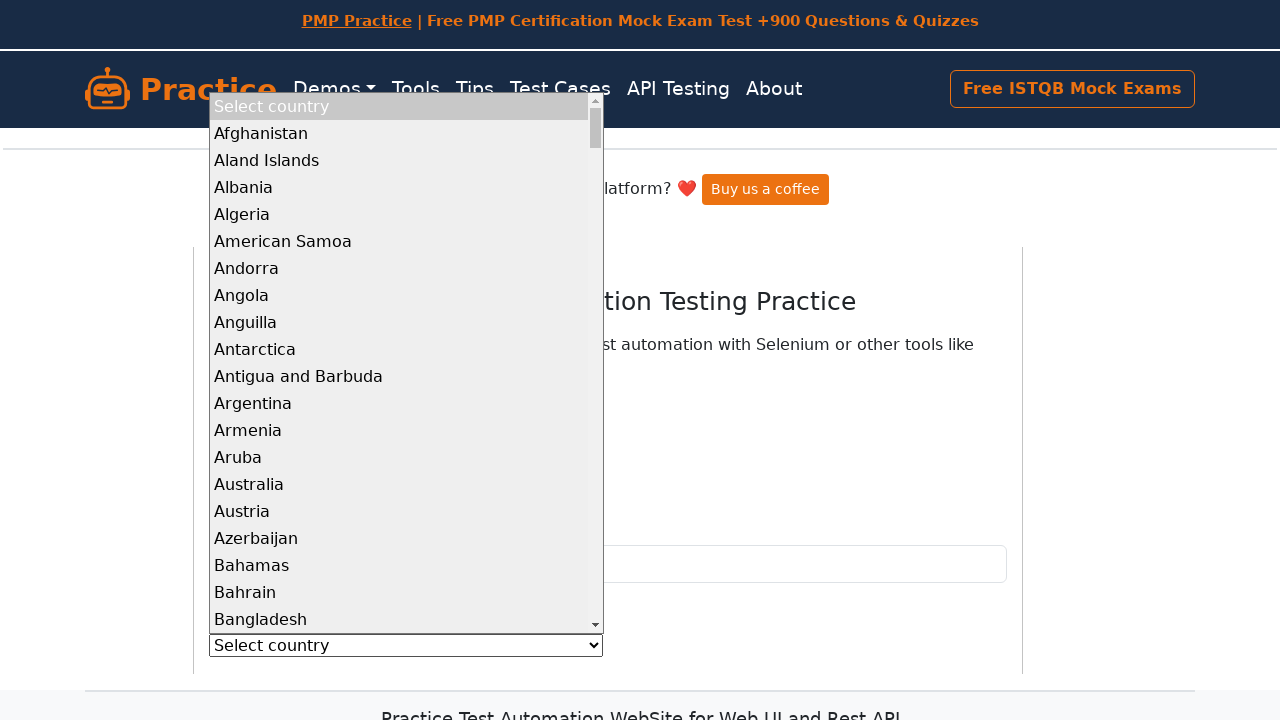

Processed dropdown option: Montenegro
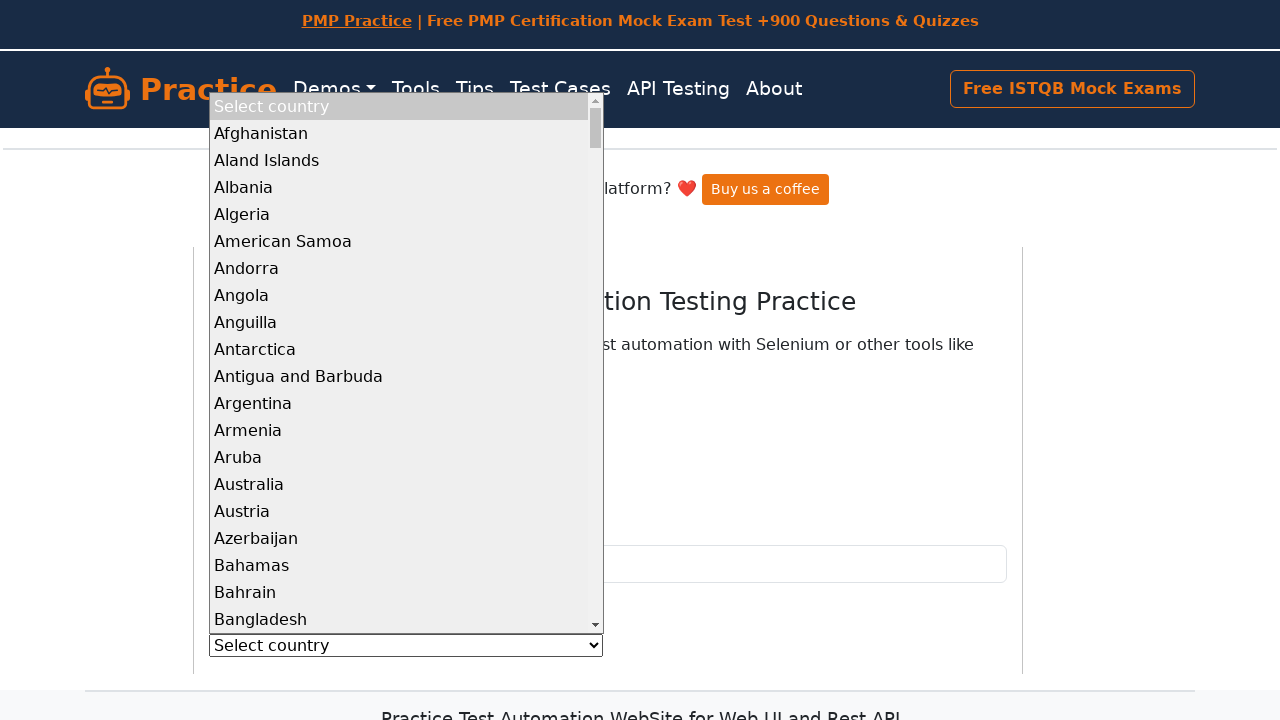

Processed dropdown option: Montserrat
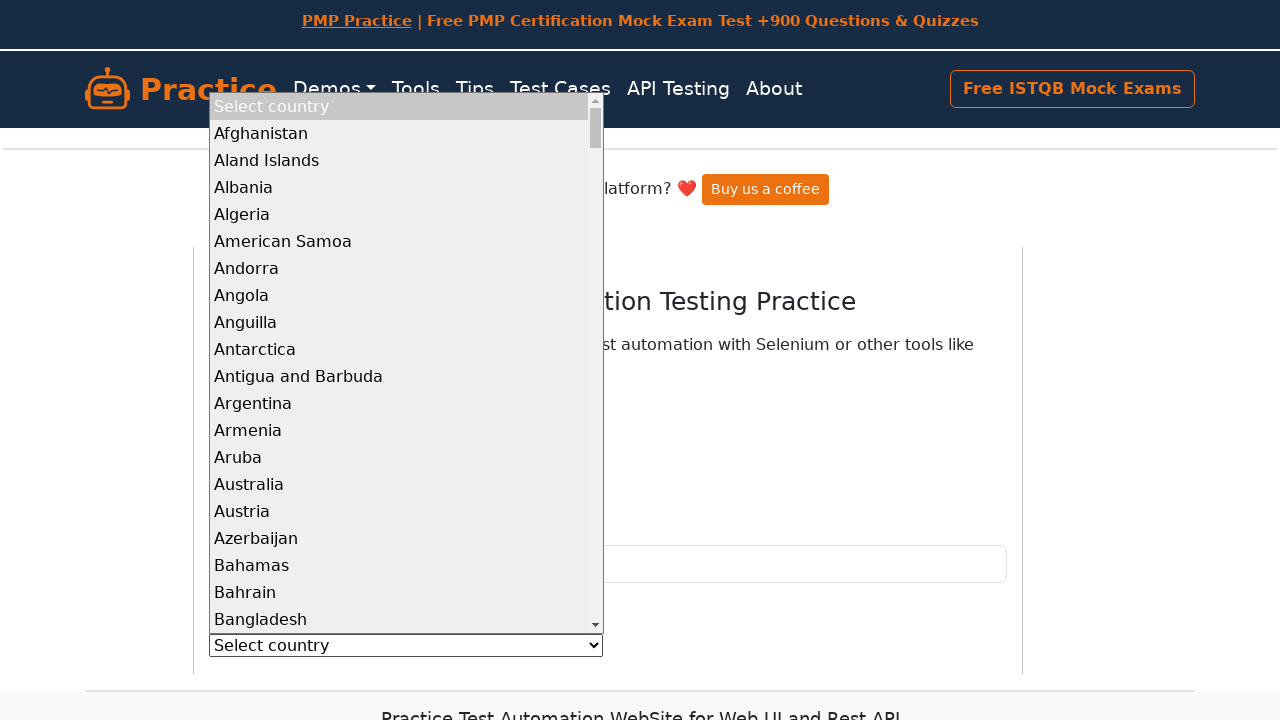

Processed dropdown option: Morocco
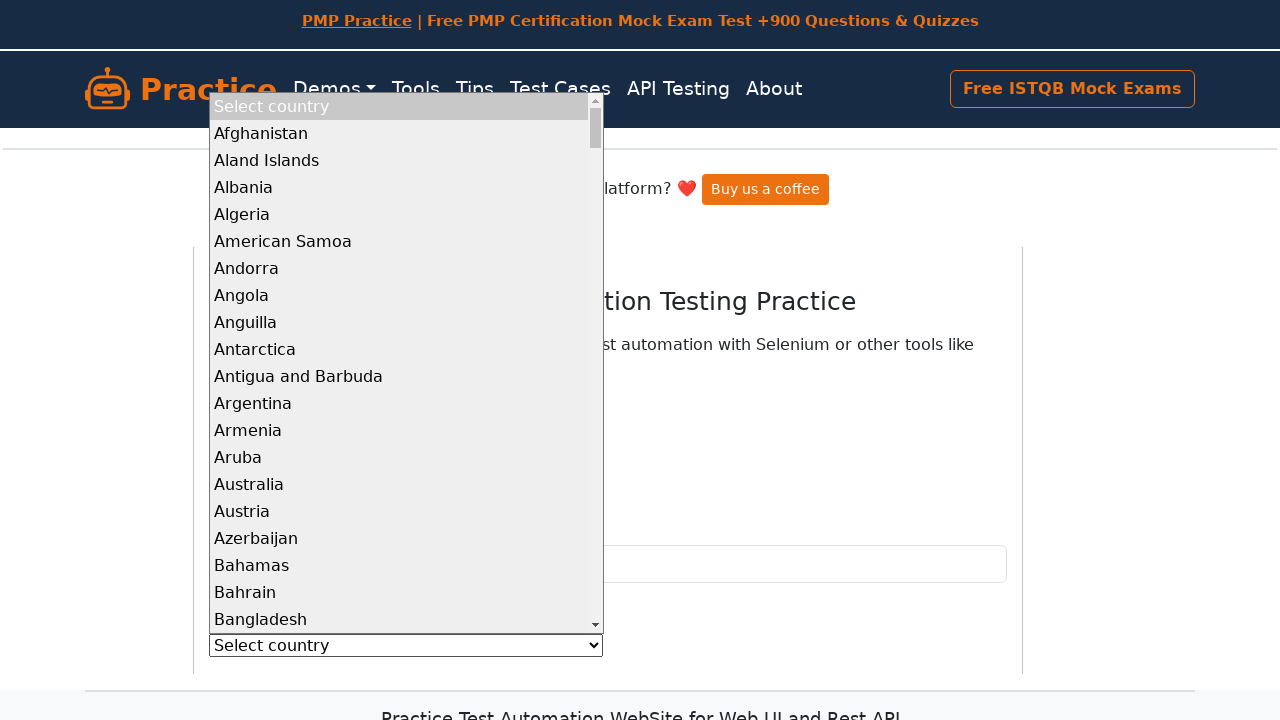

Processed dropdown option: Mozambique
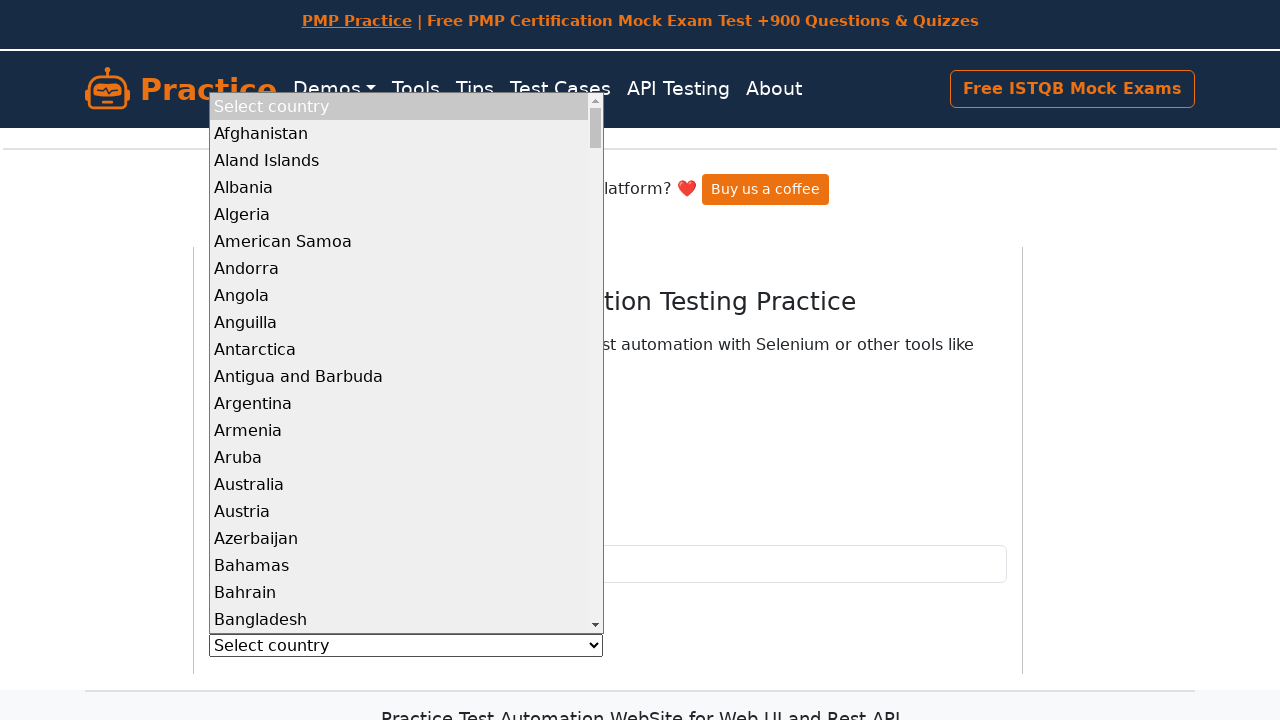

Processed dropdown option: Myanmar
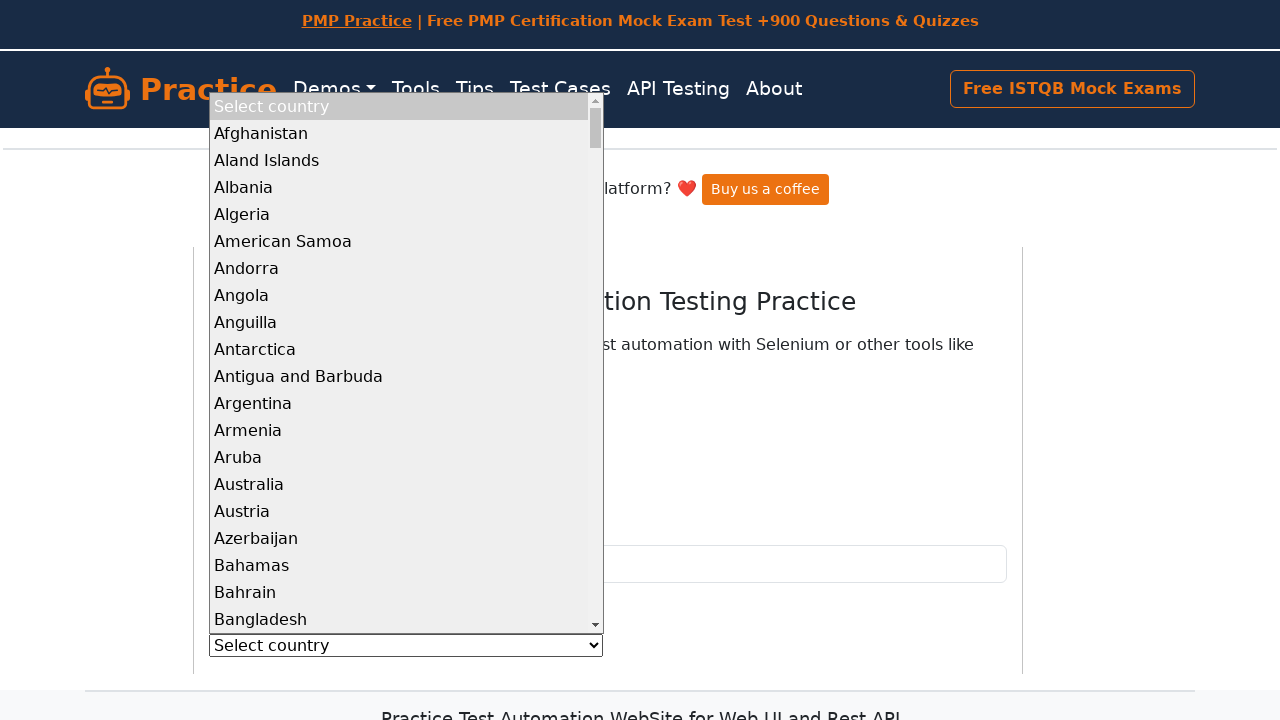

Processed dropdown option: Namibia
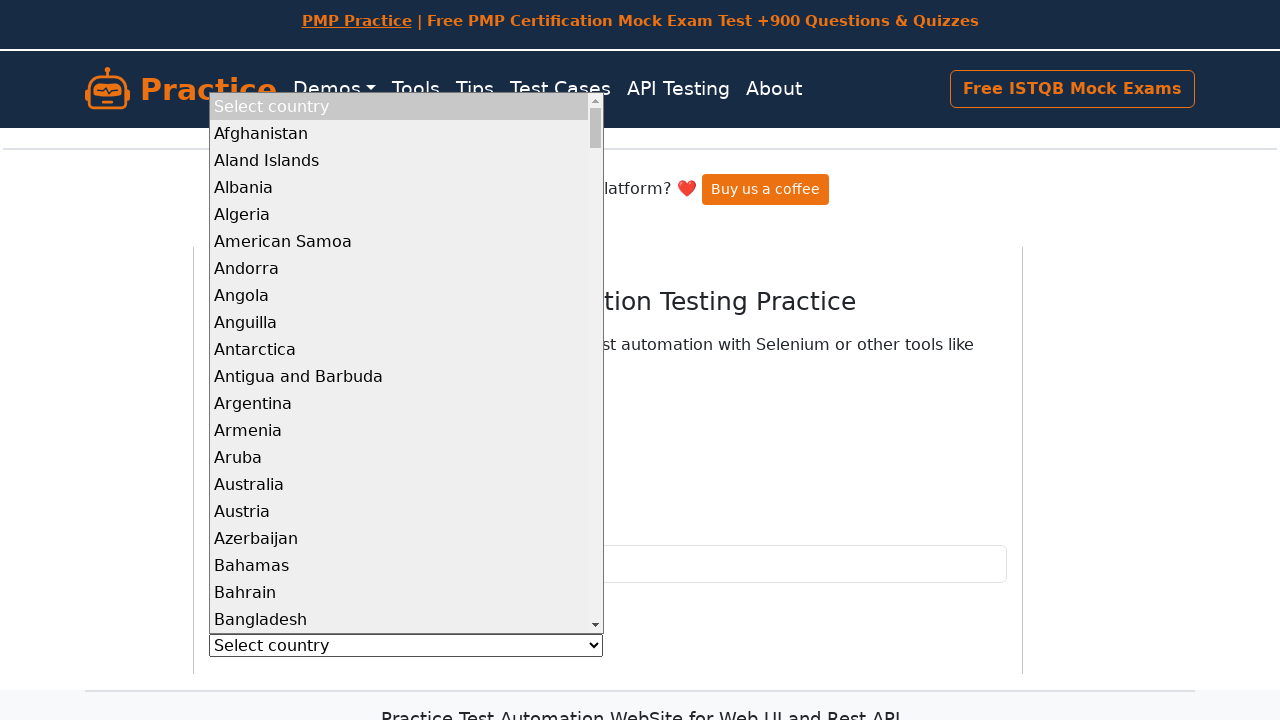

Processed dropdown option: Nauru
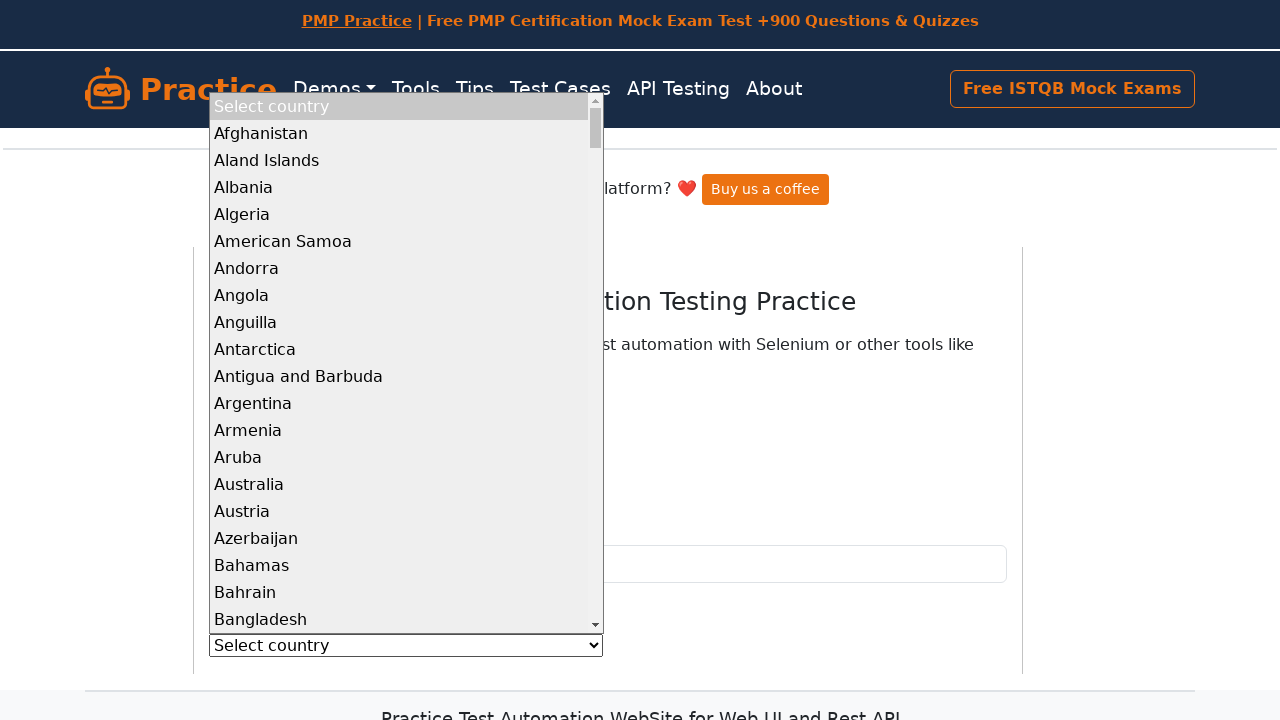

Processed dropdown option: Nepal
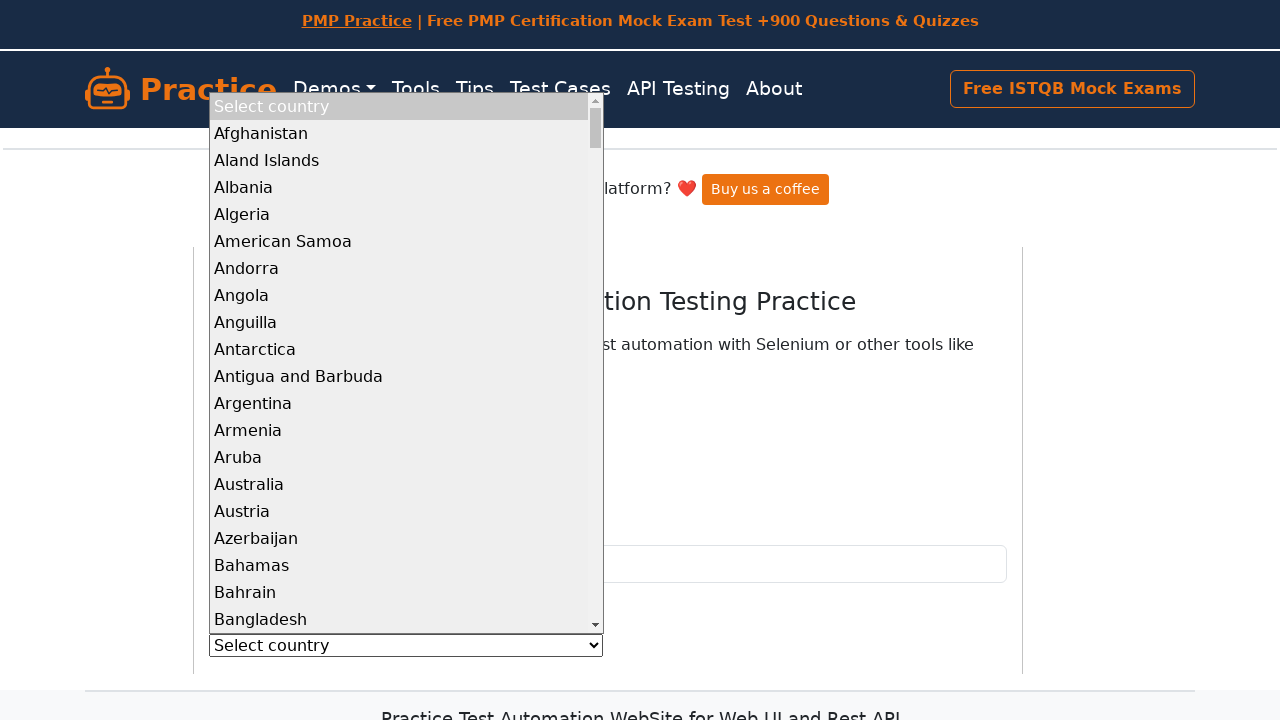

Processed dropdown option: Netherlands
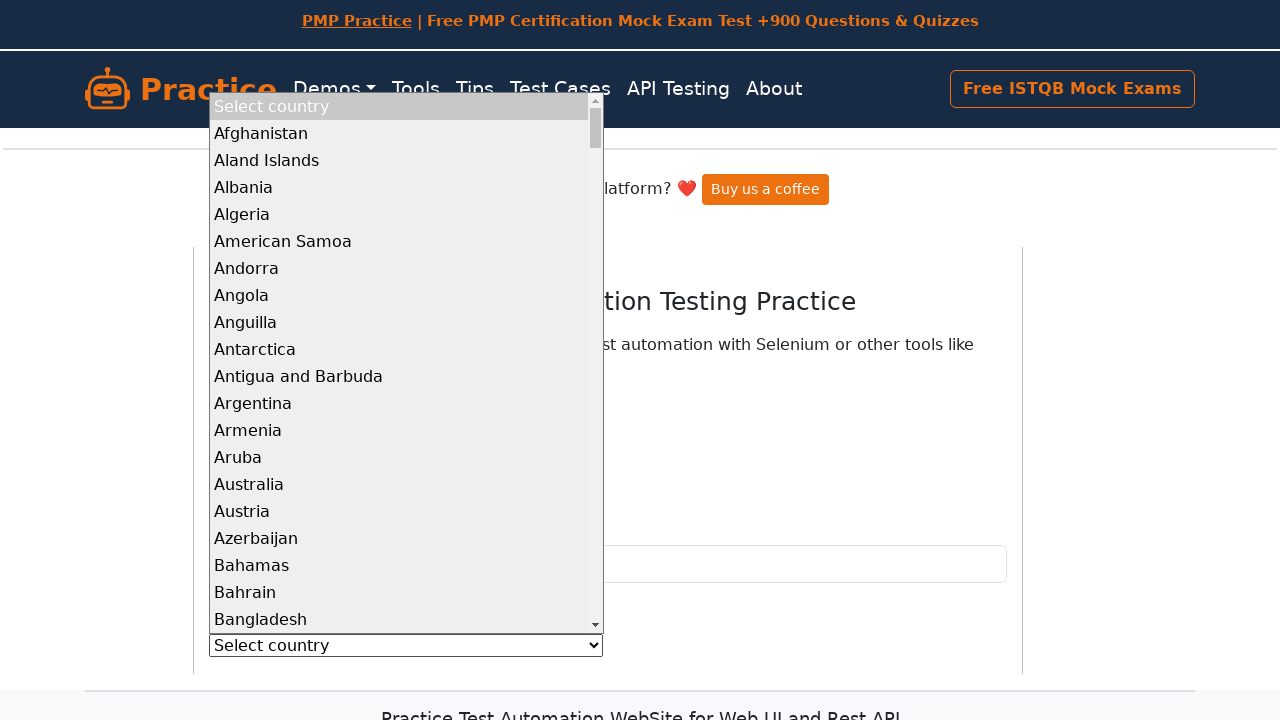

Processed dropdown option: Netherlands Antilles
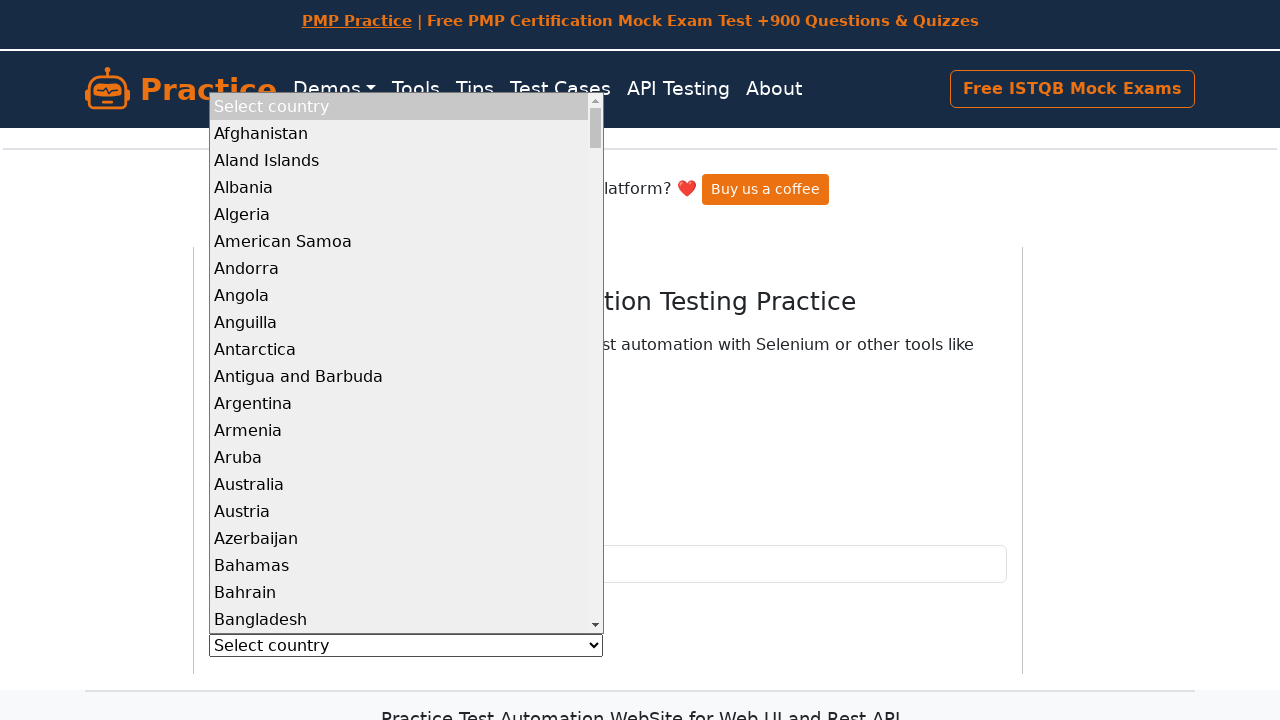

Processed dropdown option: New Caledonia
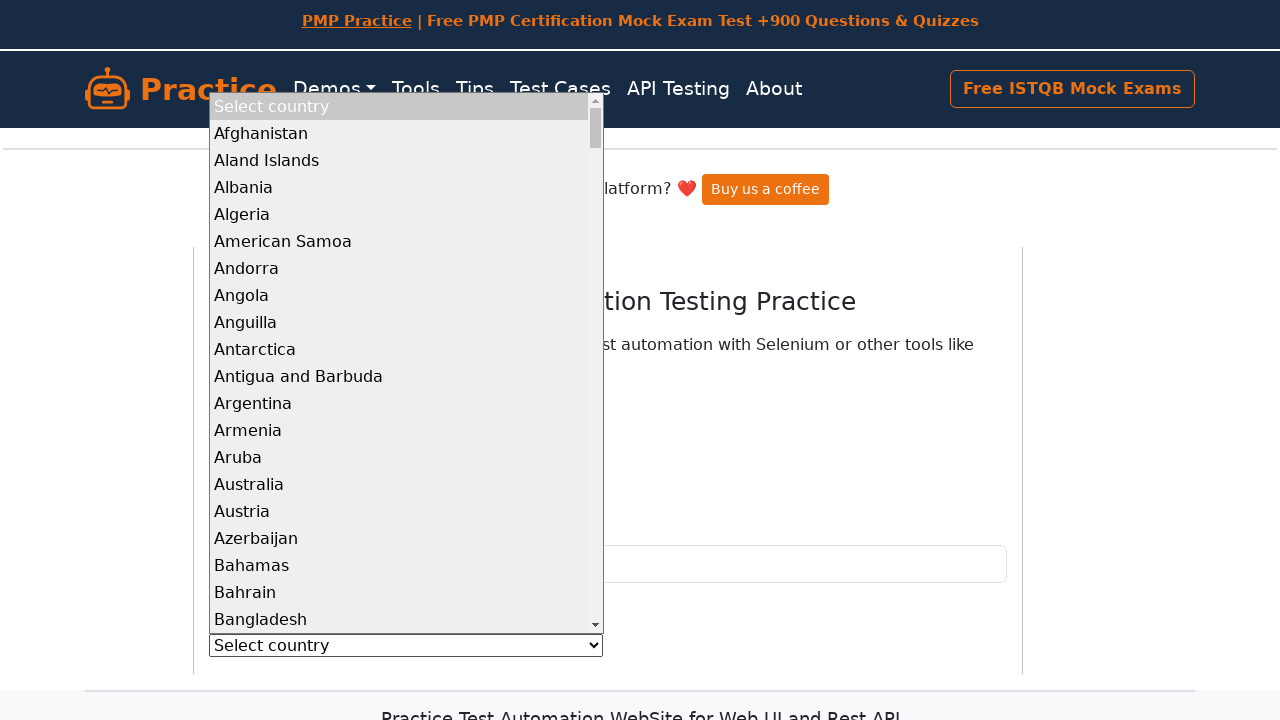

Processed dropdown option: New Zealand
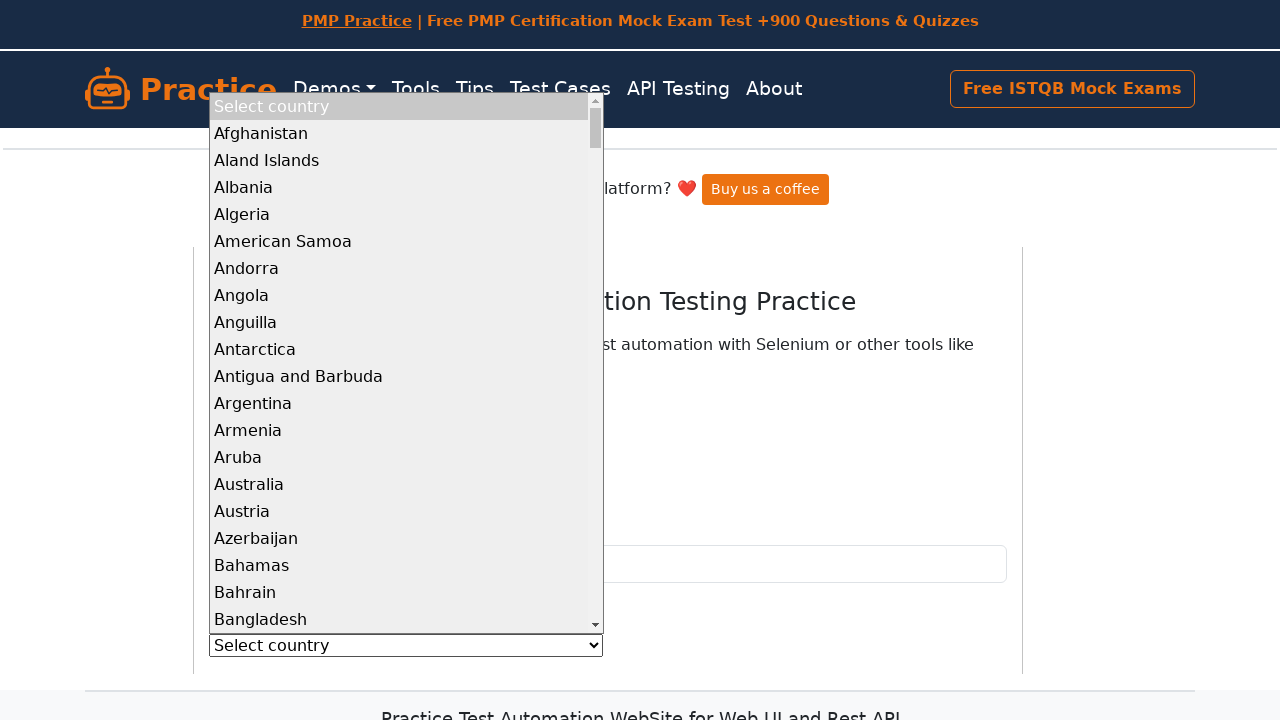

Processed dropdown option: Nicaragua
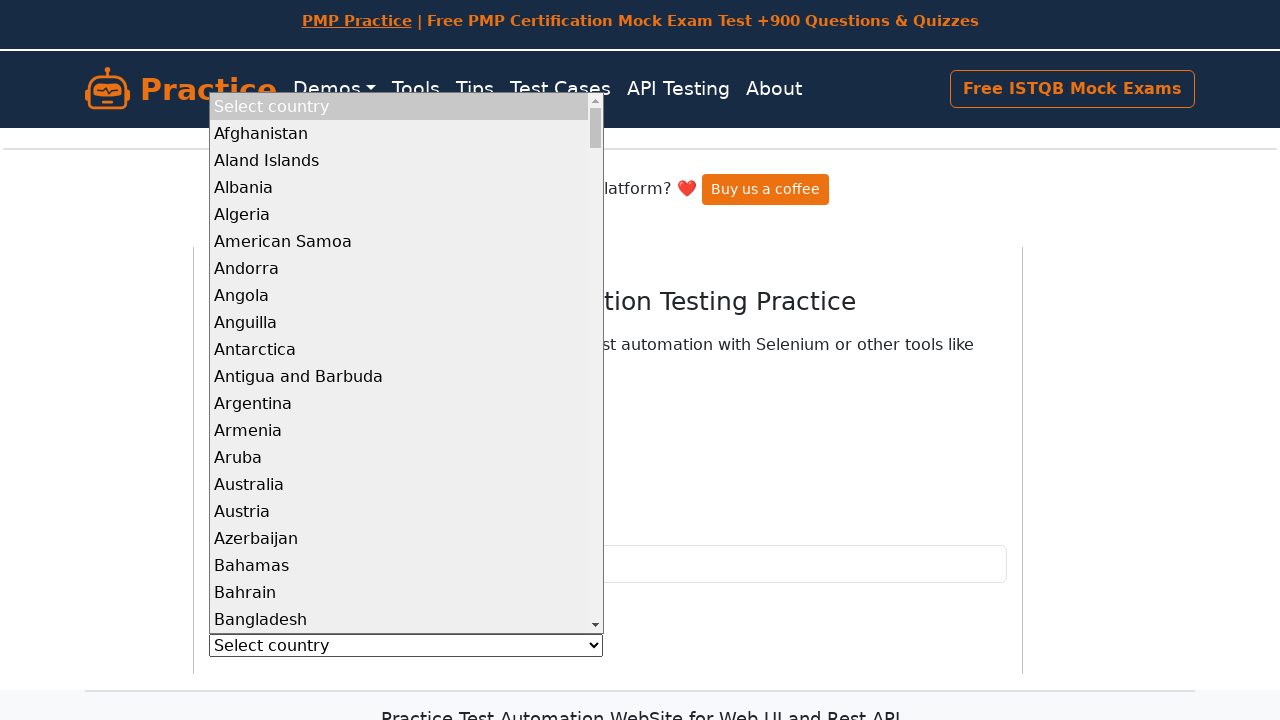

Processed dropdown option: Niger
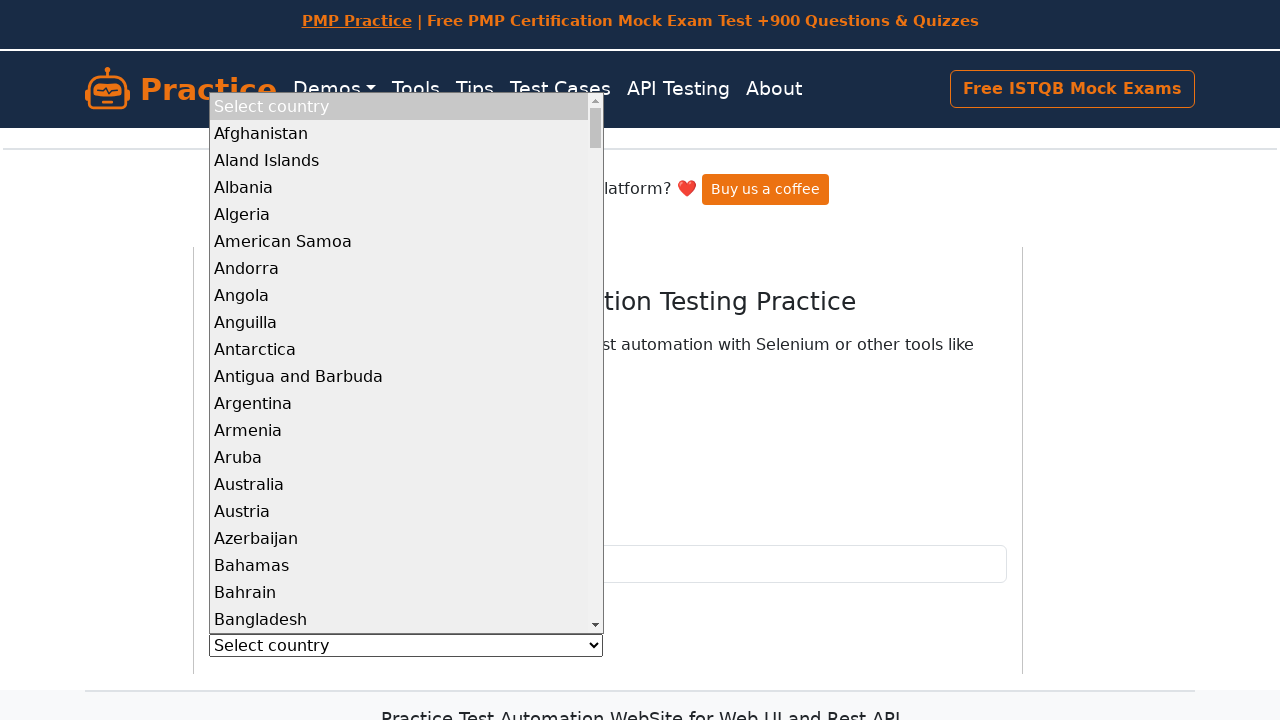

Processed dropdown option: Nigeria
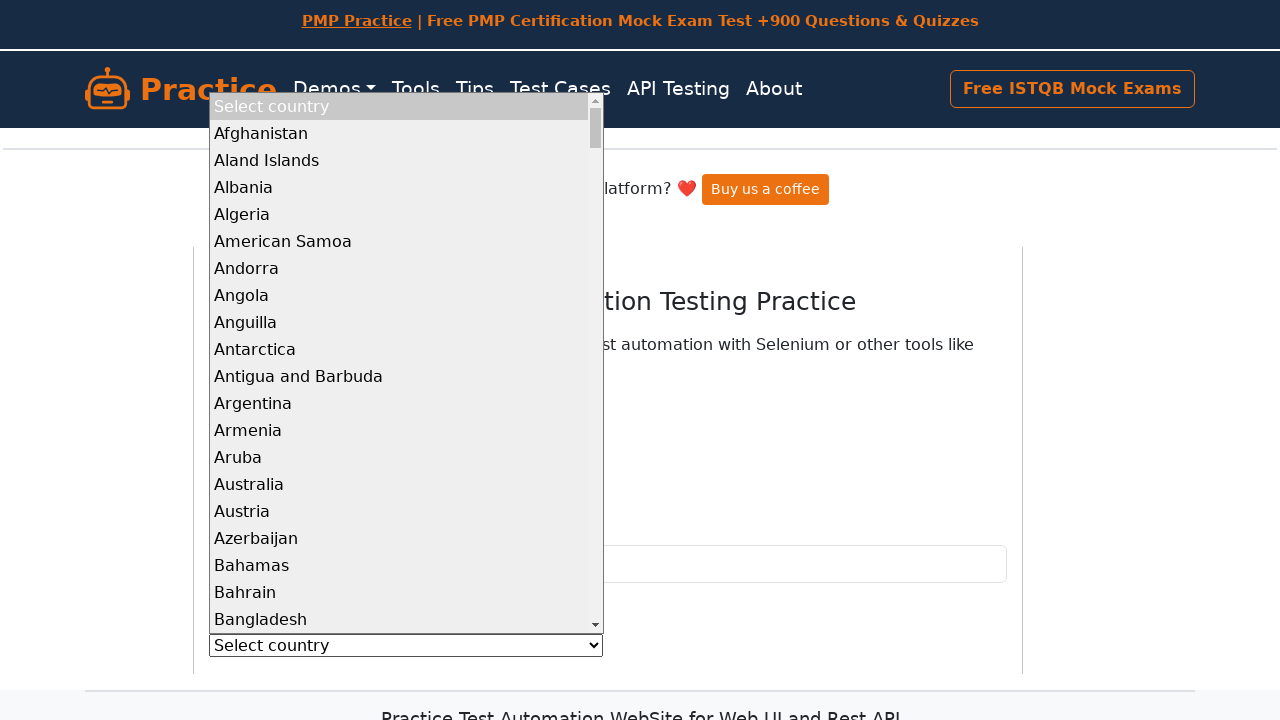

Processed dropdown option: Niue
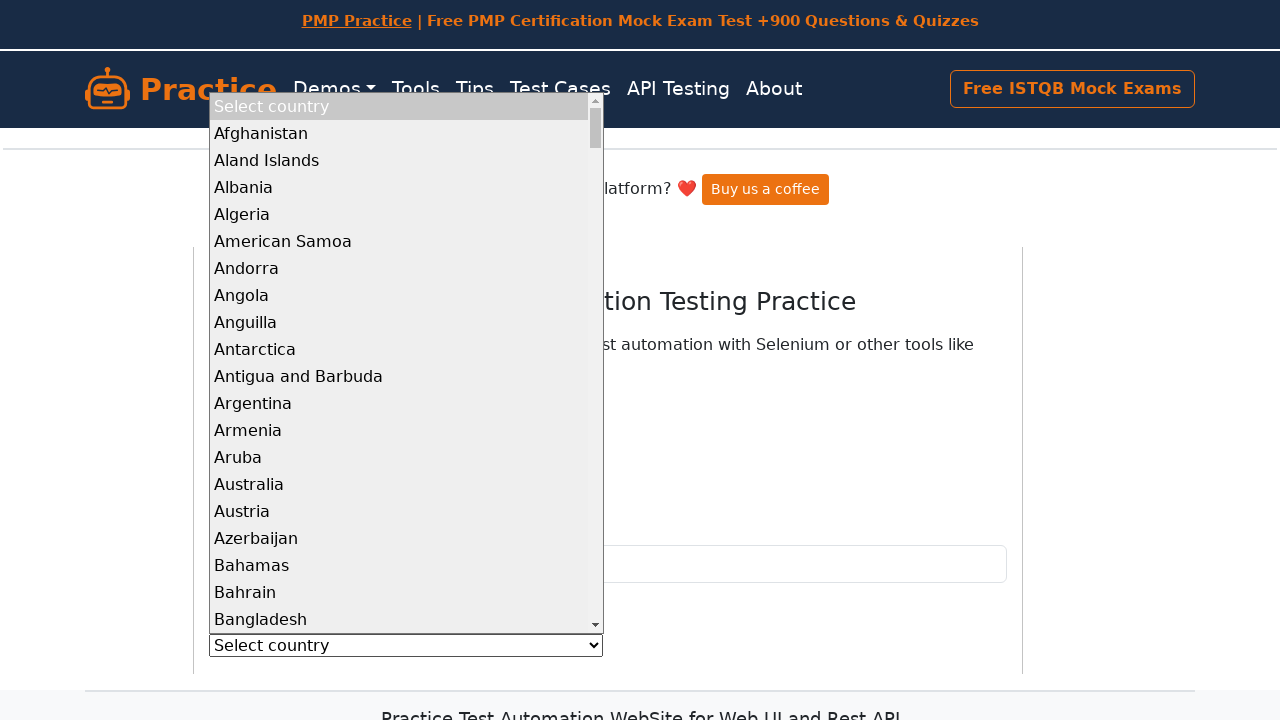

Processed dropdown option: Norfolk Island
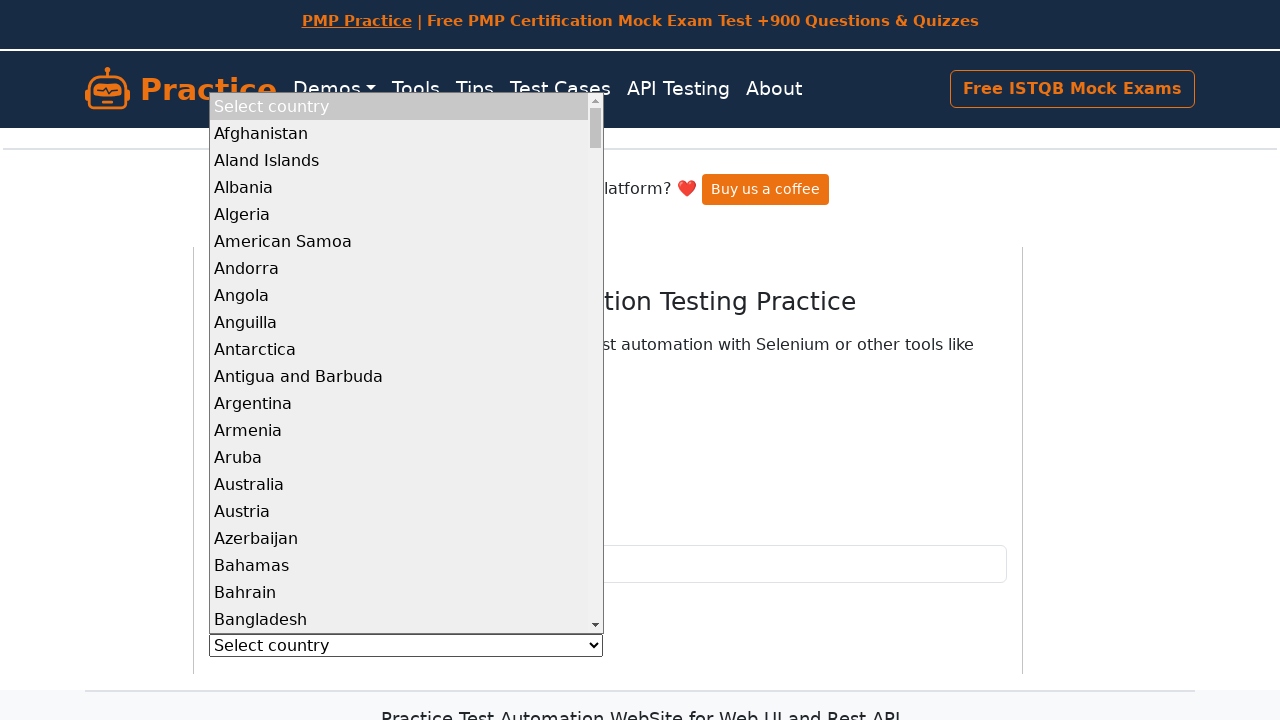

Processed dropdown option: Northern Mariana Islands
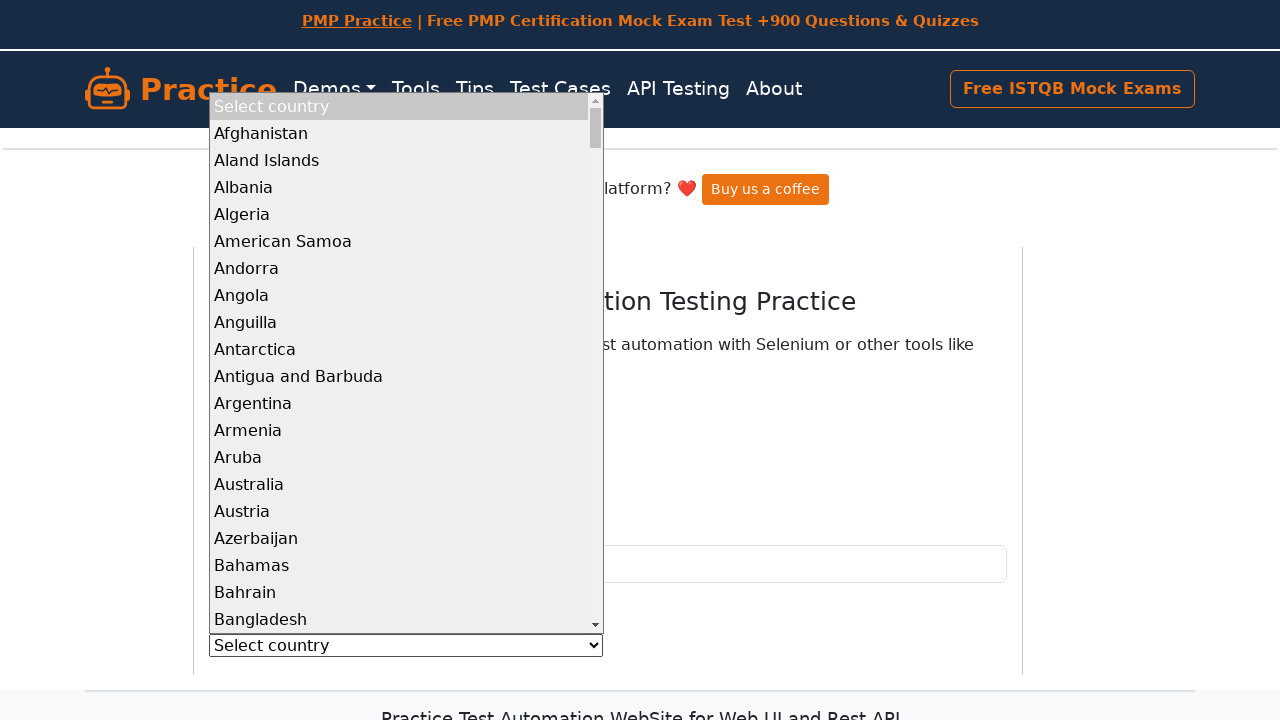

Processed dropdown option: Norway
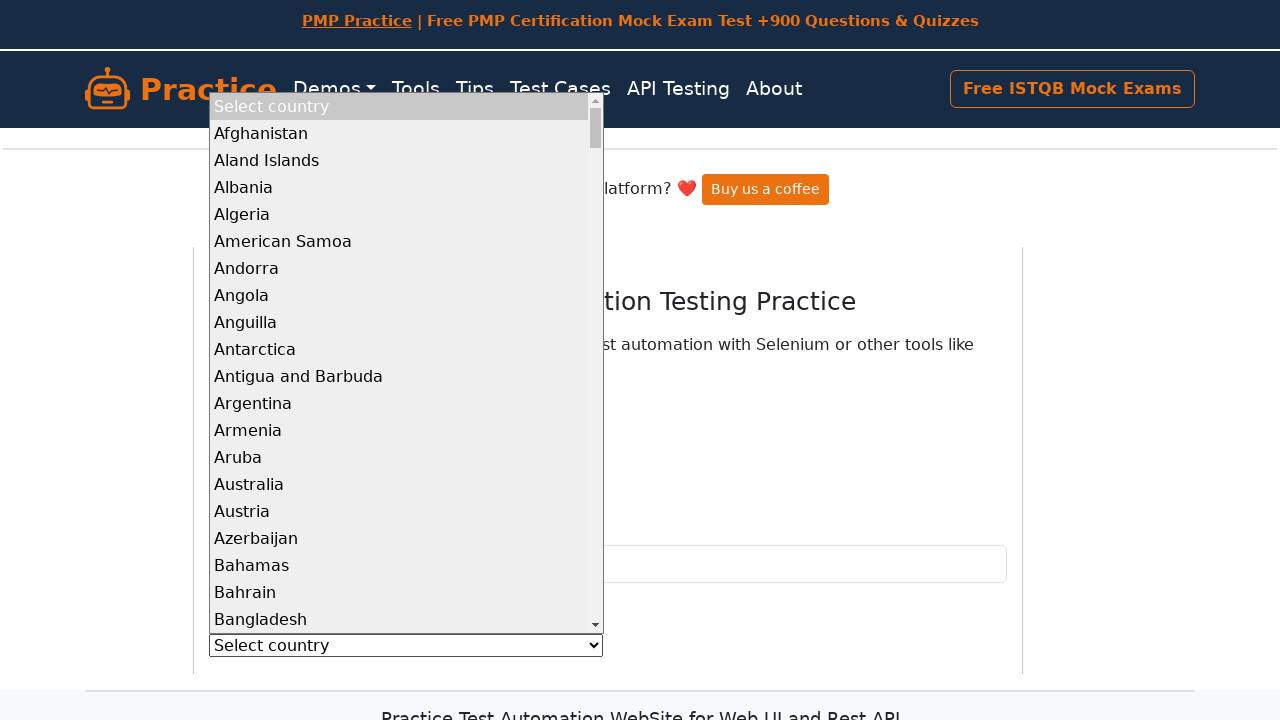

Processed dropdown option: Oman
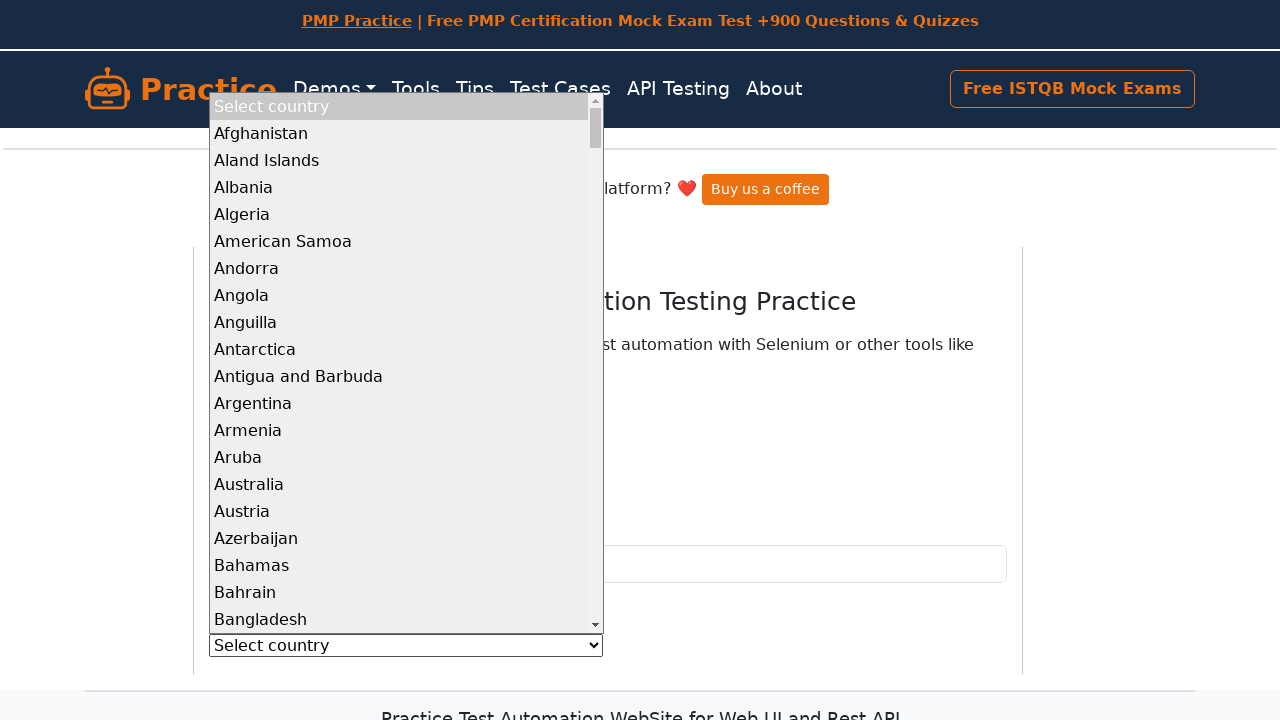

Processed dropdown option: Pakistan
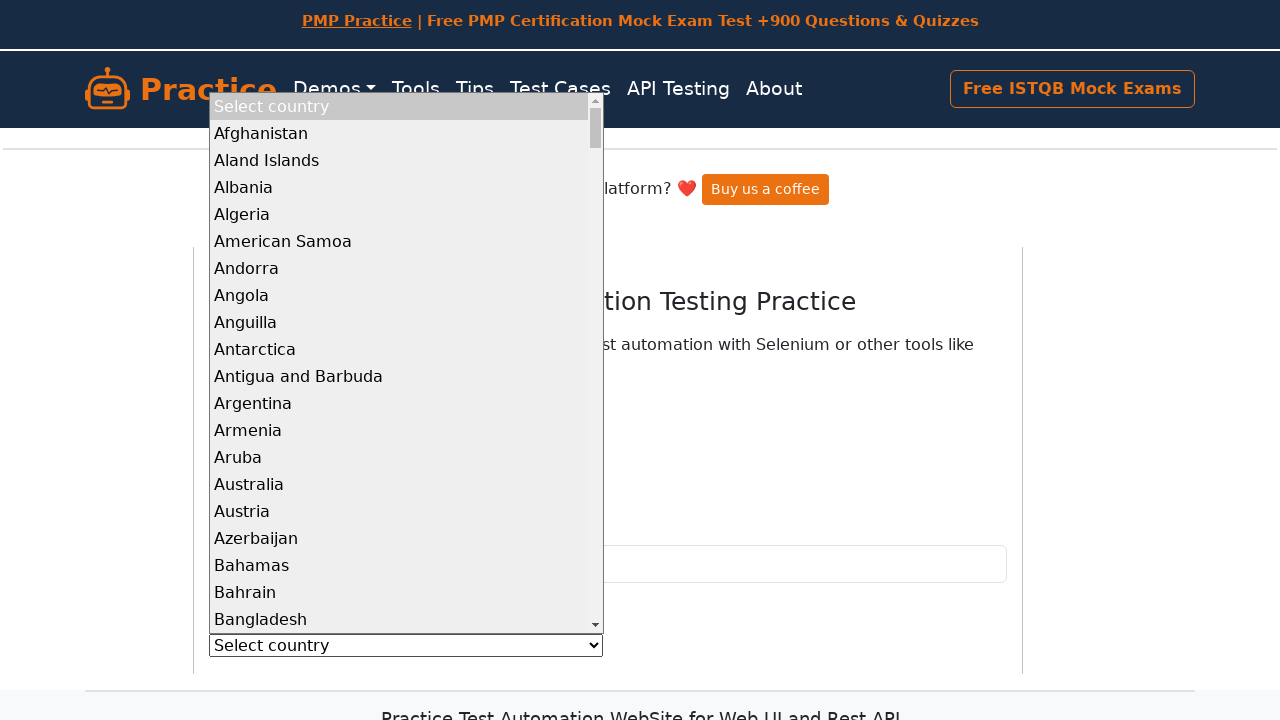

Processed dropdown option: Palau
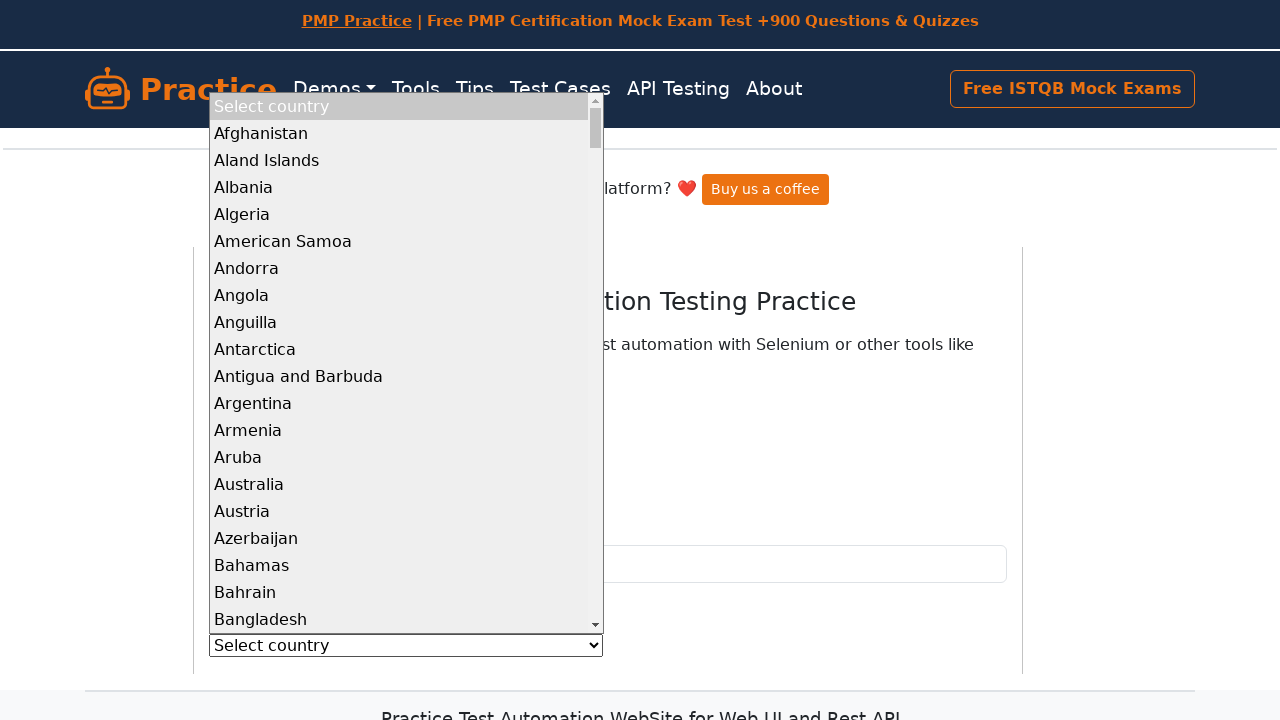

Processed dropdown option: Palestinian Territory, Occupied
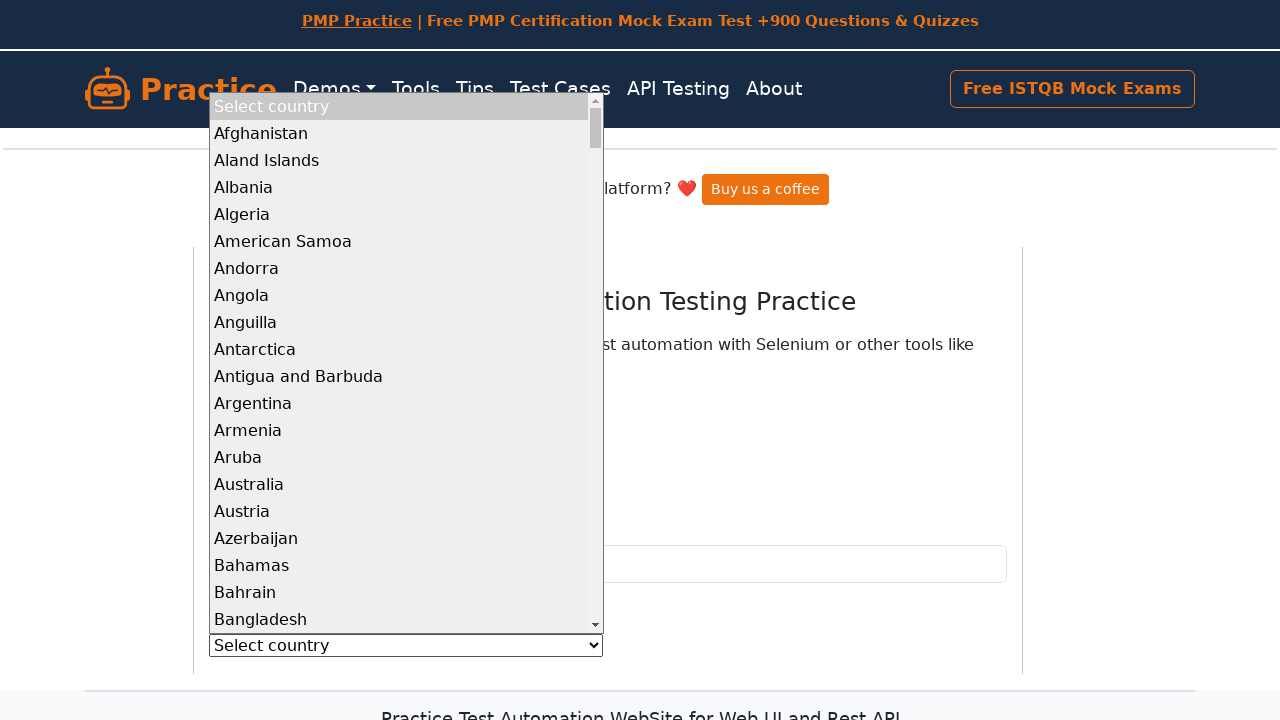

Processed dropdown option: Panama
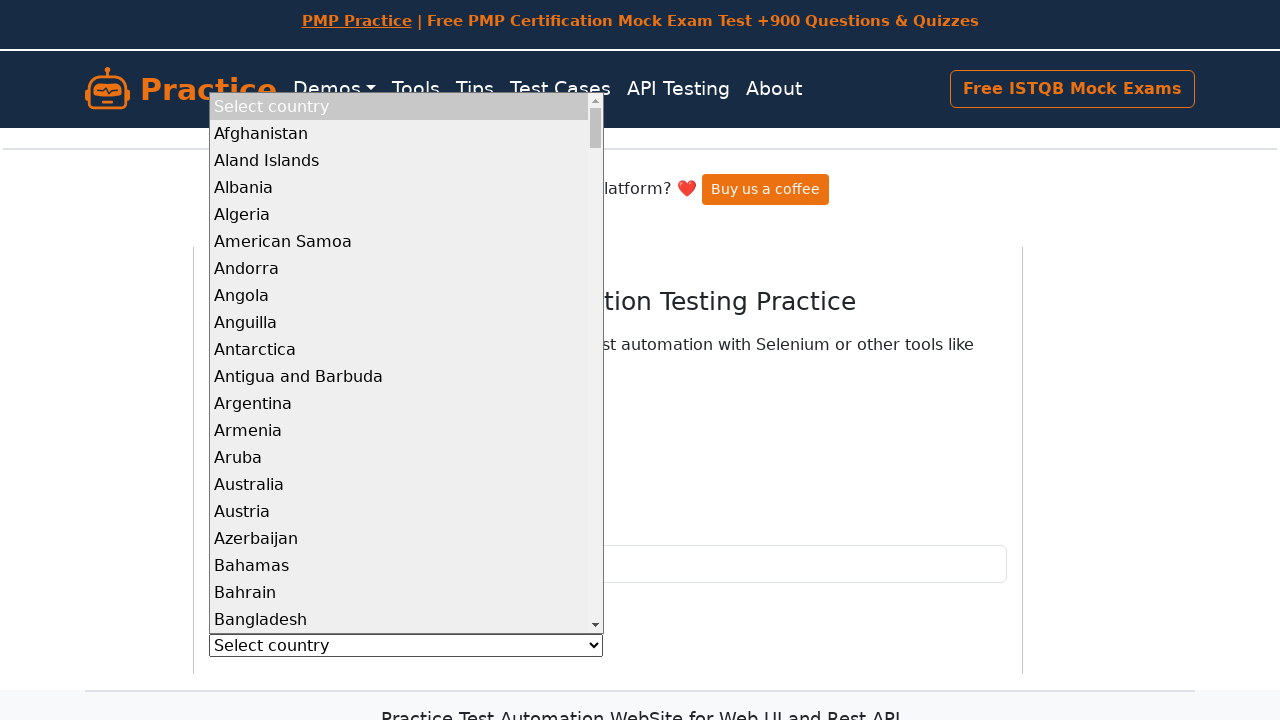

Processed dropdown option: Papua New Guinea
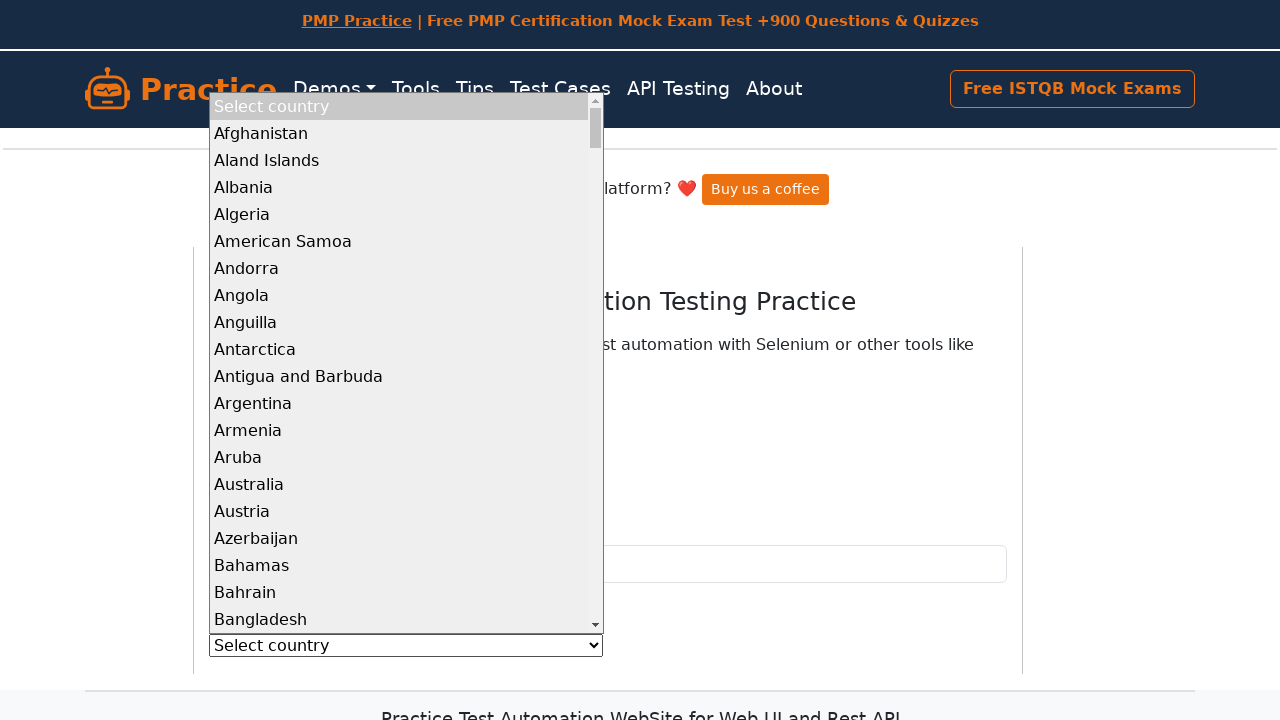

Processed dropdown option: Paraguay
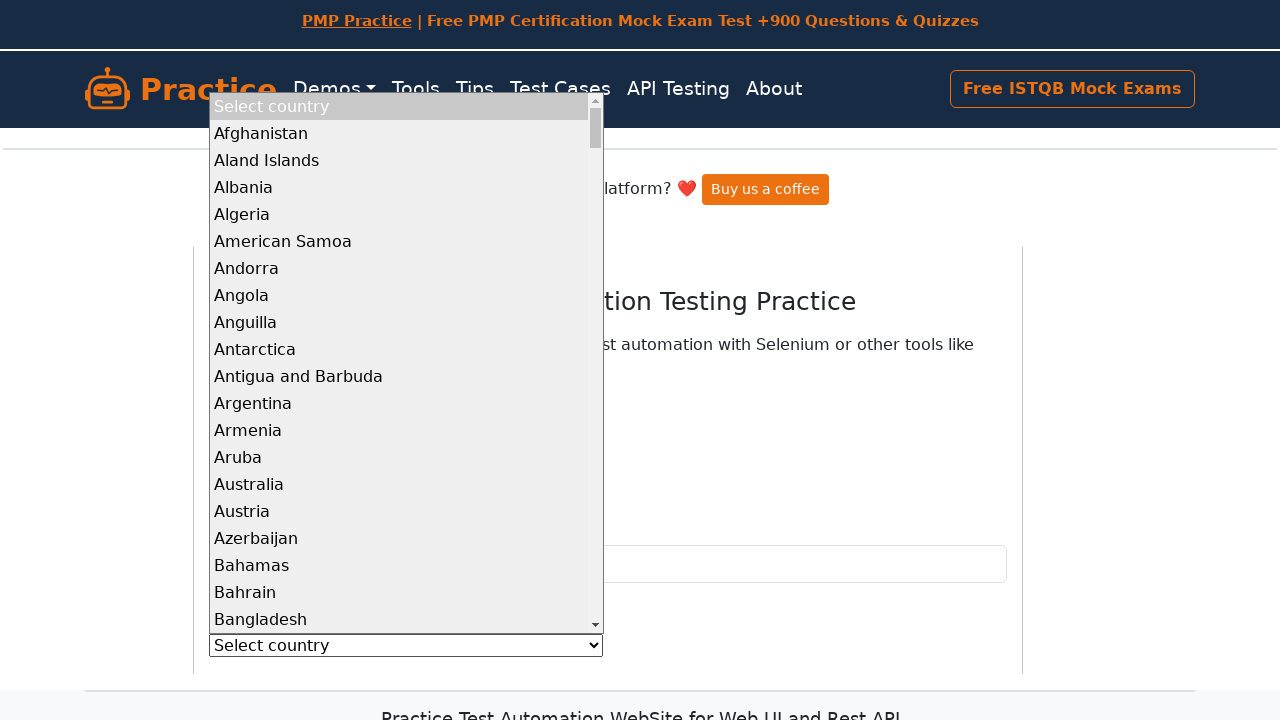

Processed dropdown option: Peru
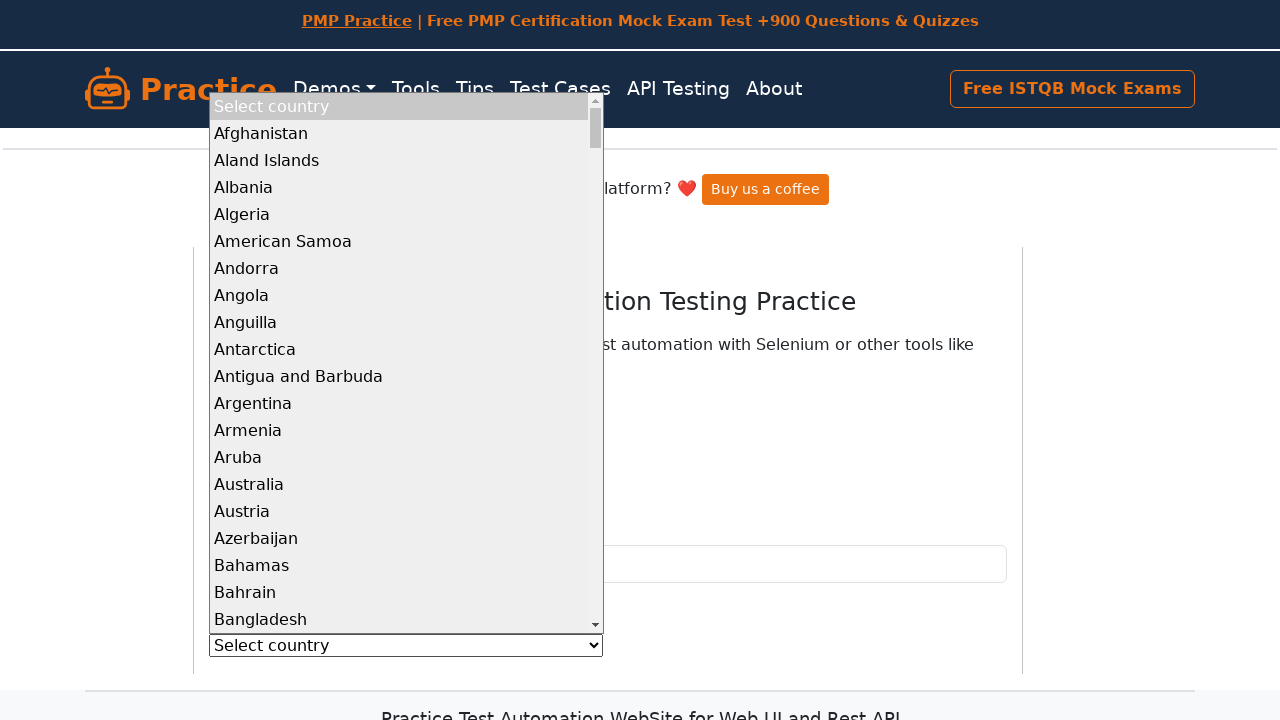

Processed dropdown option: Philippines
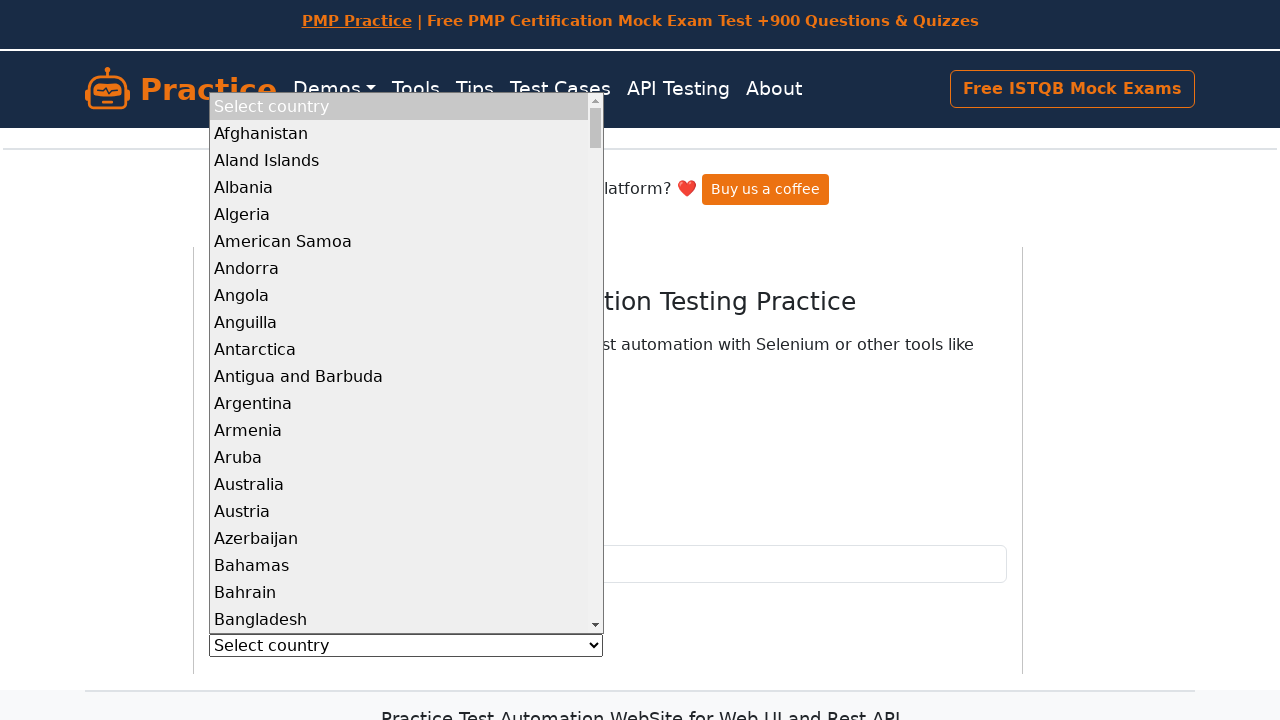

Processed dropdown option: Pitcairn
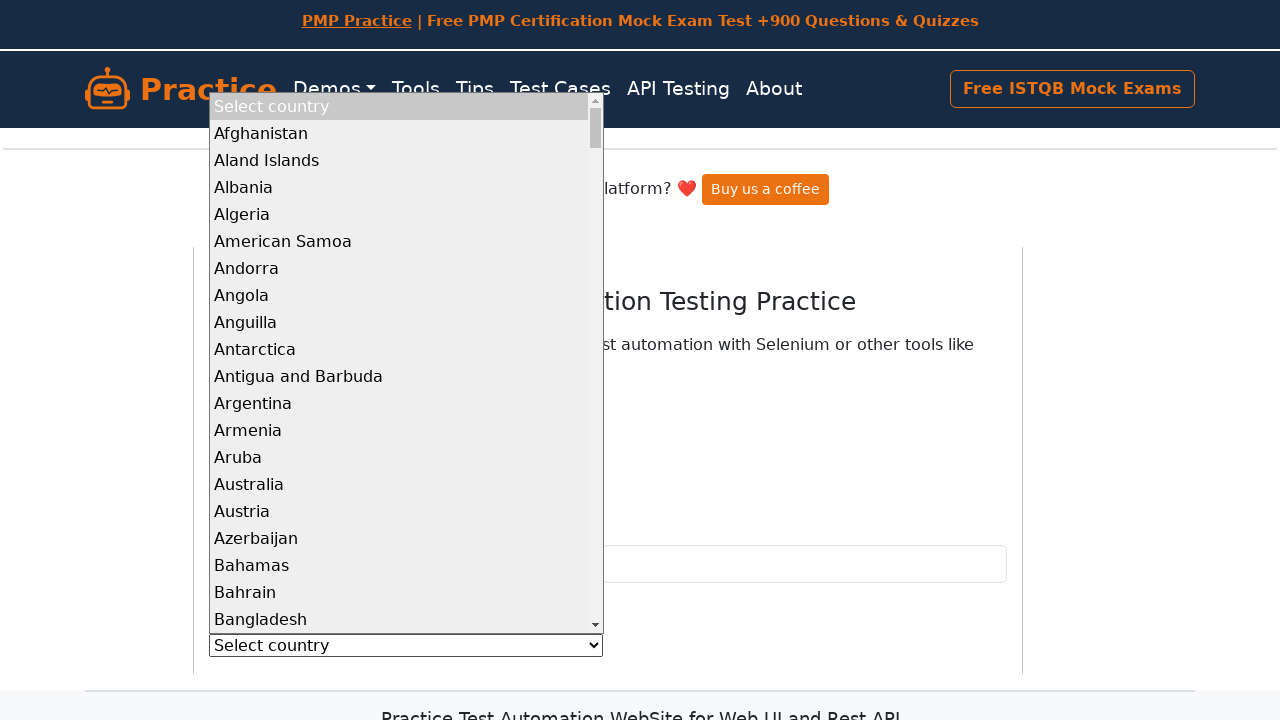

Processed dropdown option: Poland
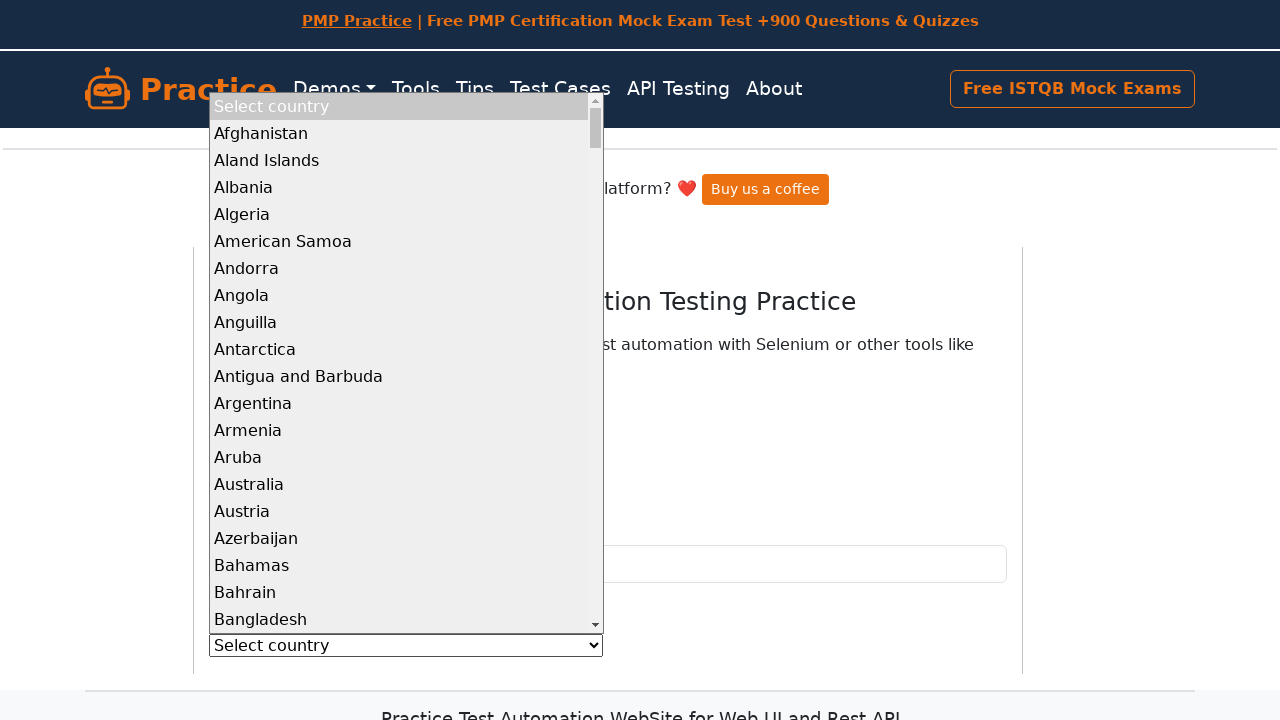

Processed dropdown option: Portugal
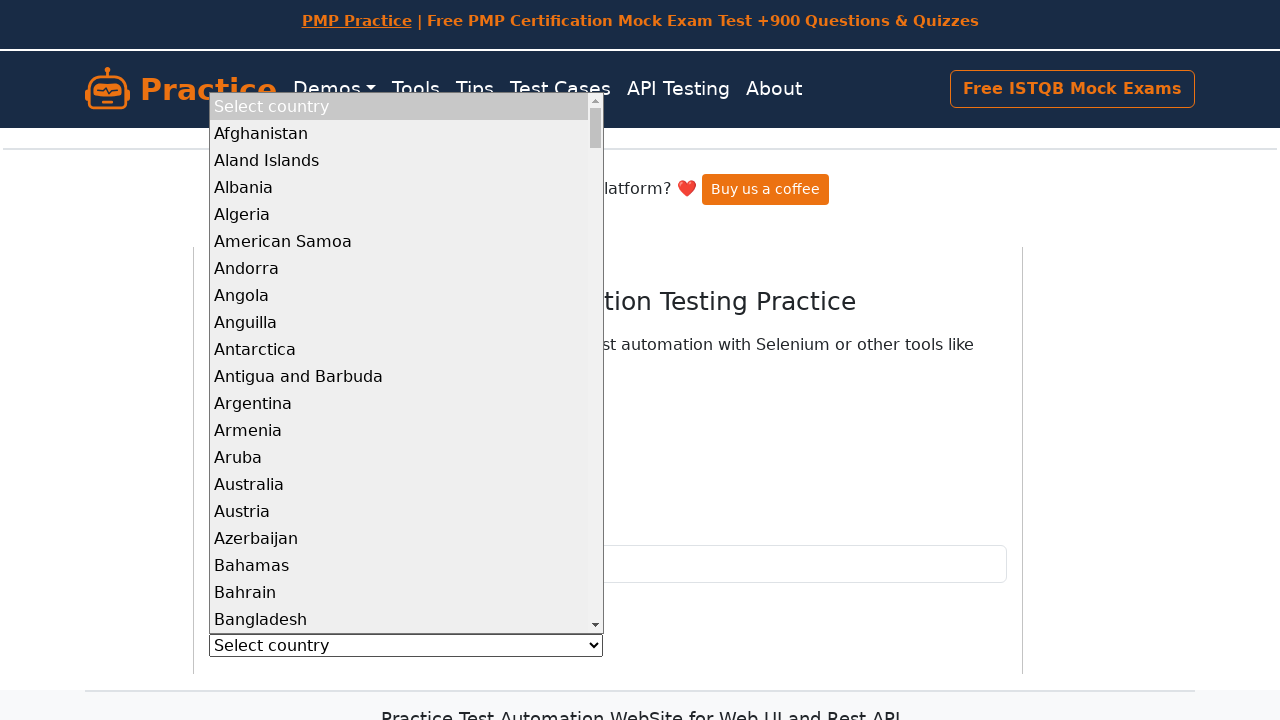

Processed dropdown option: Puerto Rico
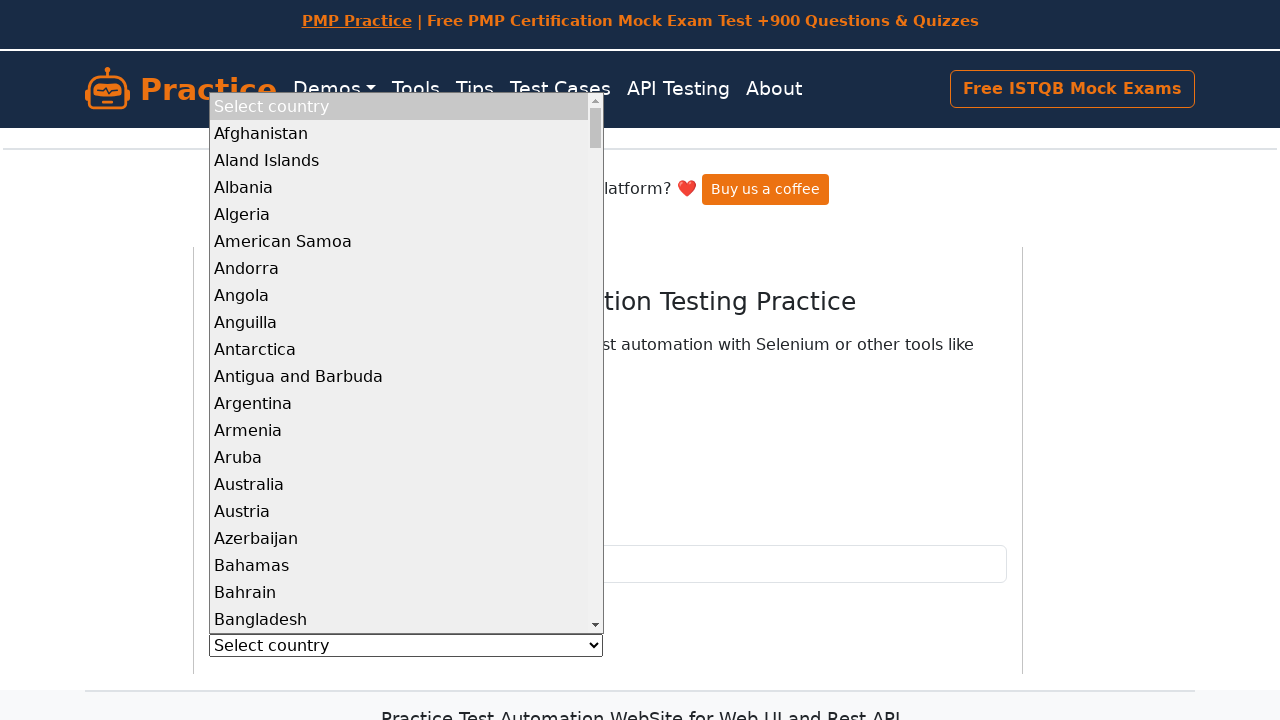

Processed dropdown option: Qatar
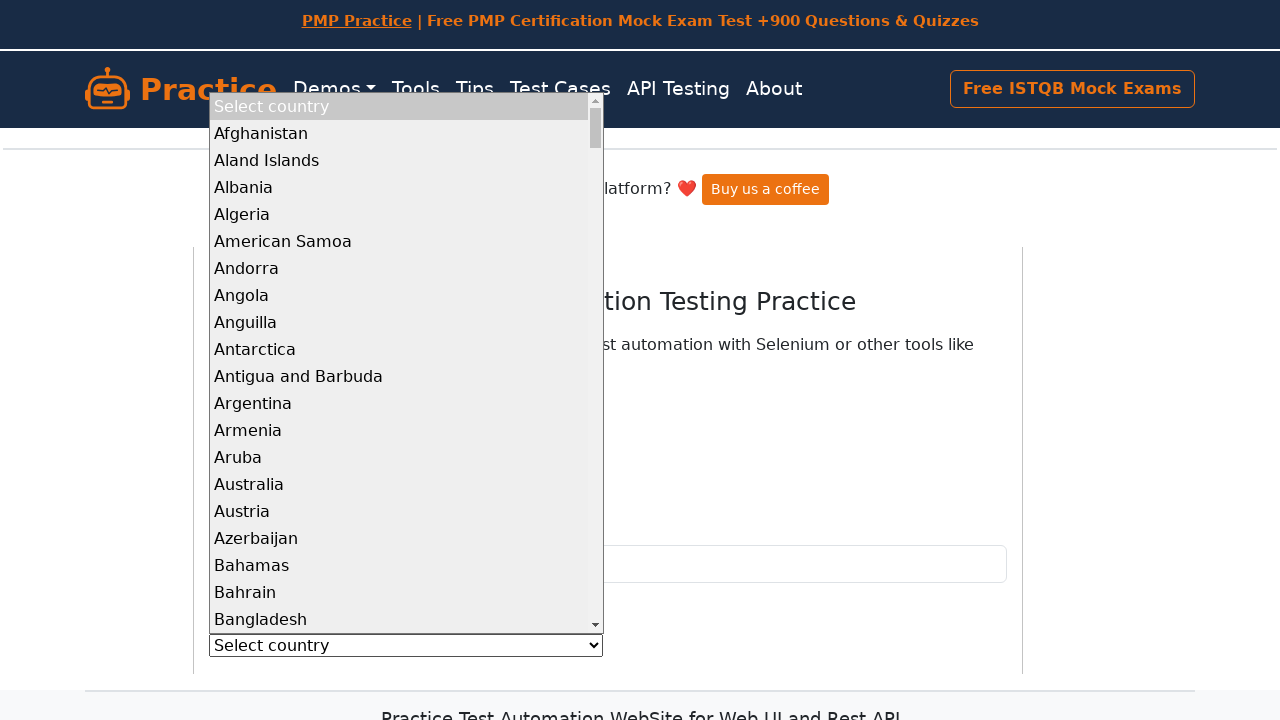

Processed dropdown option: Reunion
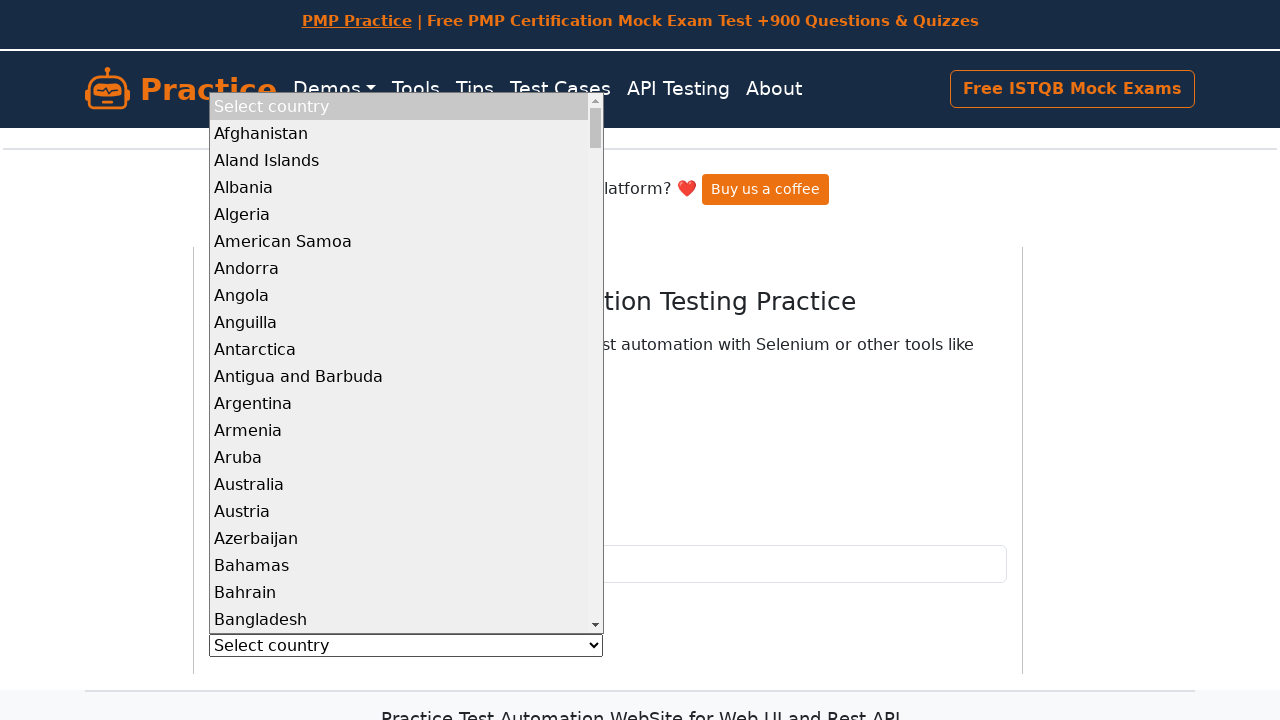

Processed dropdown option: Romania
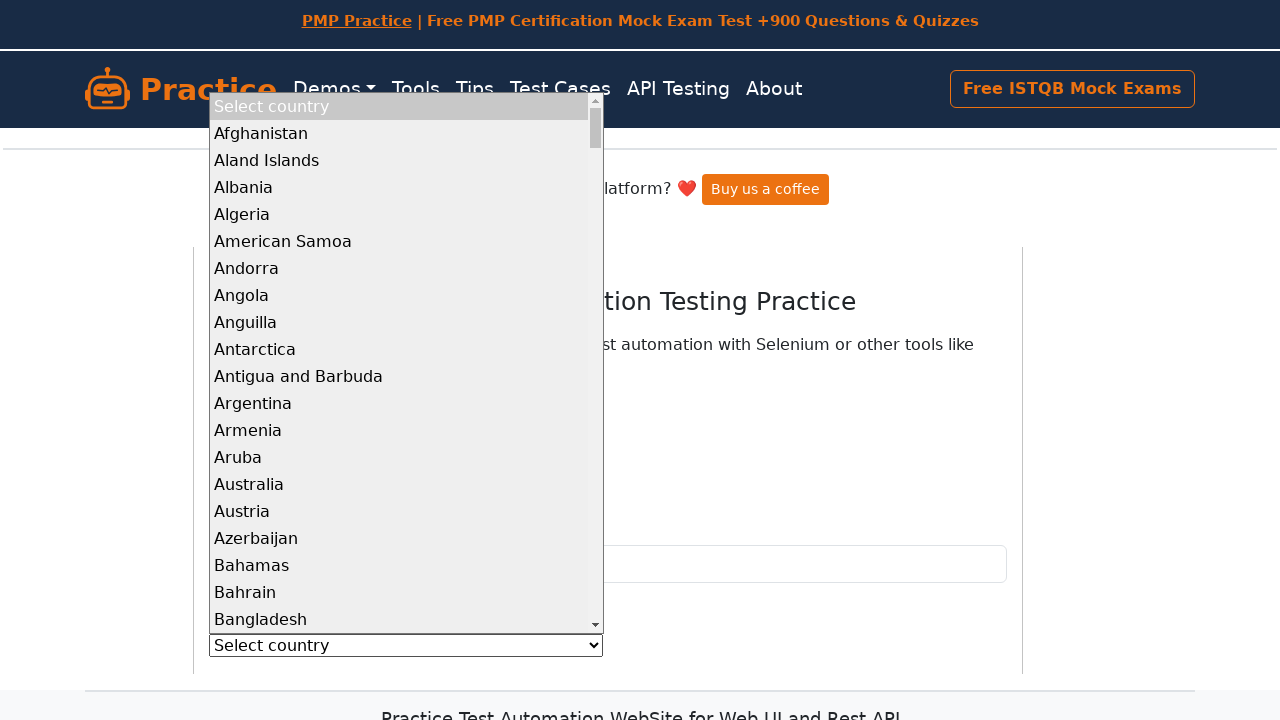

Processed dropdown option: Russian Federation
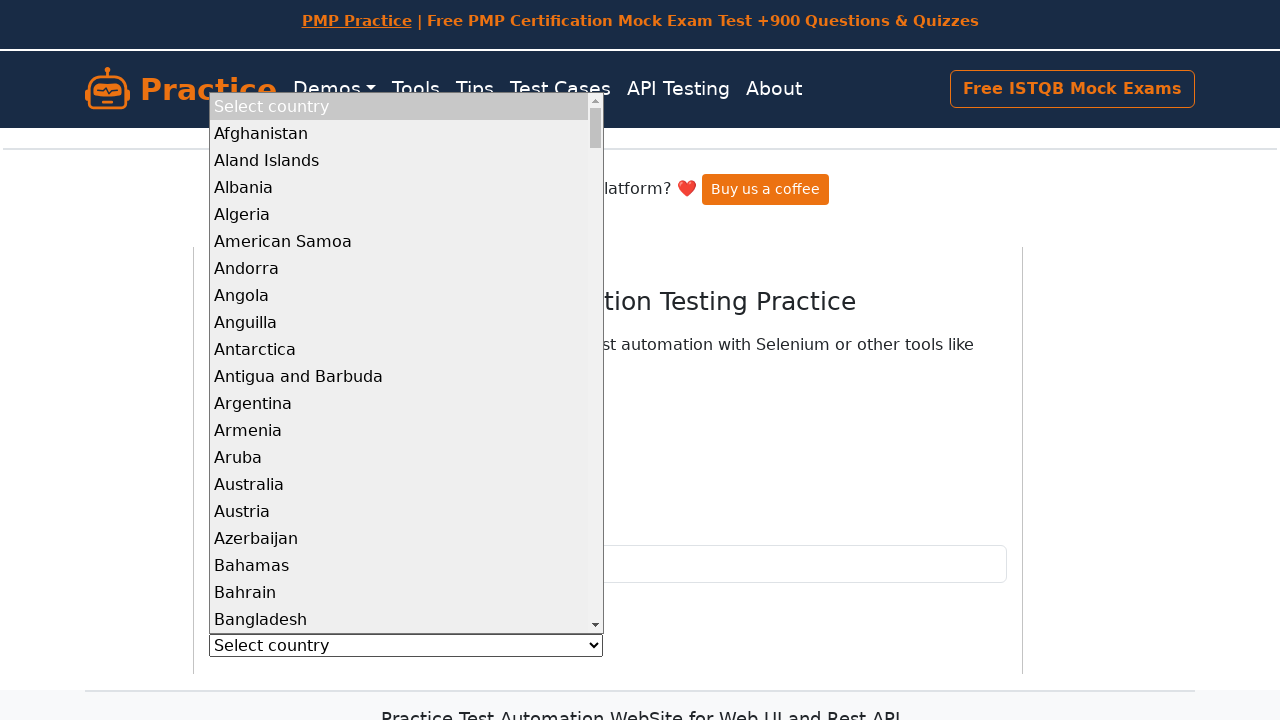

Processed dropdown option: Rwanda
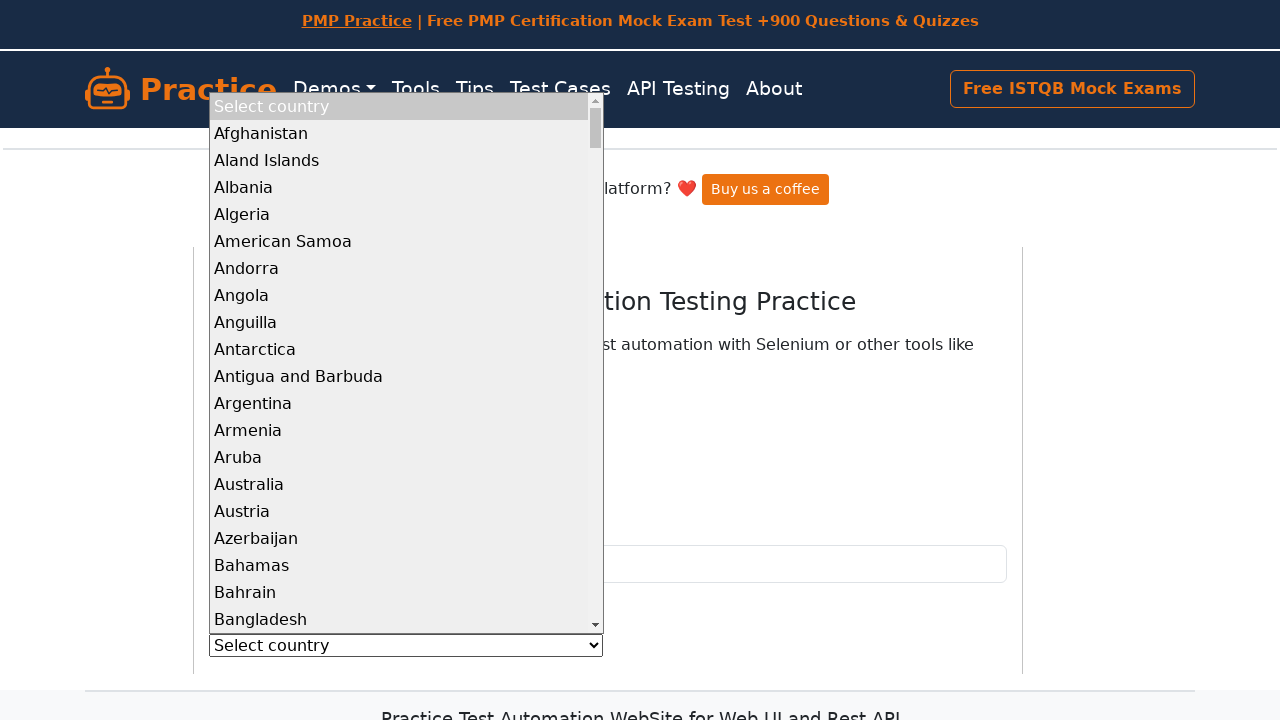

Processed dropdown option: Saint Barthelemy
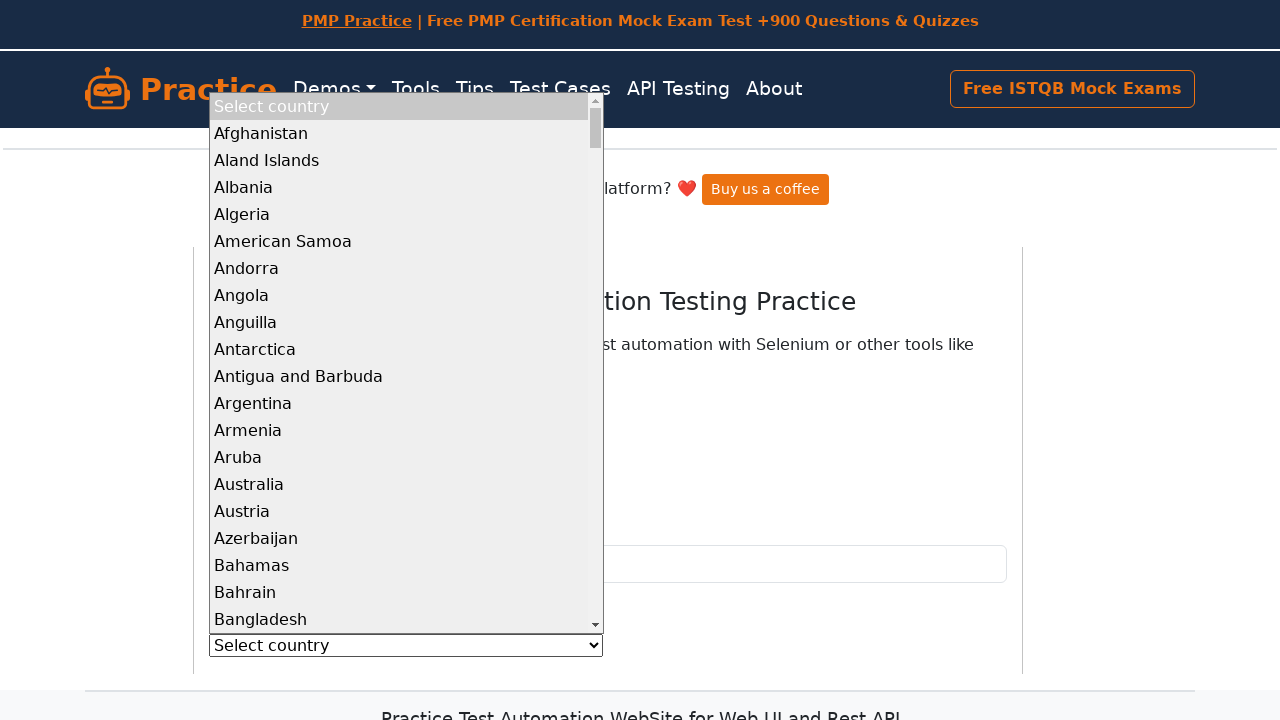

Processed dropdown option: Saint Helena
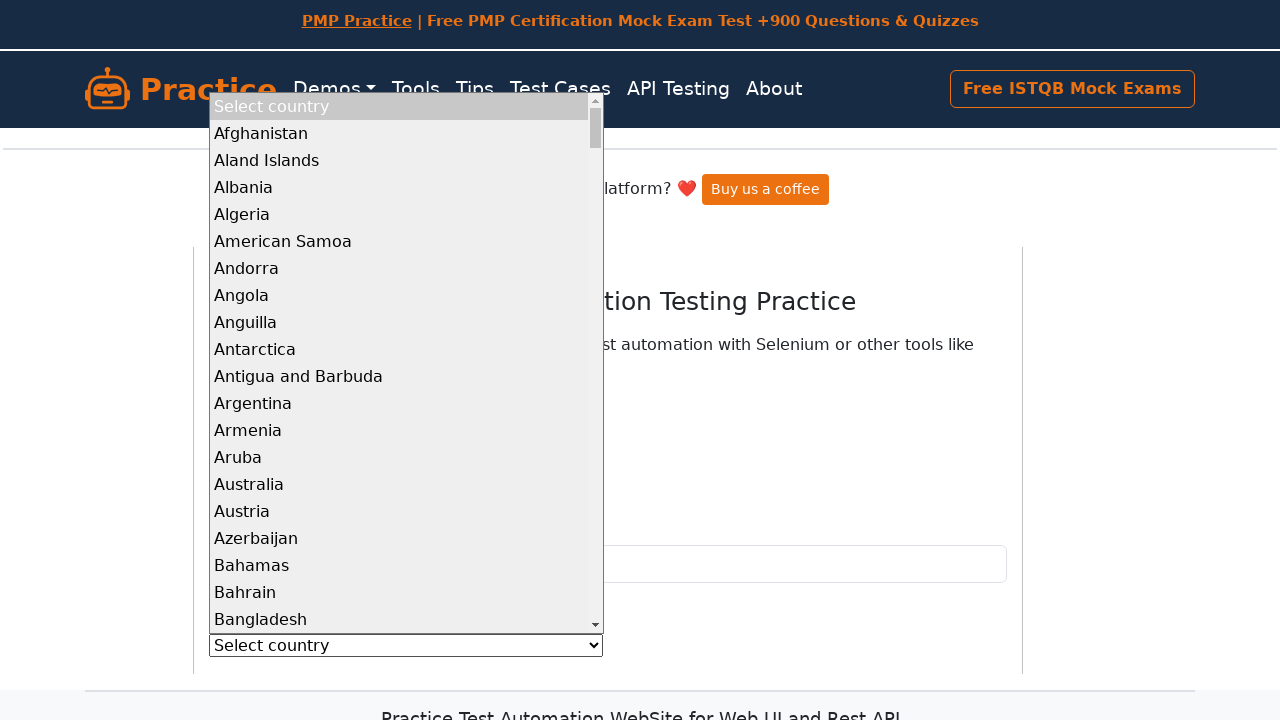

Processed dropdown option: Saint Kitts and Nevis
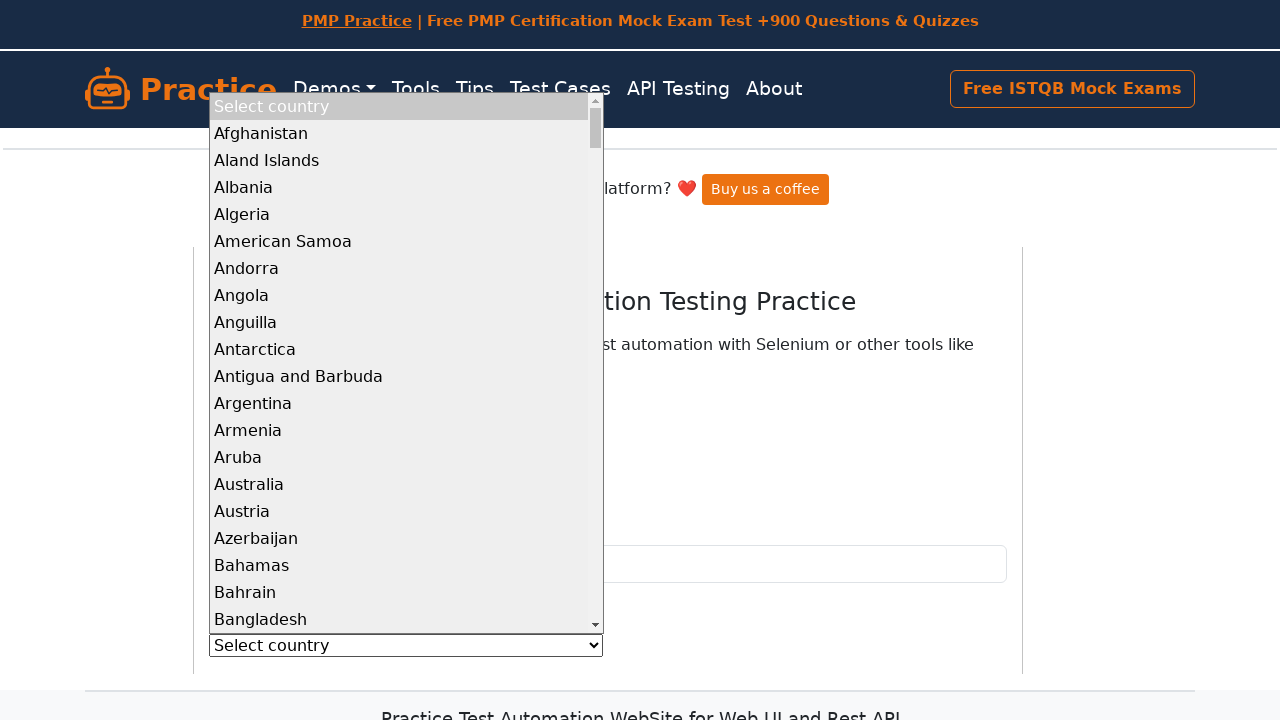

Processed dropdown option: Saint Lucia
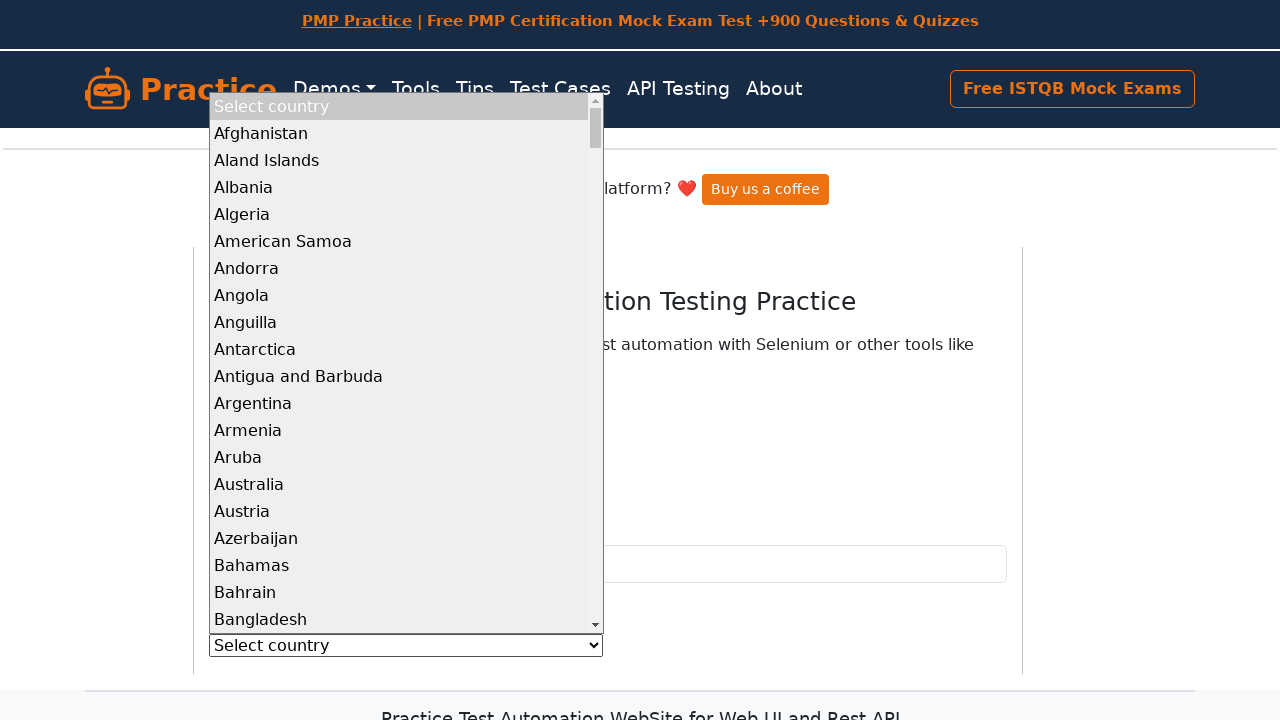

Processed dropdown option: Saint Martin
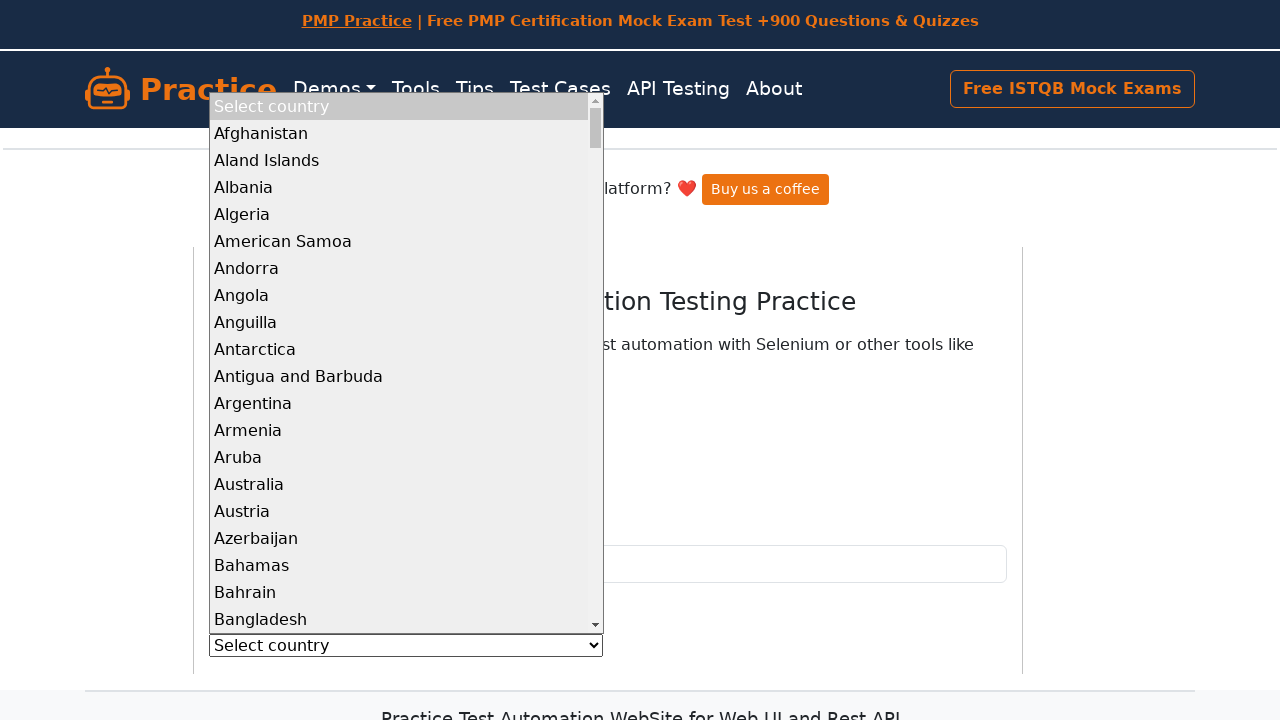

Processed dropdown option: Saint Pierre and Miquelon
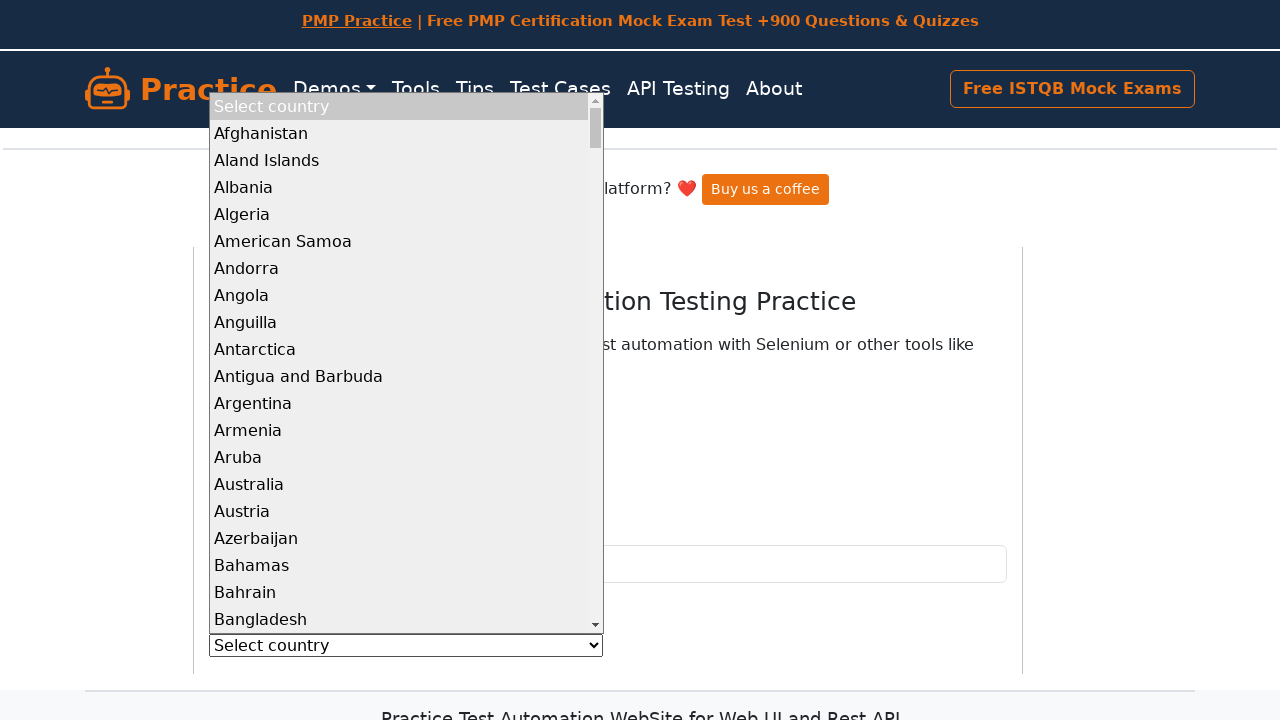

Processed dropdown option: Saint Vincent and the Grenadines
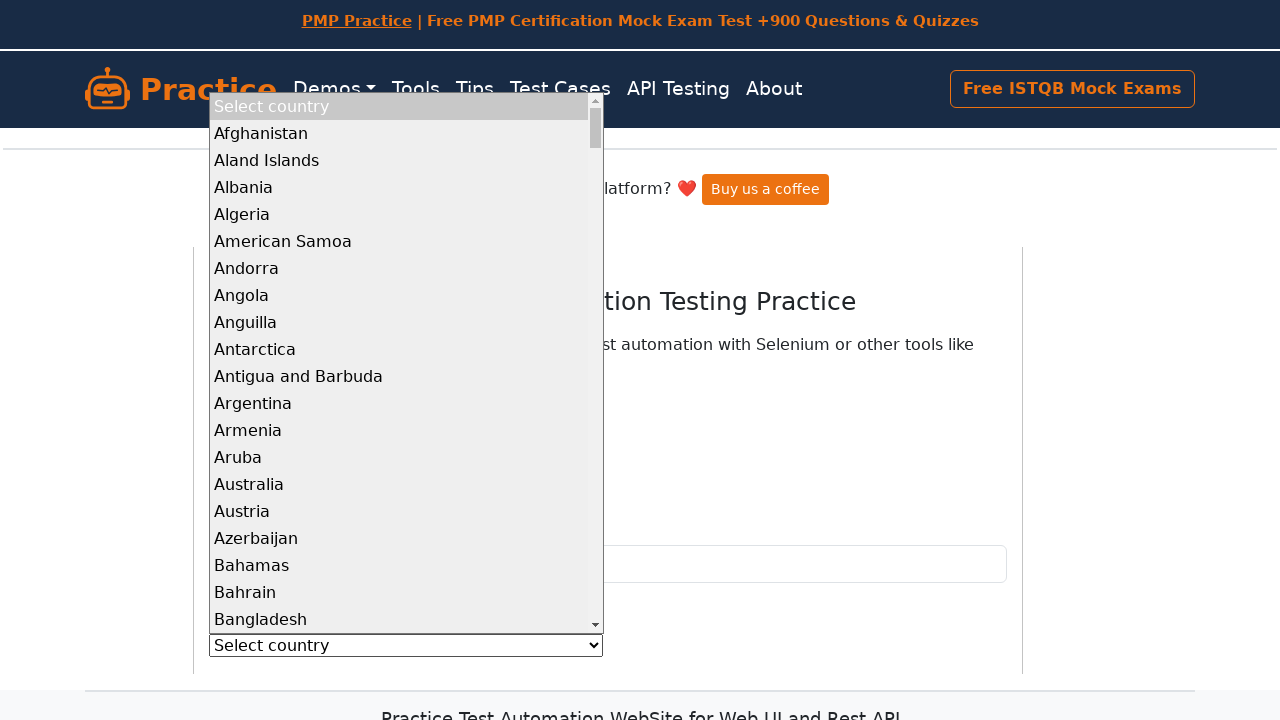

Processed dropdown option: Samoa
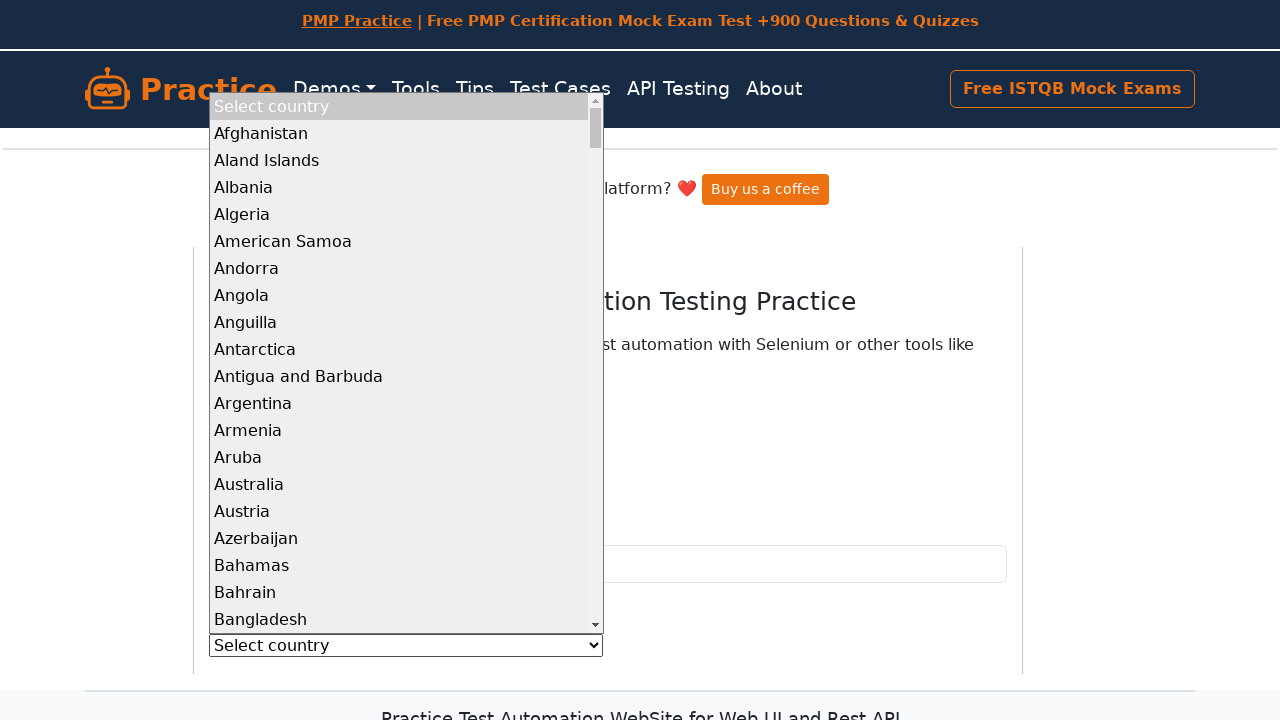

Processed dropdown option: San Marino
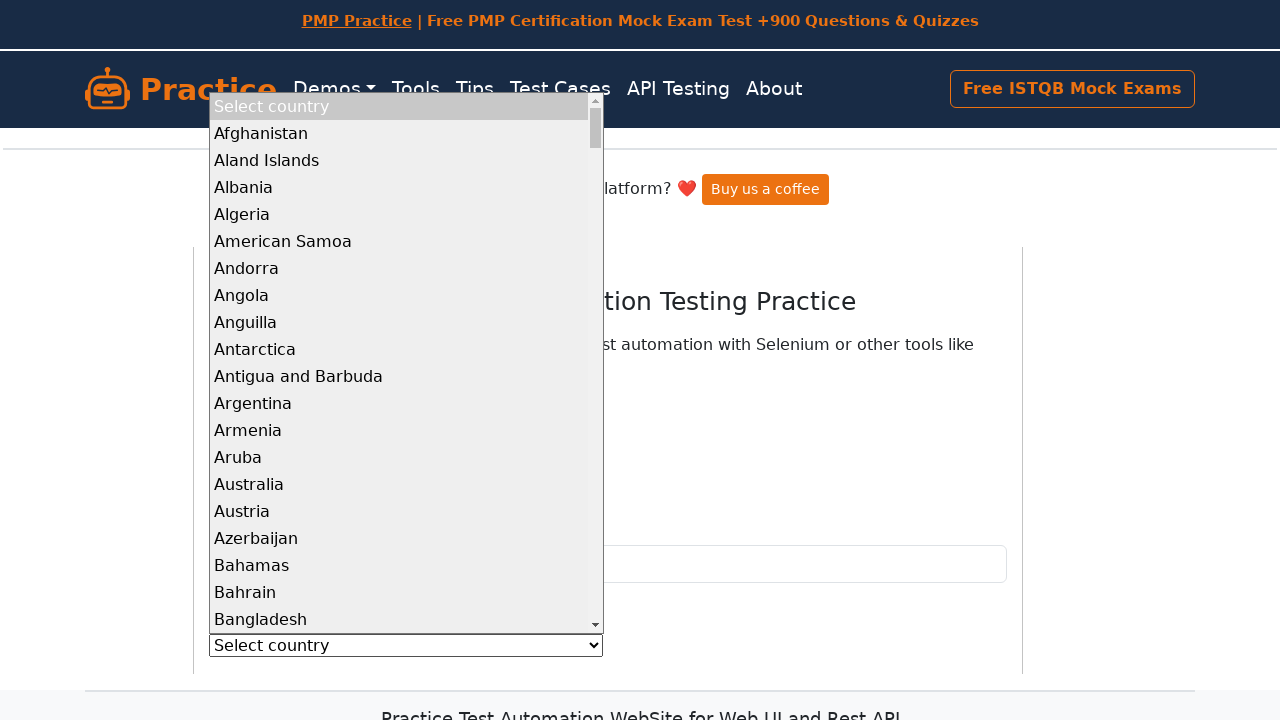

Processed dropdown option: Sao Tome and Principe
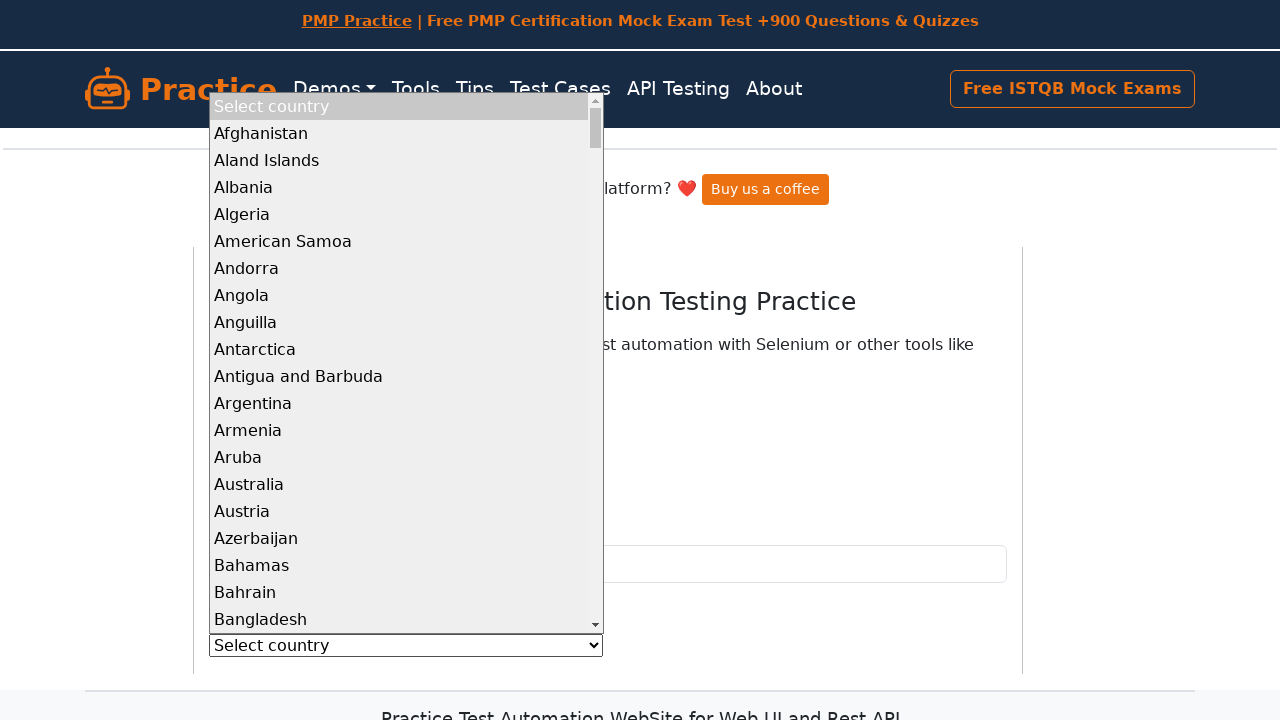

Processed dropdown option: Saudi Arabia
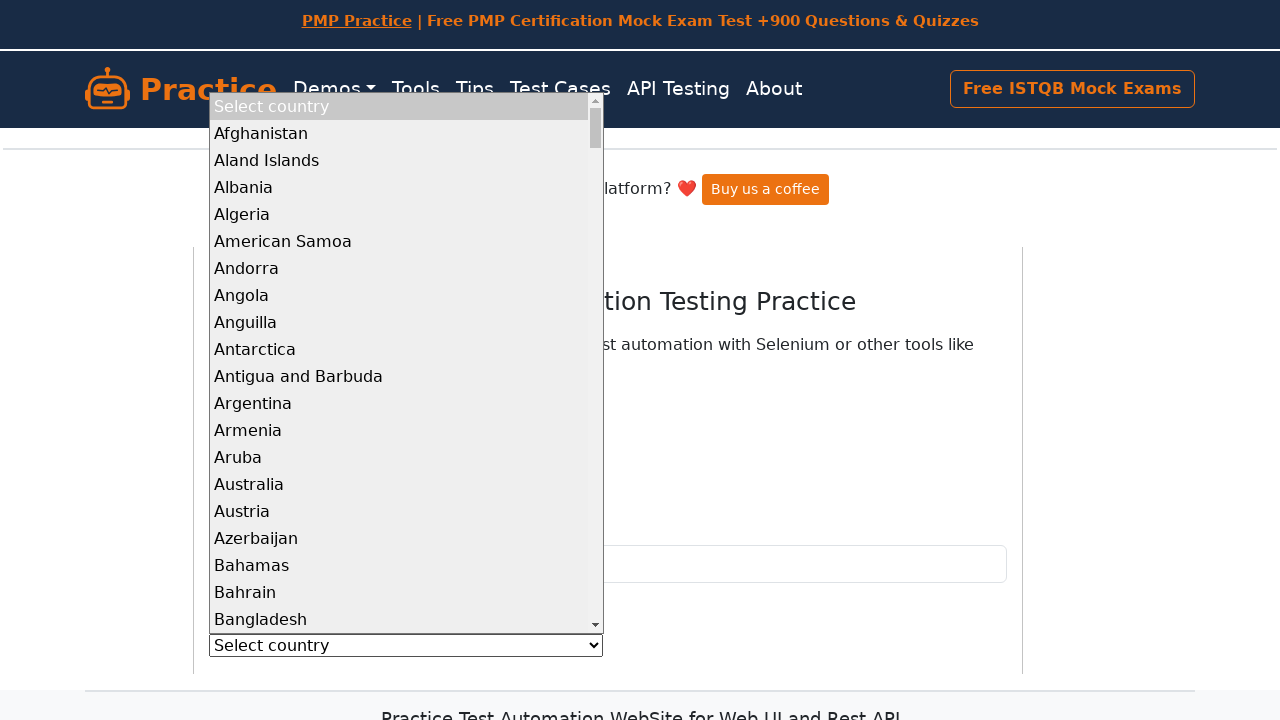

Processed dropdown option: Senegal
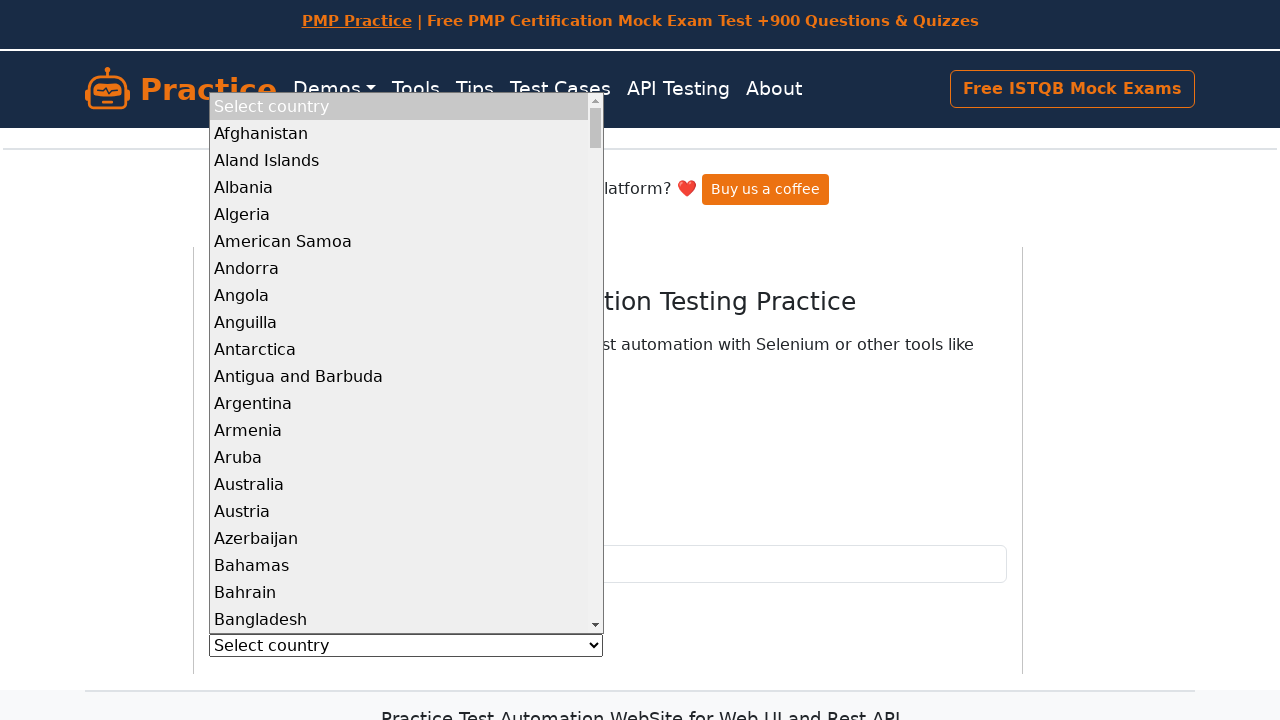

Processed dropdown option: Serbia
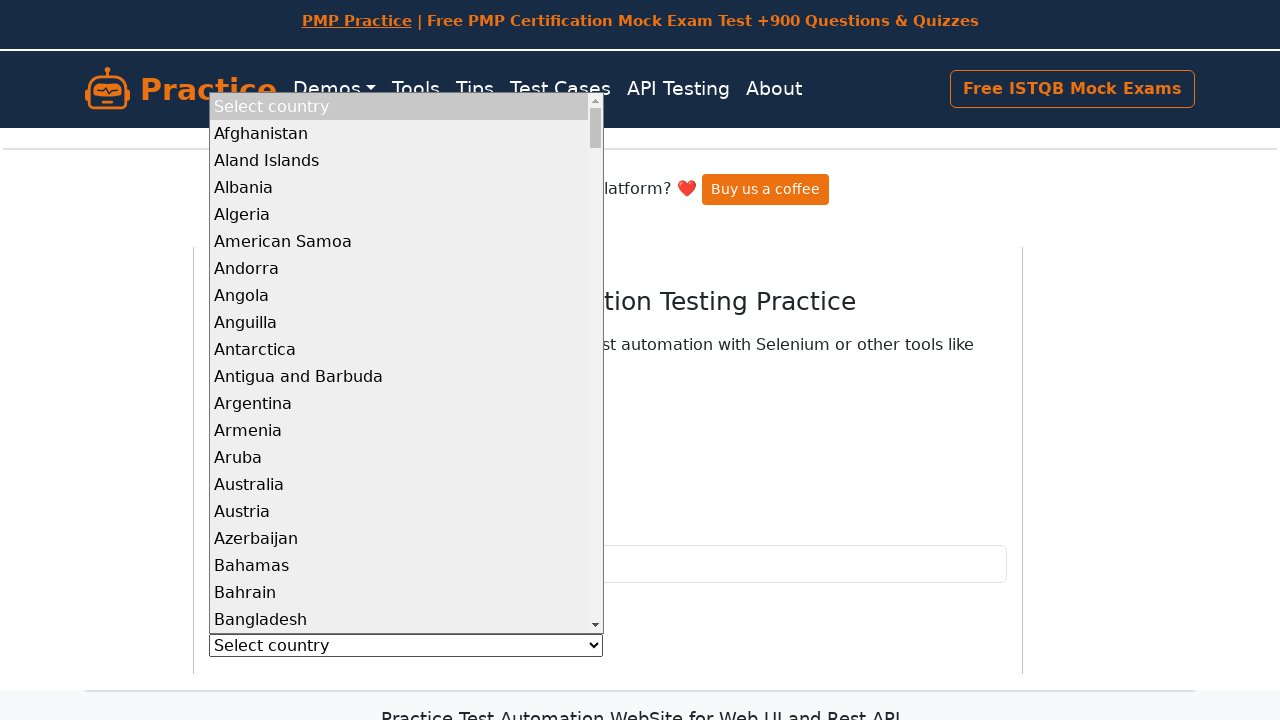

Processed dropdown option: Serbia and Montenegro
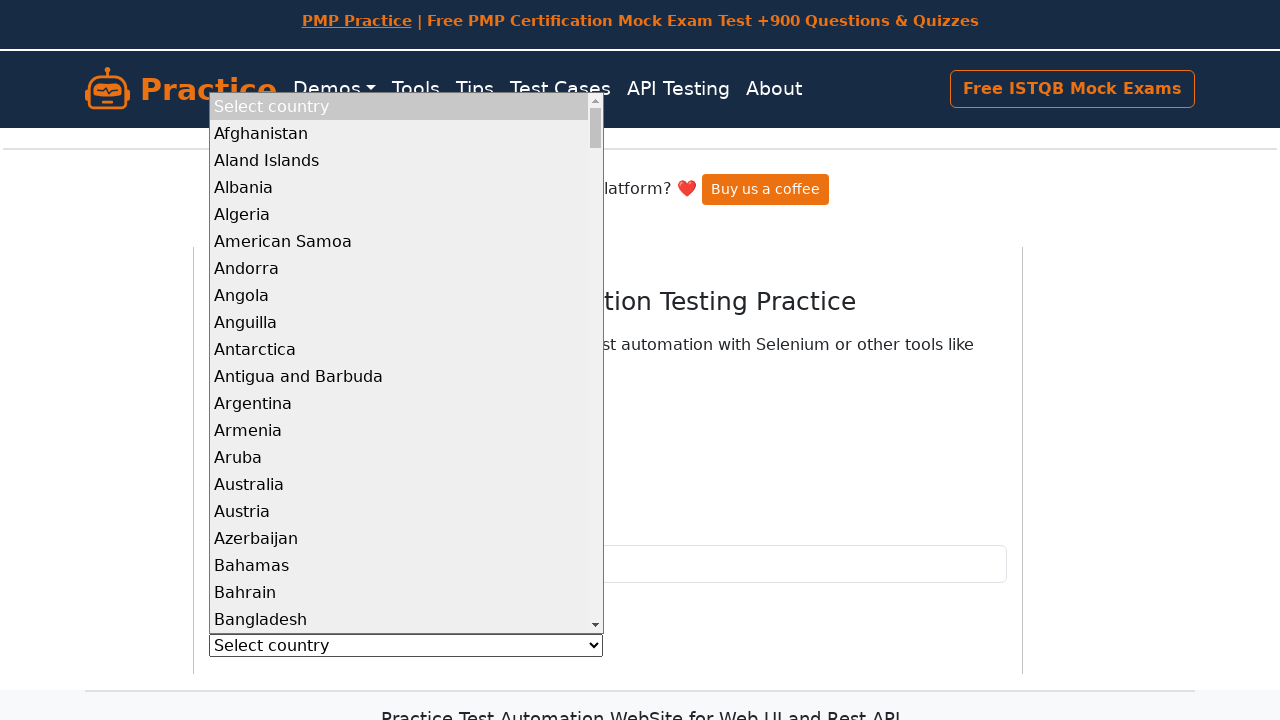

Processed dropdown option: Seychelles
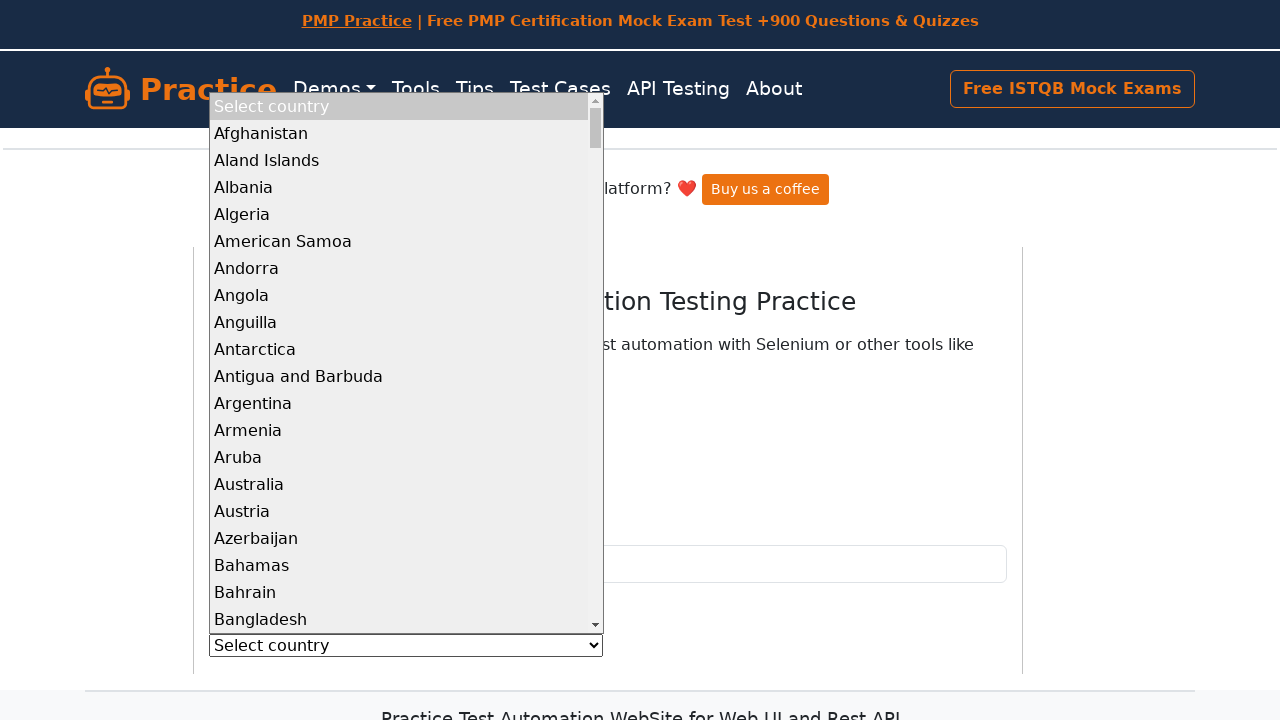

Processed dropdown option: Sierra Leone
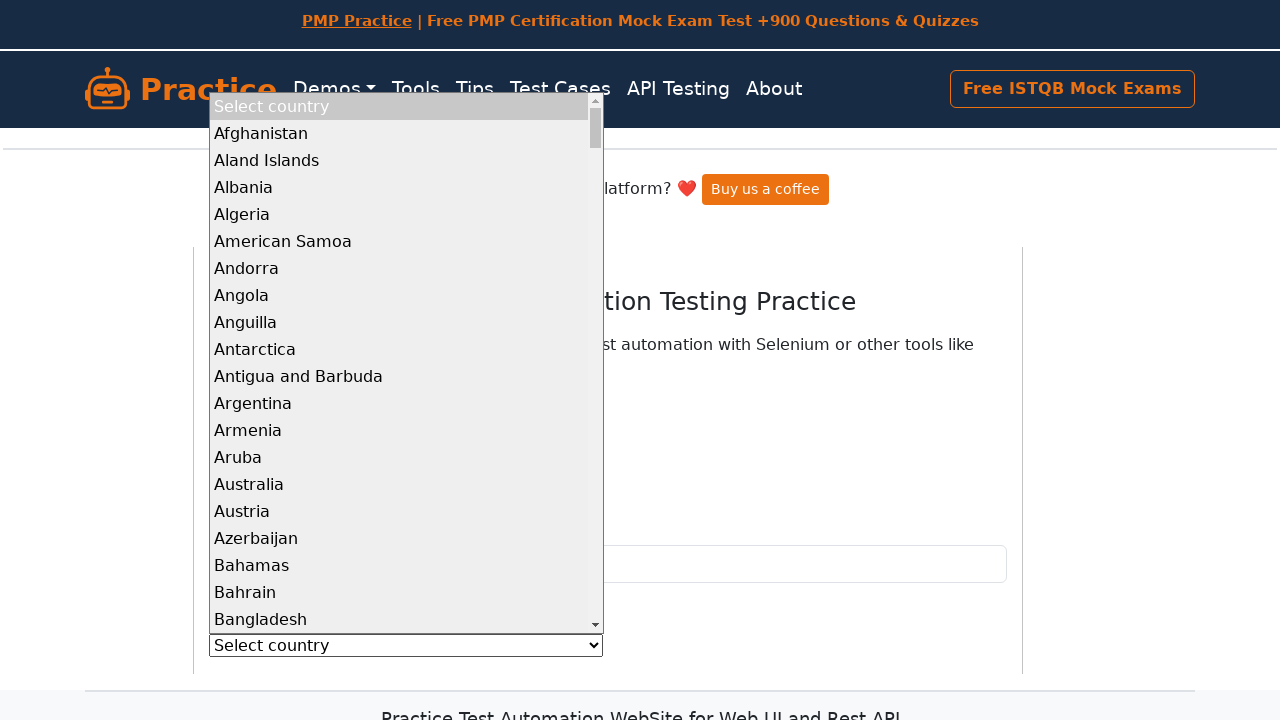

Processed dropdown option: Singapore
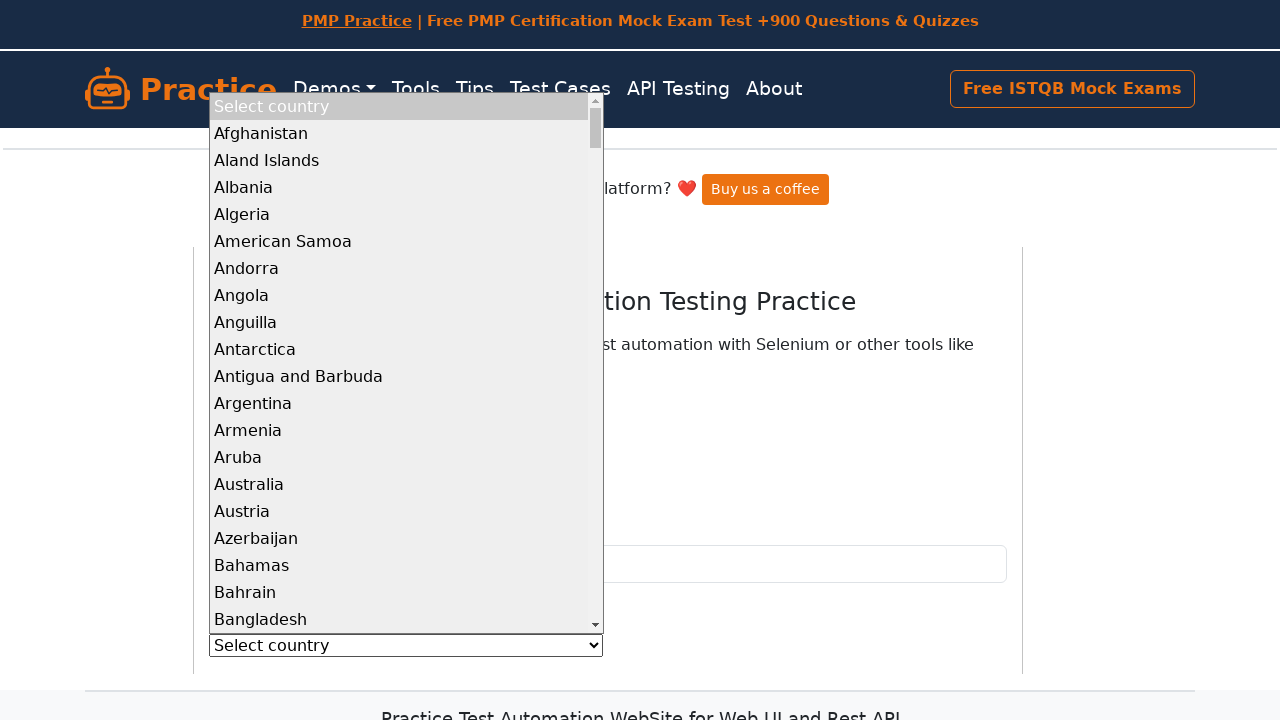

Processed dropdown option: Sint Maarten
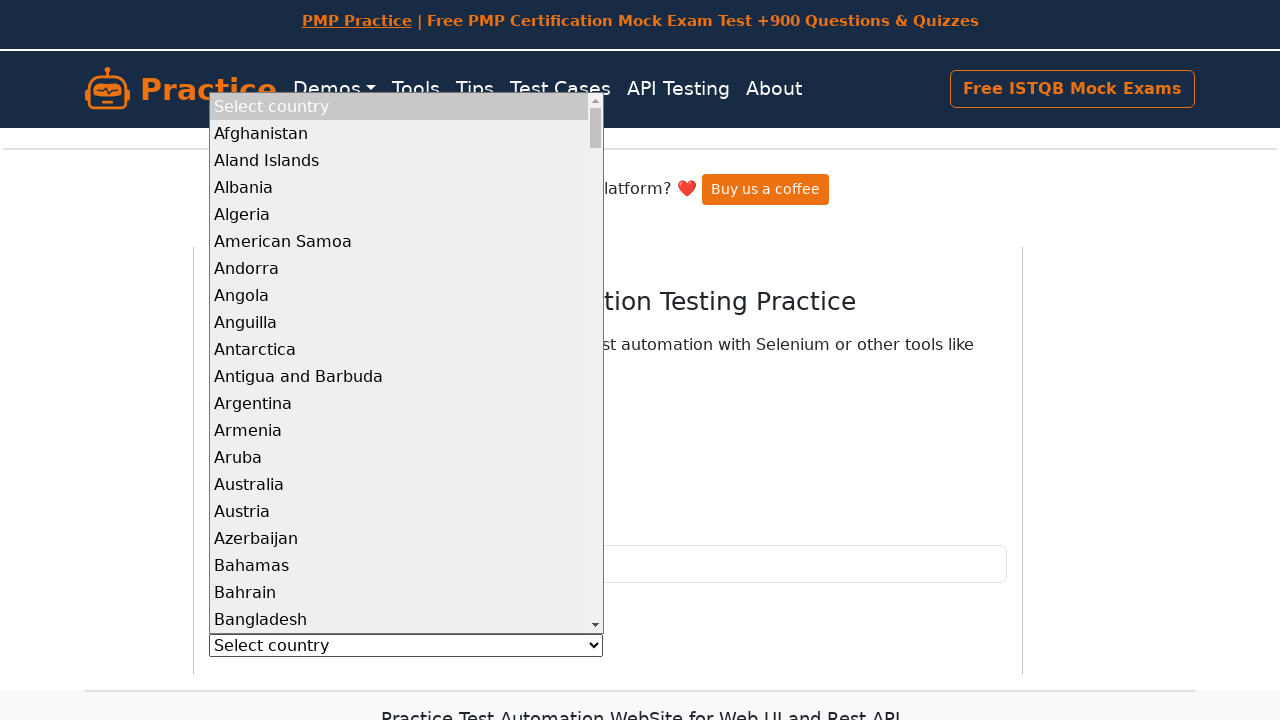

Processed dropdown option: Slovakia
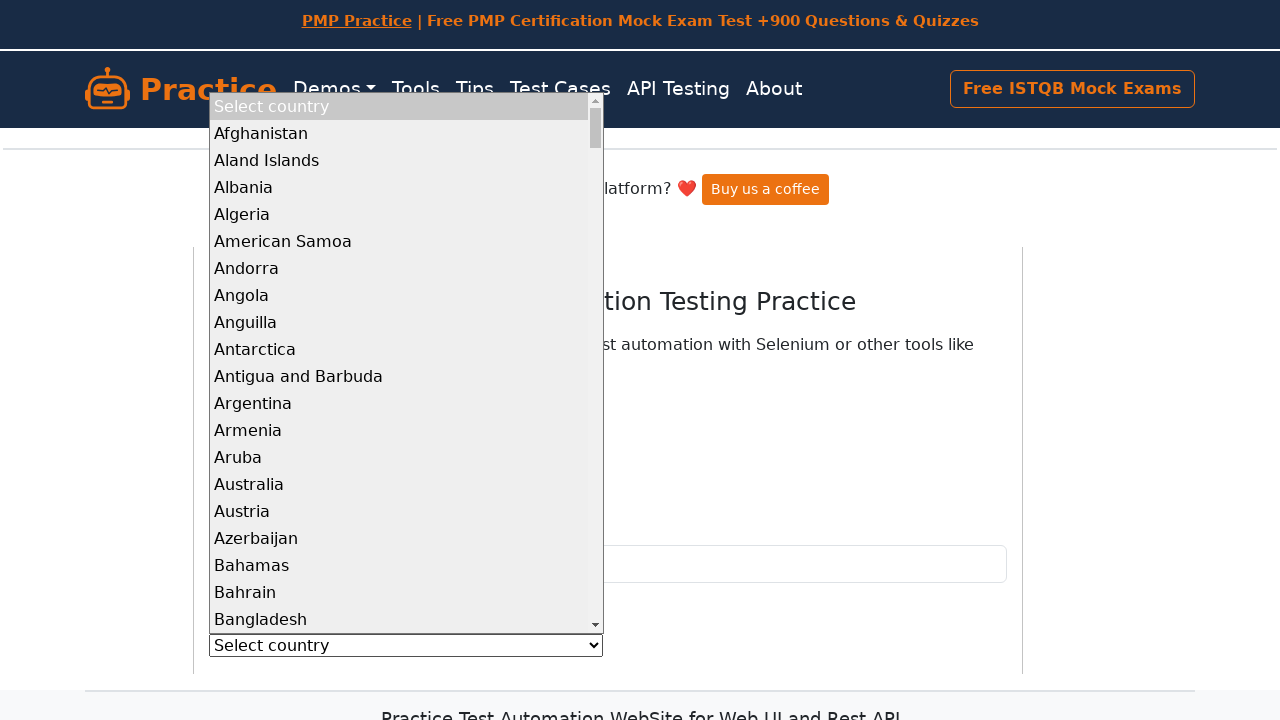

Processed dropdown option: Slovenia
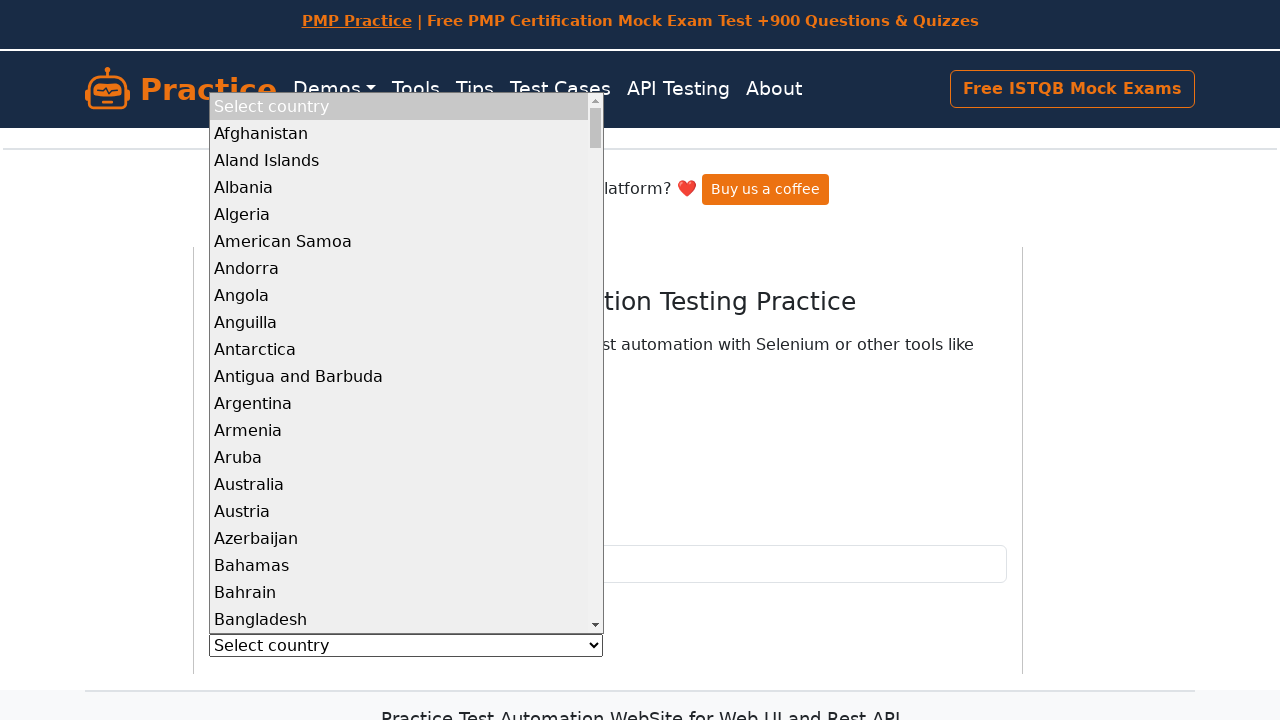

Processed dropdown option: Solomon Islands
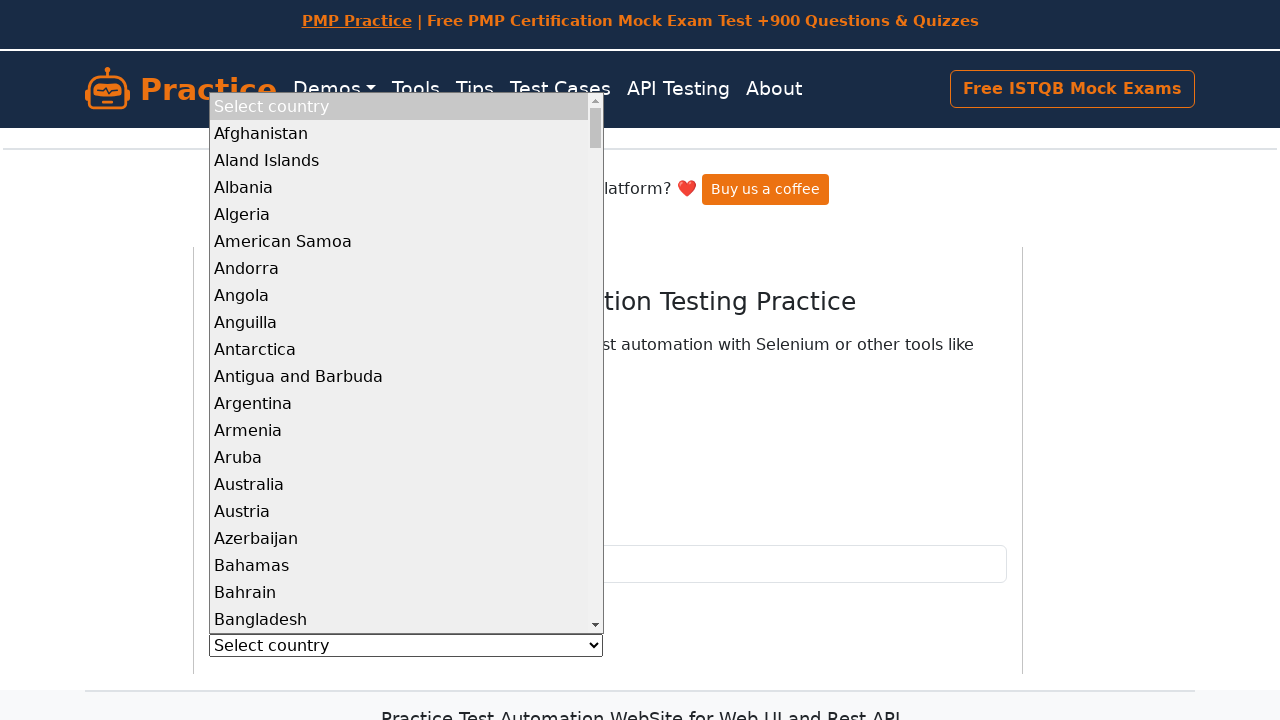

Processed dropdown option: Somalia
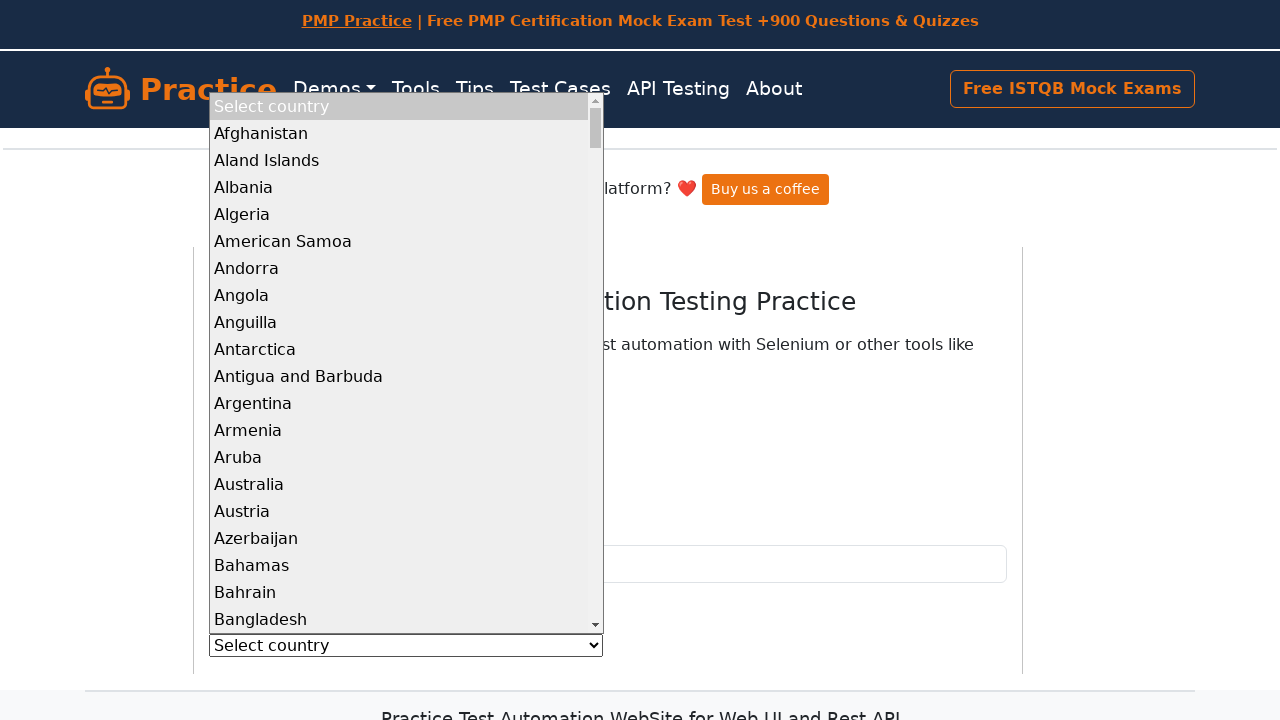

Processed dropdown option: South Africa
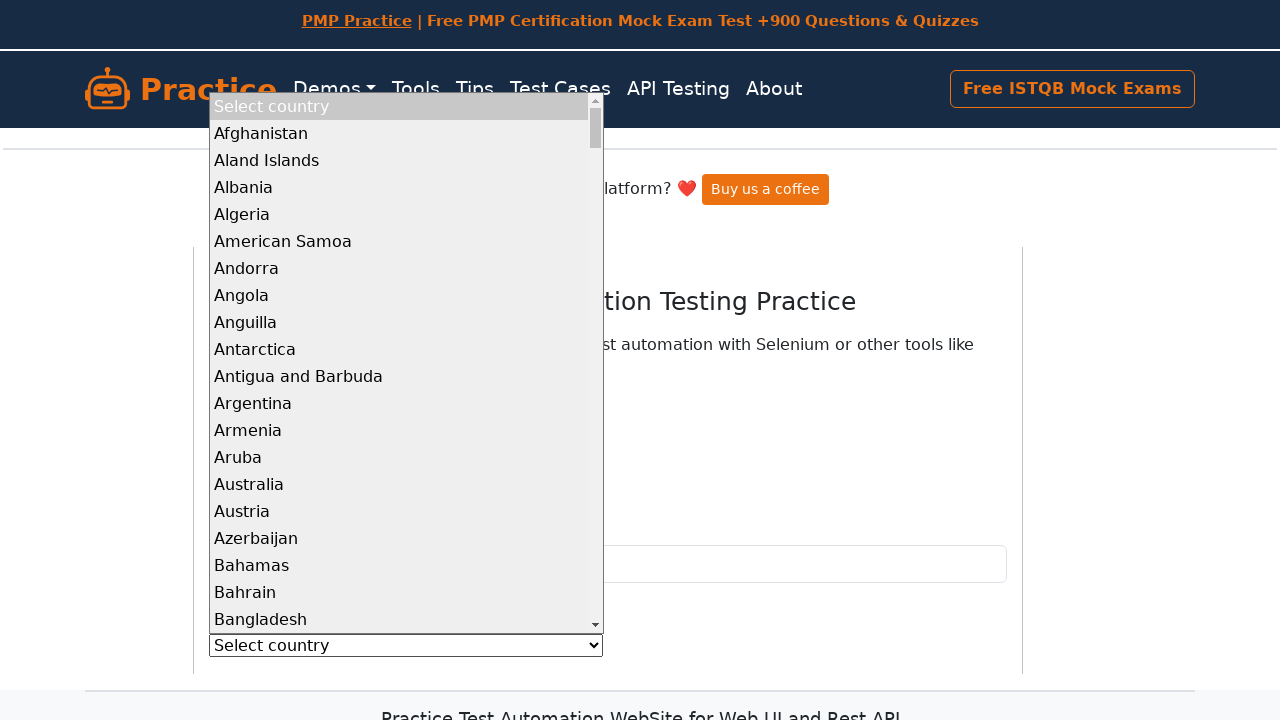

Processed dropdown option: South Georgia and the South Sandwich Islands
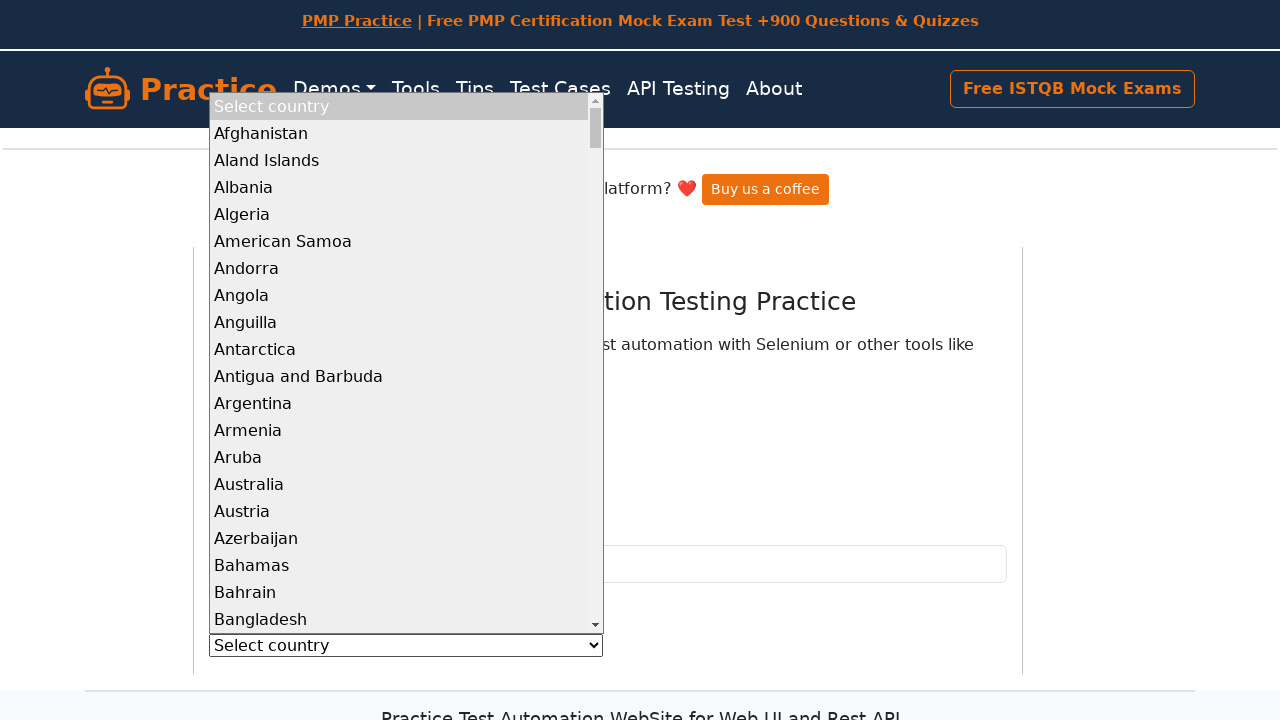

Processed dropdown option: South Sudan
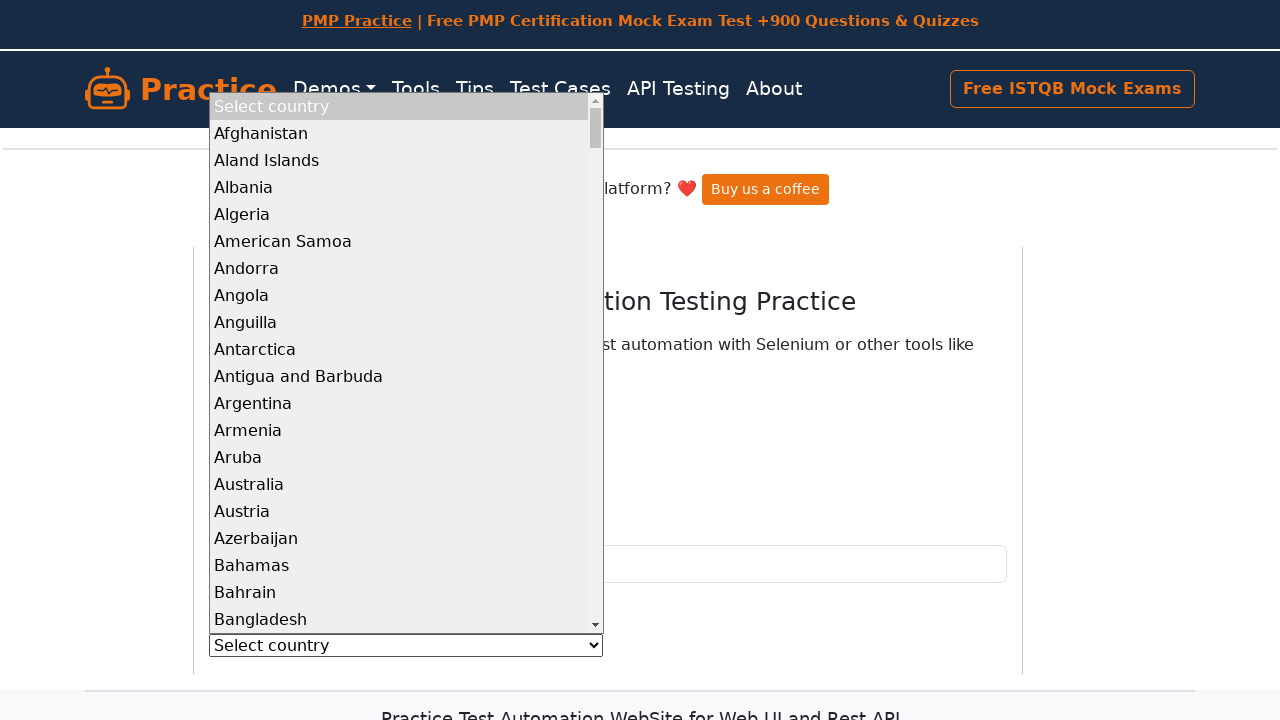

Processed dropdown option: Spain
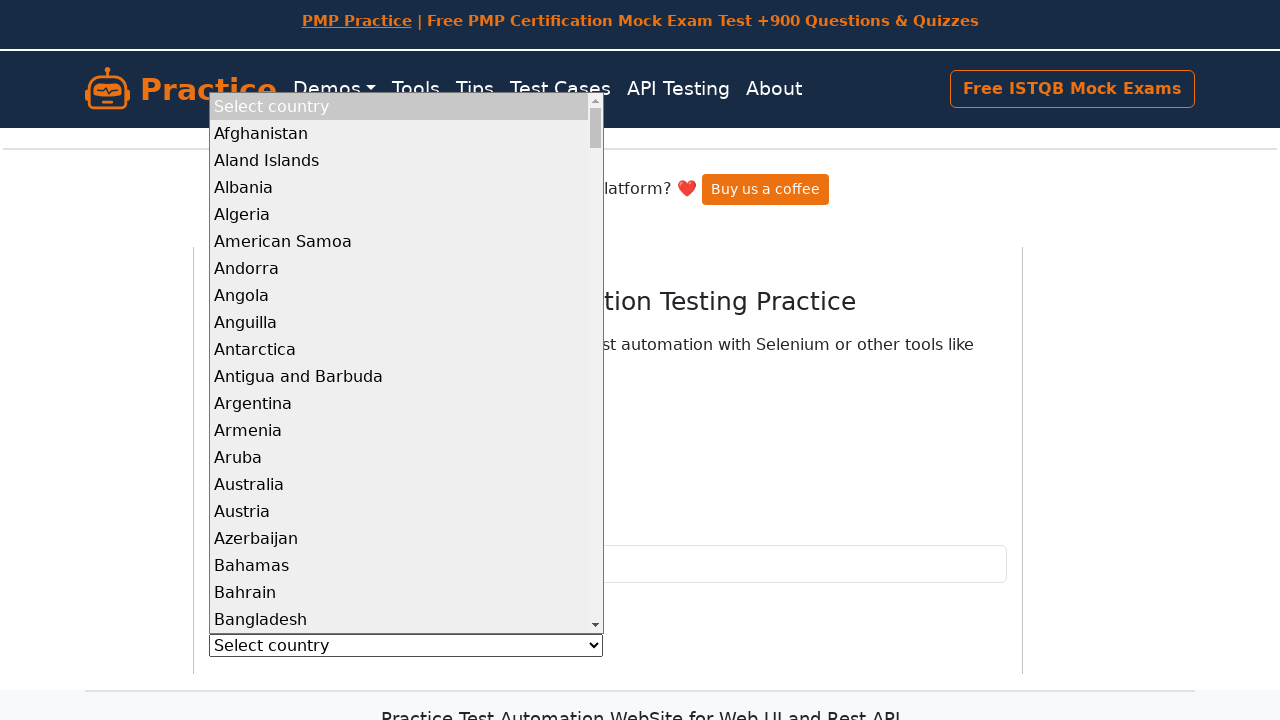

Processed dropdown option: Sri Lanka
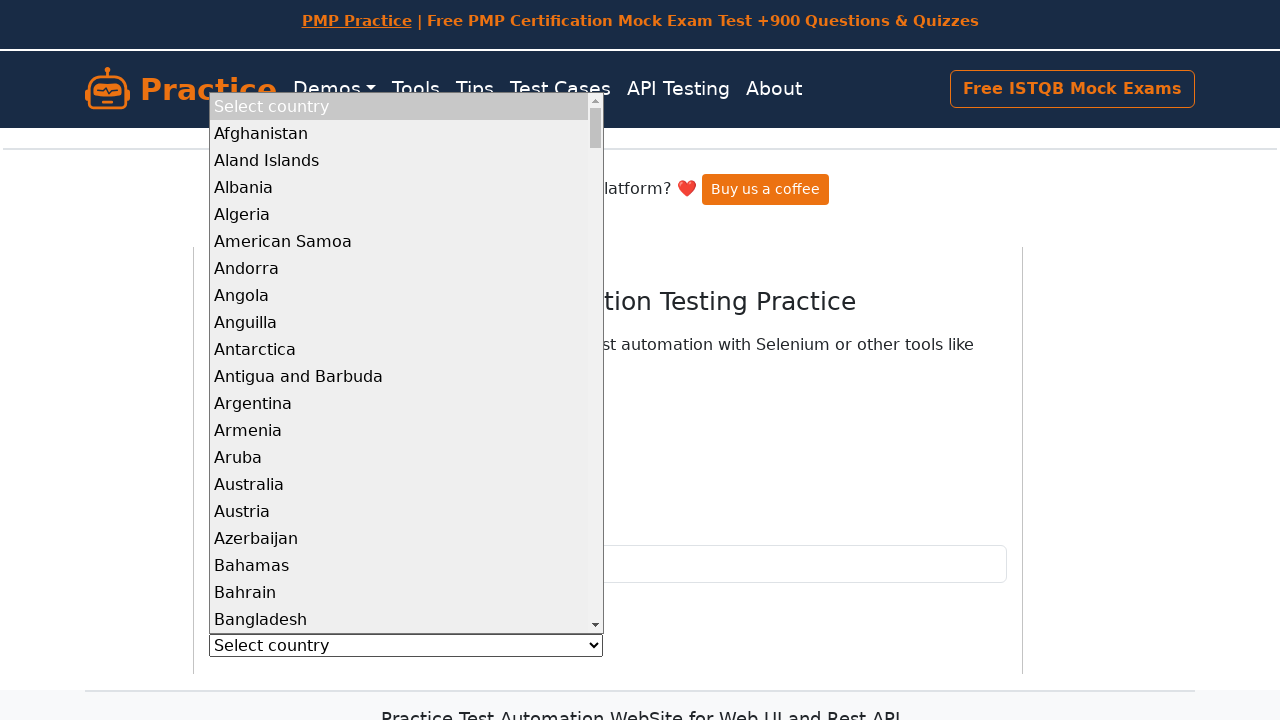

Processed dropdown option: Sudan
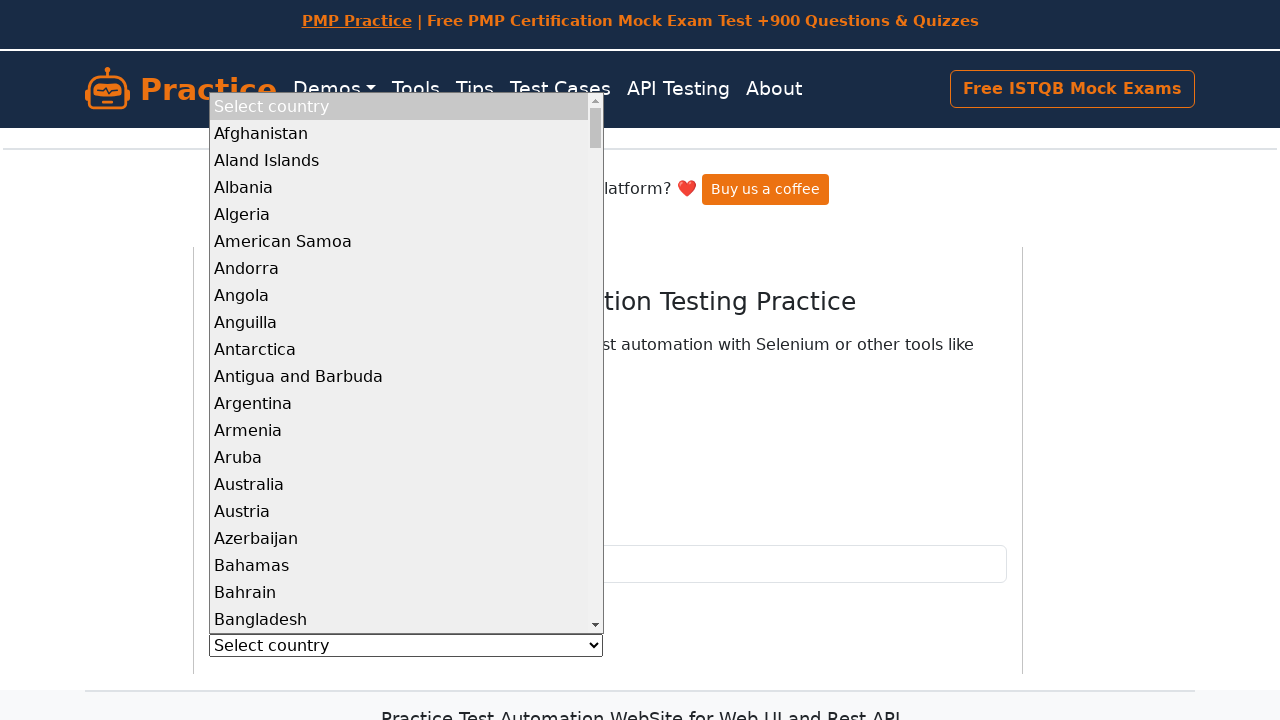

Processed dropdown option: Suriname
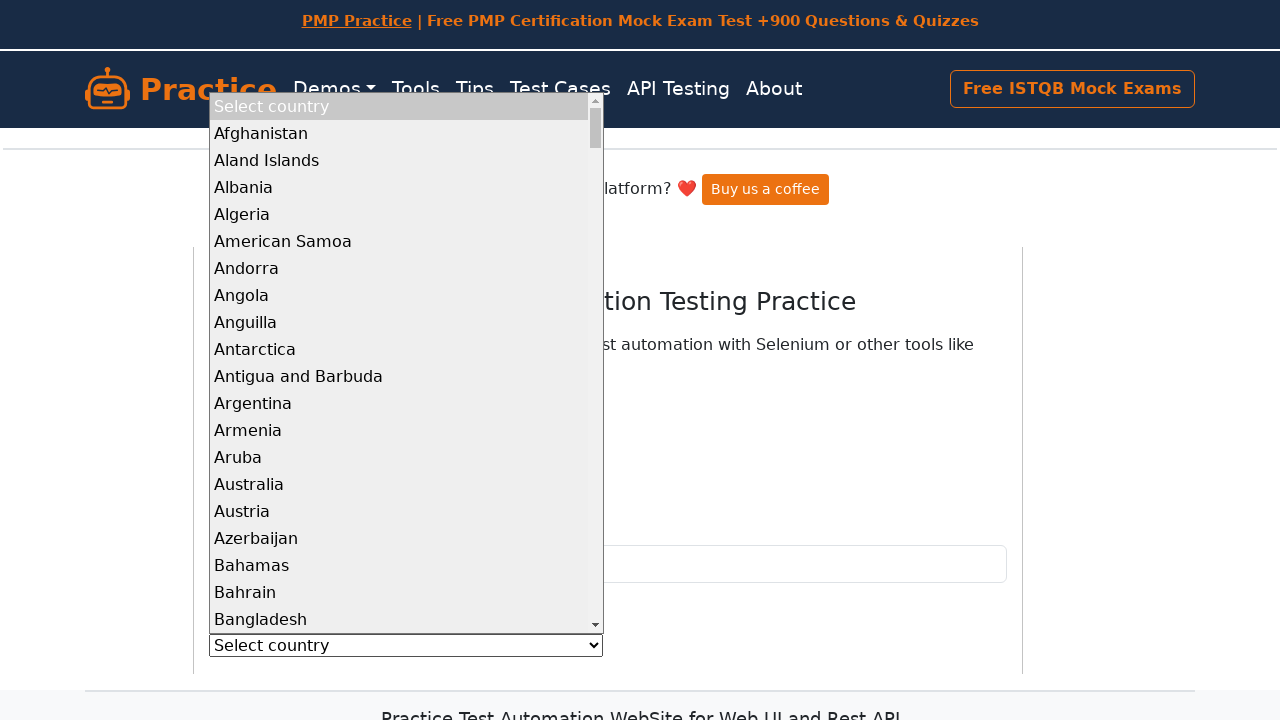

Processed dropdown option: Svalbard and Jan Mayen
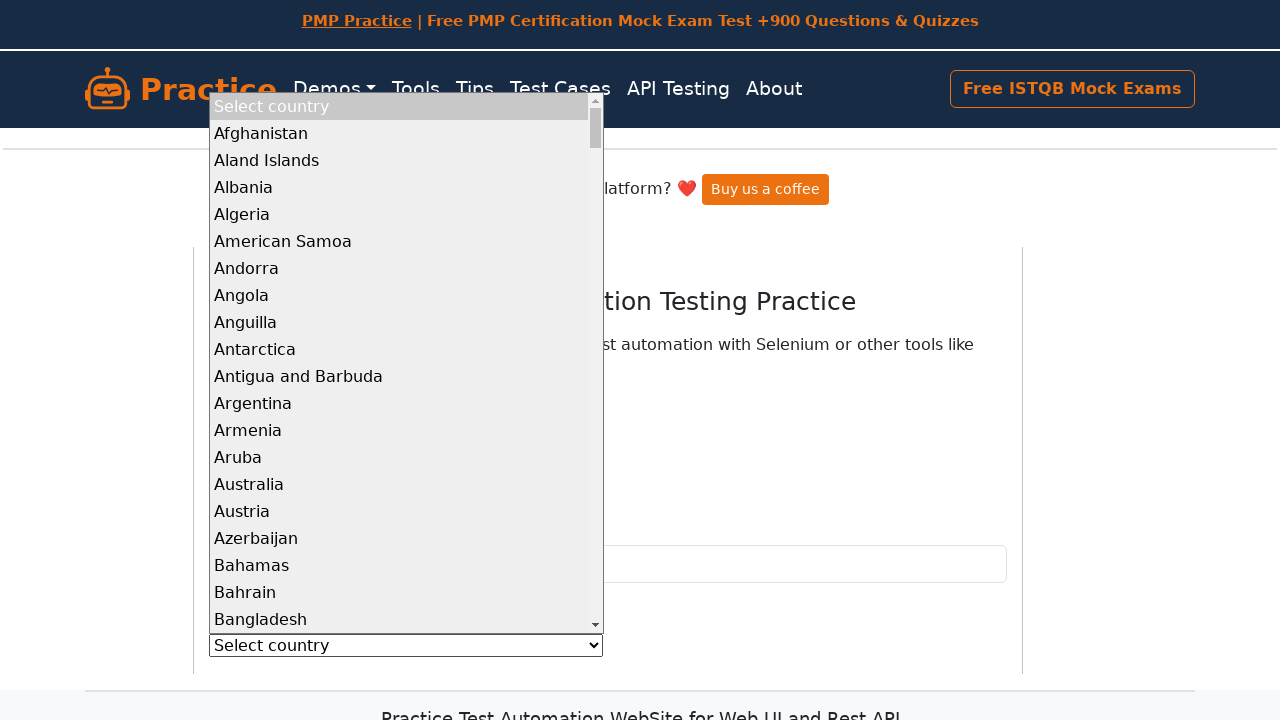

Processed dropdown option: Swaziland
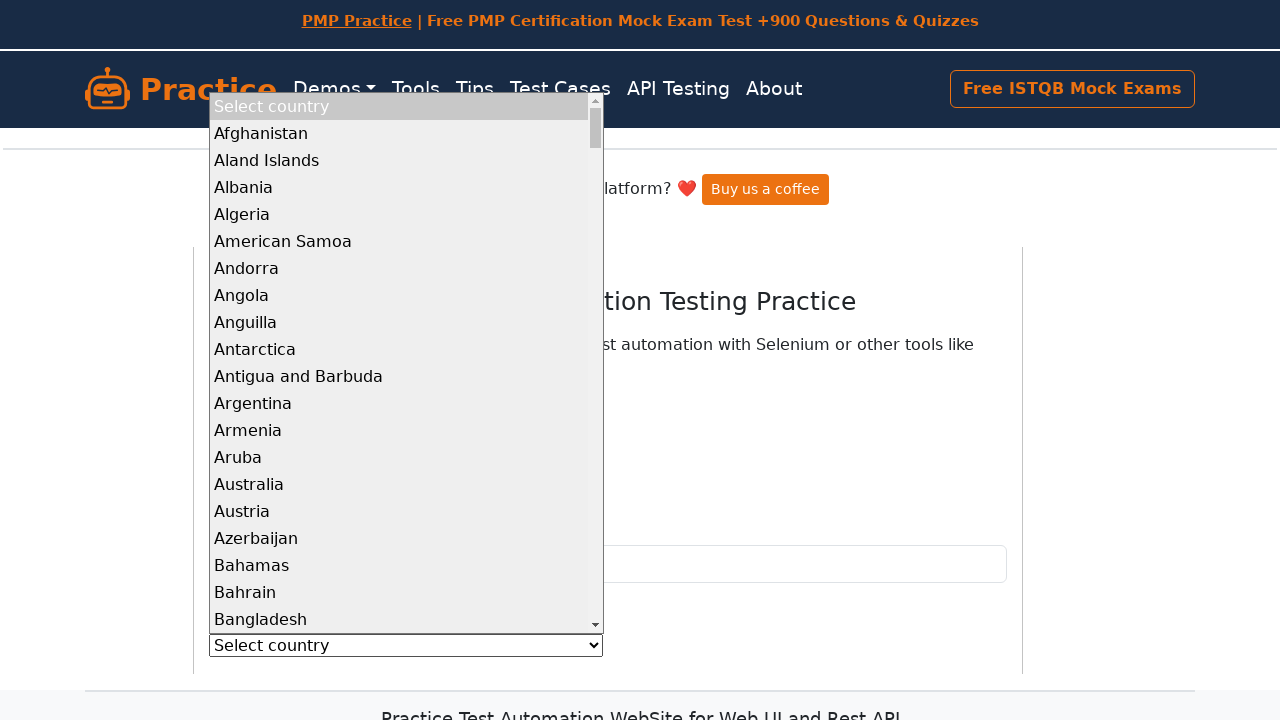

Processed dropdown option: Sweden
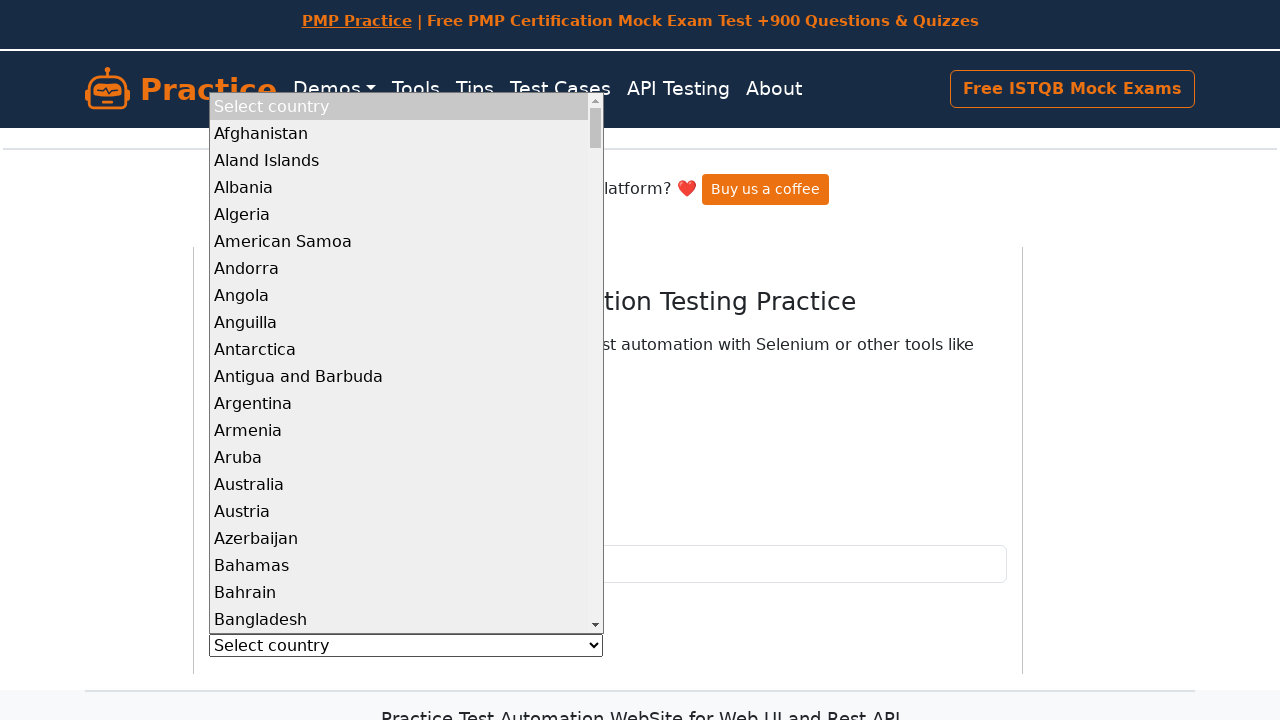

Processed dropdown option: Switzerland
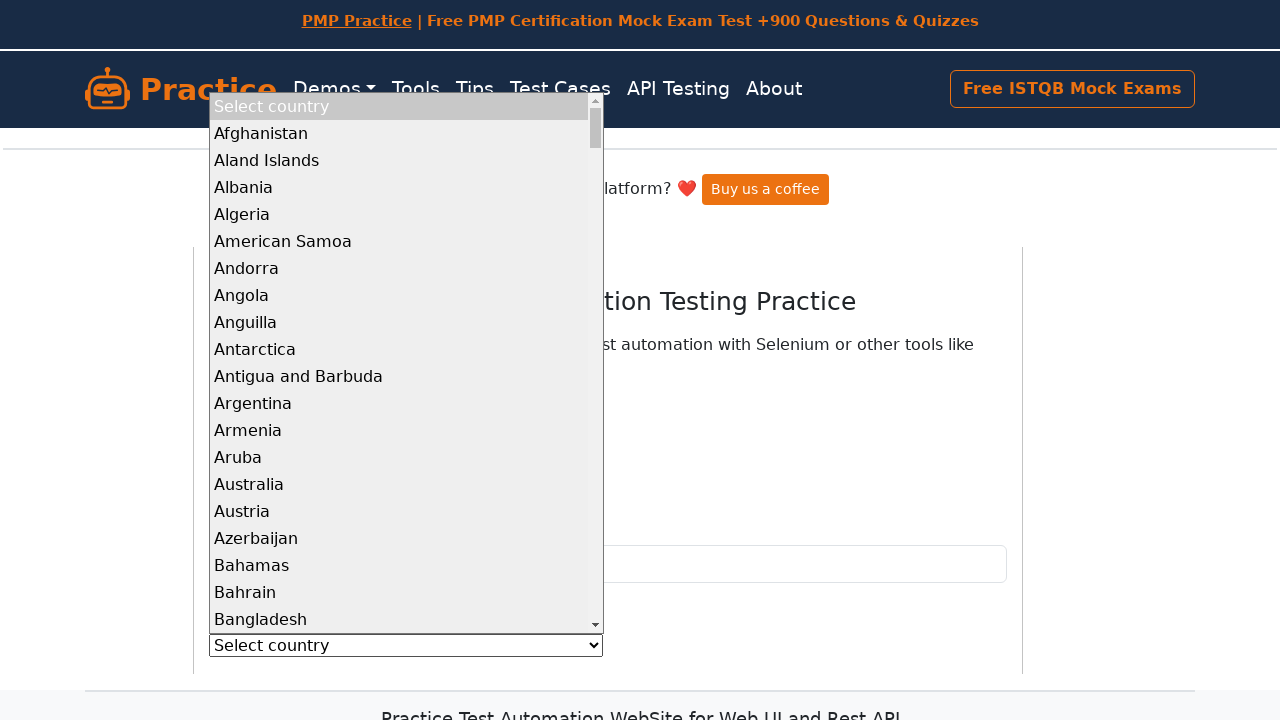

Processed dropdown option: Syrian Arab Republic
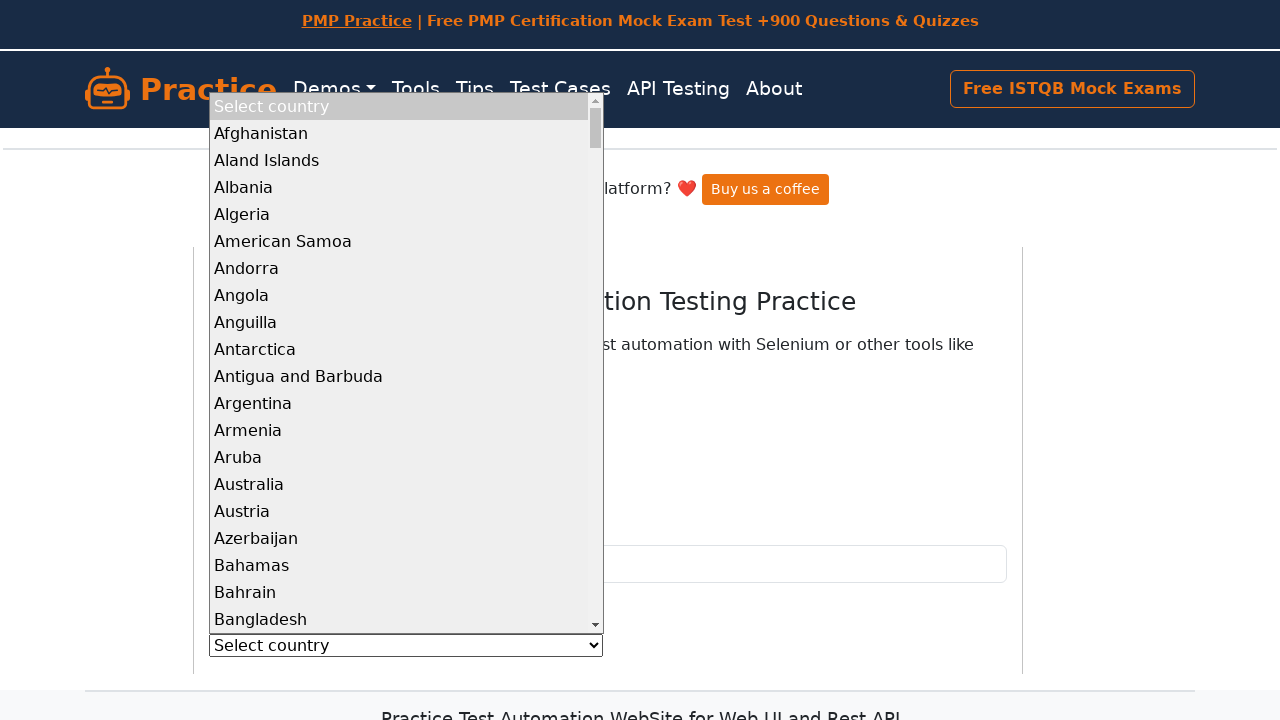

Processed dropdown option: Taiwan, Province of China
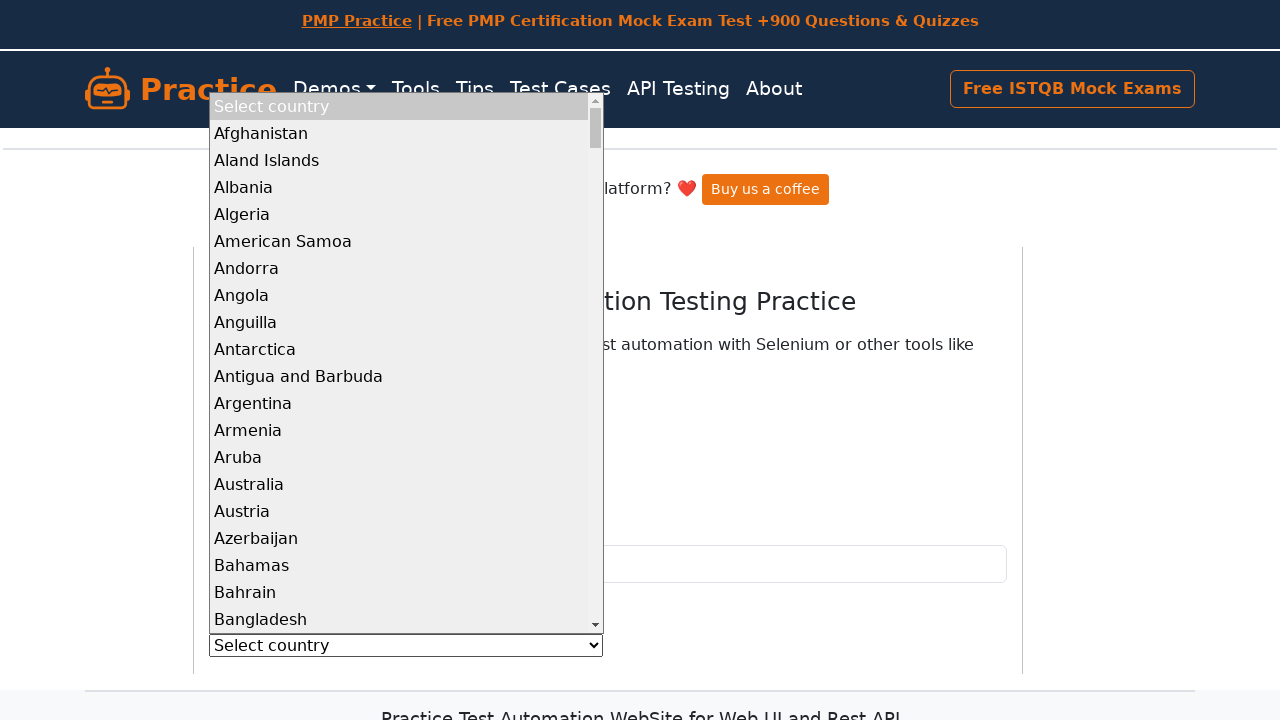

Processed dropdown option: Tajikistan
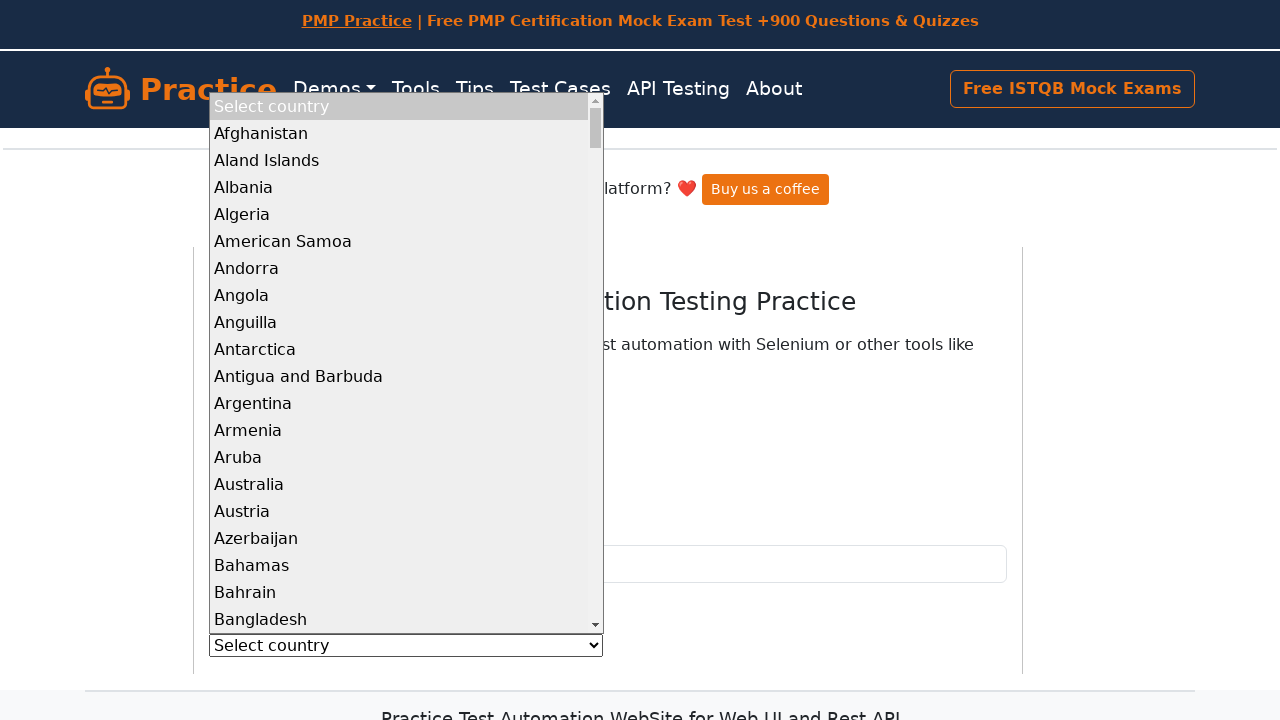

Processed dropdown option: Tanzania, United Republic of
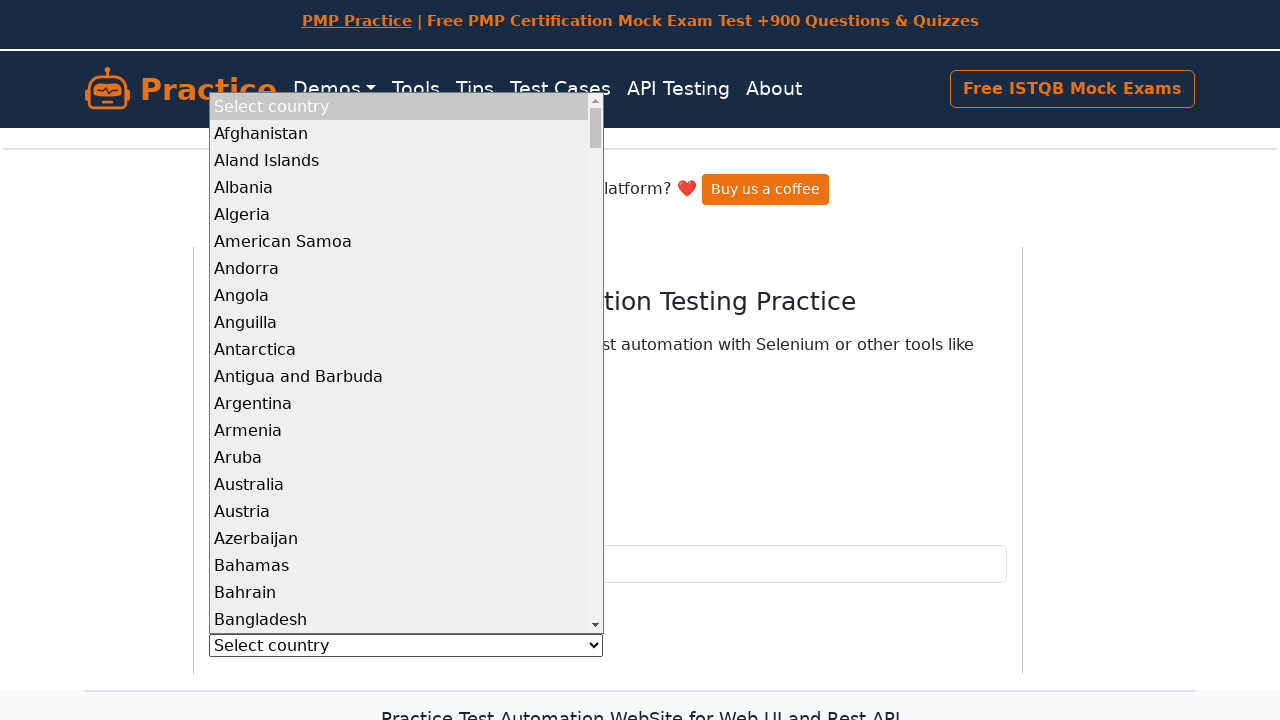

Processed dropdown option: Thailand
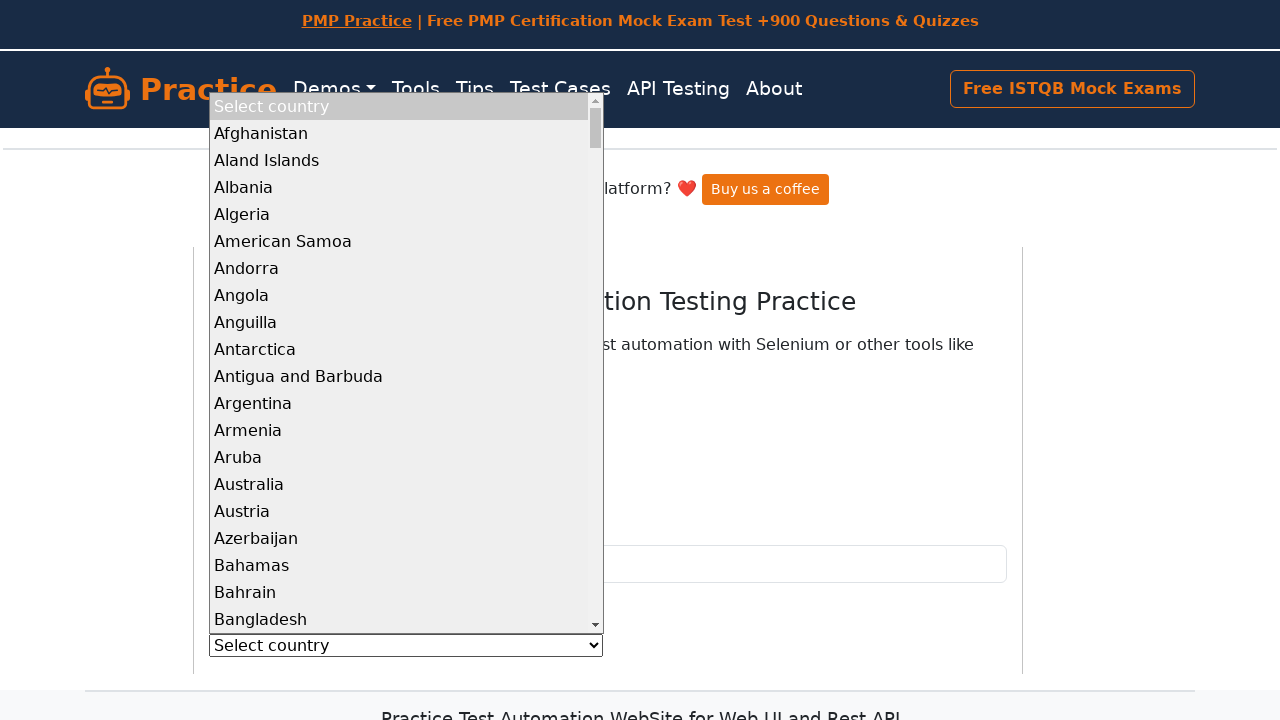

Processed dropdown option: Timor-Leste
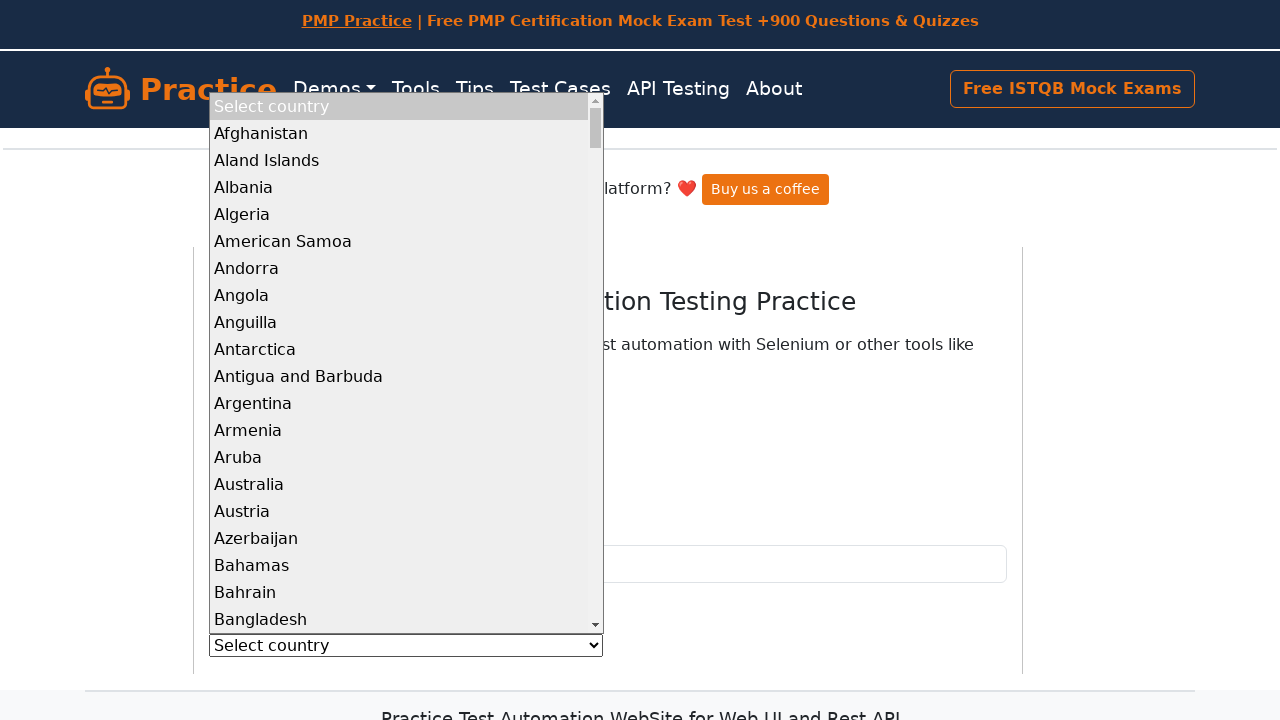

Processed dropdown option: Togo
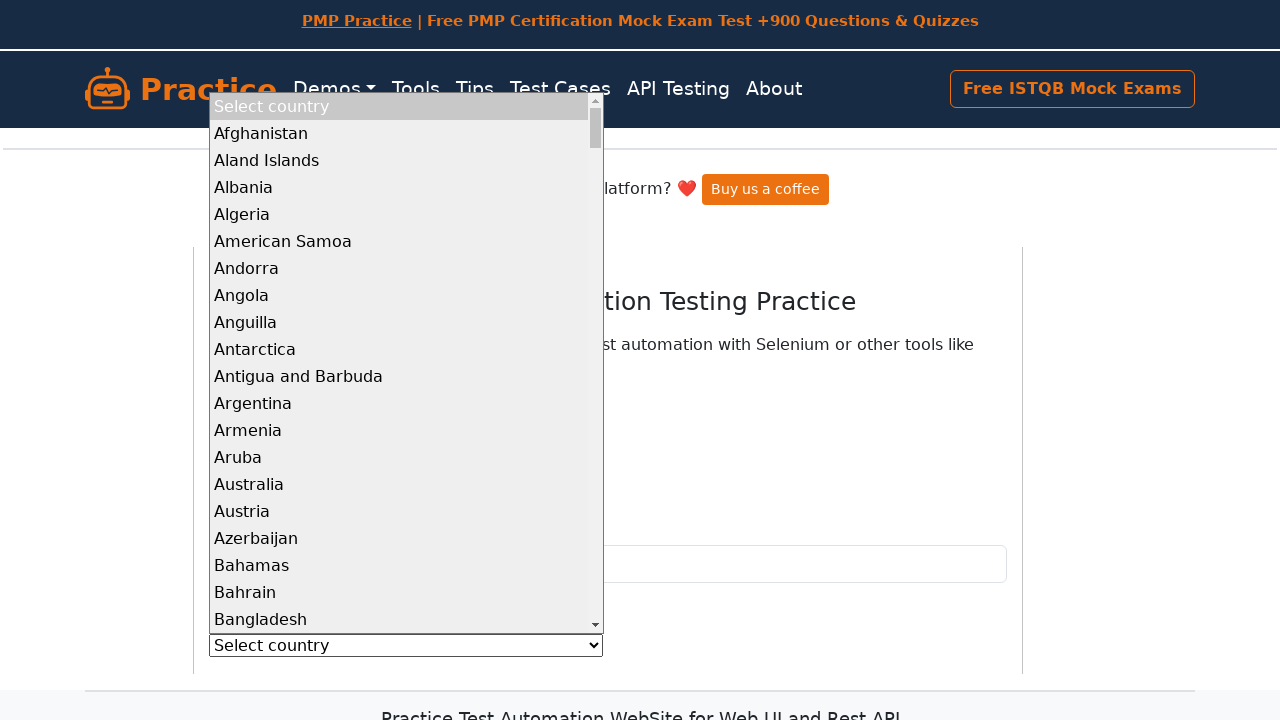

Processed dropdown option: Tokelau
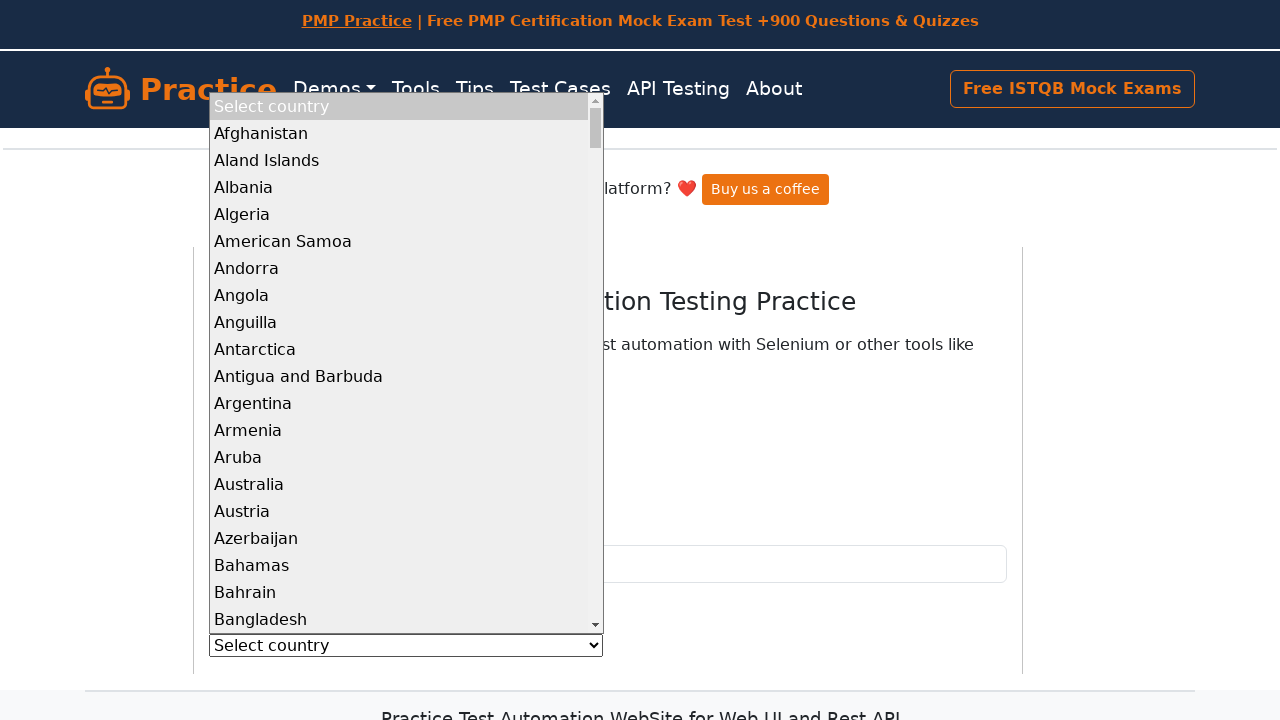

Processed dropdown option: Tonga
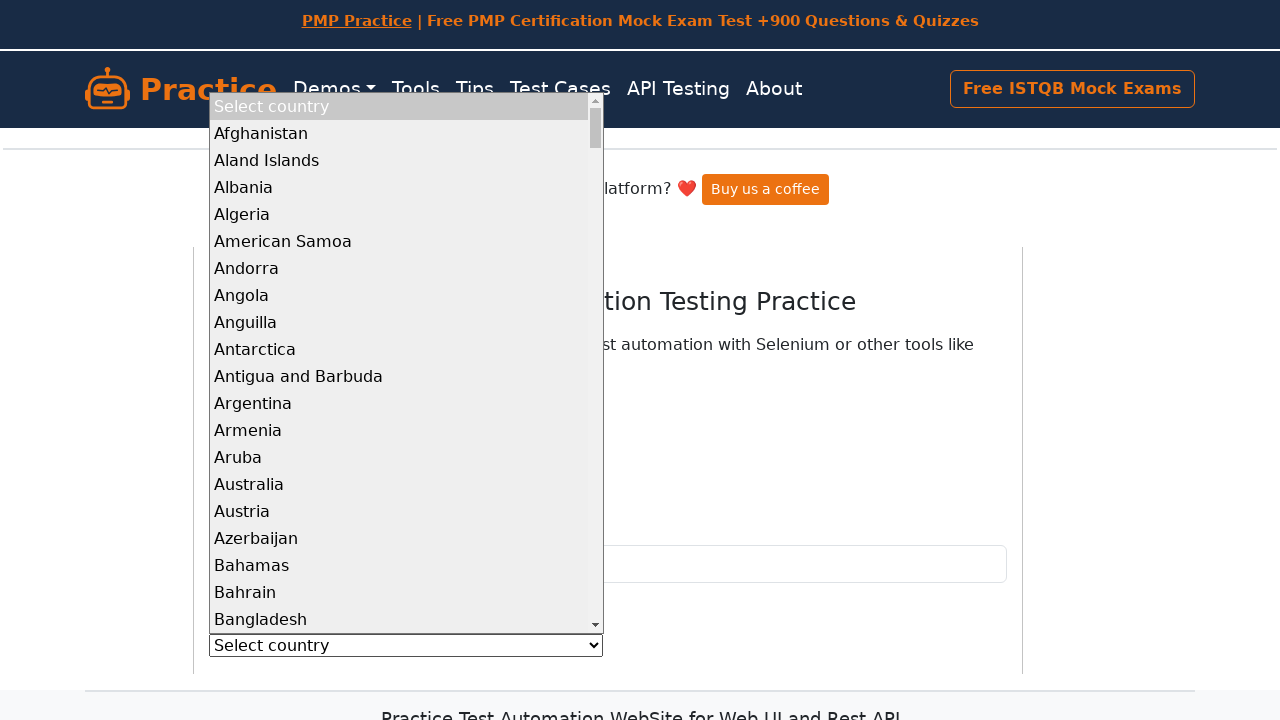

Processed dropdown option: Trinidad and Tobago
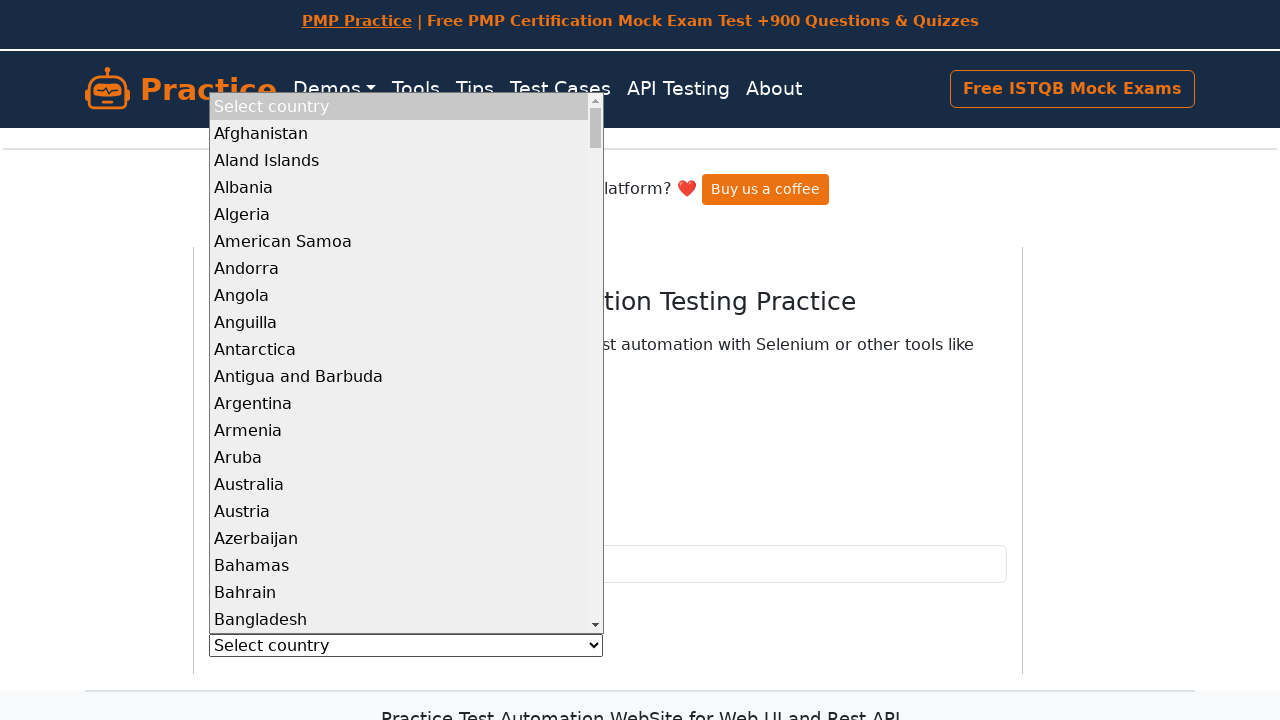

Processed dropdown option: Tunisia
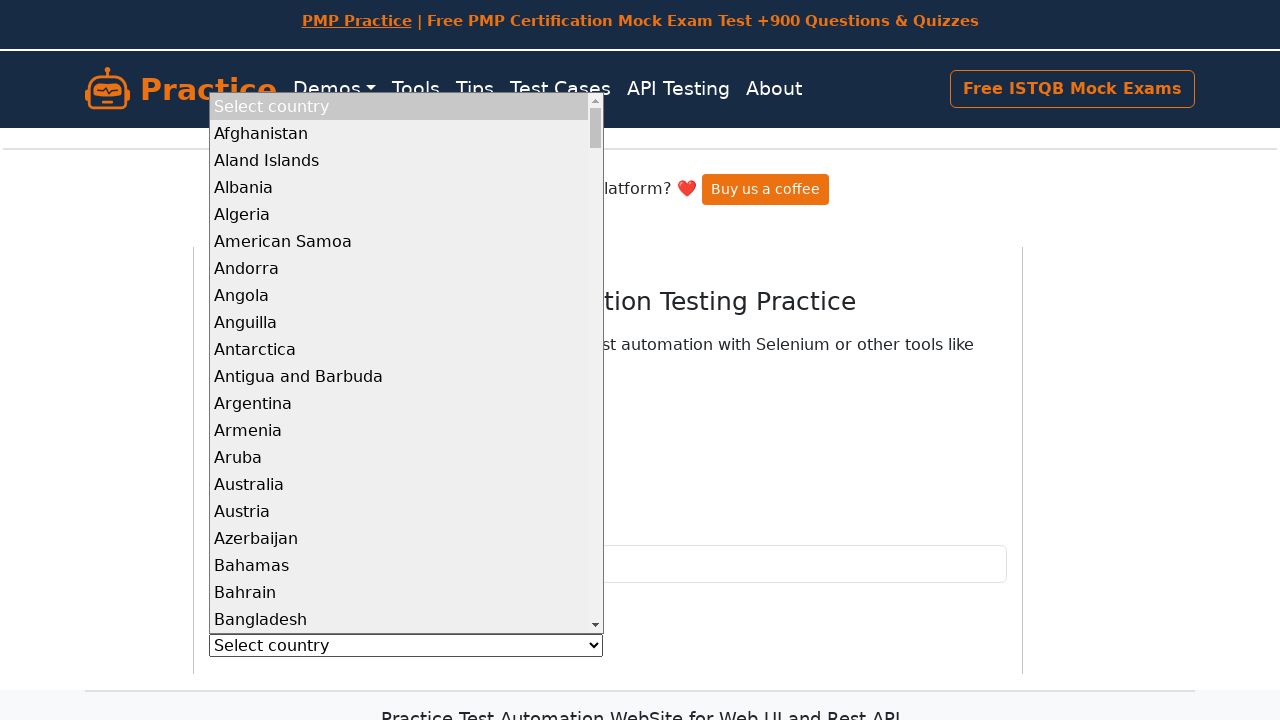

Processed dropdown option: Turkey
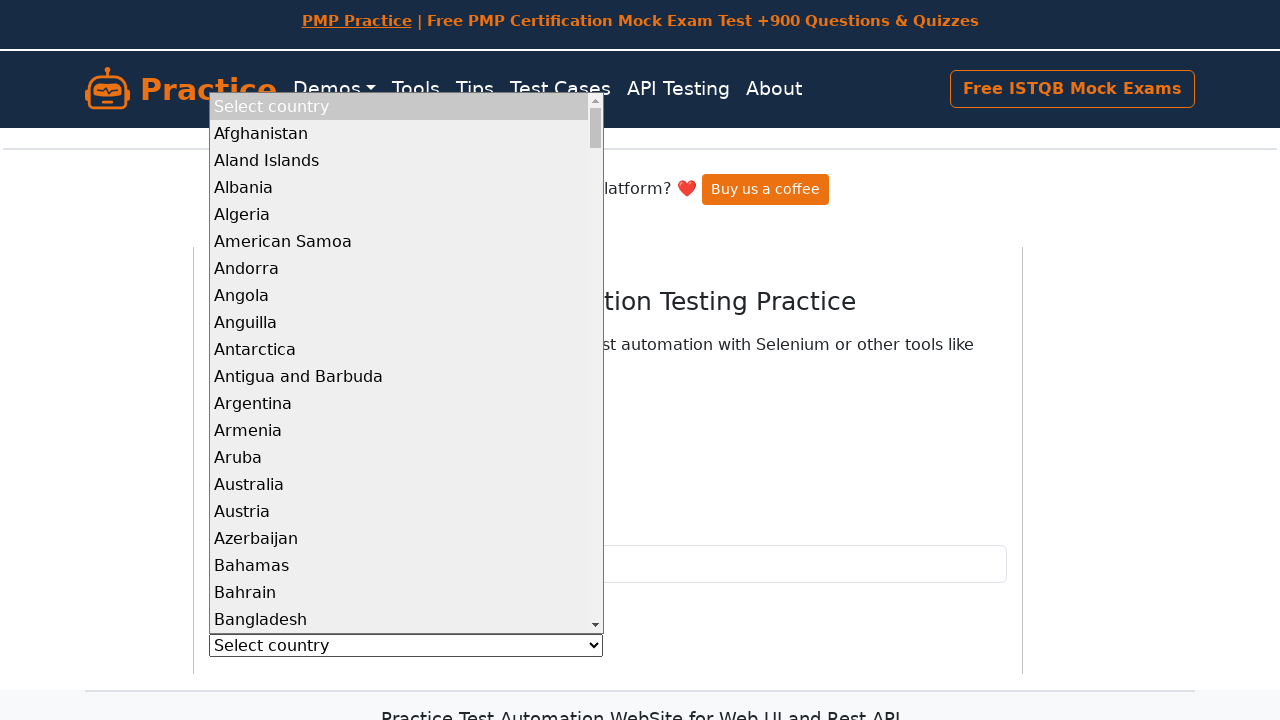

Processed dropdown option: Turkmenistan
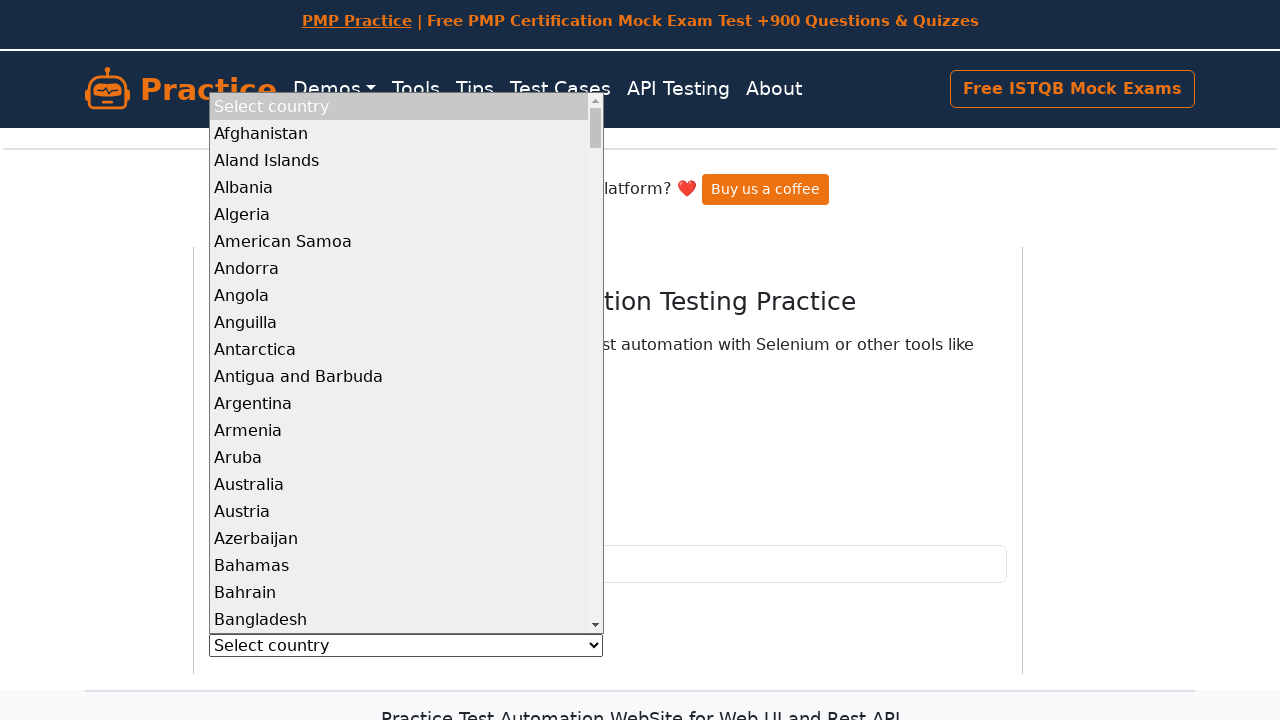

Processed dropdown option: Turks and Caicos Islands
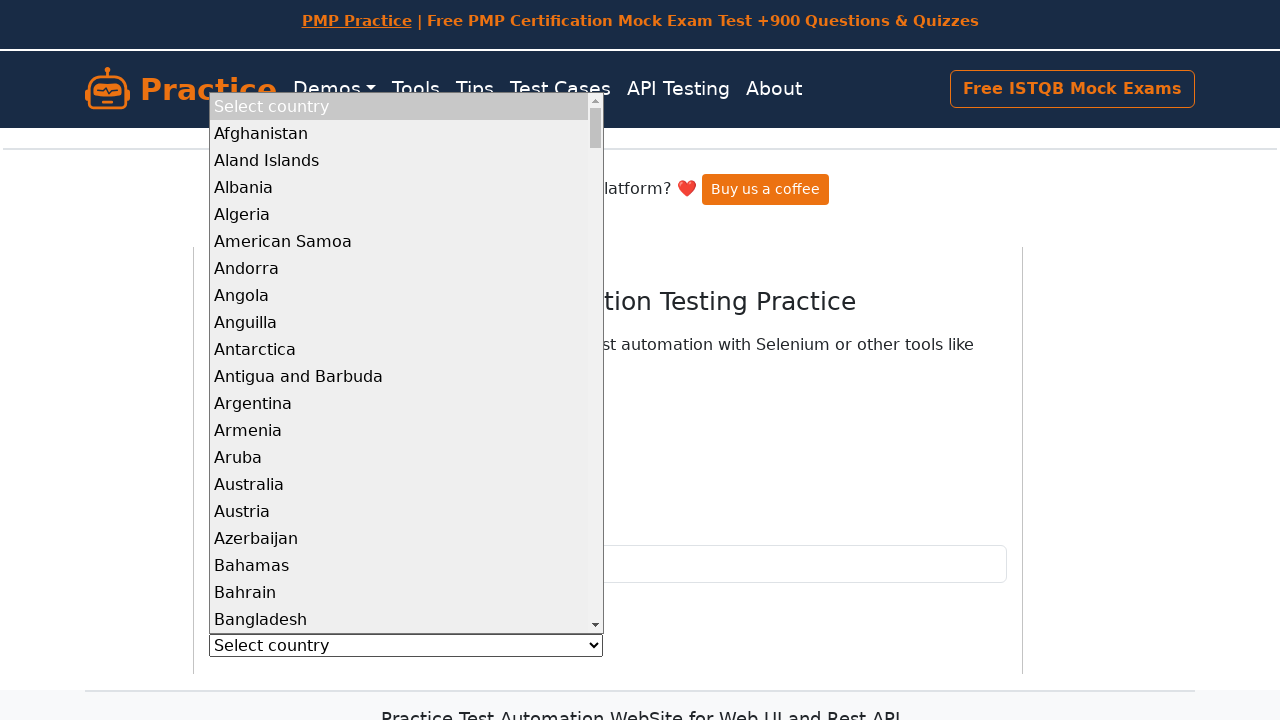

Processed dropdown option: Tuvalu
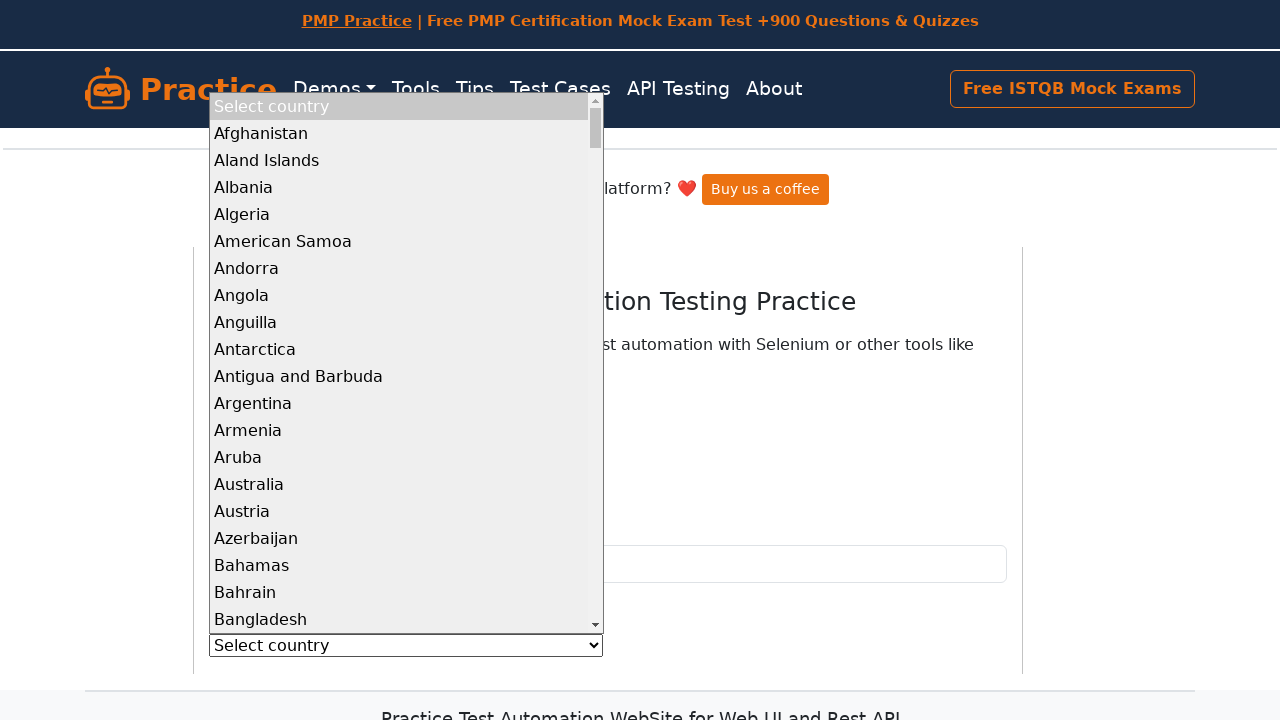

Processed dropdown option: Uganda
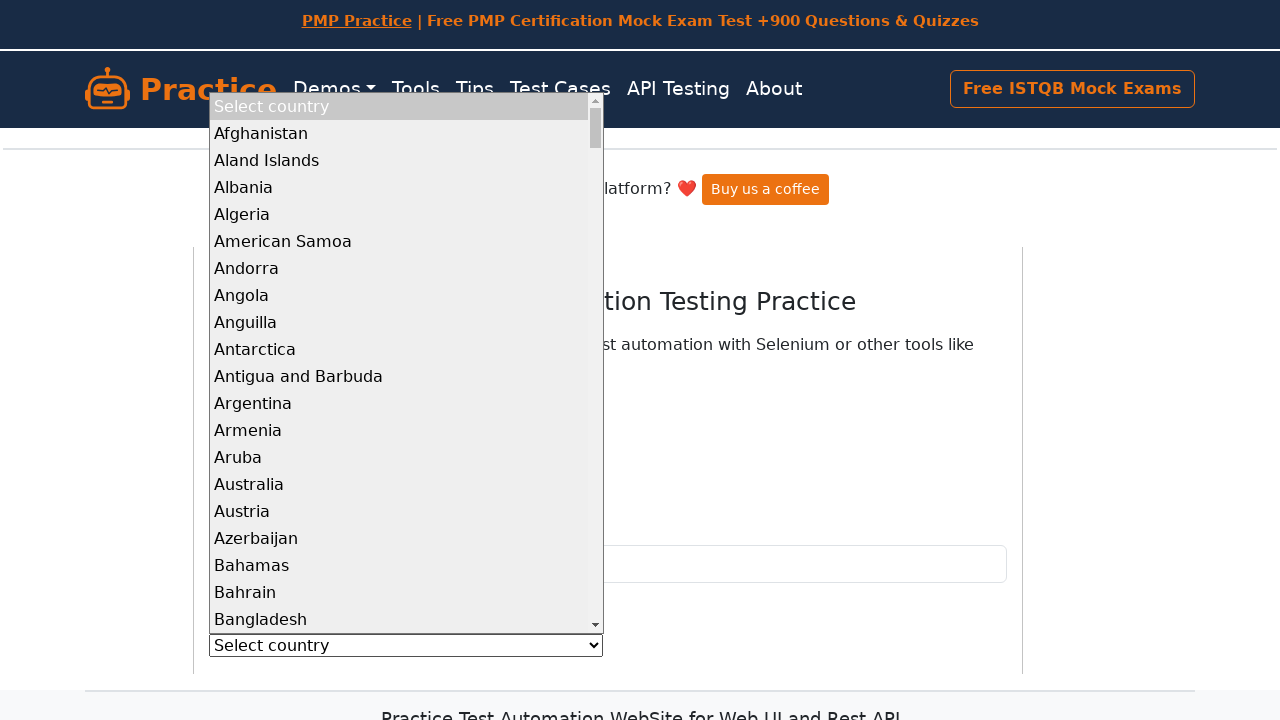

Processed dropdown option: Ukraine
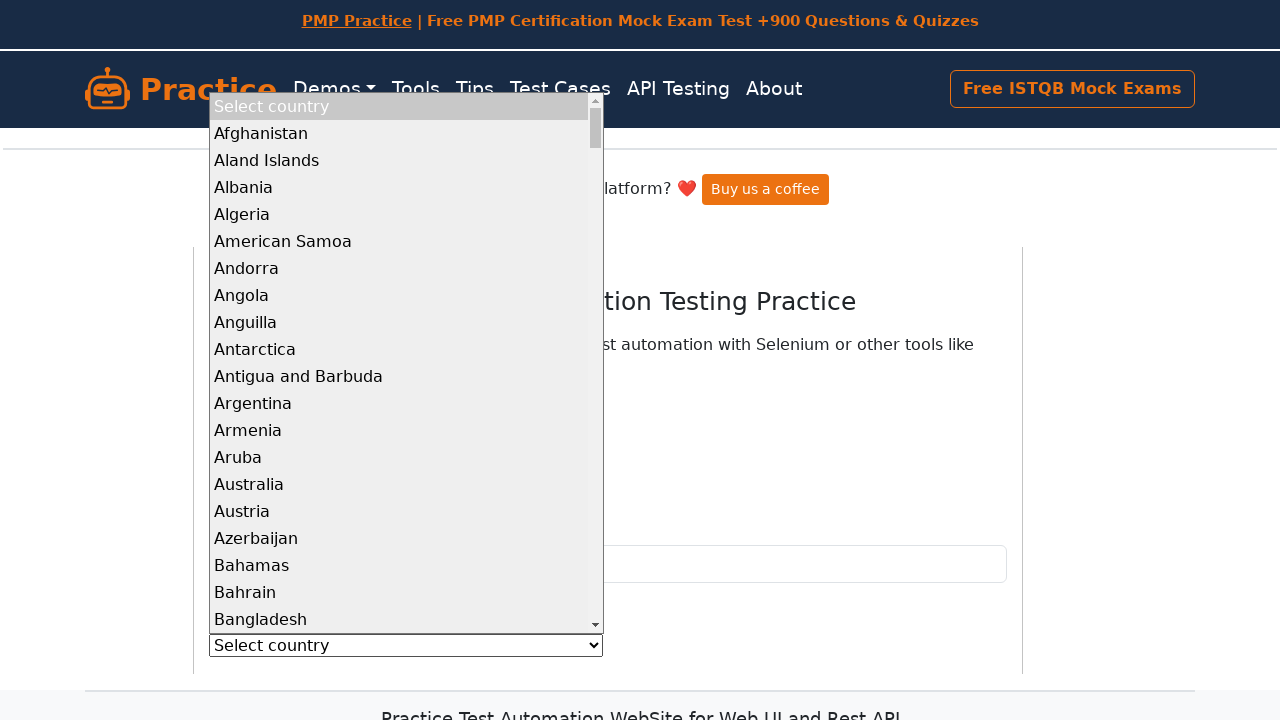

Processed dropdown option: United Arab Emirates
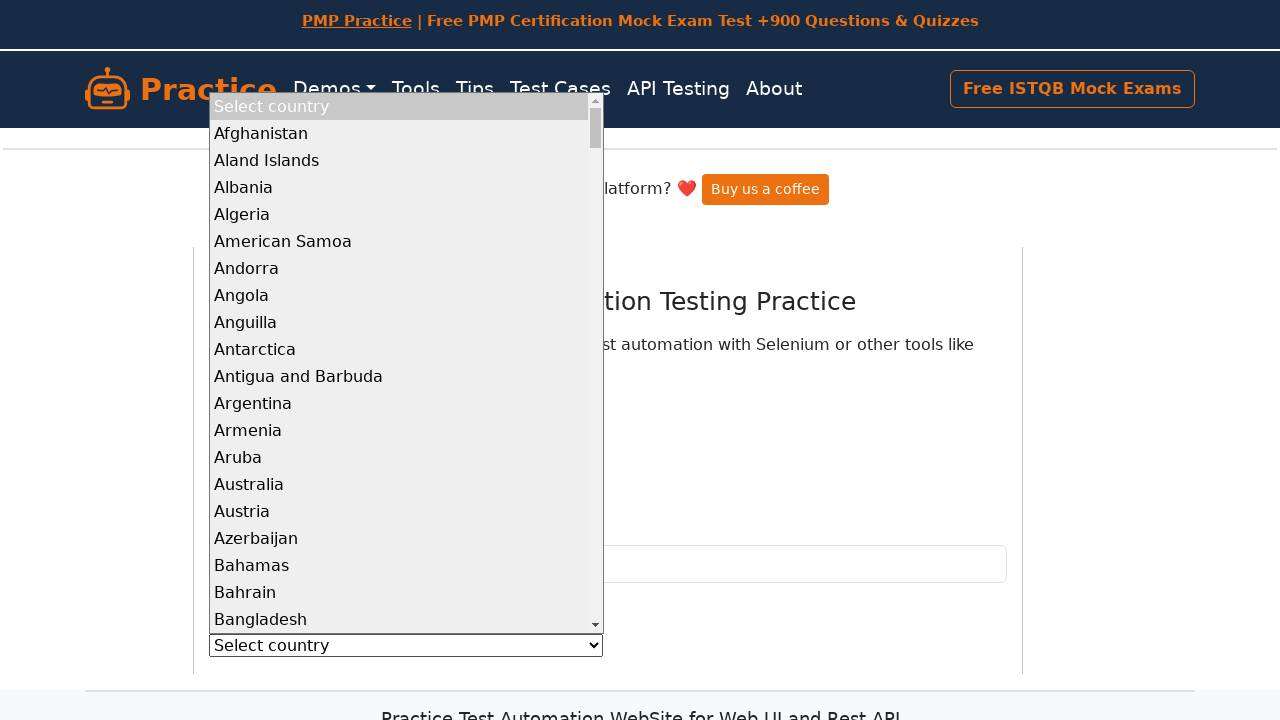

Processed dropdown option: United Kingdom
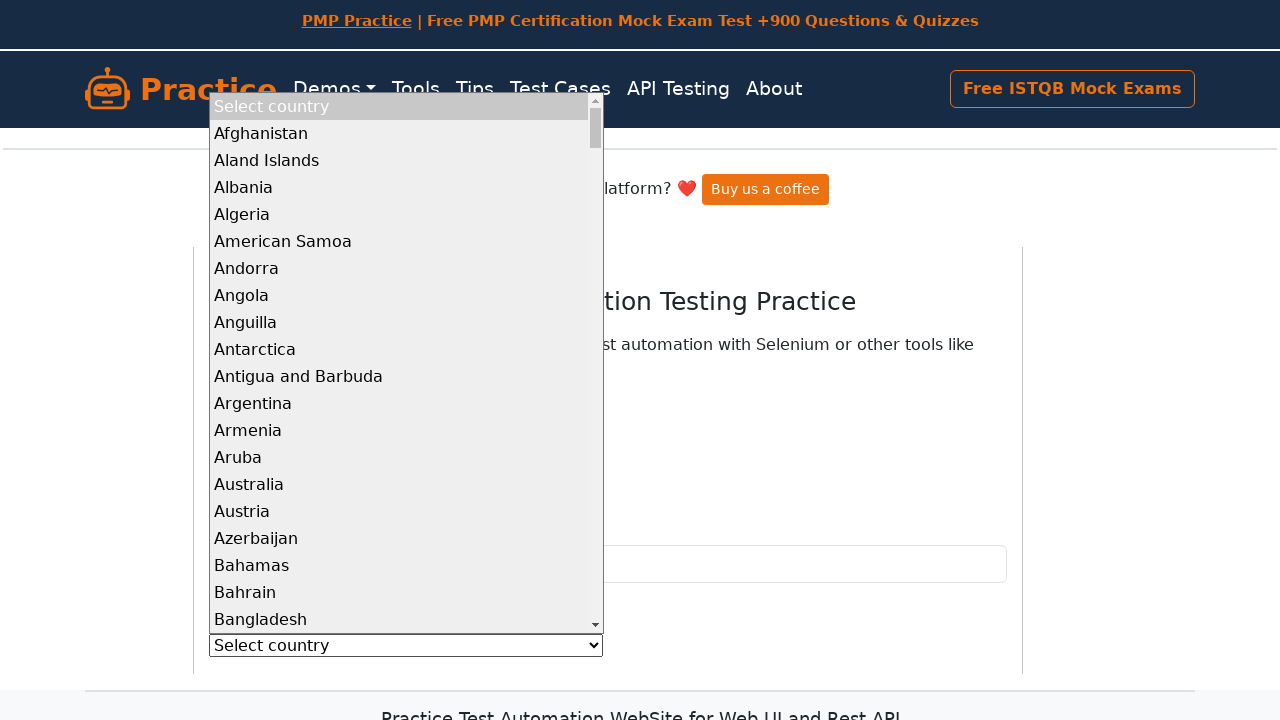

Processed dropdown option: United States
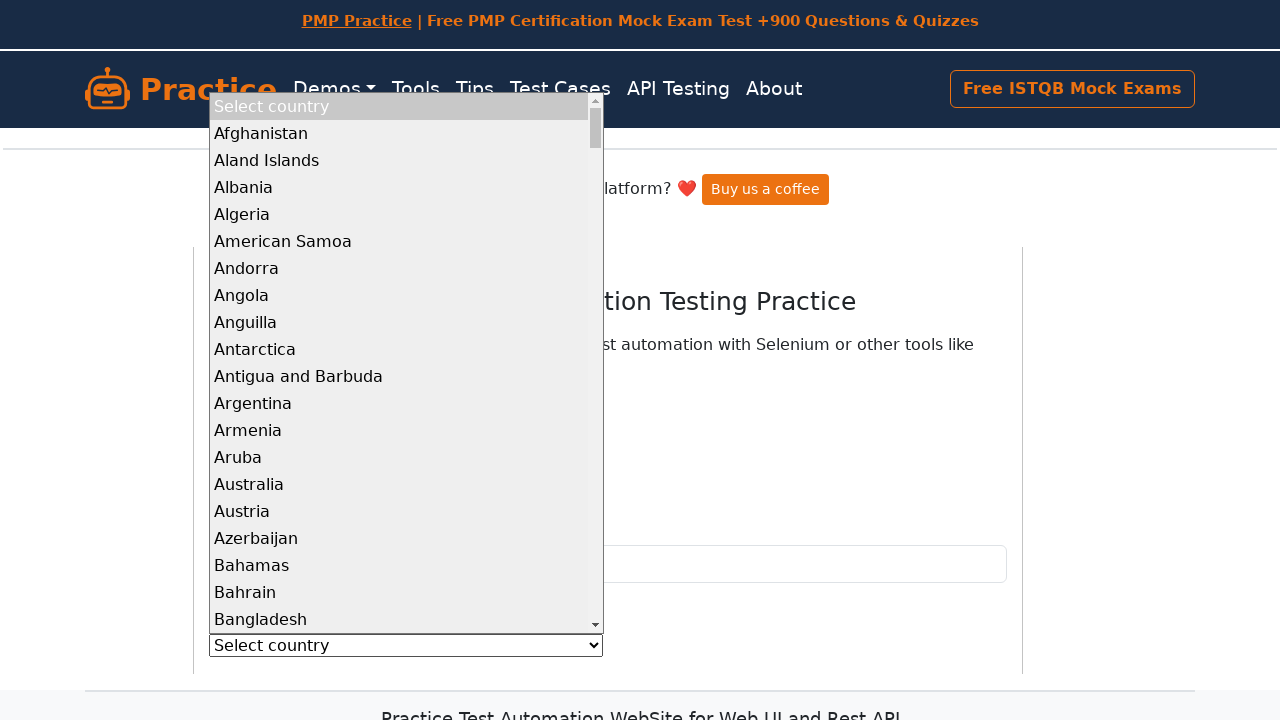

Processed dropdown option: United States Minor Outlying Islands
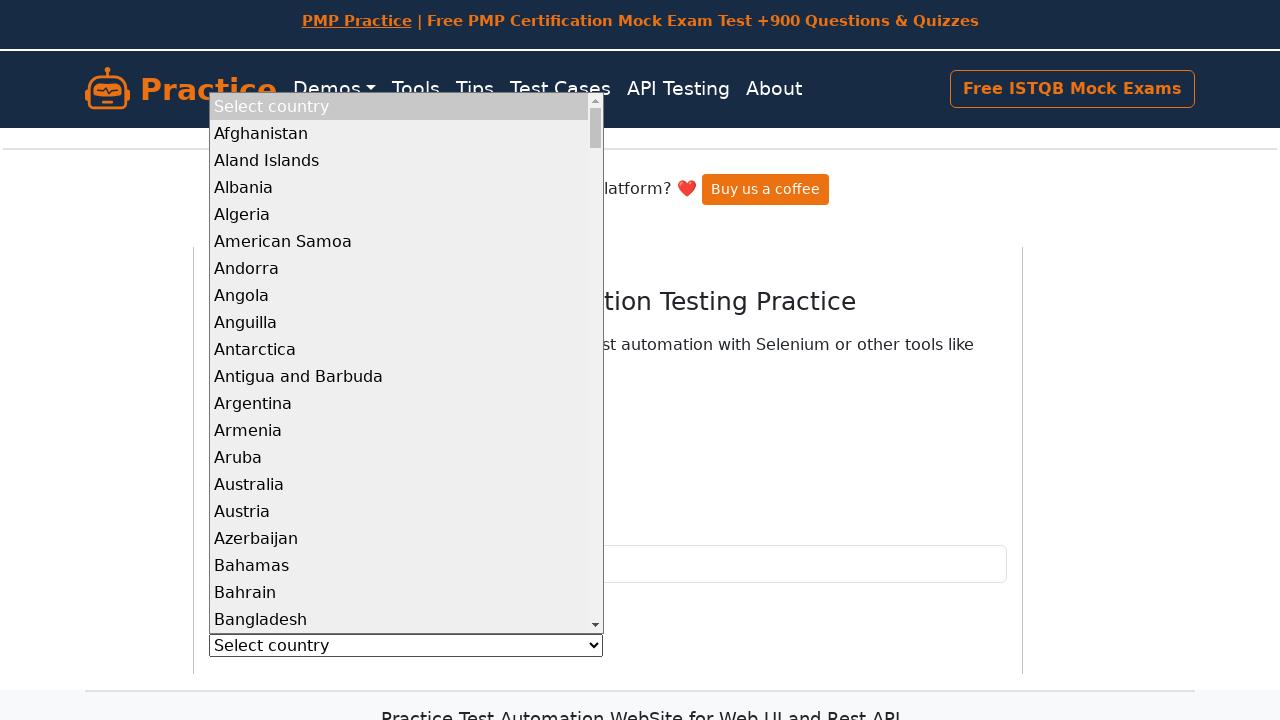

Processed dropdown option: Uruguay
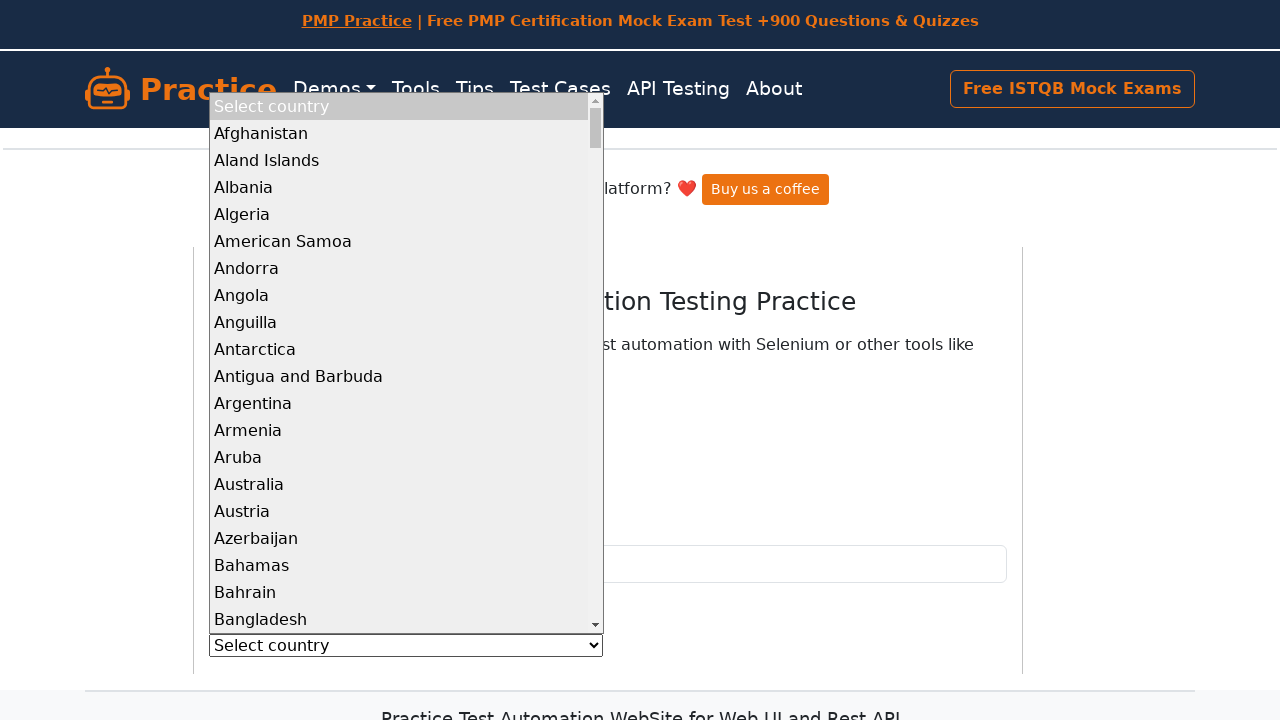

Processed dropdown option: Uzbekistan
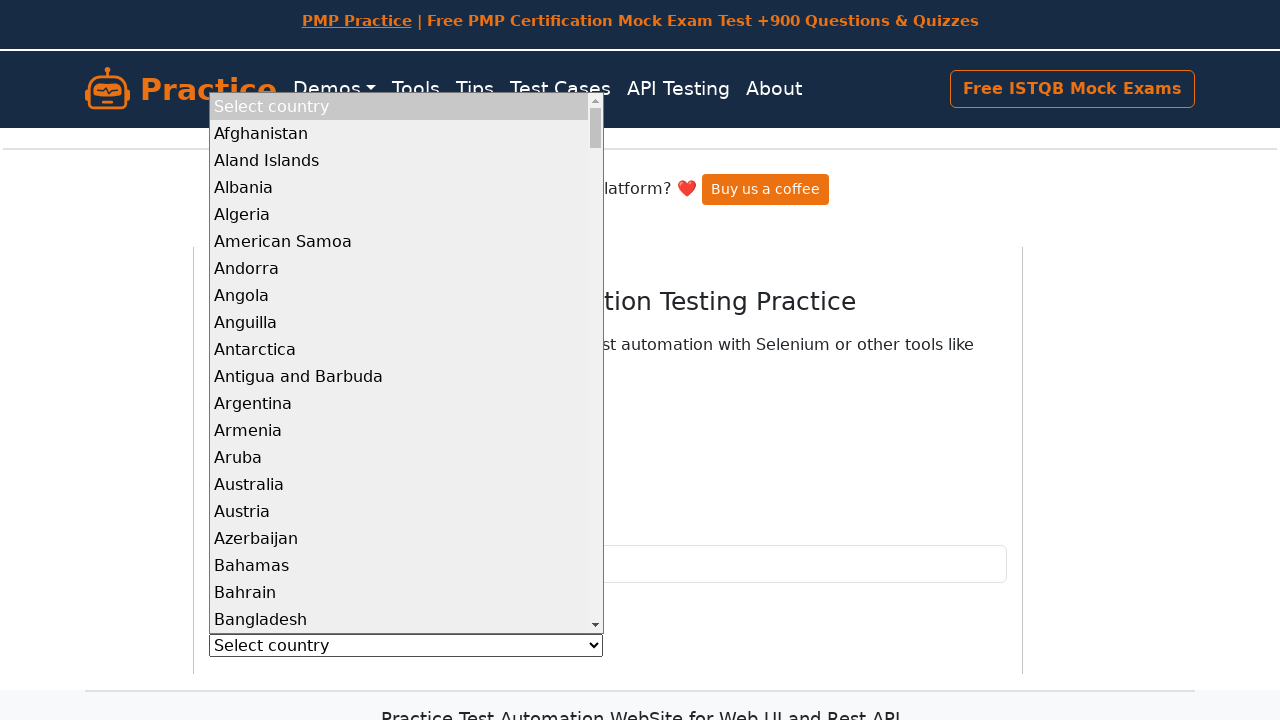

Processed dropdown option: Vanuatu
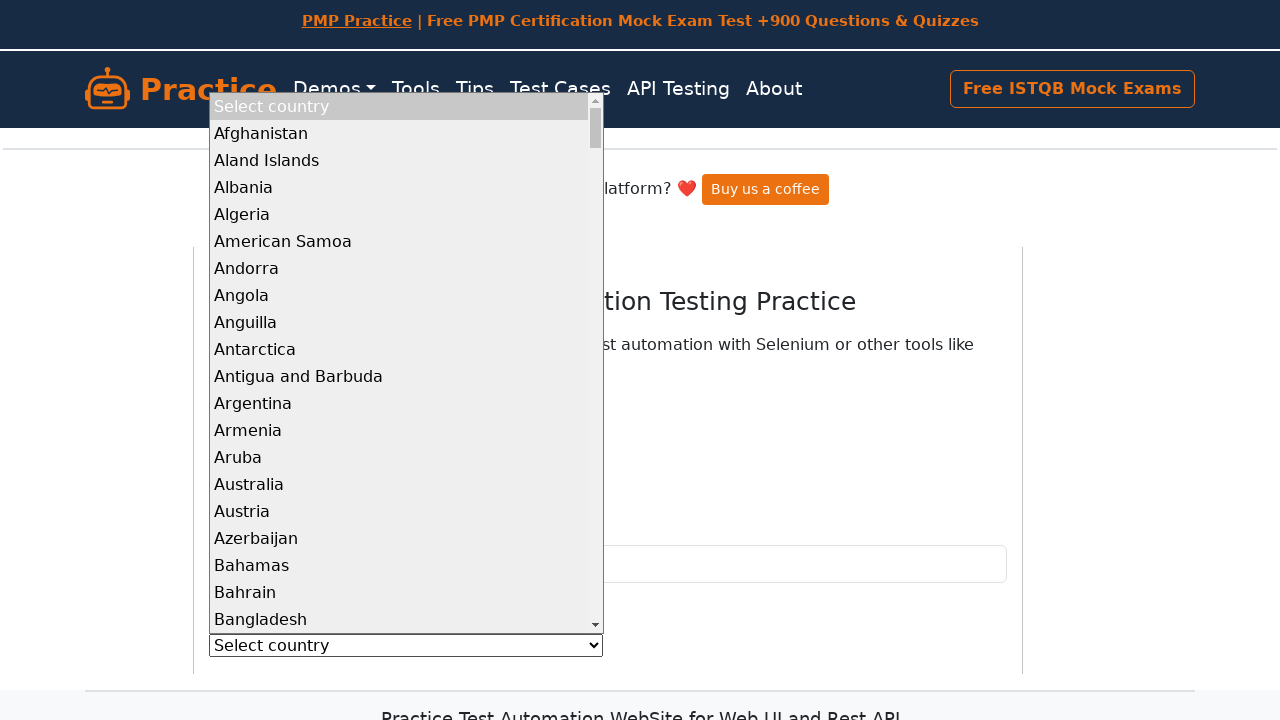

Processed dropdown option: Venezuela
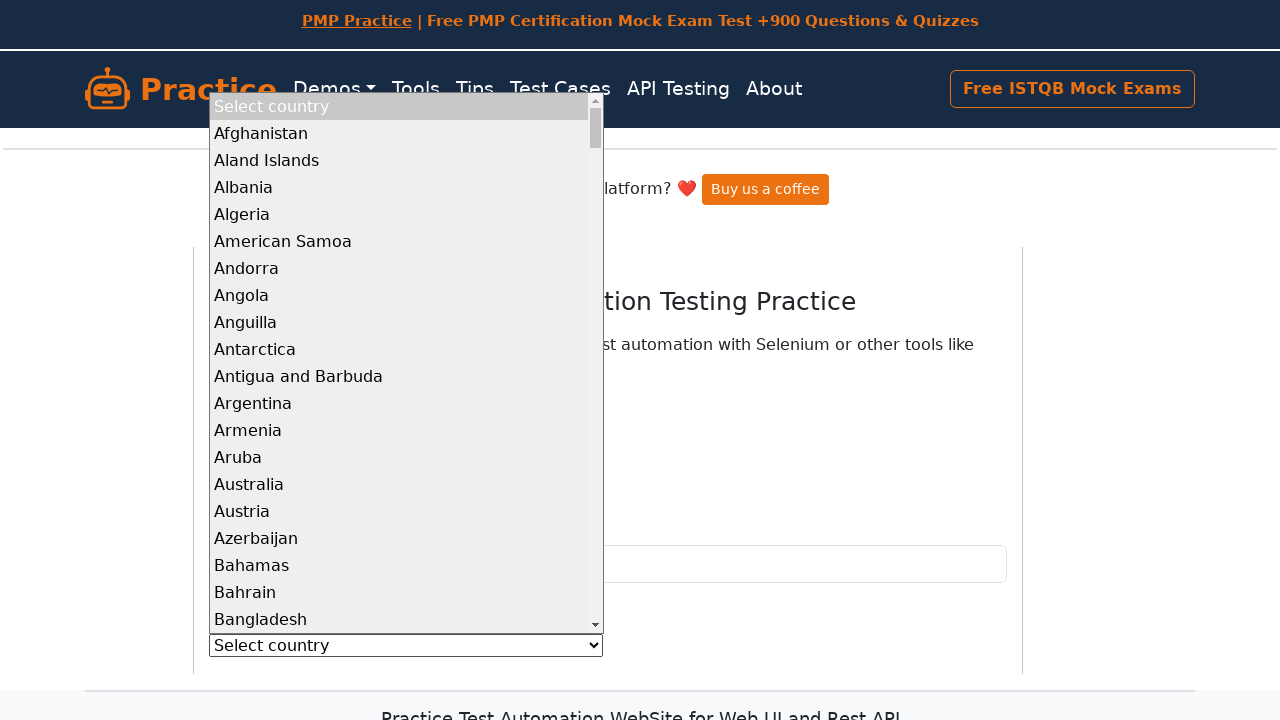

Processed dropdown option: Viet Nam
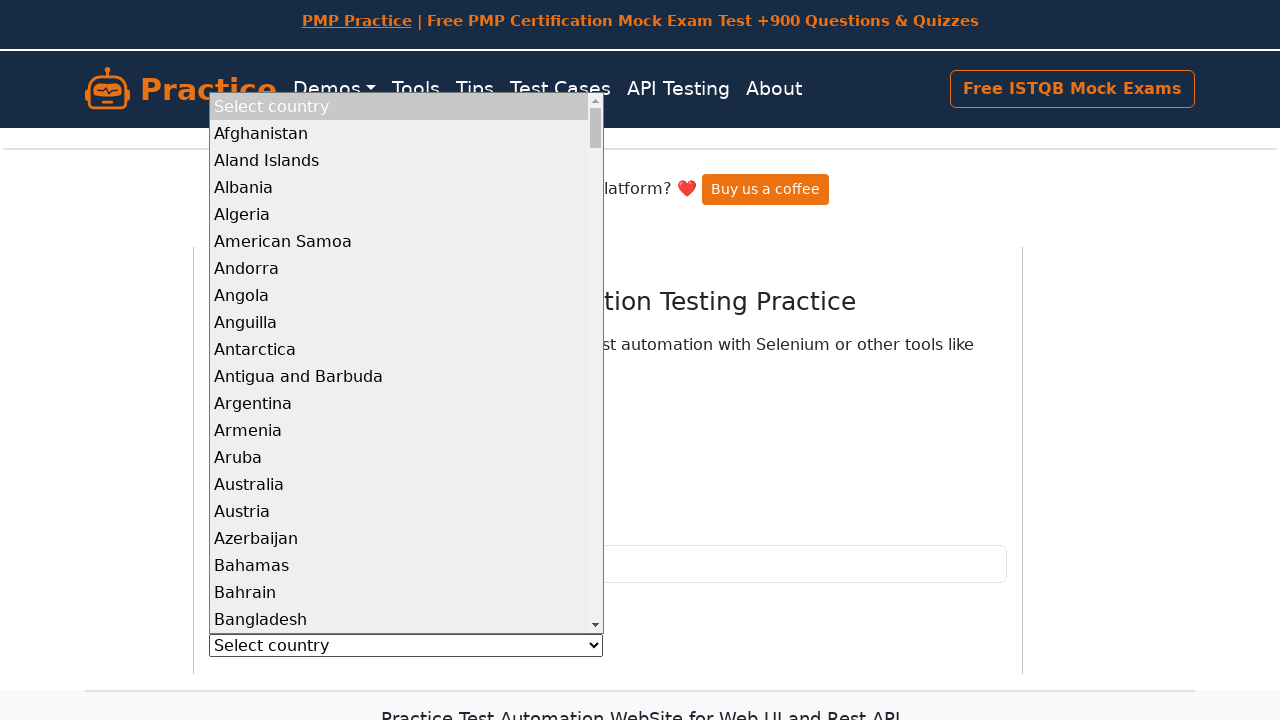

Processed dropdown option: Virgin Islands, British
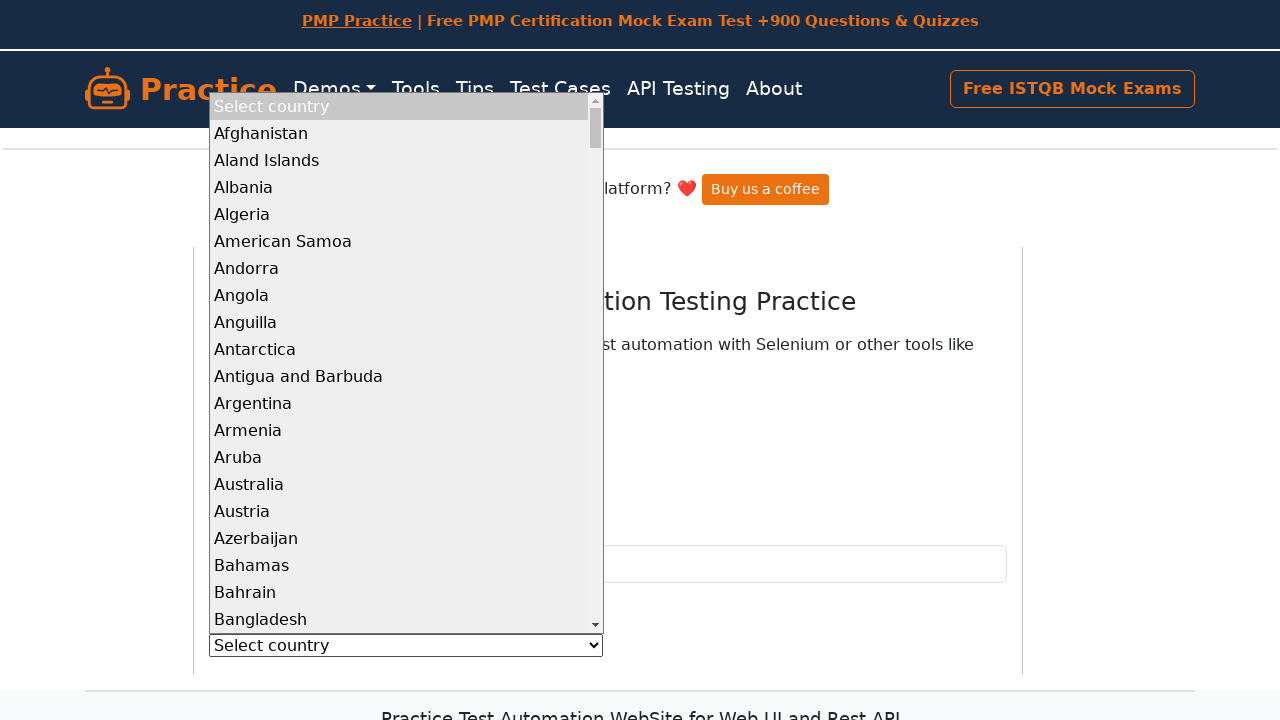

Processed dropdown option: Virgin Islands, U.s.
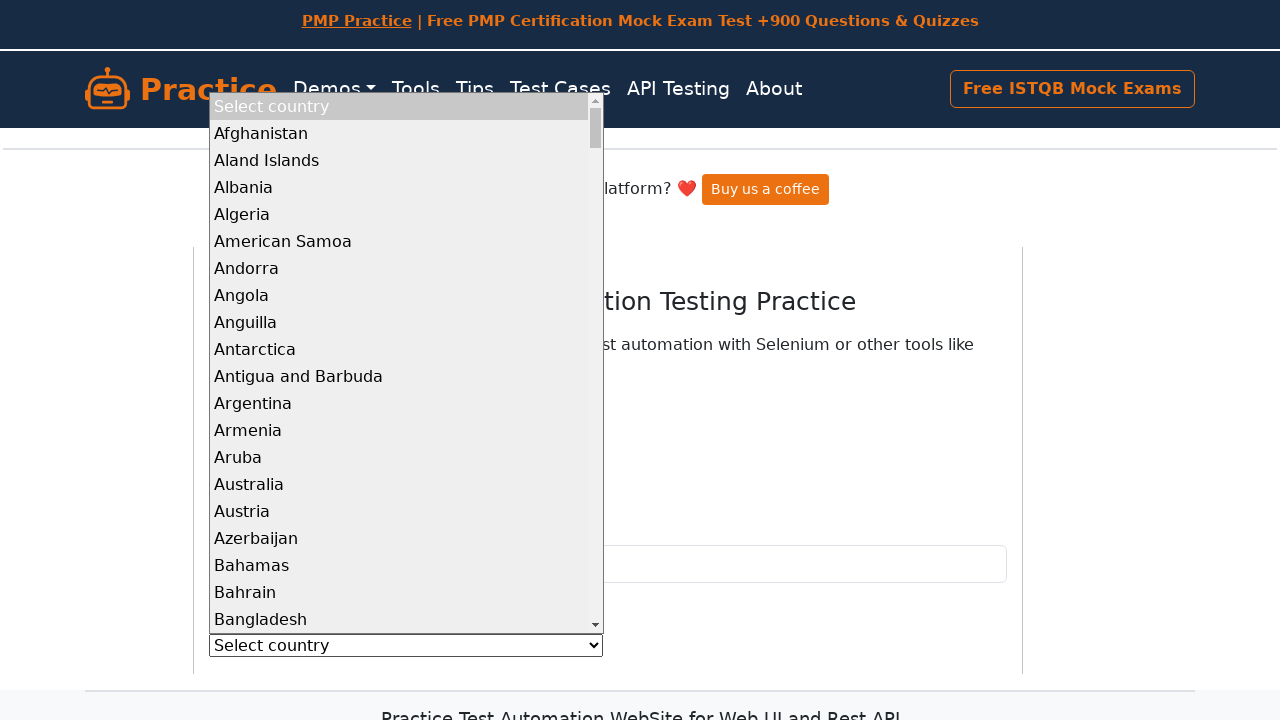

Processed dropdown option: Wallis and Futuna
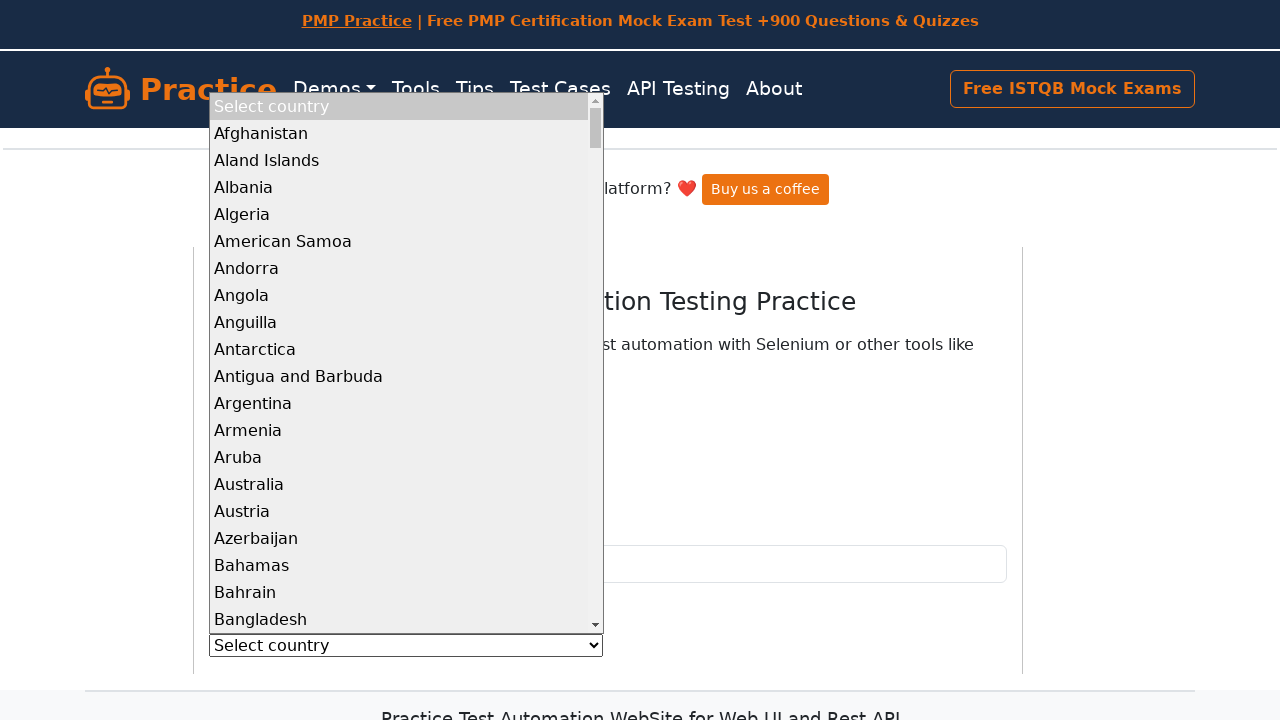

Processed dropdown option: Western Sahara
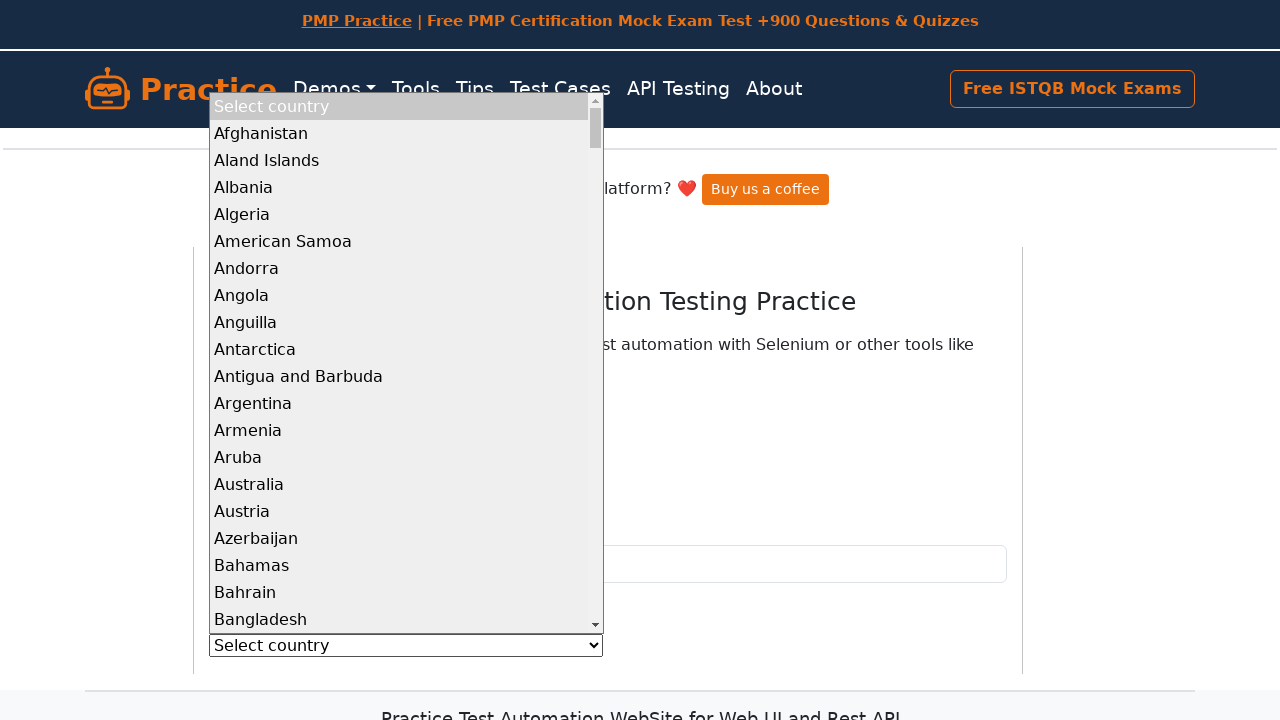

Processed dropdown option: Yemen
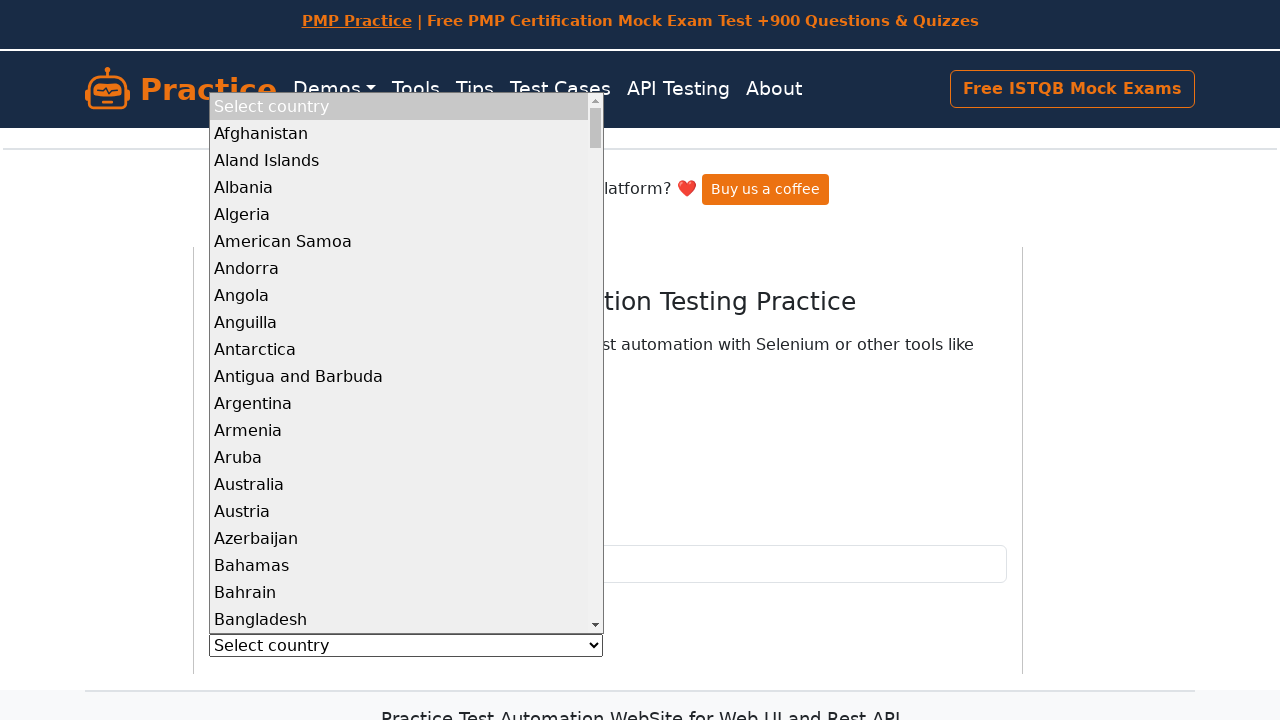

Processed dropdown option: Zambia
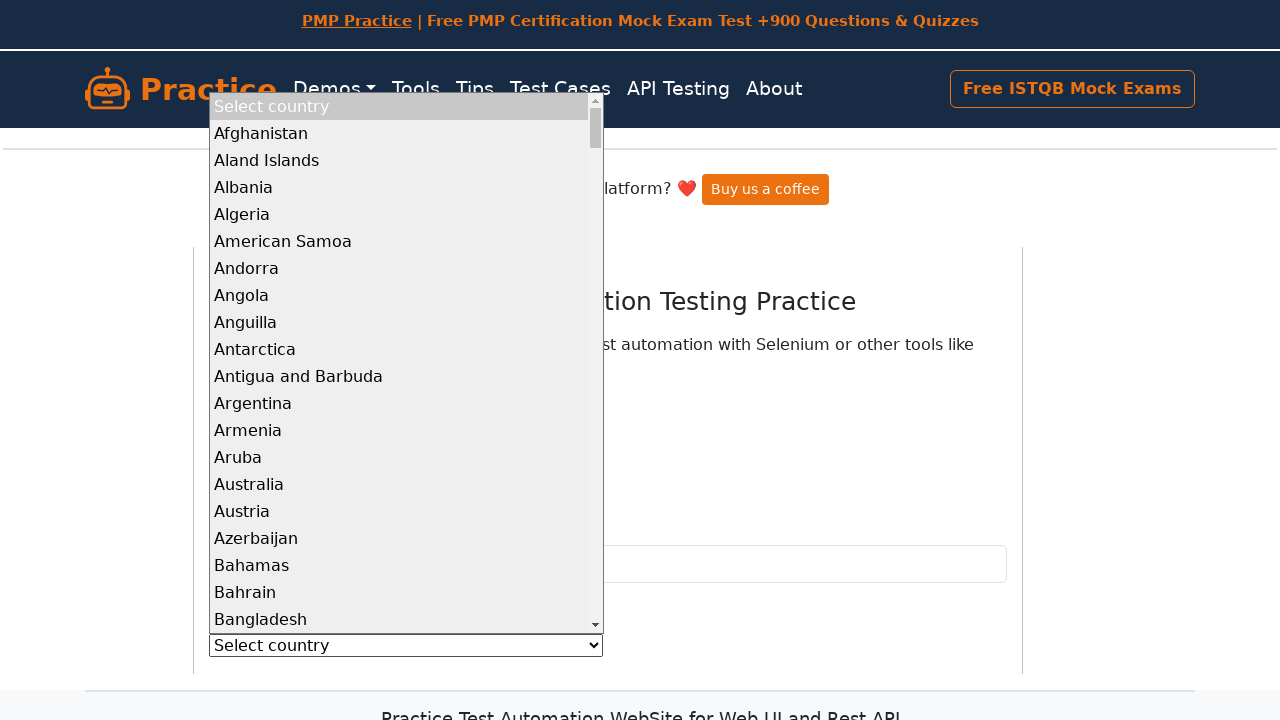

Processed dropdown option: Zimbabwe
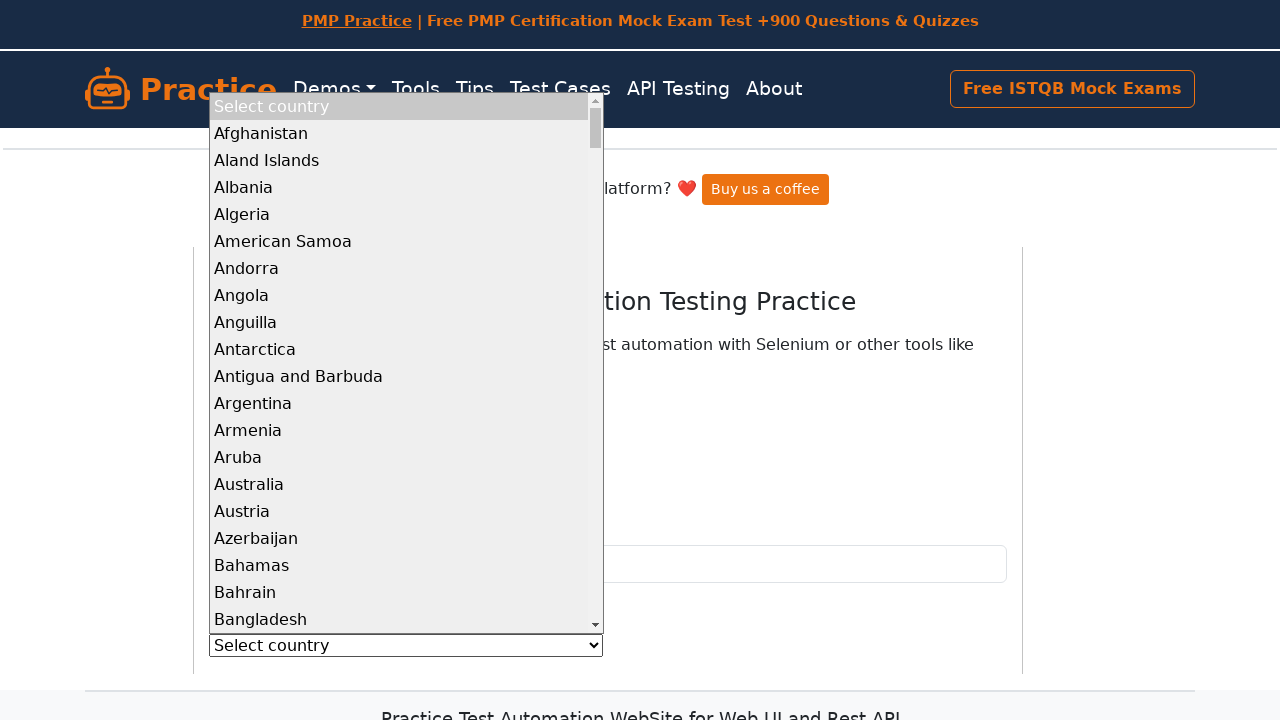

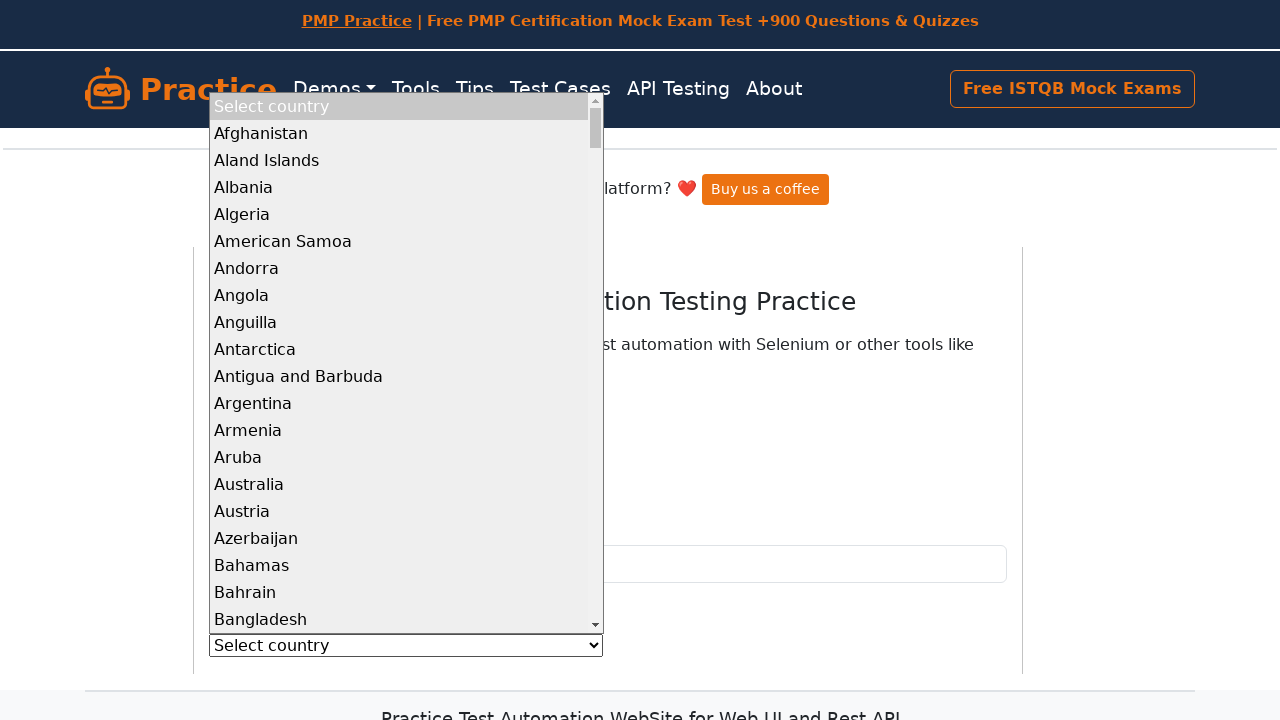